Tests date picker functionality by navigating through months and years to select a specific date (June 20, 2016)

Starting URL: http://jqueryui.com/datepicker/

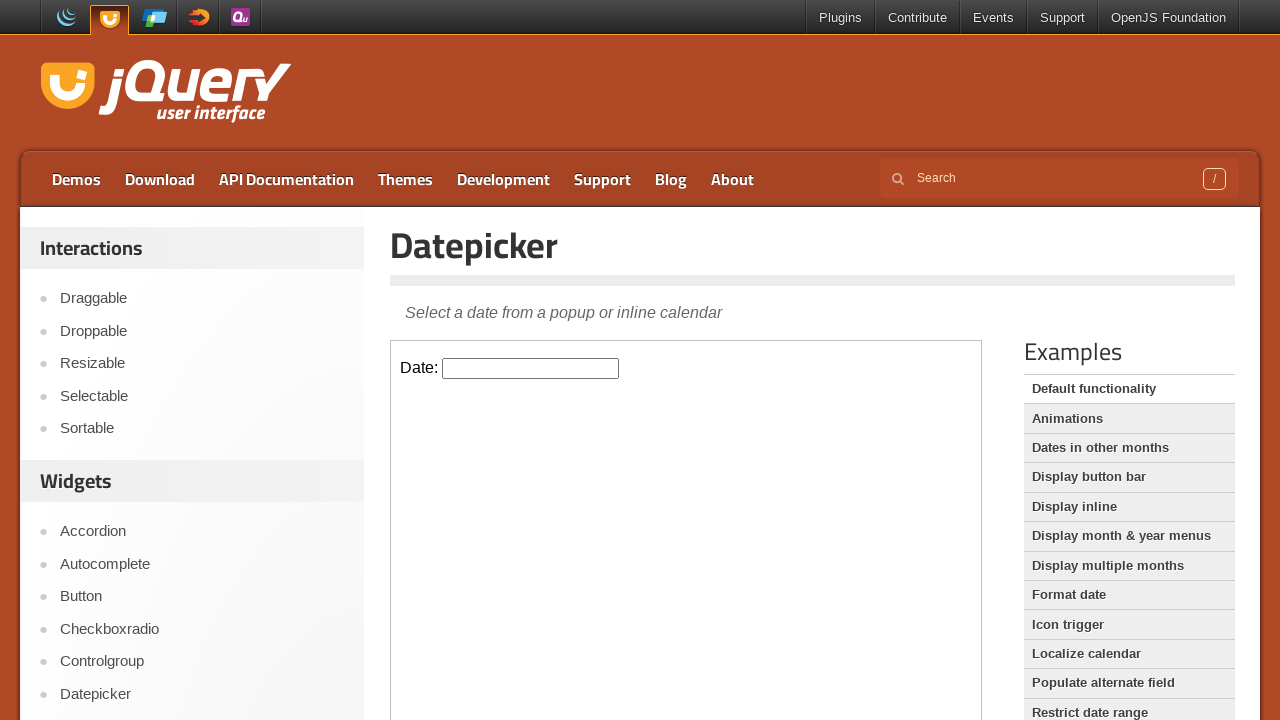

Located iframe containing datepicker demo
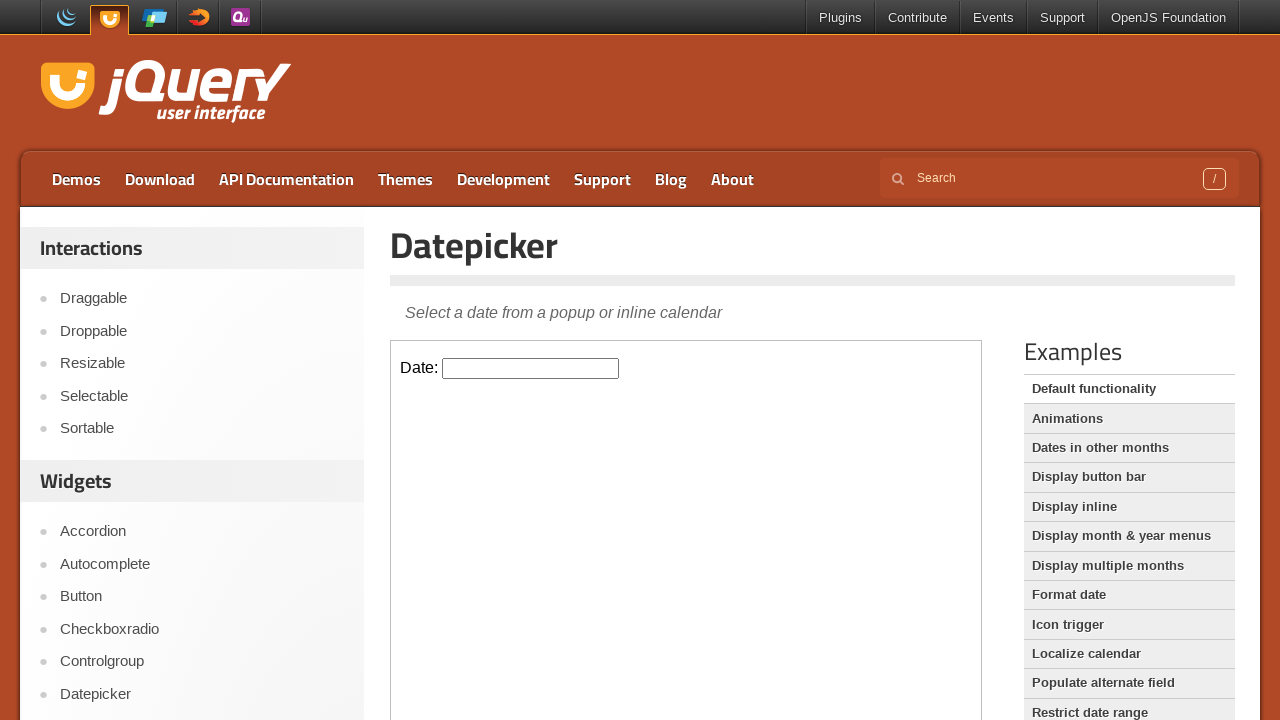

Clicked datepicker input to open calendar at (531, 368) on iframe.demo-frame >> internal:control=enter-frame >> input#datepicker
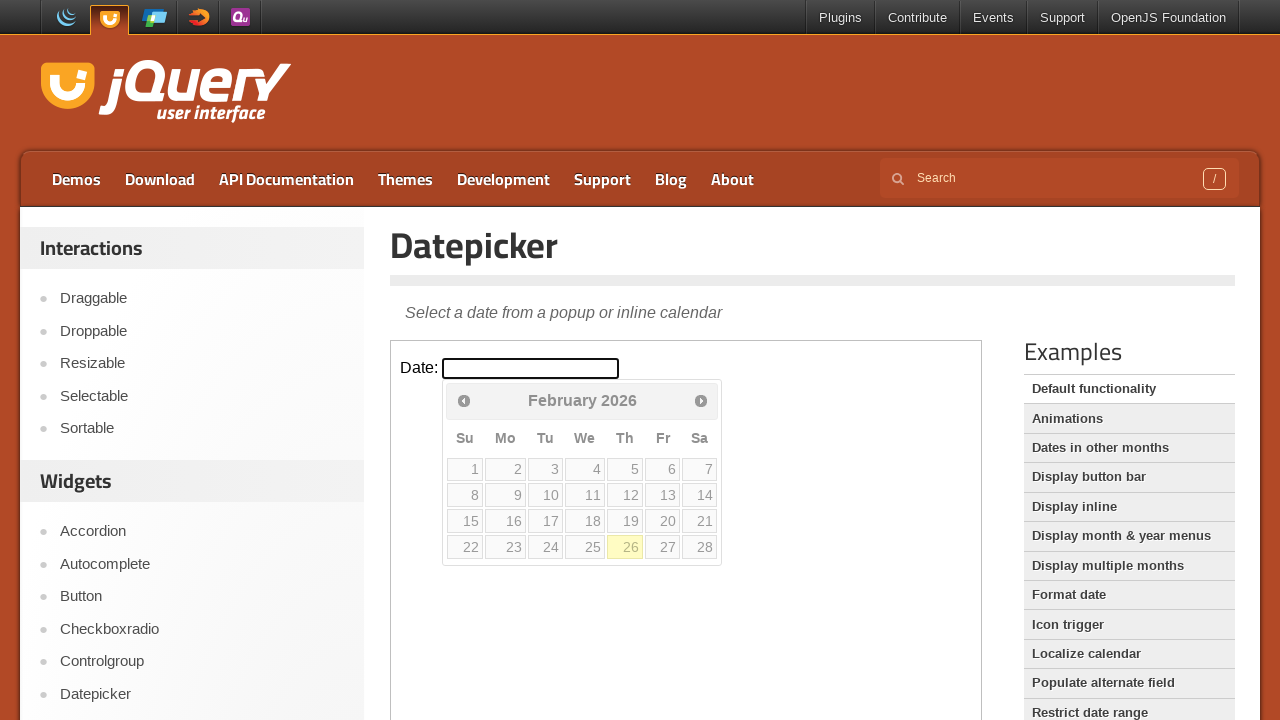

Retrieved current calendar date: February 2026
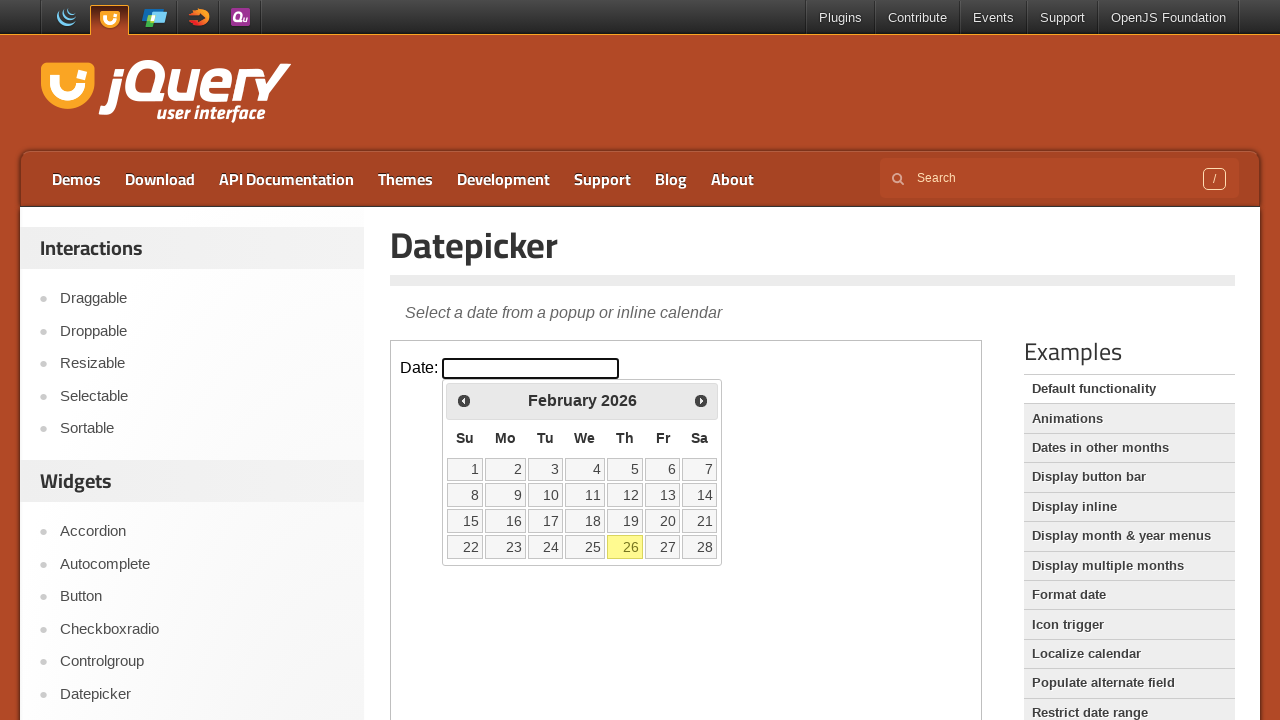

Clicked Previous button to navigate to earlier month at (464, 400) on iframe.demo-frame >> internal:control=enter-frame >> span:text('Prev')
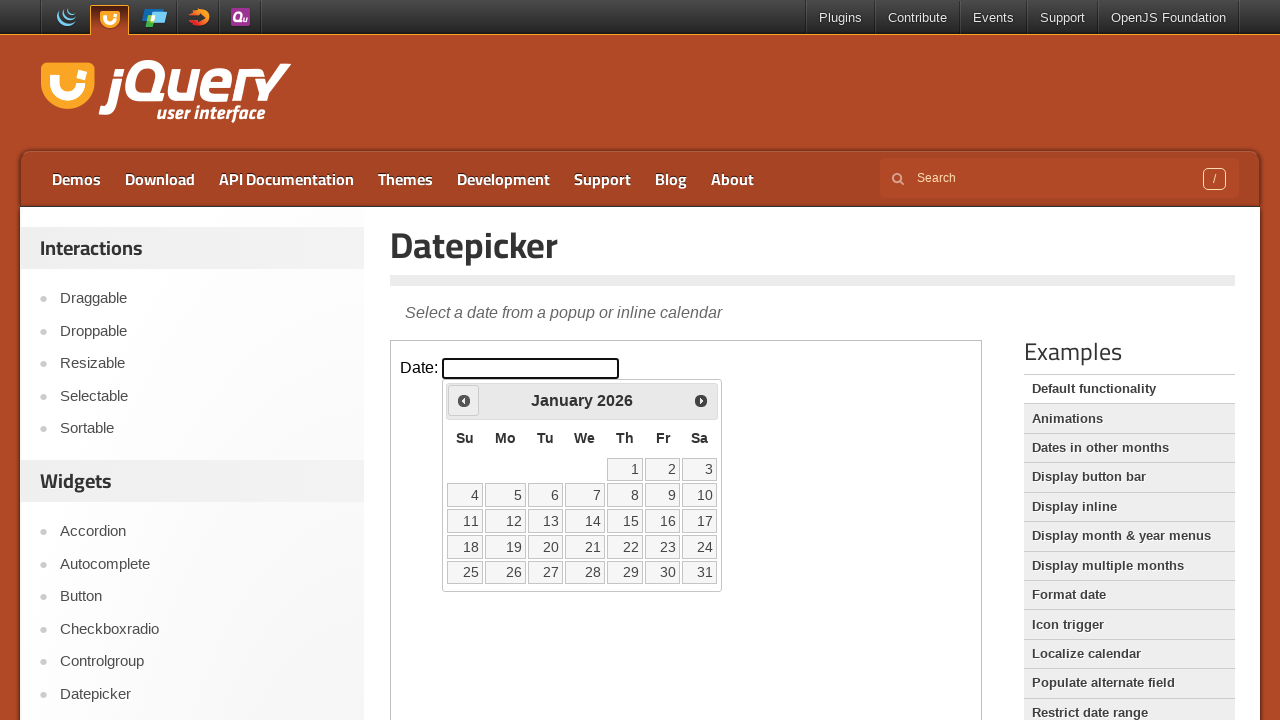

Retrieved current calendar date: January 2026
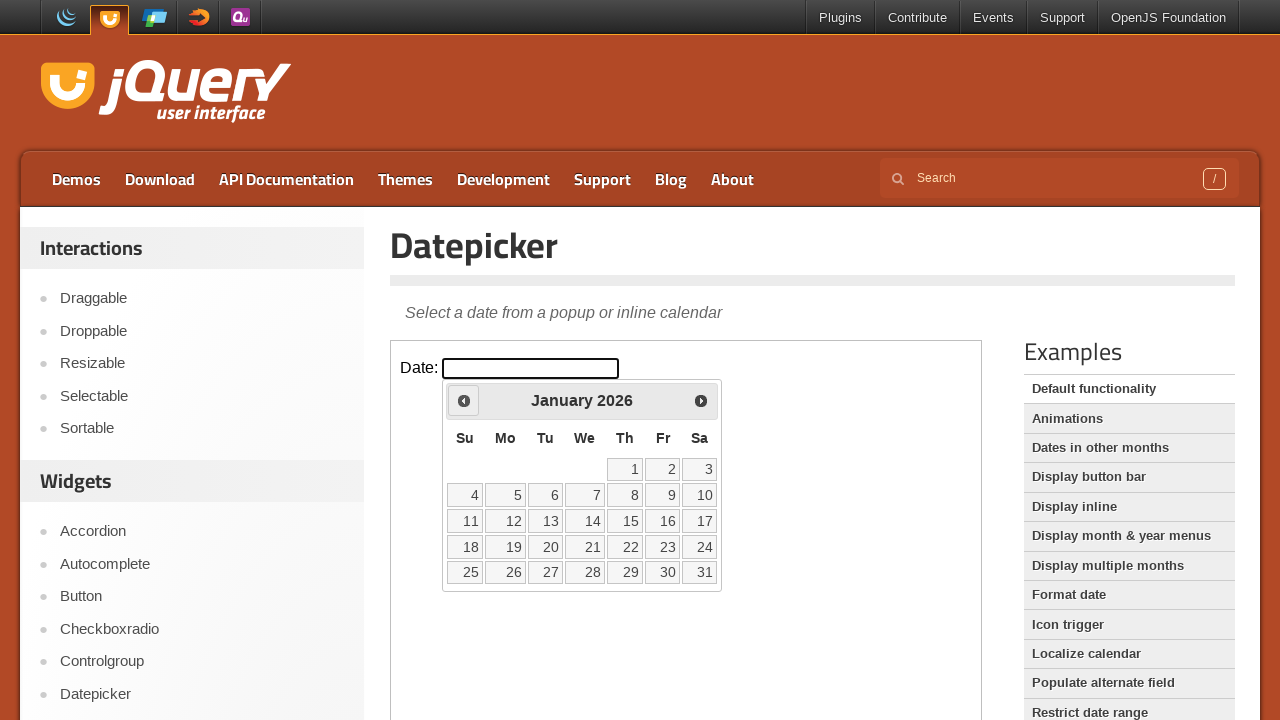

Clicked Previous button to navigate to earlier month at (464, 400) on iframe.demo-frame >> internal:control=enter-frame >> span:text('Prev')
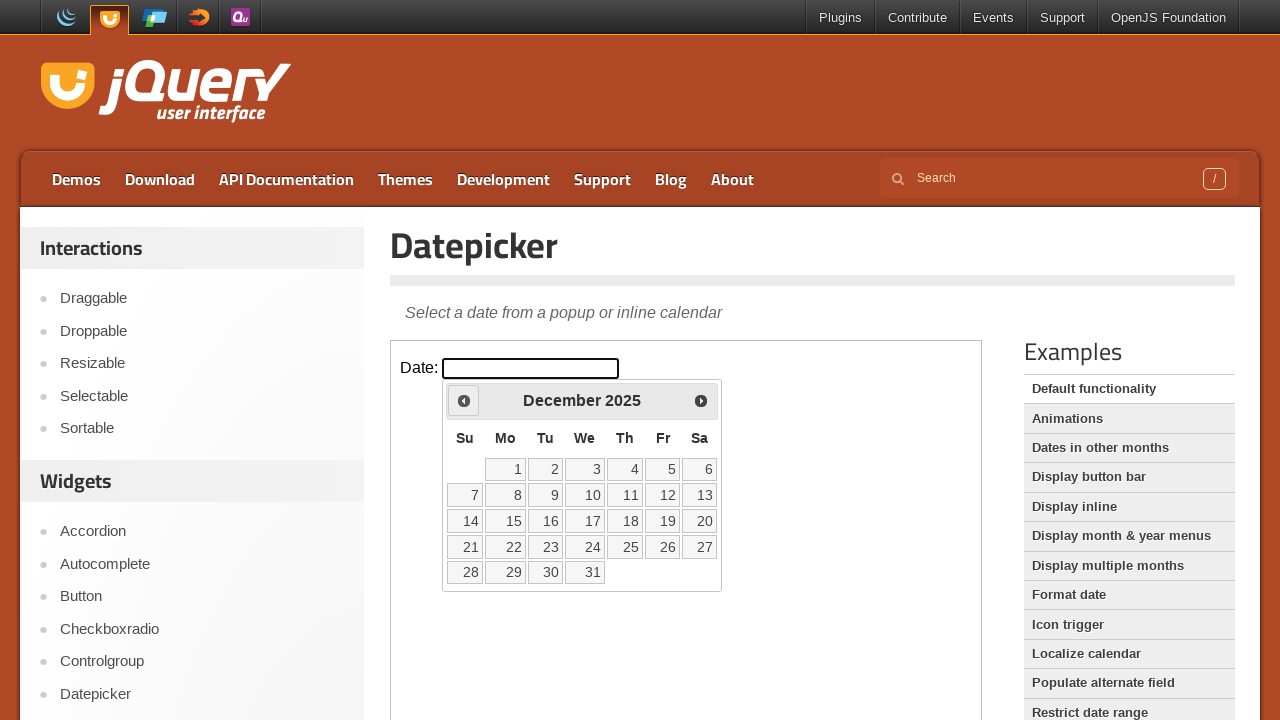

Retrieved current calendar date: December 2025
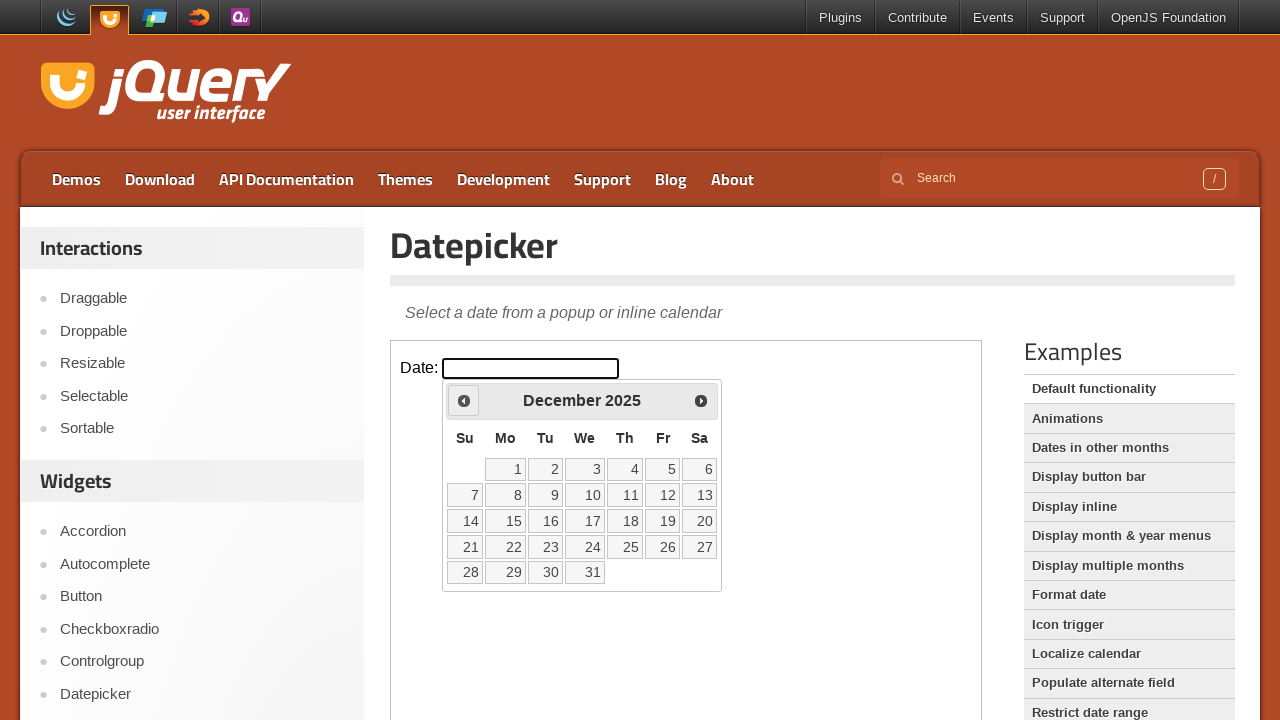

Clicked Previous button to navigate to earlier month at (464, 400) on iframe.demo-frame >> internal:control=enter-frame >> span:text('Prev')
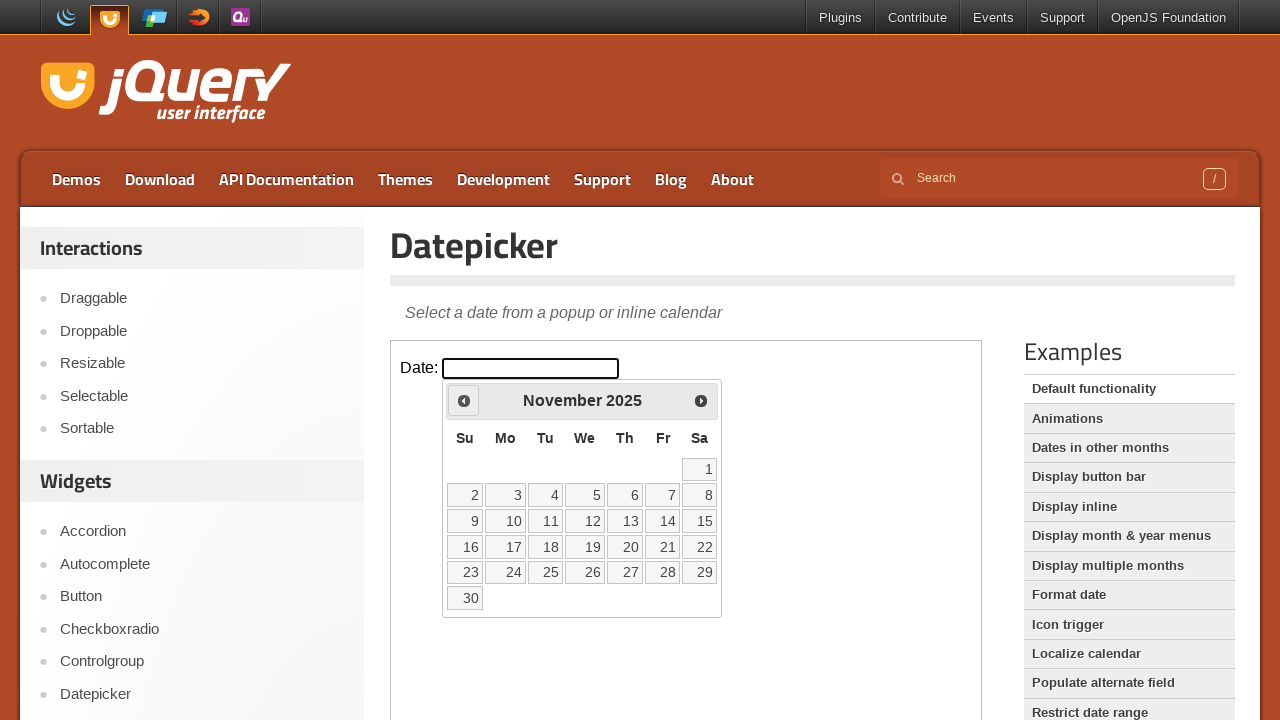

Retrieved current calendar date: November 2025
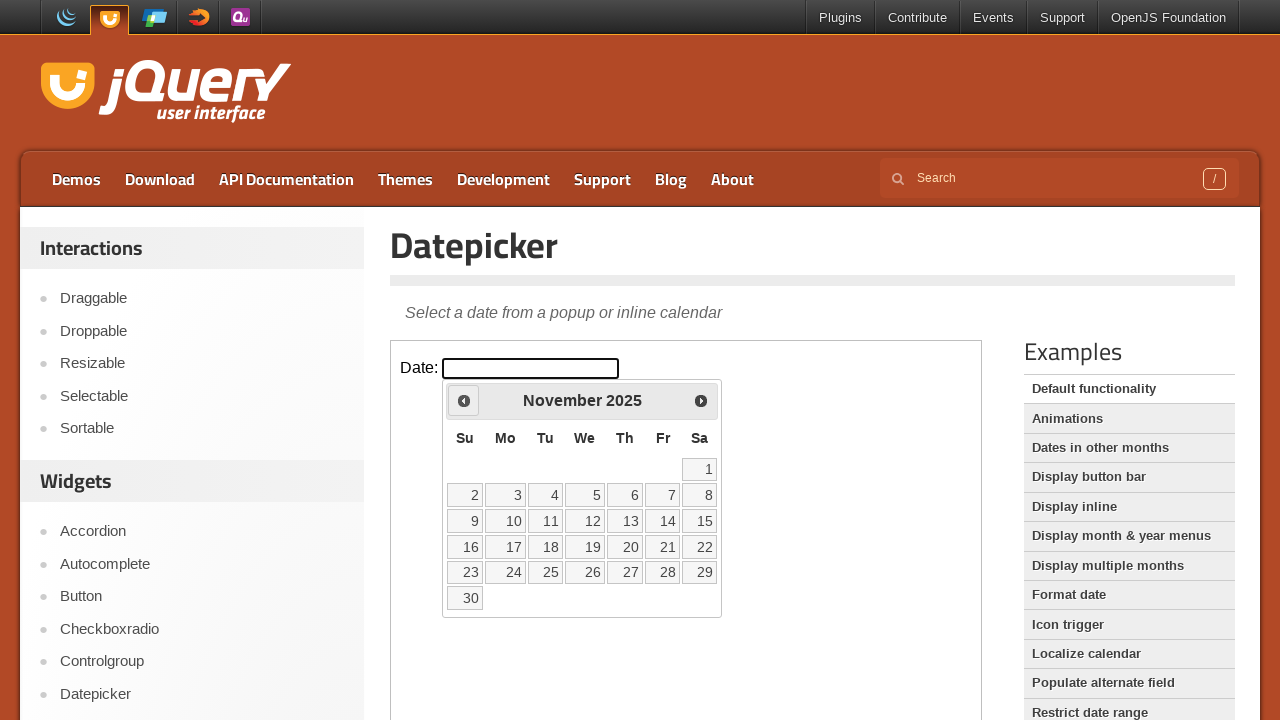

Clicked Previous button to navigate to earlier month at (464, 400) on iframe.demo-frame >> internal:control=enter-frame >> span:text('Prev')
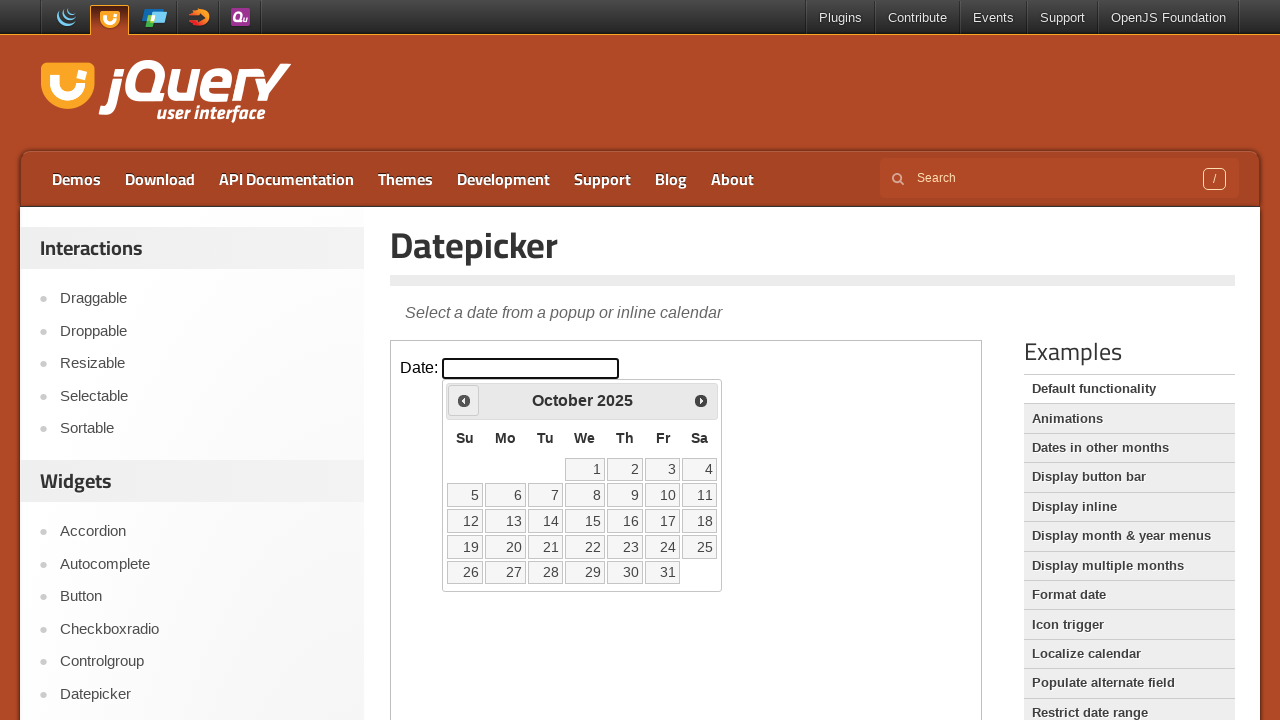

Retrieved current calendar date: October 2025
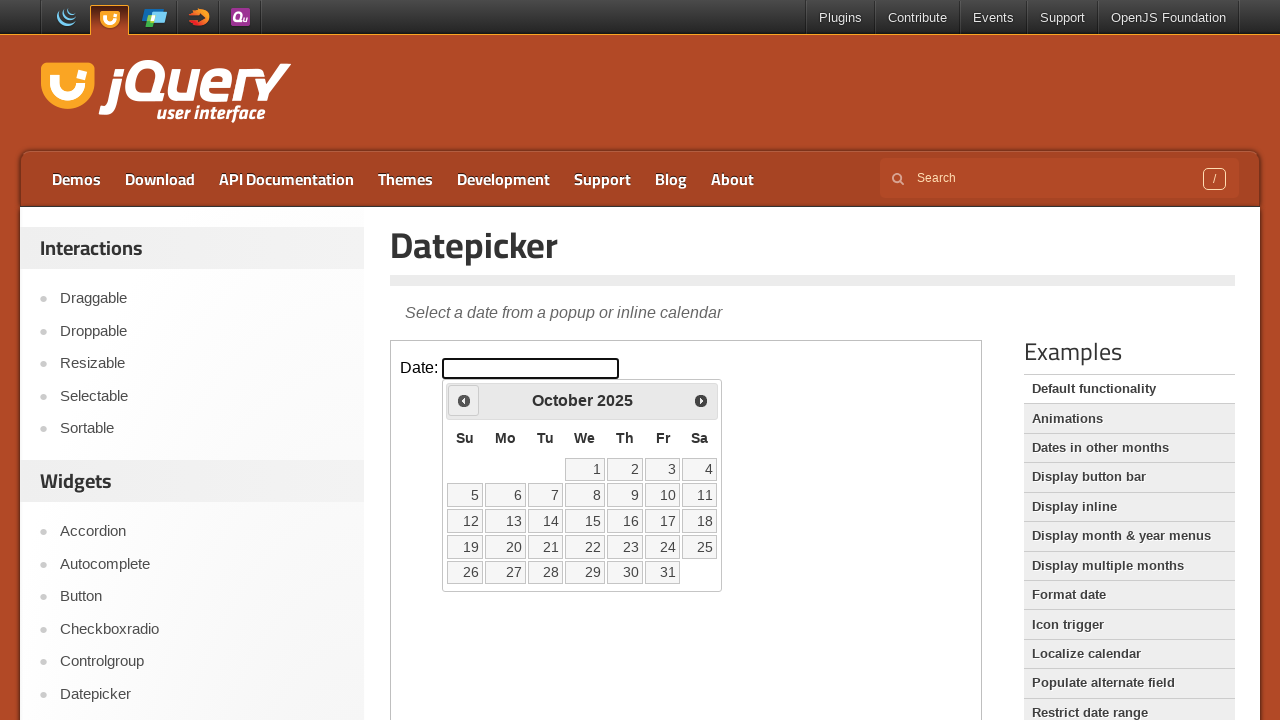

Clicked Previous button to navigate to earlier month at (464, 400) on iframe.demo-frame >> internal:control=enter-frame >> span:text('Prev')
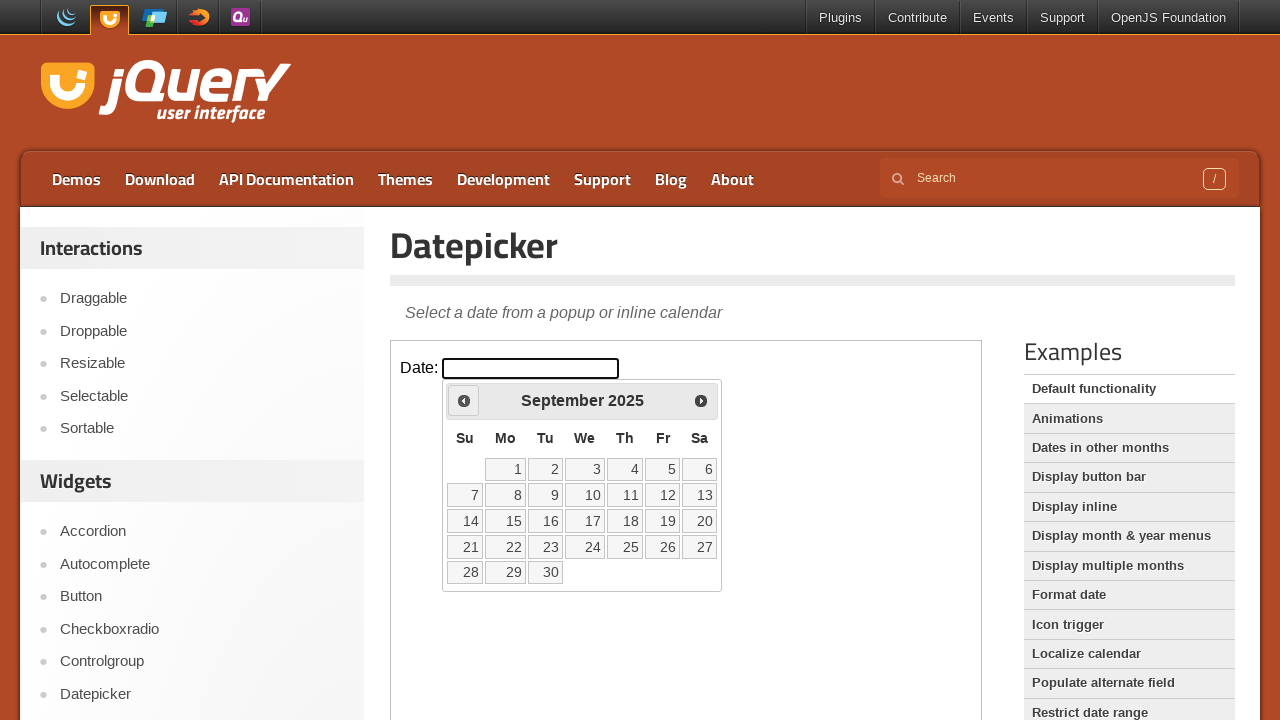

Retrieved current calendar date: September 2025
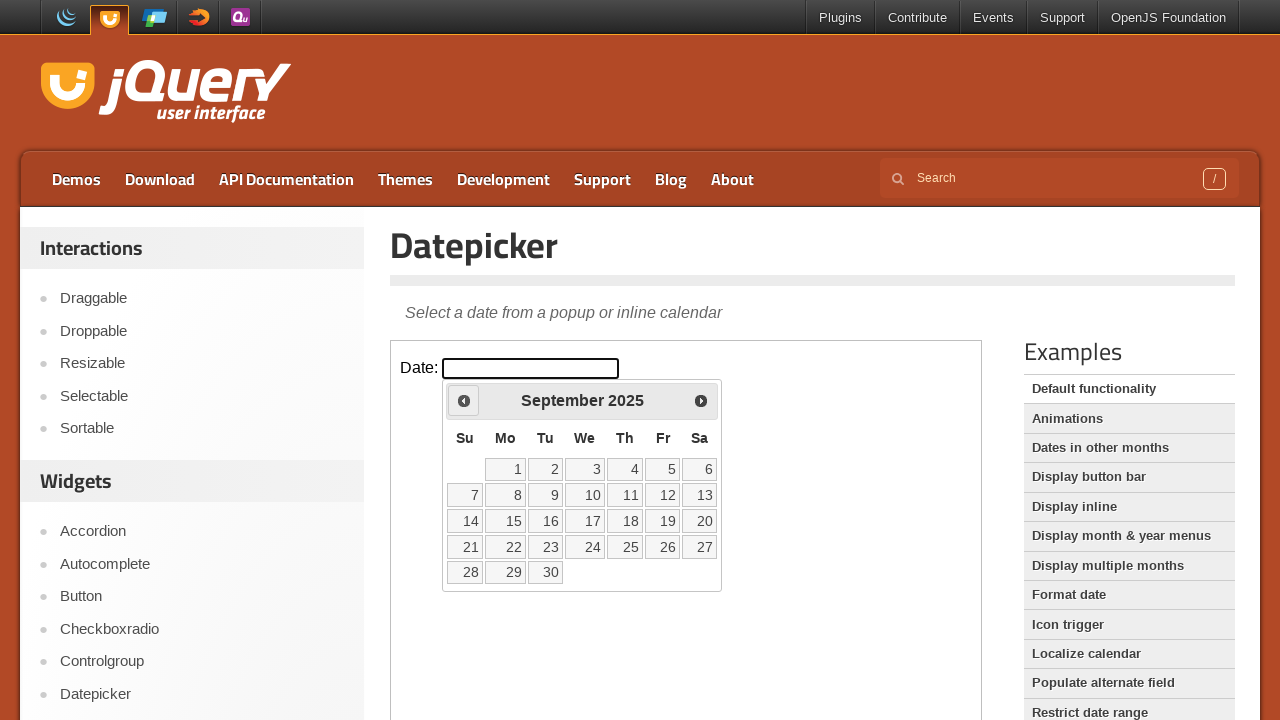

Clicked Previous button to navigate to earlier month at (464, 400) on iframe.demo-frame >> internal:control=enter-frame >> span:text('Prev')
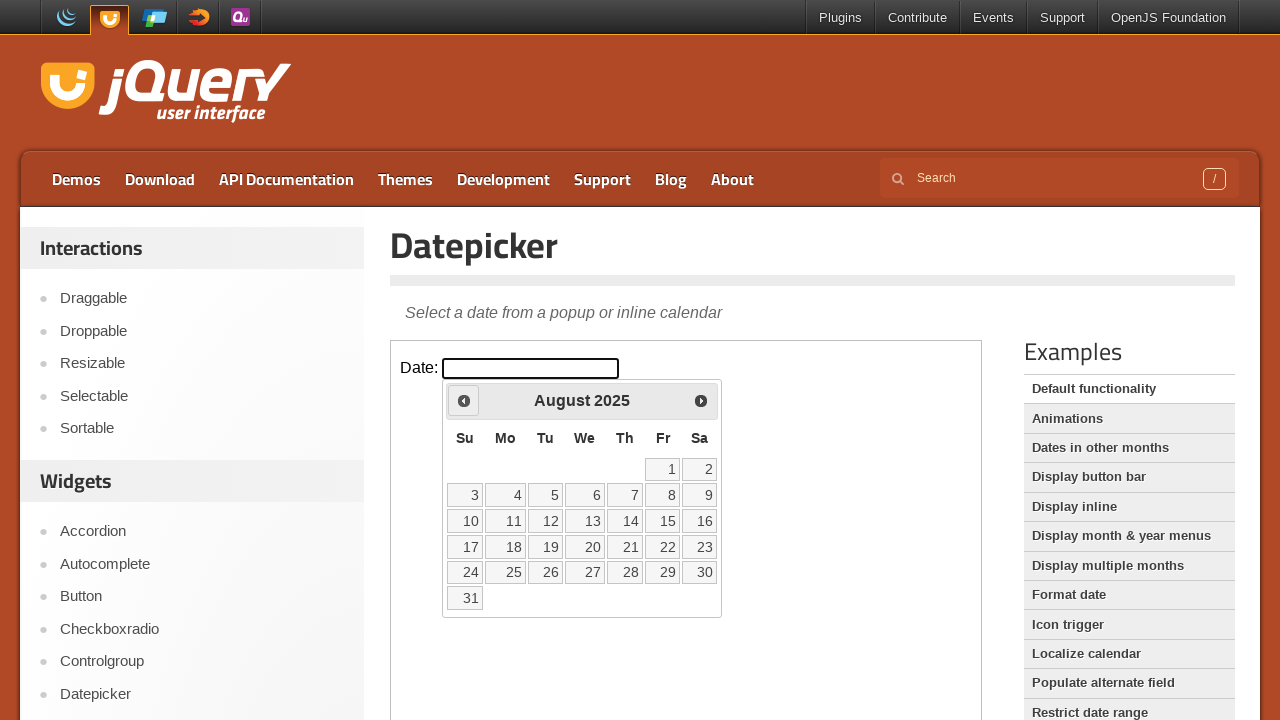

Retrieved current calendar date: August 2025
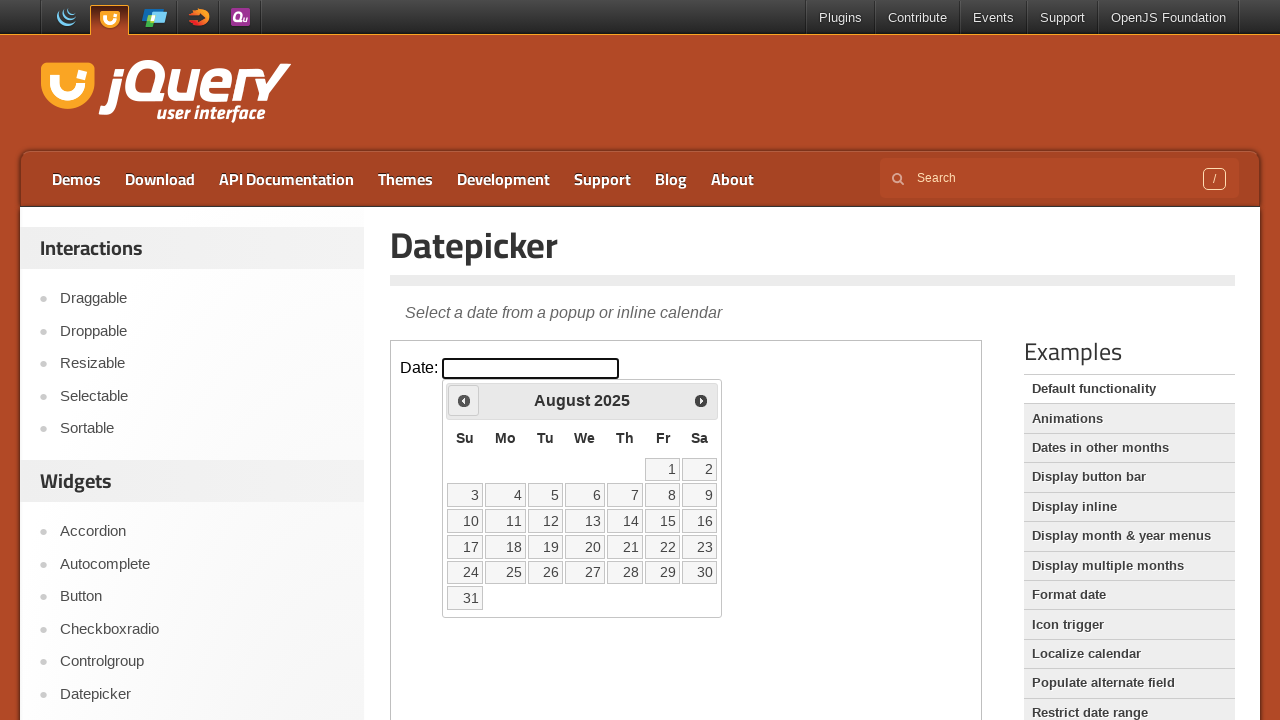

Clicked Previous button to navigate to earlier month at (464, 400) on iframe.demo-frame >> internal:control=enter-frame >> span:text('Prev')
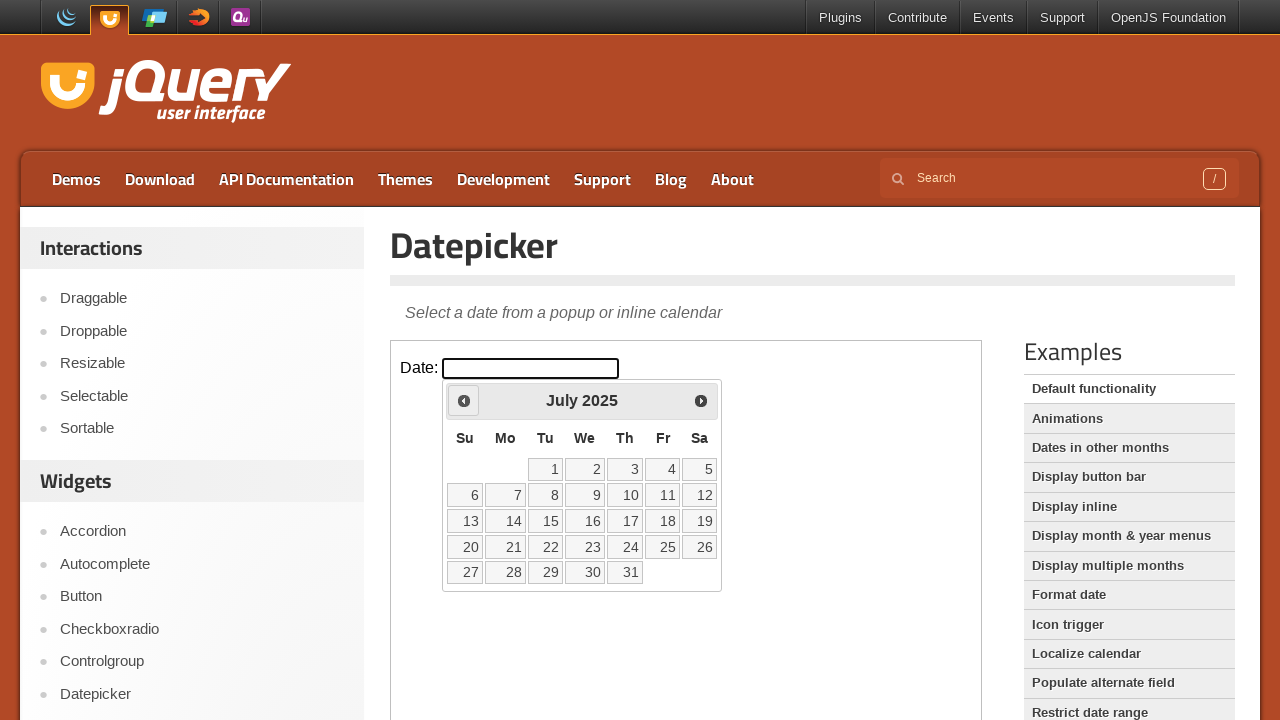

Retrieved current calendar date: July 2025
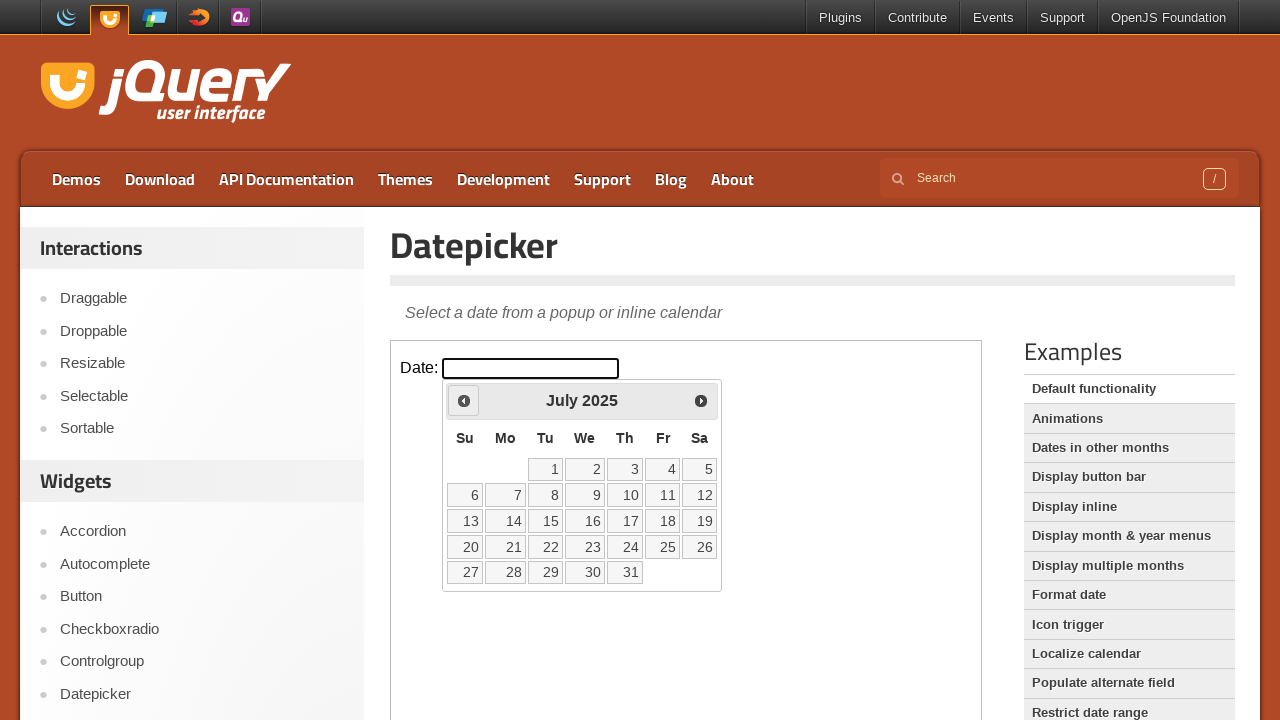

Clicked Previous button to navigate to earlier month at (464, 400) on iframe.demo-frame >> internal:control=enter-frame >> span:text('Prev')
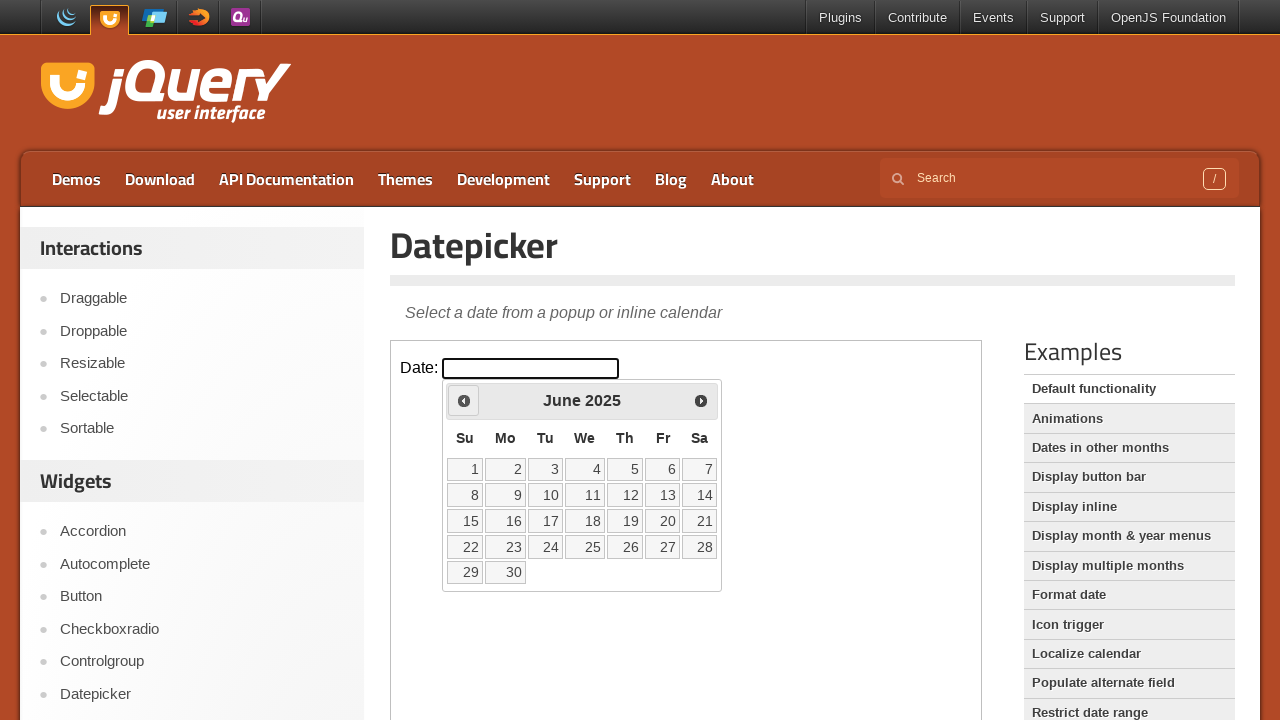

Retrieved current calendar date: June 2025
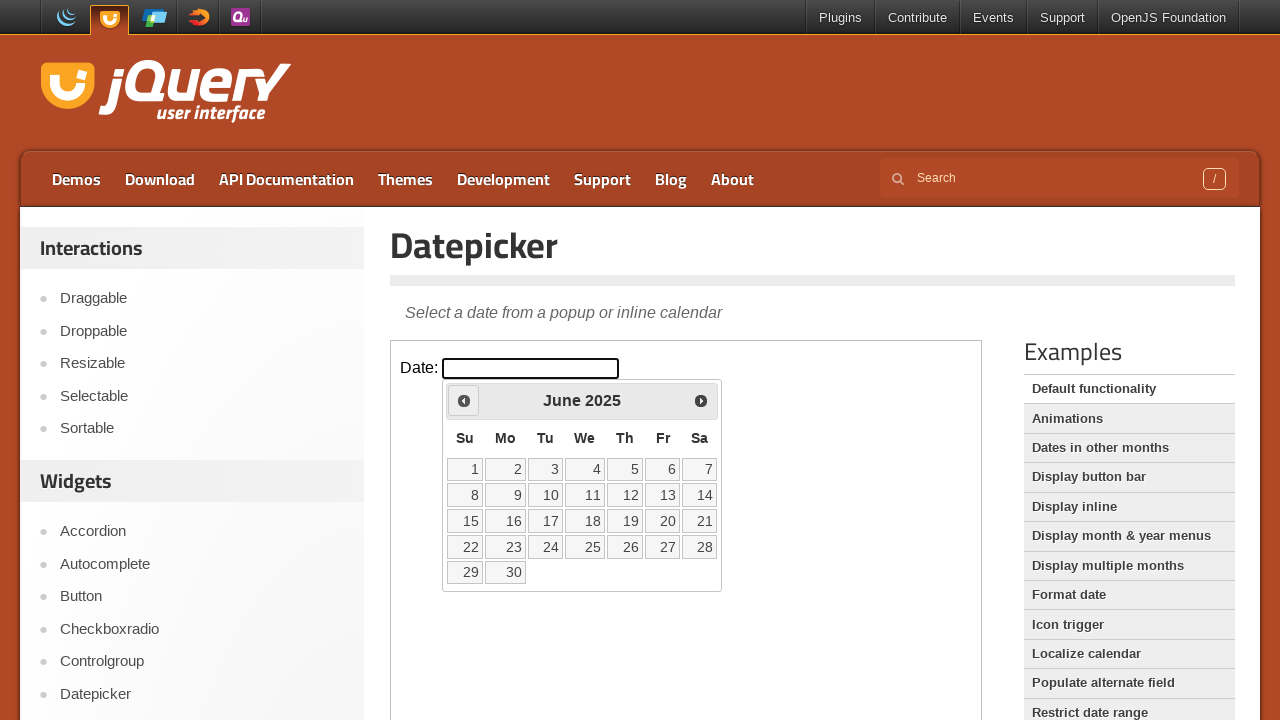

Clicked Previous button to navigate to earlier month at (464, 400) on iframe.demo-frame >> internal:control=enter-frame >> span:text('Prev')
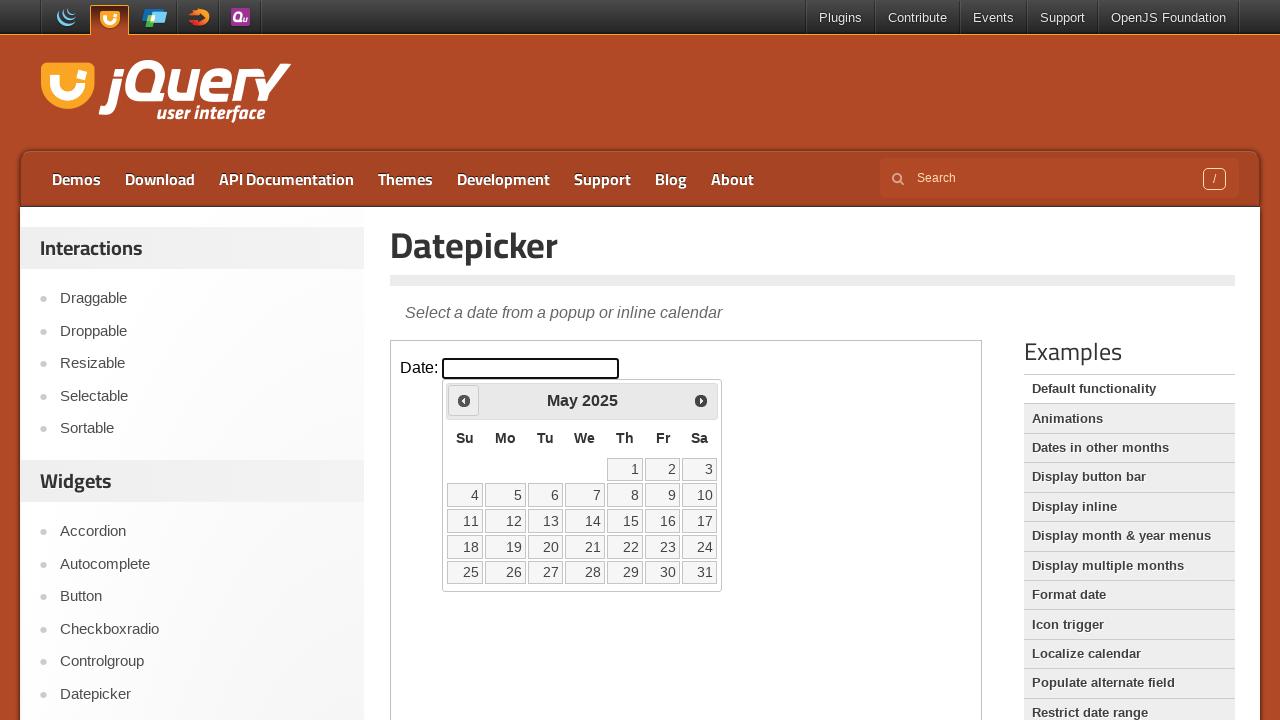

Retrieved current calendar date: May 2025
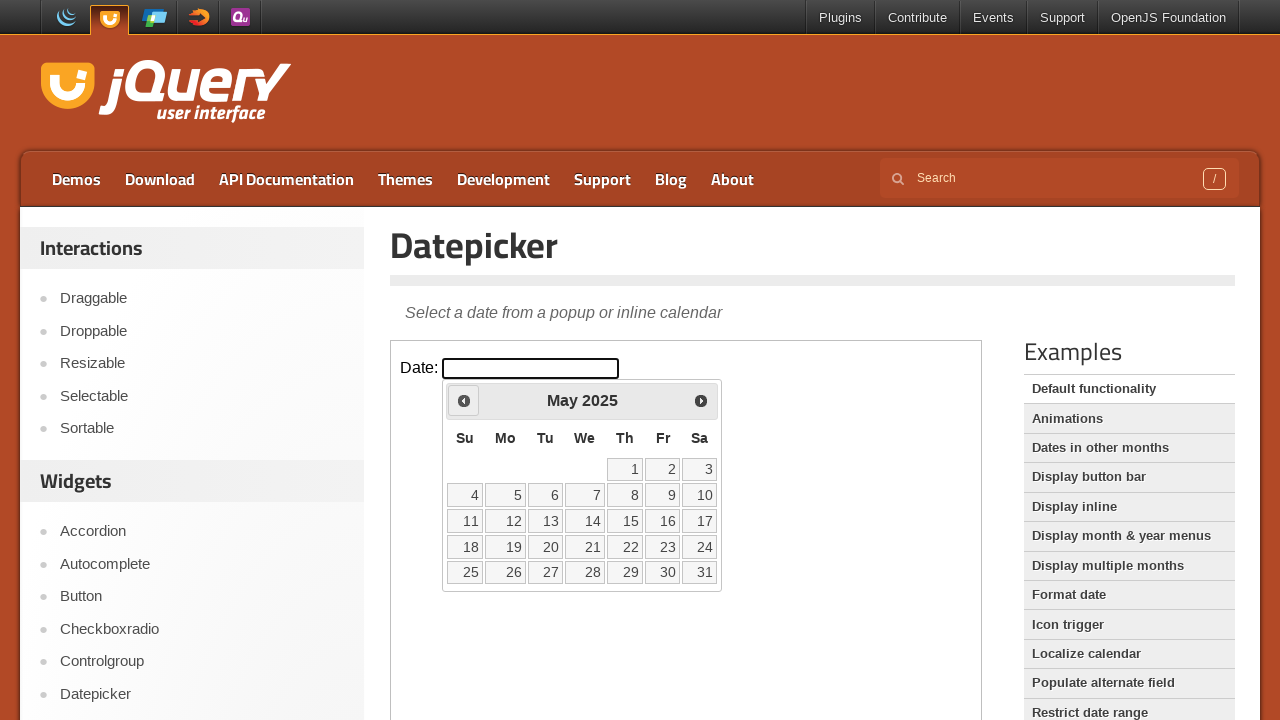

Clicked Previous button to navigate to earlier month at (464, 400) on iframe.demo-frame >> internal:control=enter-frame >> span:text('Prev')
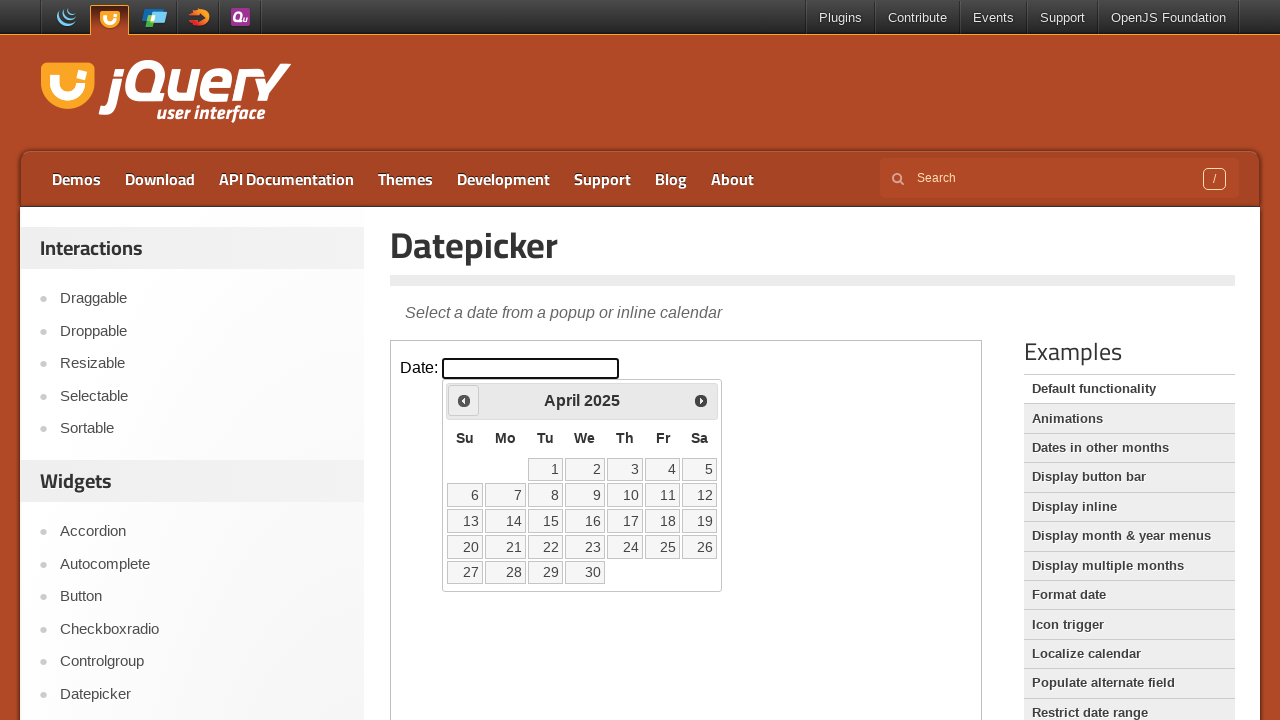

Retrieved current calendar date: April 2025
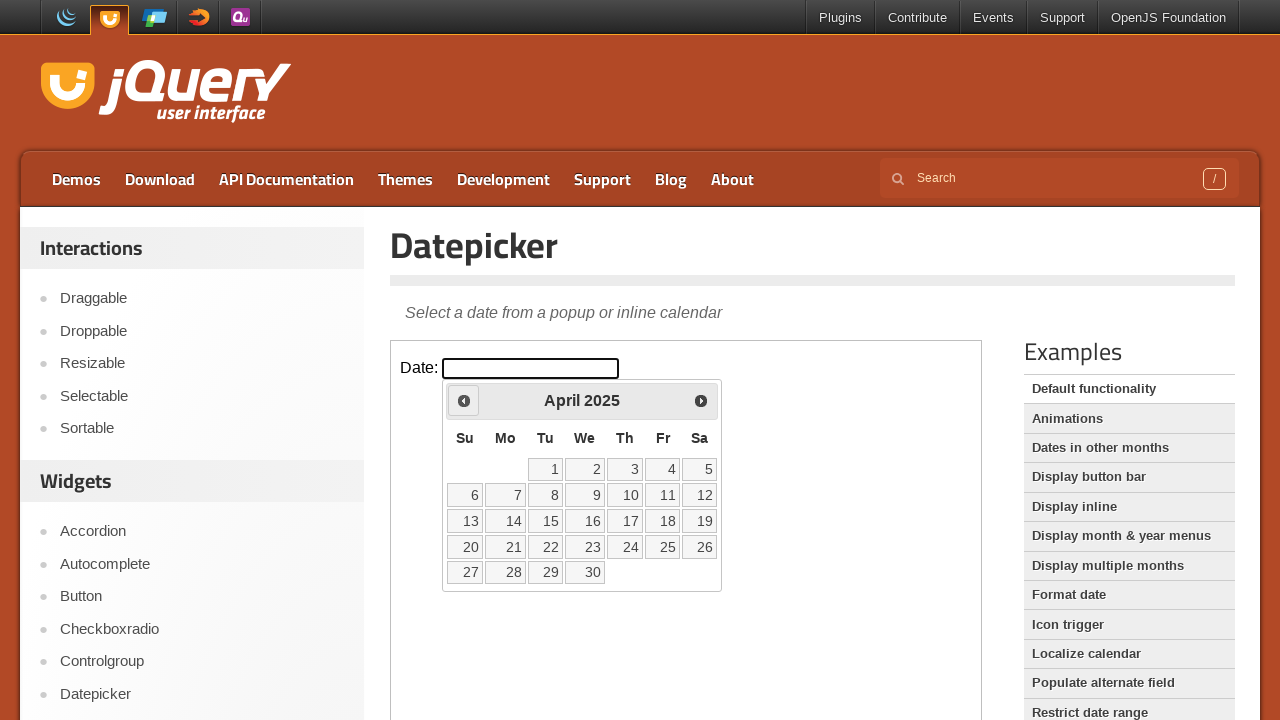

Clicked Previous button to navigate to earlier month at (464, 400) on iframe.demo-frame >> internal:control=enter-frame >> span:text('Prev')
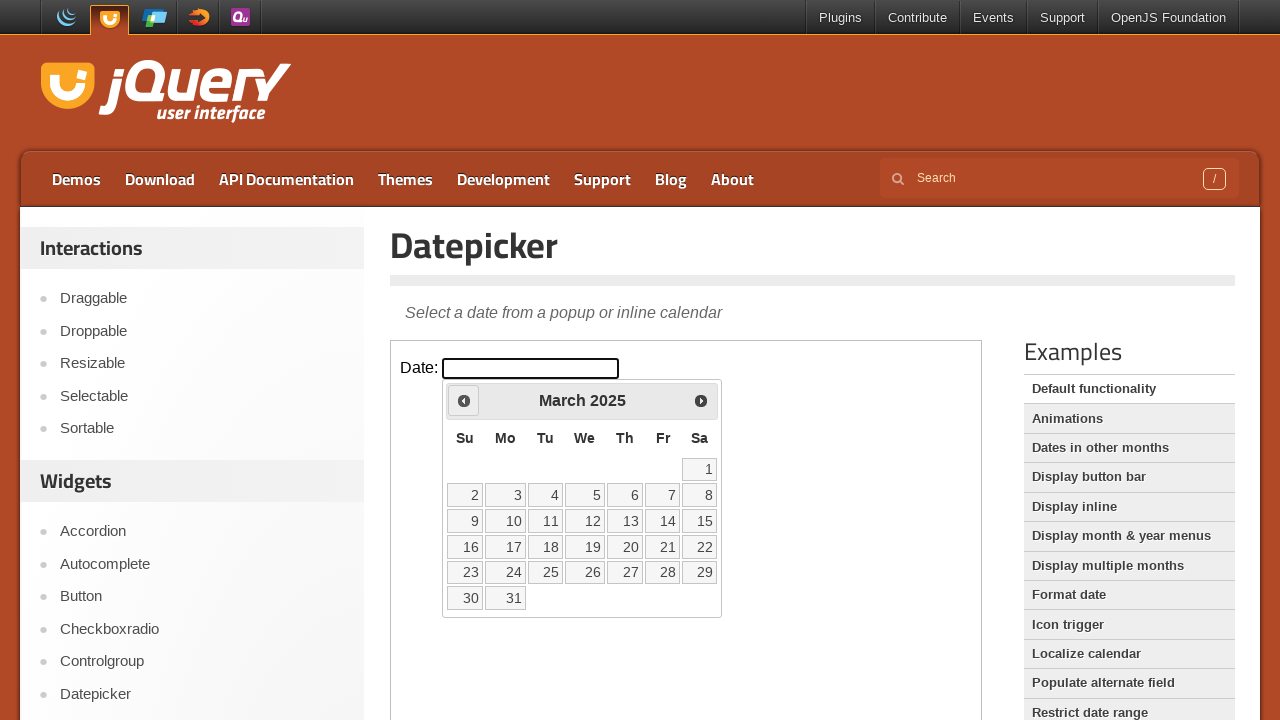

Retrieved current calendar date: March 2025
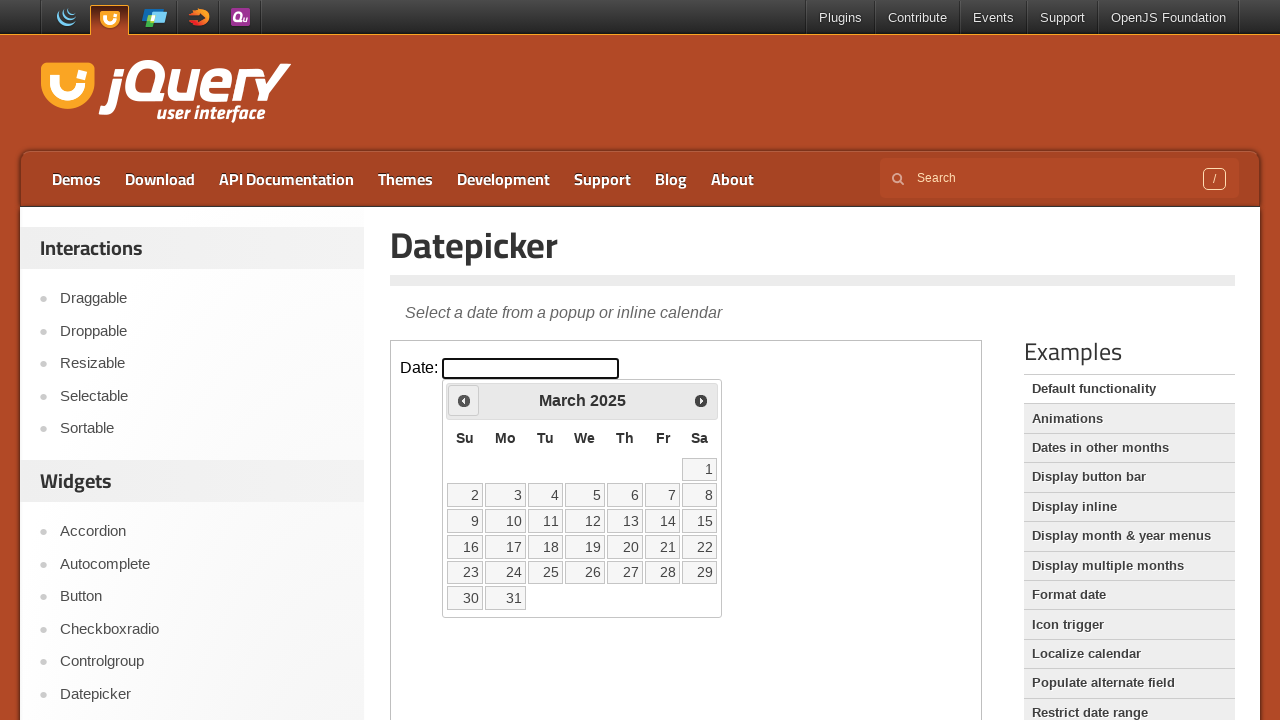

Clicked Previous button to navigate to earlier month at (464, 400) on iframe.demo-frame >> internal:control=enter-frame >> span:text('Prev')
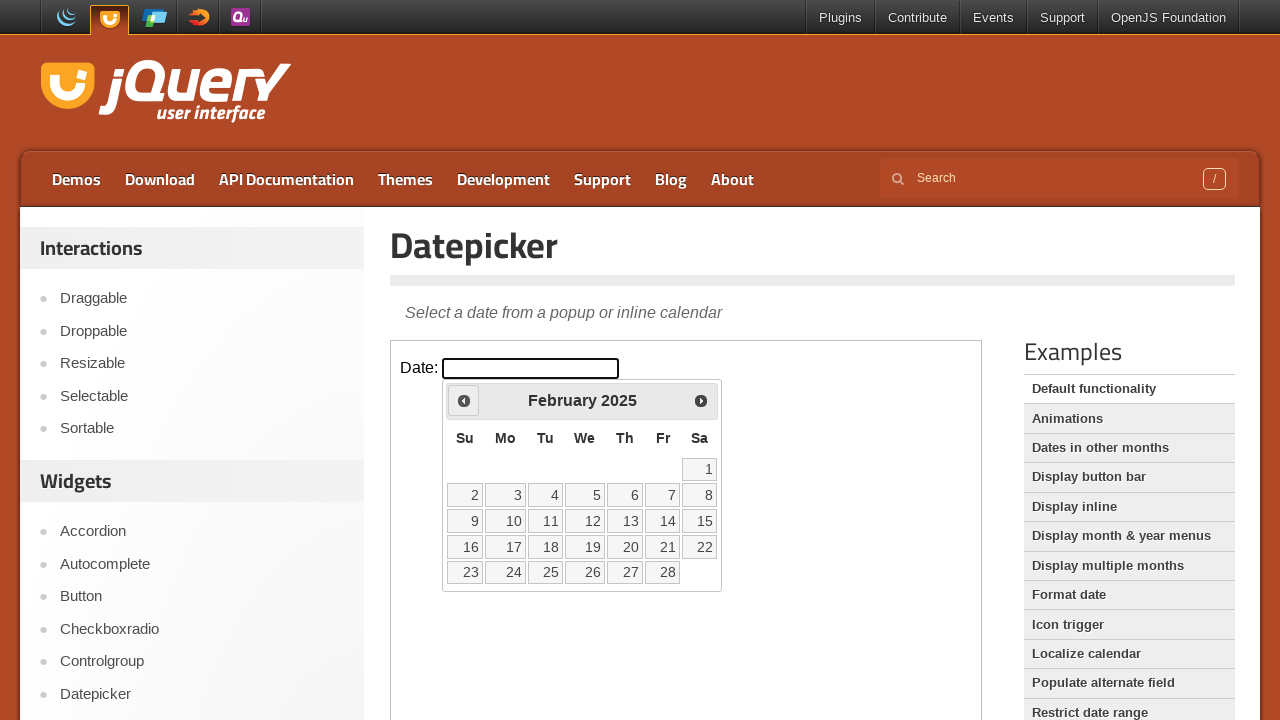

Retrieved current calendar date: February 2025
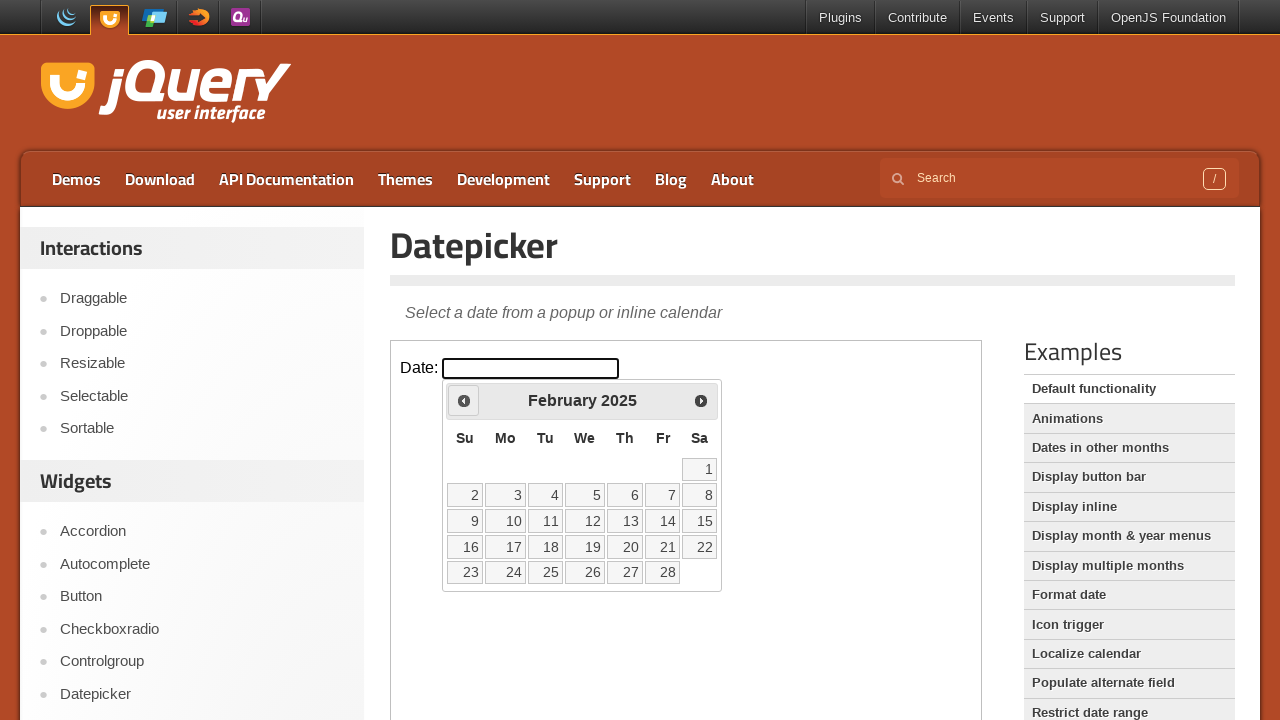

Clicked Previous button to navigate to earlier month at (464, 400) on iframe.demo-frame >> internal:control=enter-frame >> span:text('Prev')
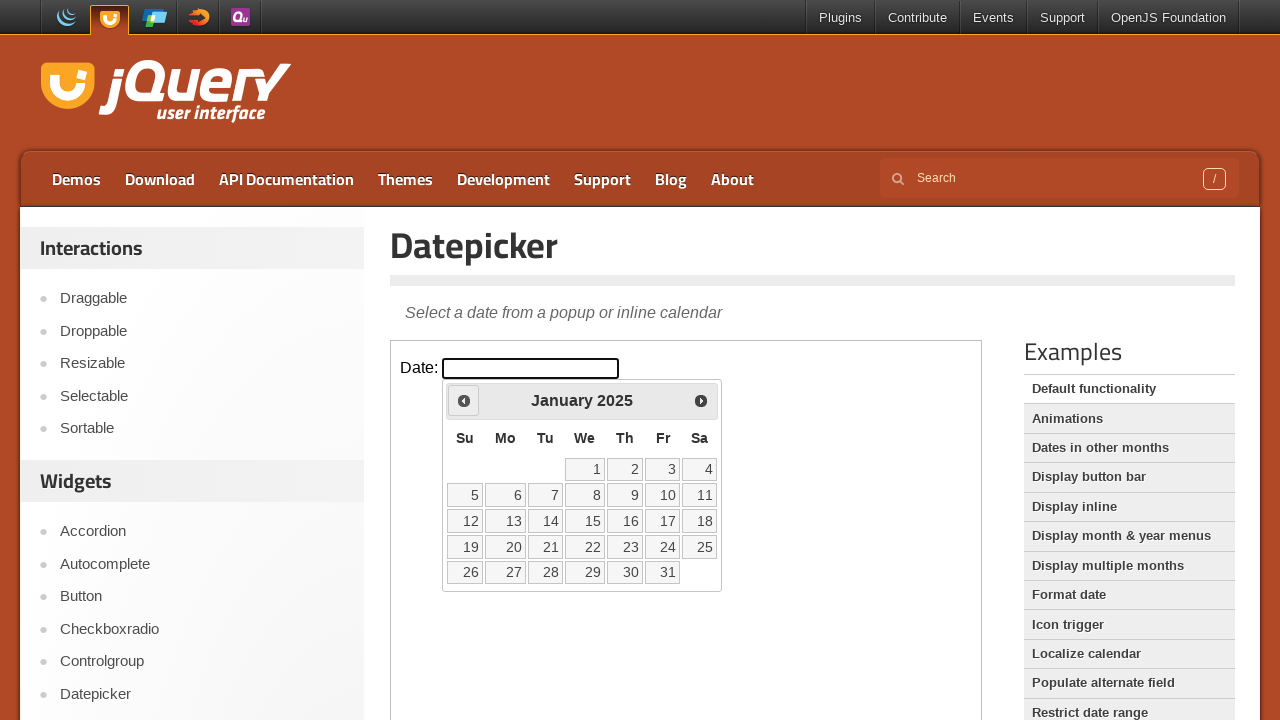

Retrieved current calendar date: January 2025
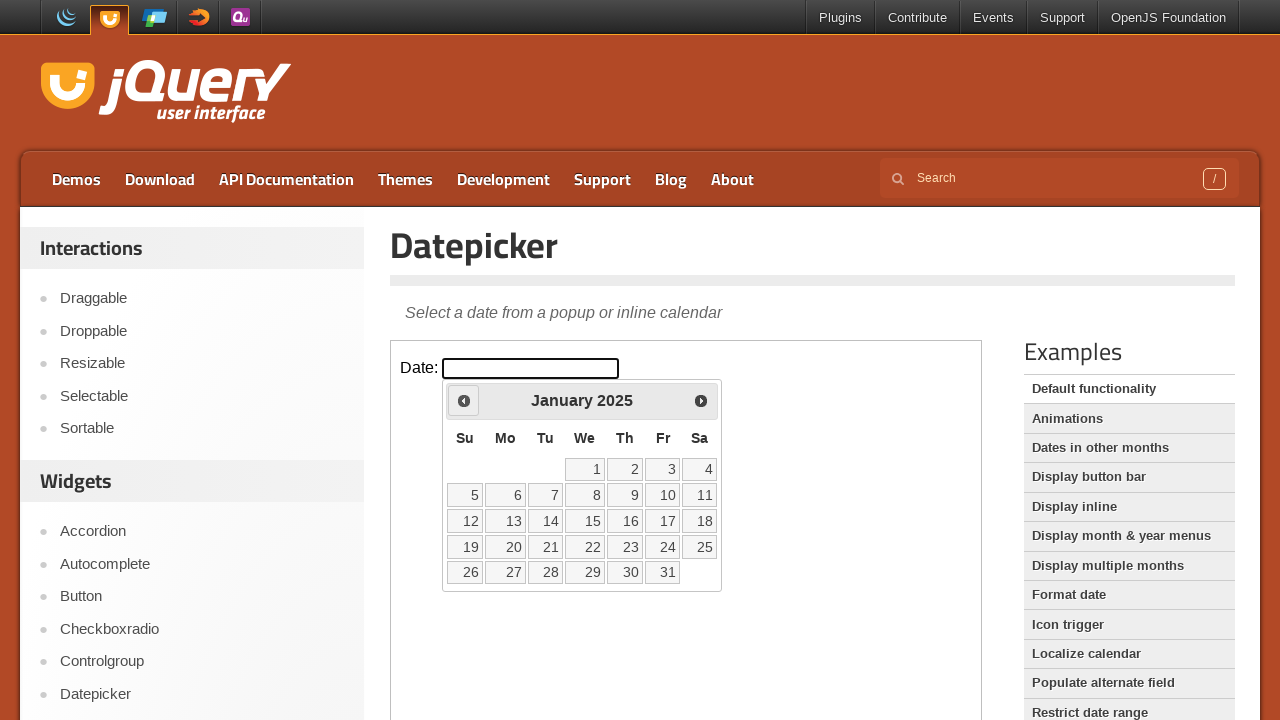

Clicked Previous button to navigate to earlier month at (464, 400) on iframe.demo-frame >> internal:control=enter-frame >> span:text('Prev')
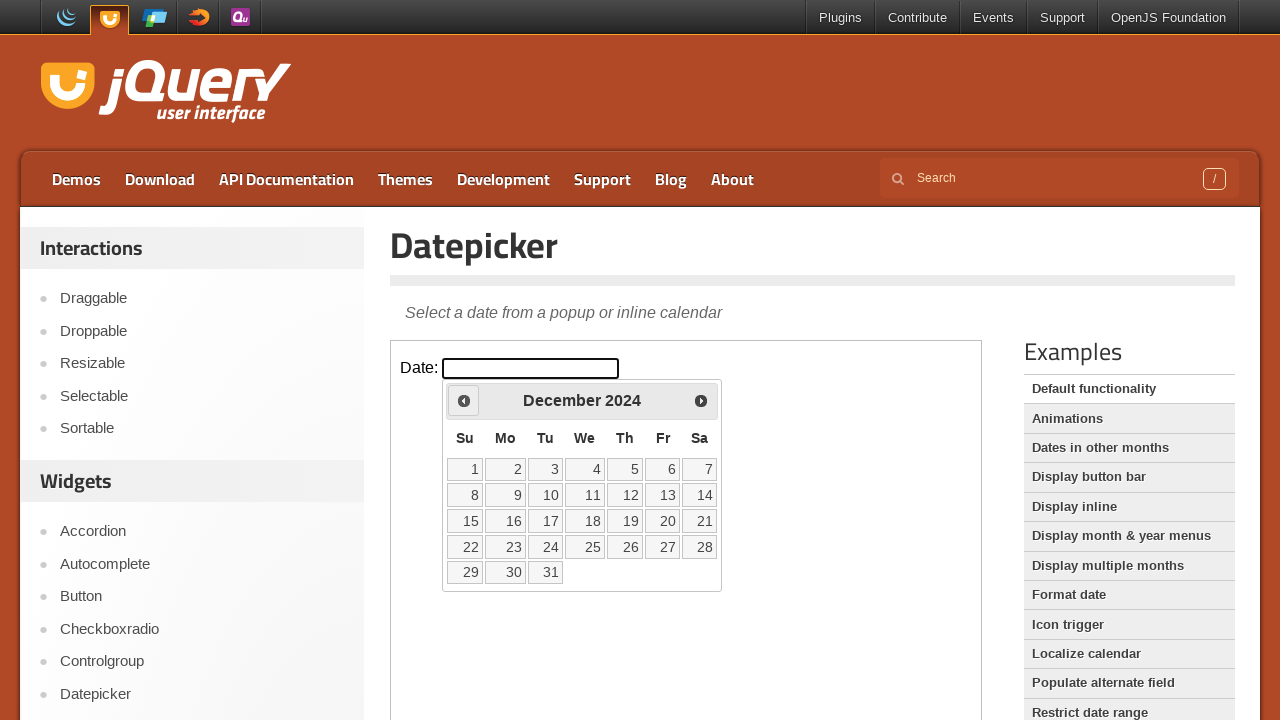

Retrieved current calendar date: December 2024
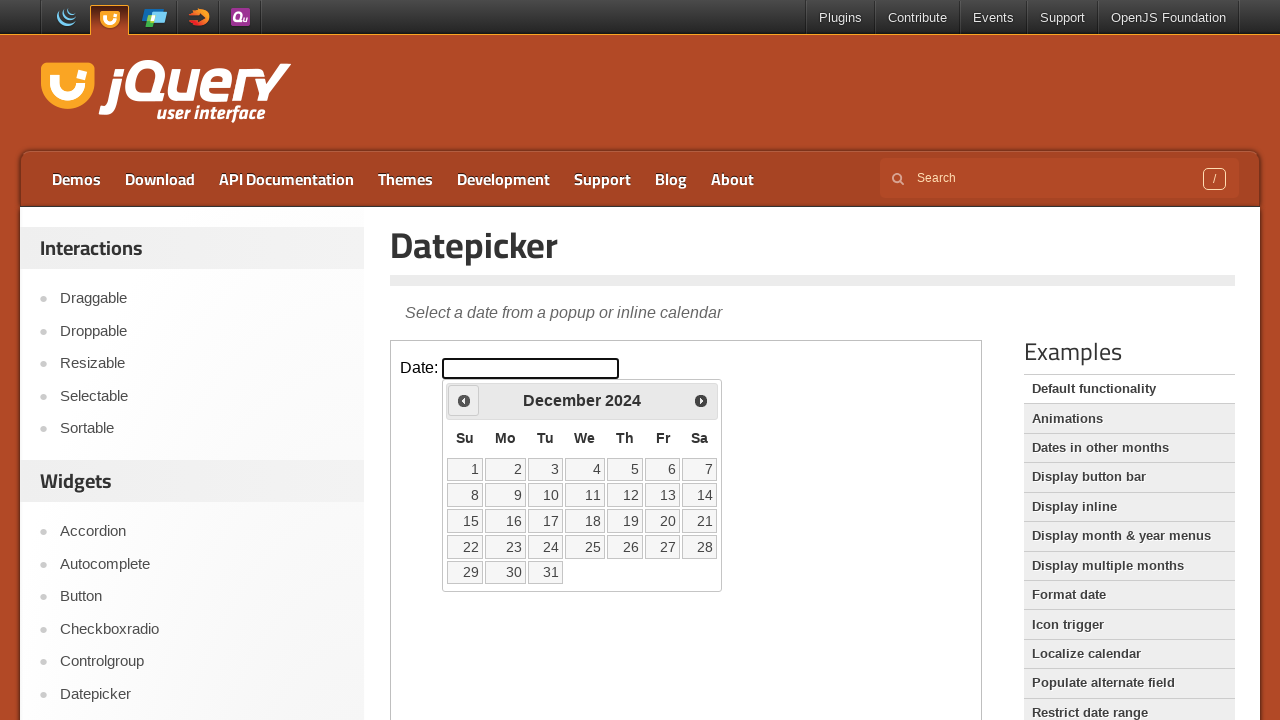

Clicked Previous button to navigate to earlier month at (464, 400) on iframe.demo-frame >> internal:control=enter-frame >> span:text('Prev')
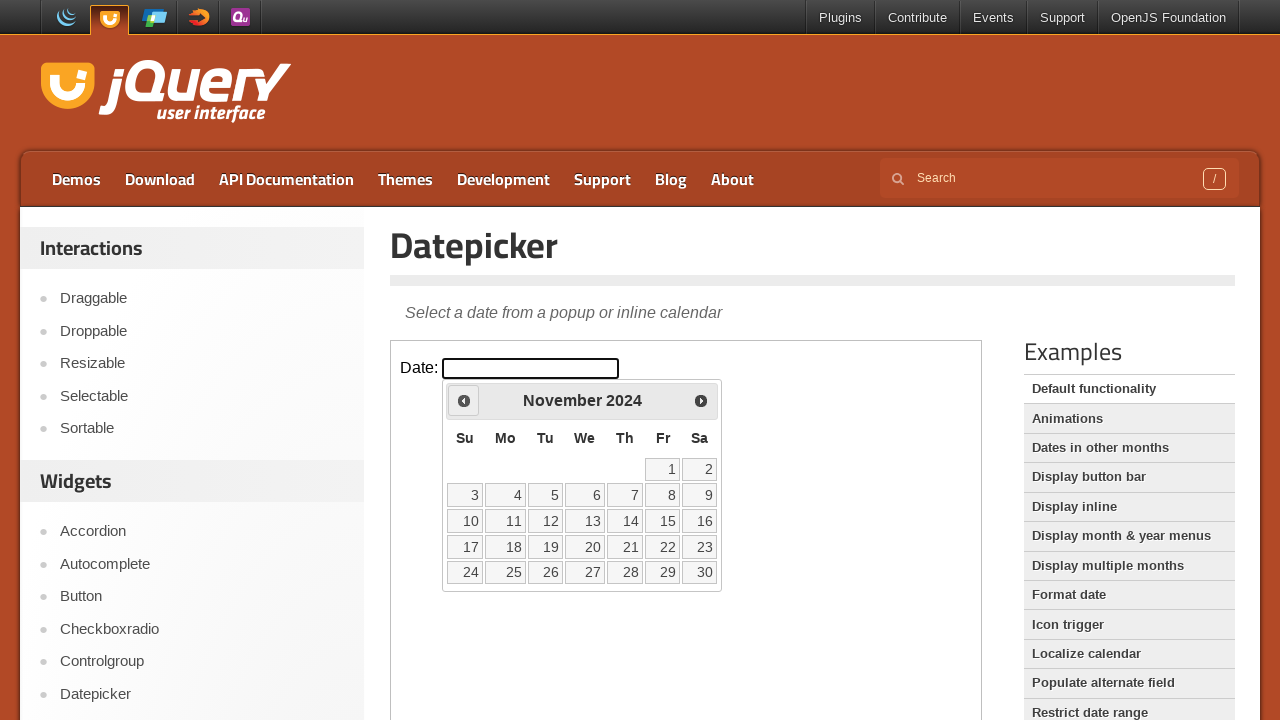

Retrieved current calendar date: November 2024
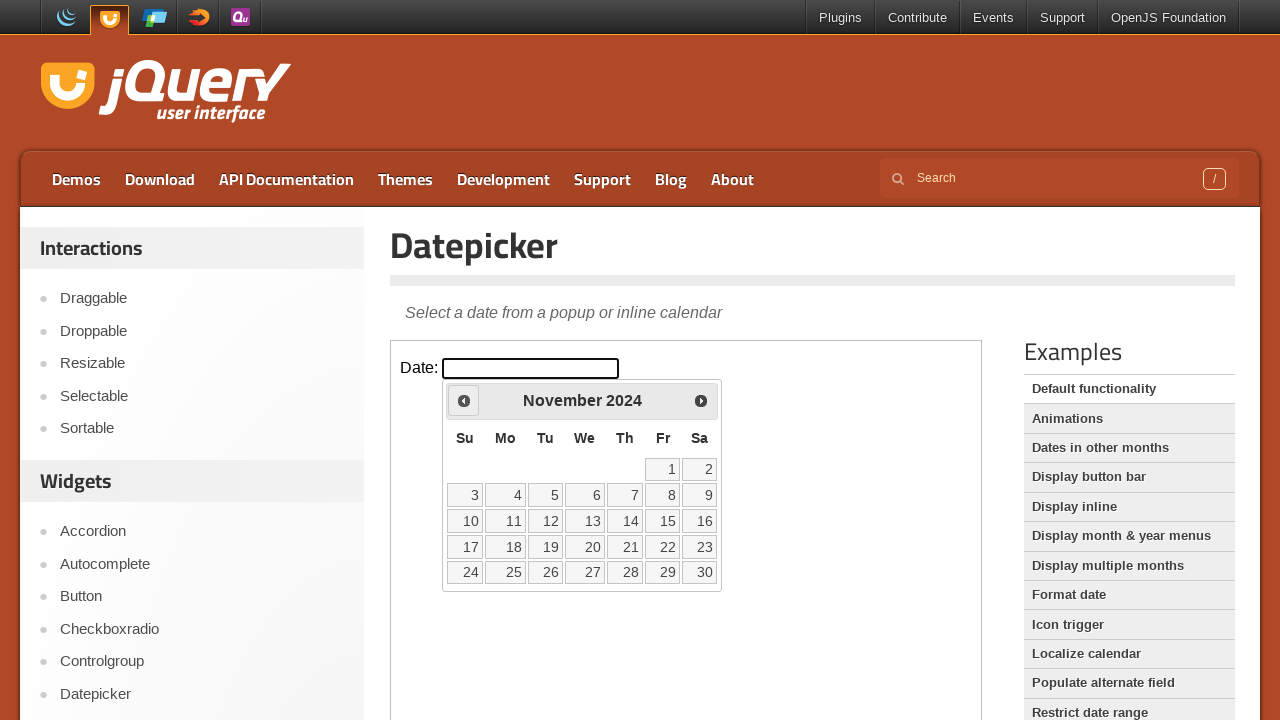

Clicked Previous button to navigate to earlier month at (464, 400) on iframe.demo-frame >> internal:control=enter-frame >> span:text('Prev')
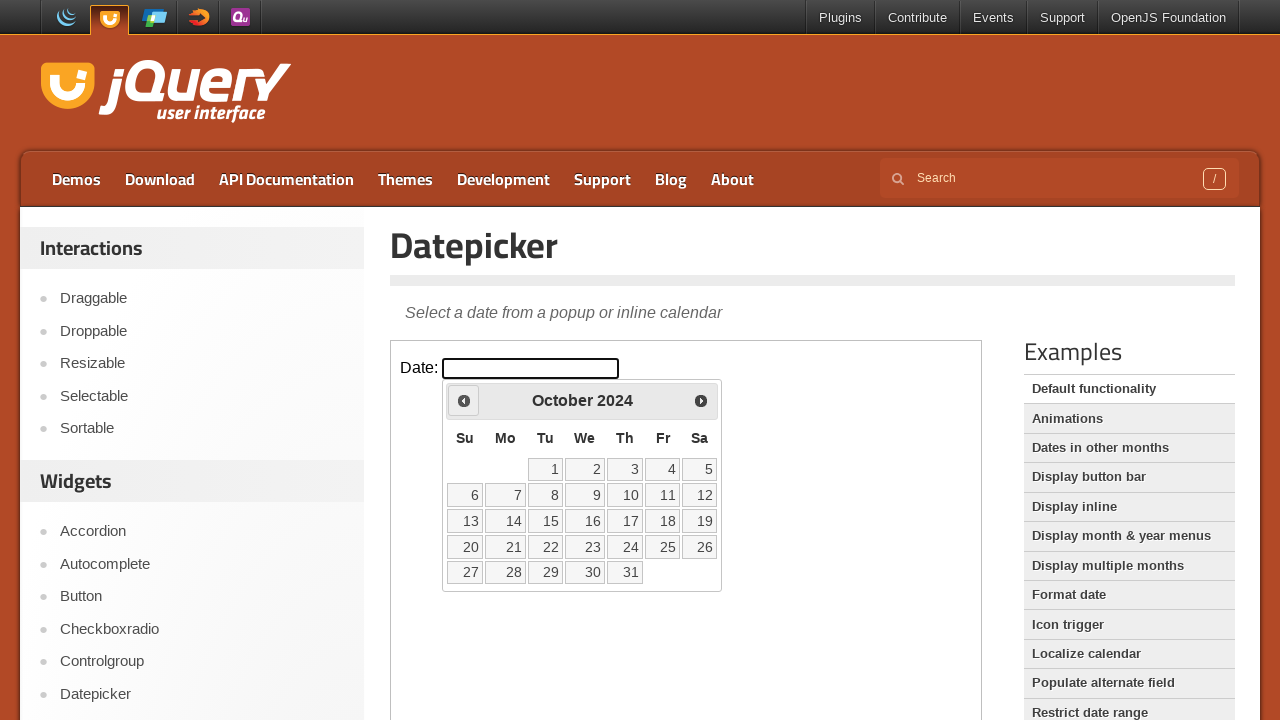

Retrieved current calendar date: October 2024
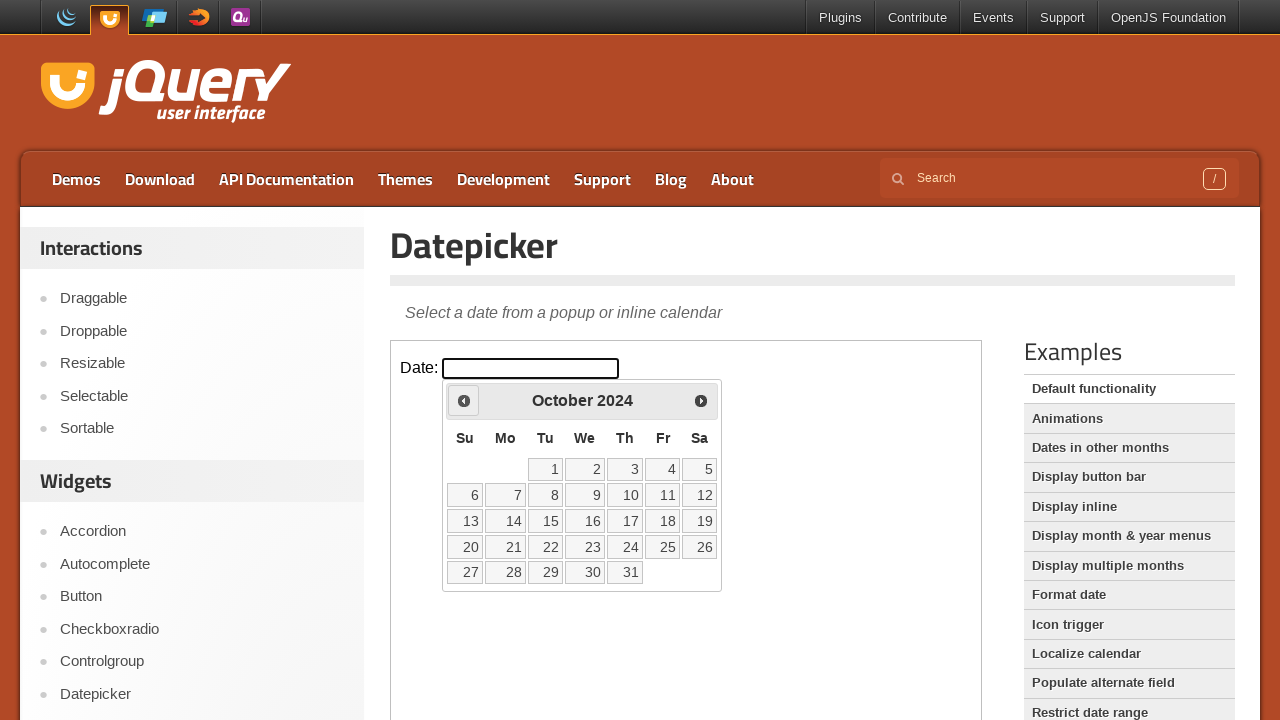

Clicked Previous button to navigate to earlier month at (464, 400) on iframe.demo-frame >> internal:control=enter-frame >> span:text('Prev')
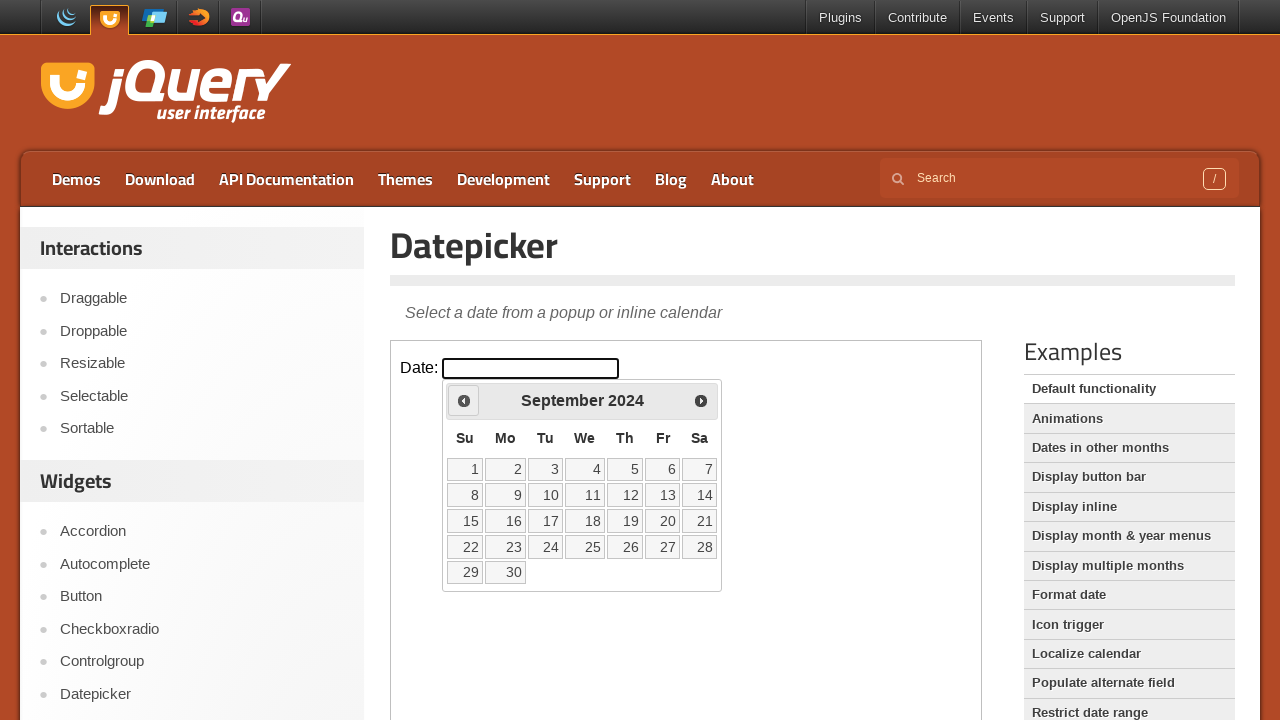

Retrieved current calendar date: September 2024
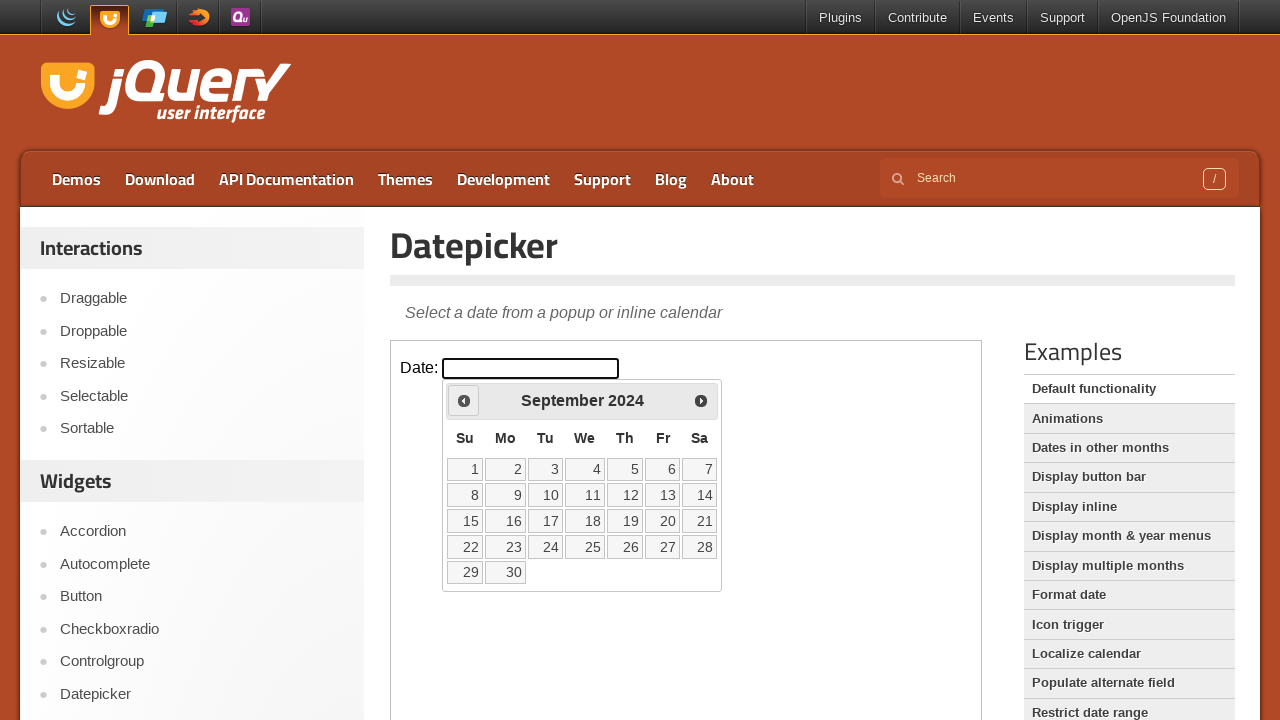

Clicked Previous button to navigate to earlier month at (464, 400) on iframe.demo-frame >> internal:control=enter-frame >> span:text('Prev')
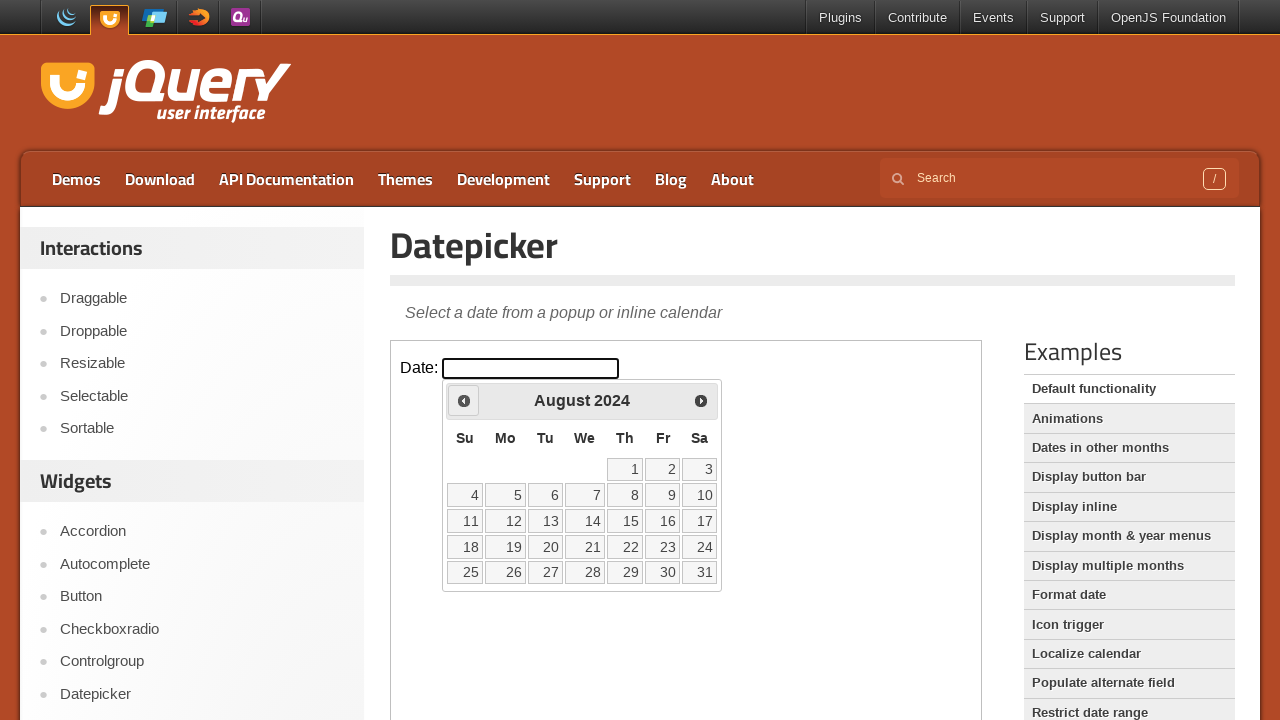

Retrieved current calendar date: August 2024
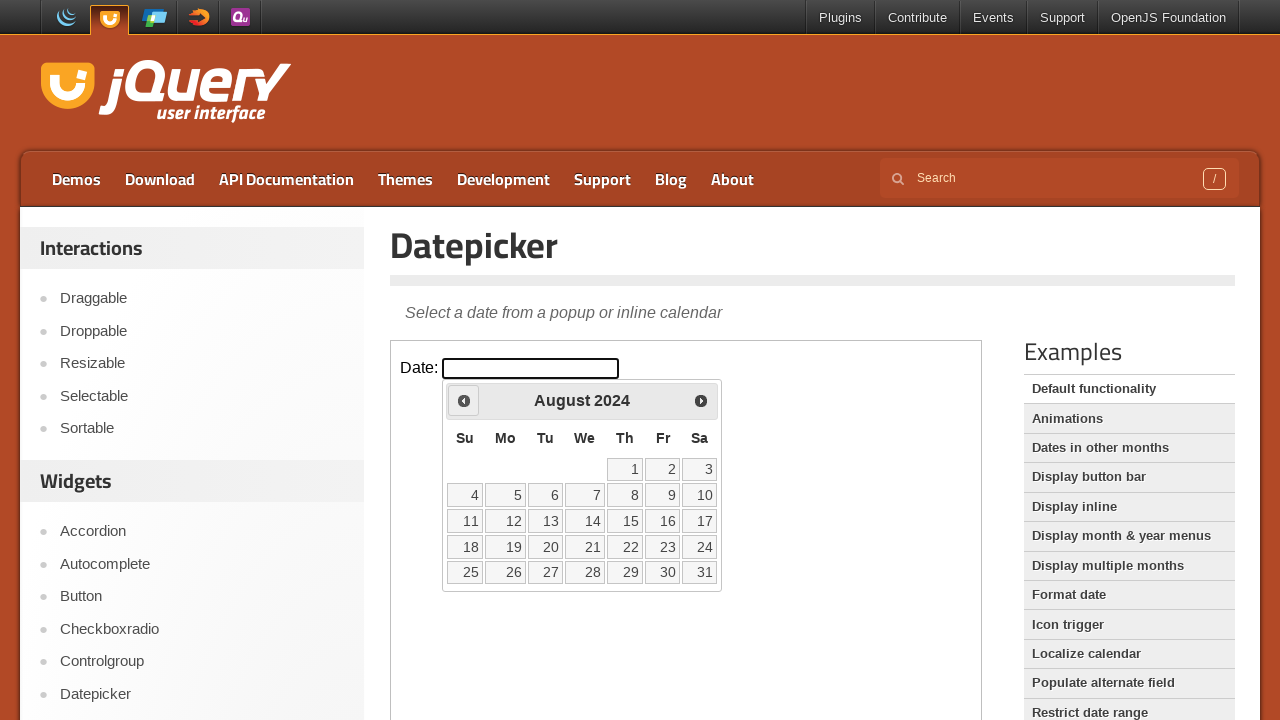

Clicked Previous button to navigate to earlier month at (464, 400) on iframe.demo-frame >> internal:control=enter-frame >> span:text('Prev')
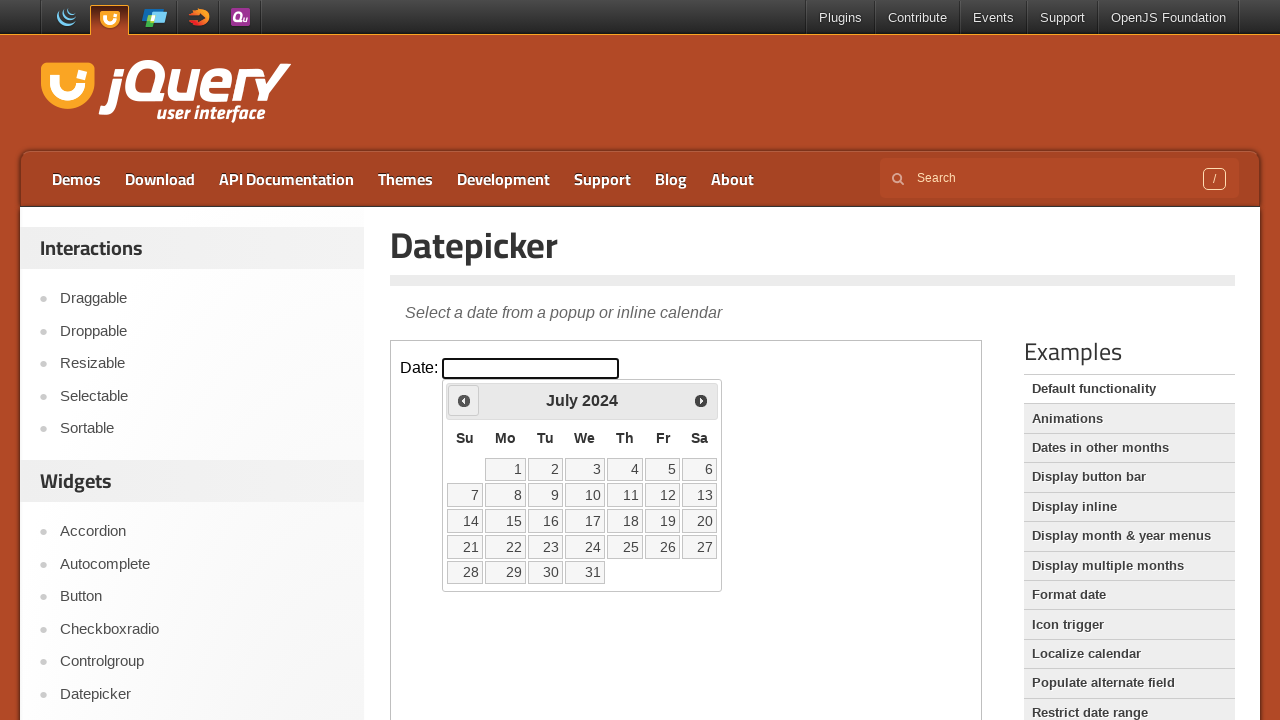

Retrieved current calendar date: July 2024
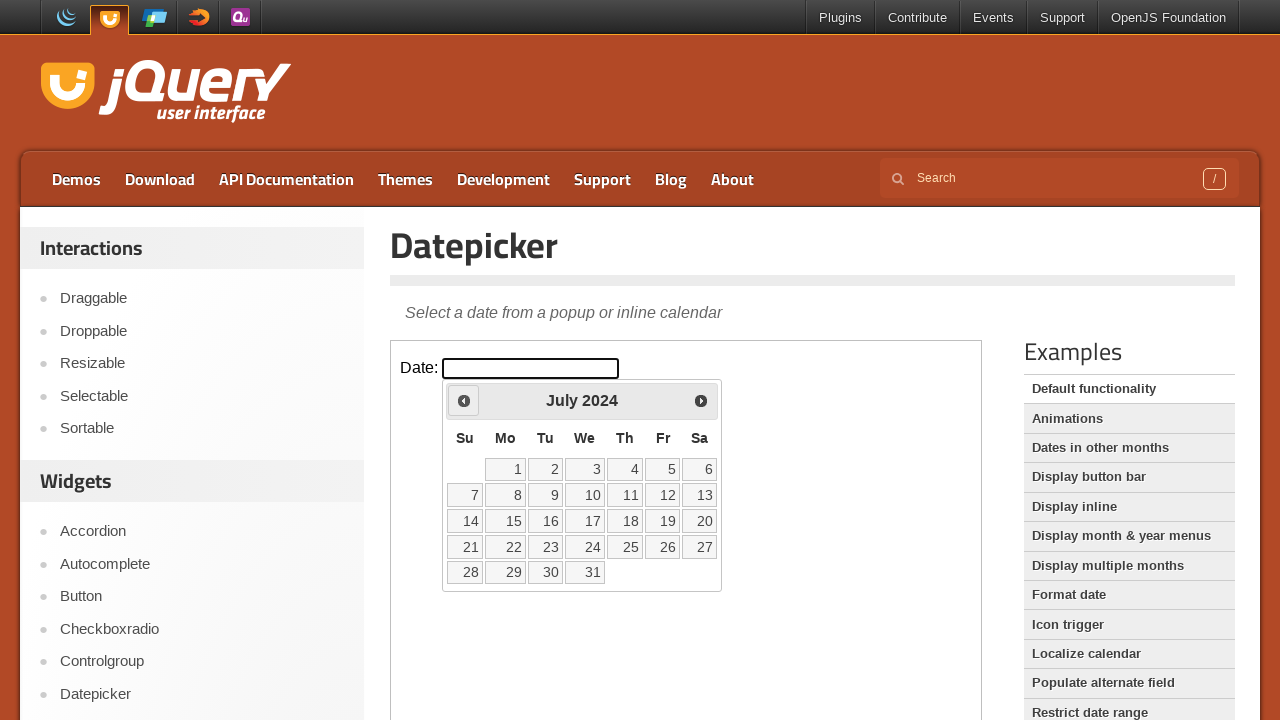

Clicked Previous button to navigate to earlier month at (464, 400) on iframe.demo-frame >> internal:control=enter-frame >> span:text('Prev')
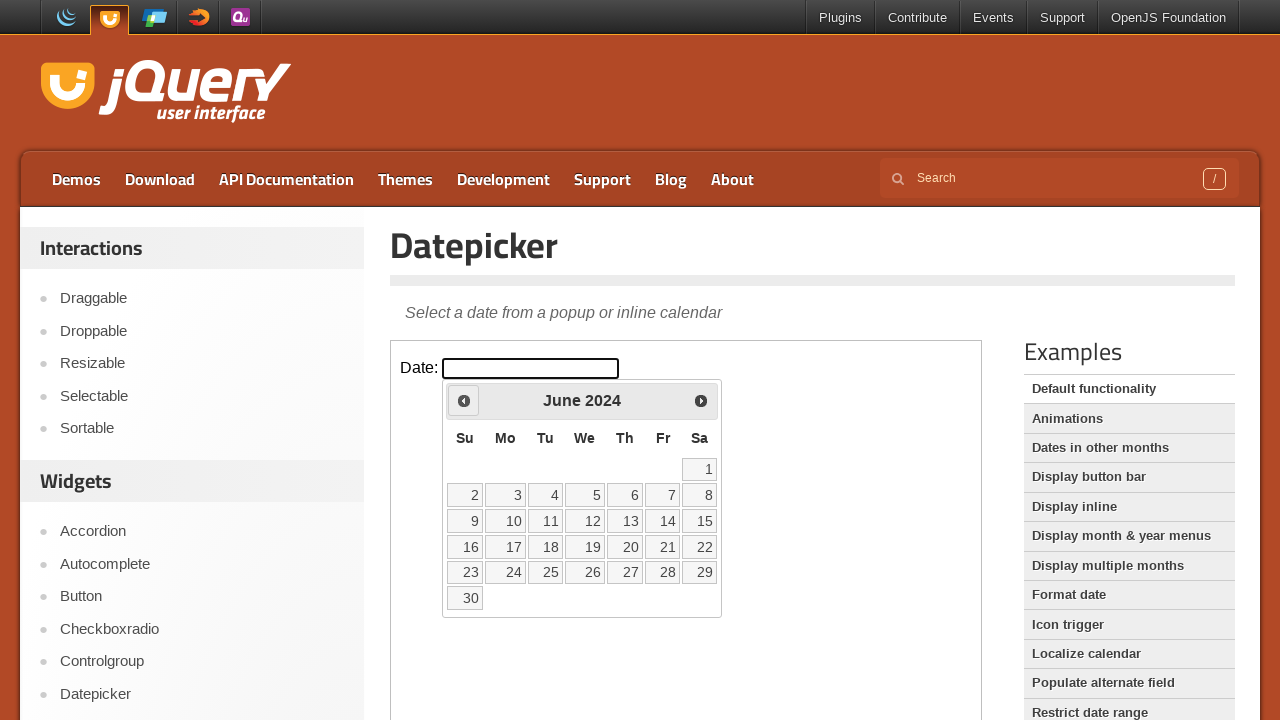

Retrieved current calendar date: June 2024
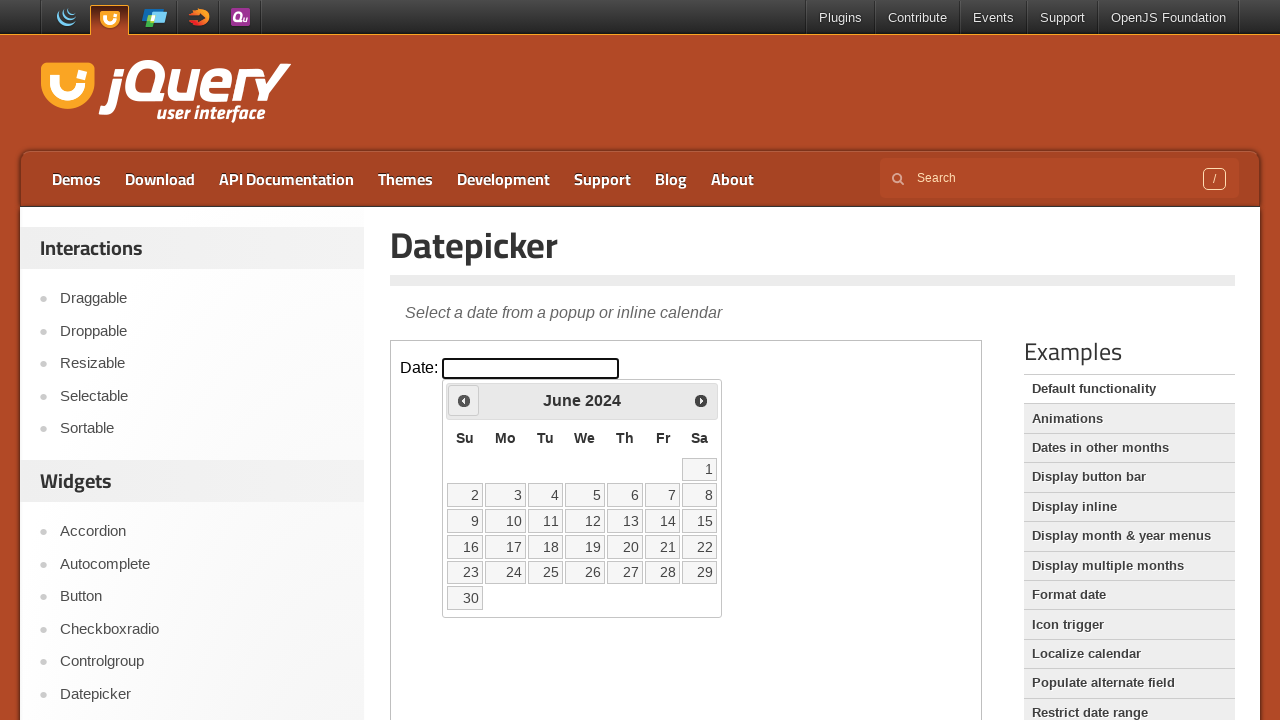

Clicked Previous button to navigate to earlier month at (464, 400) on iframe.demo-frame >> internal:control=enter-frame >> span:text('Prev')
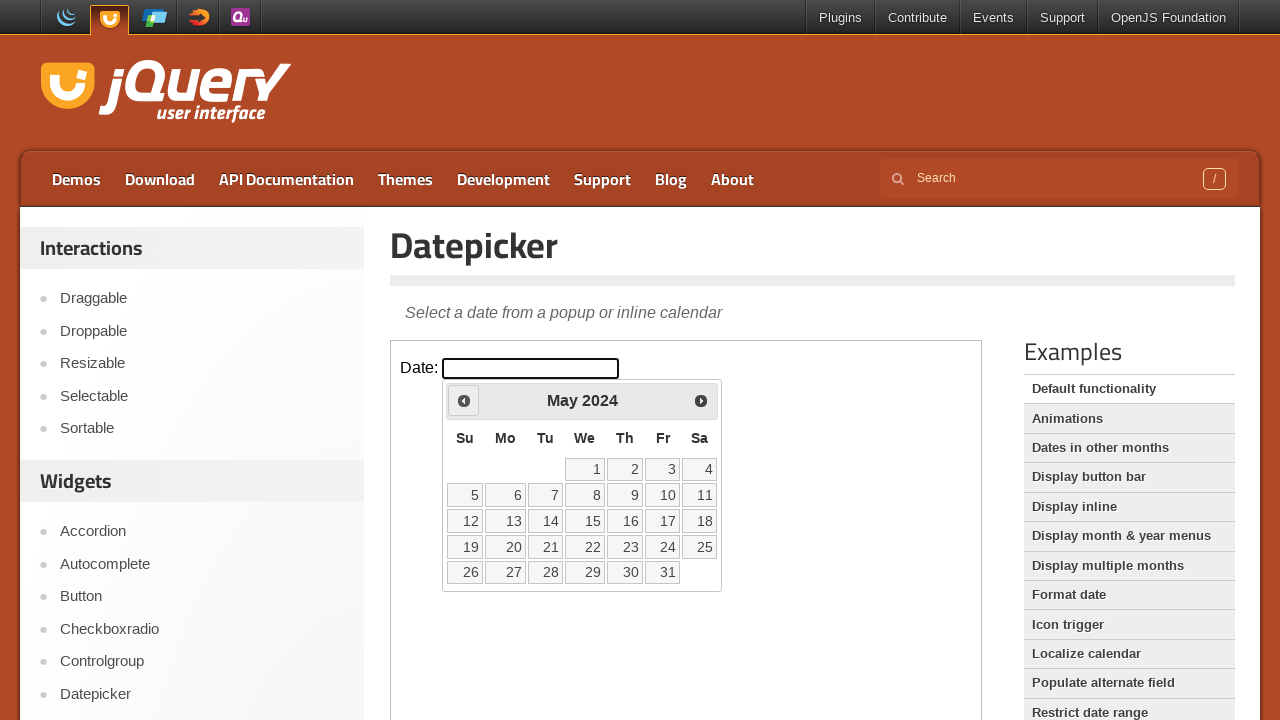

Retrieved current calendar date: May 2024
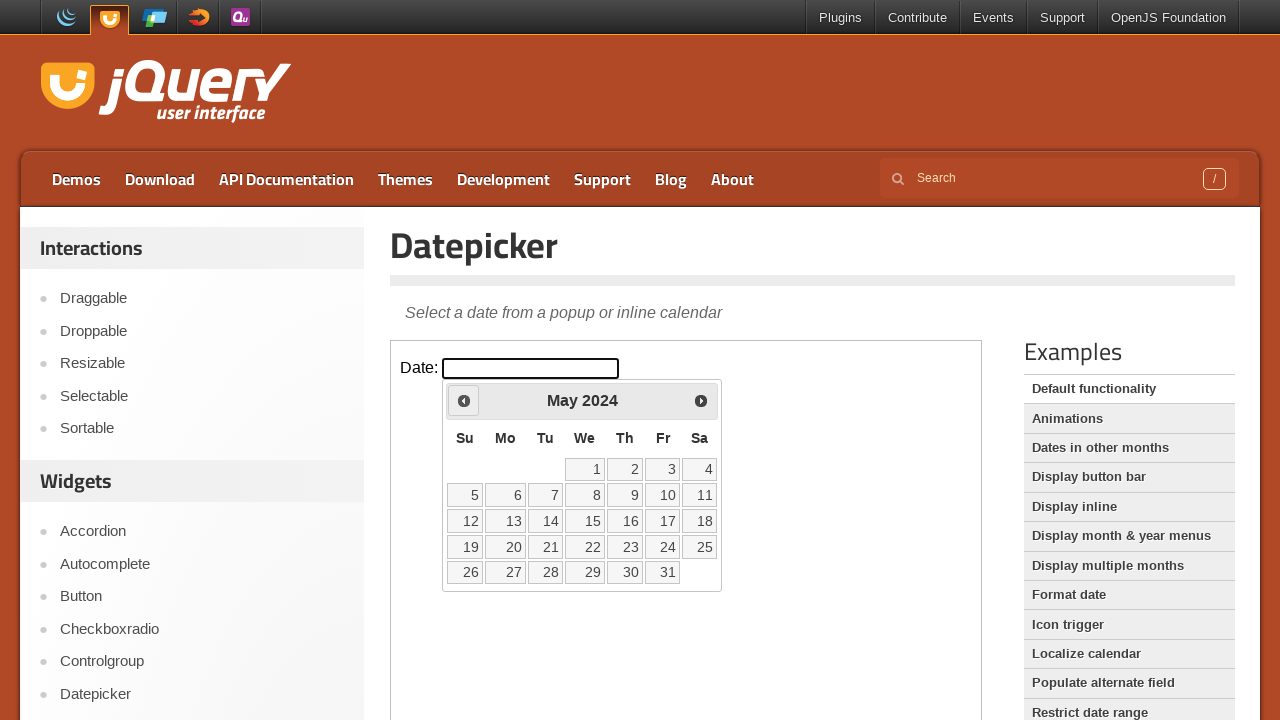

Clicked Previous button to navigate to earlier month at (464, 400) on iframe.demo-frame >> internal:control=enter-frame >> span:text('Prev')
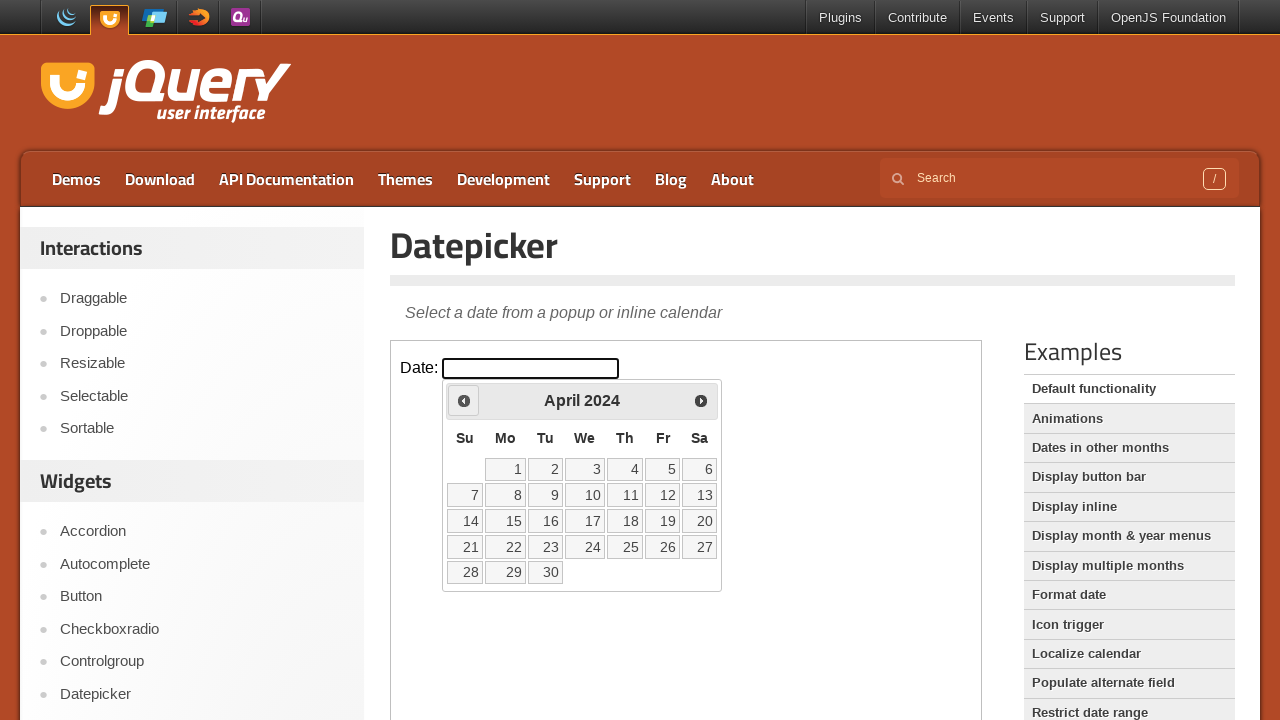

Retrieved current calendar date: April 2024
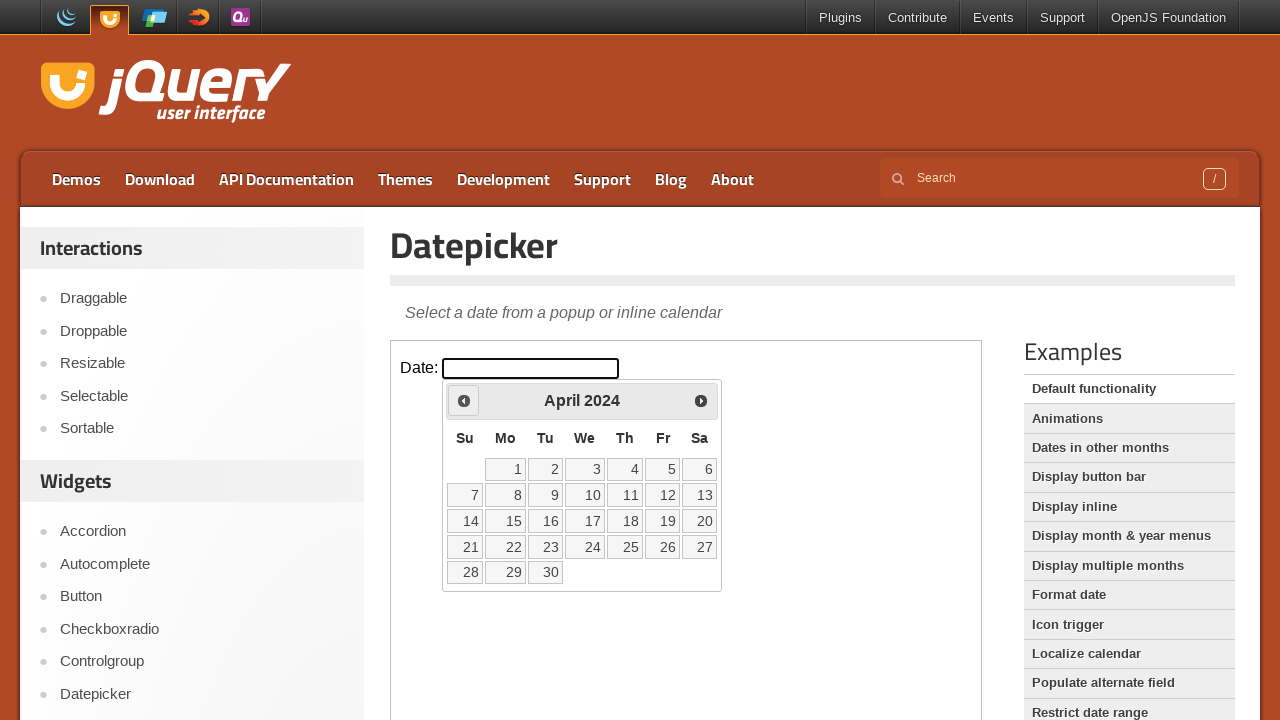

Clicked Previous button to navigate to earlier month at (464, 400) on iframe.demo-frame >> internal:control=enter-frame >> span:text('Prev')
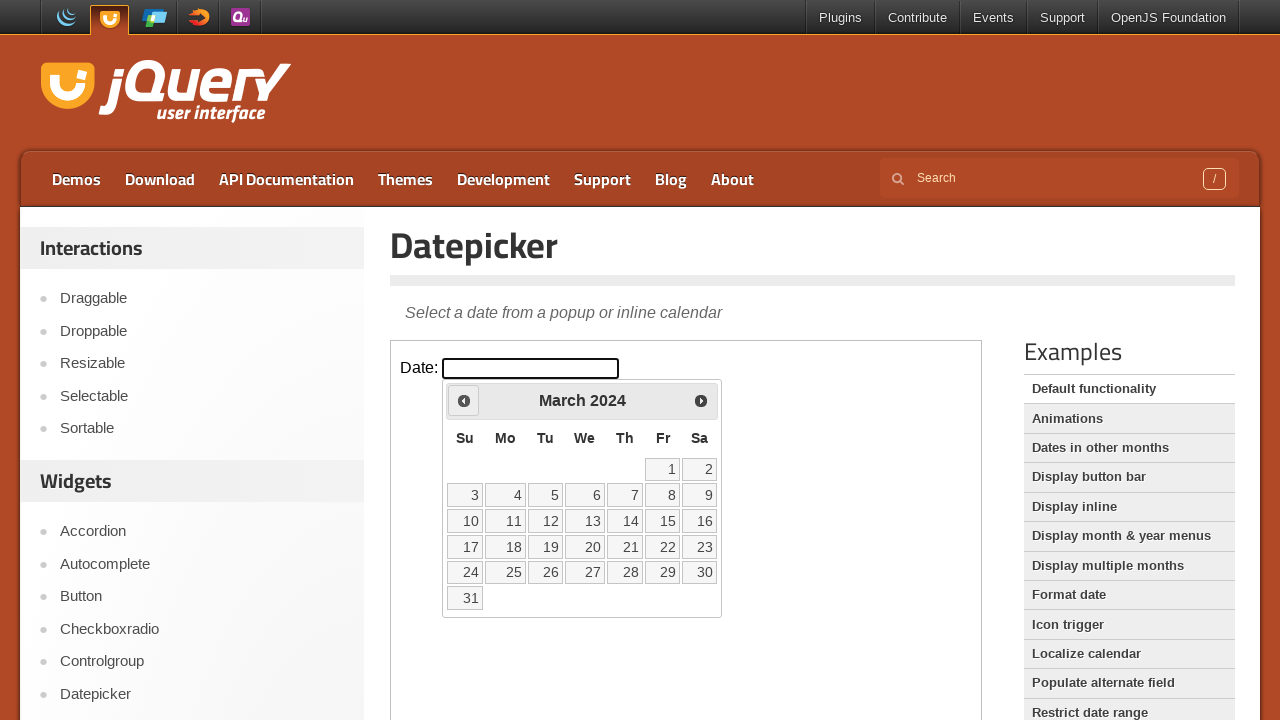

Retrieved current calendar date: March 2024
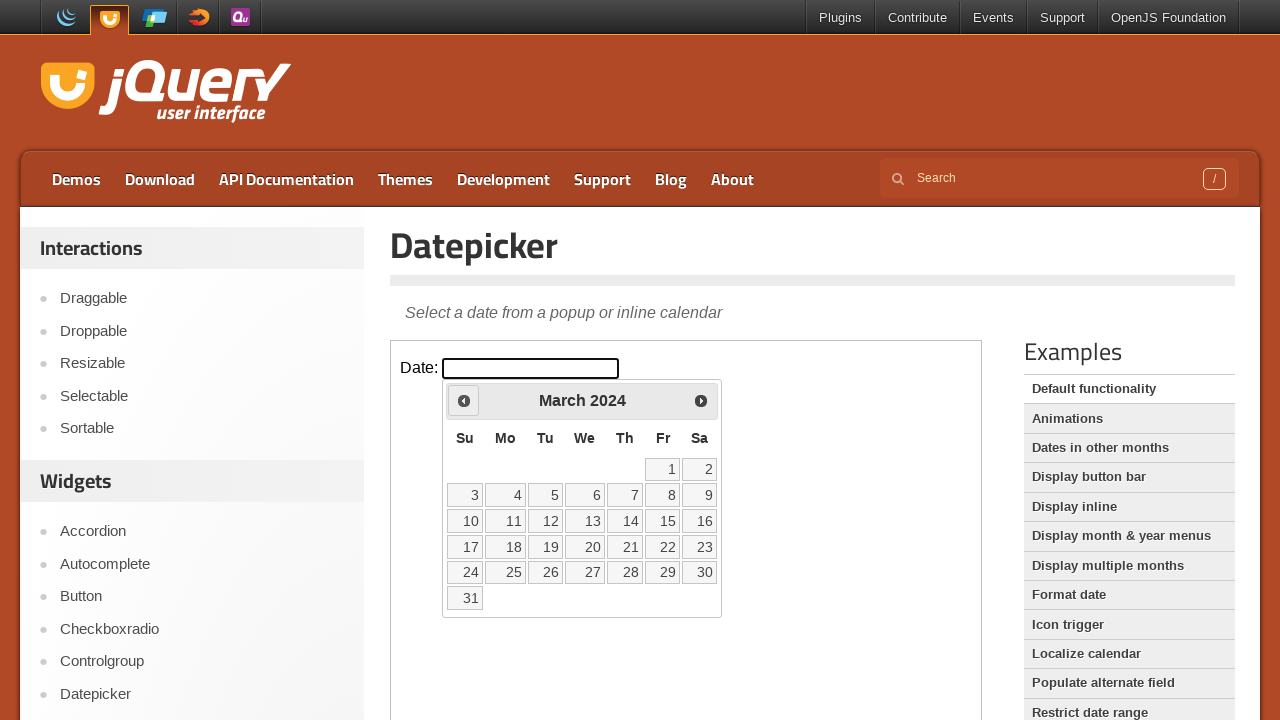

Clicked Previous button to navigate to earlier month at (464, 400) on iframe.demo-frame >> internal:control=enter-frame >> span:text('Prev')
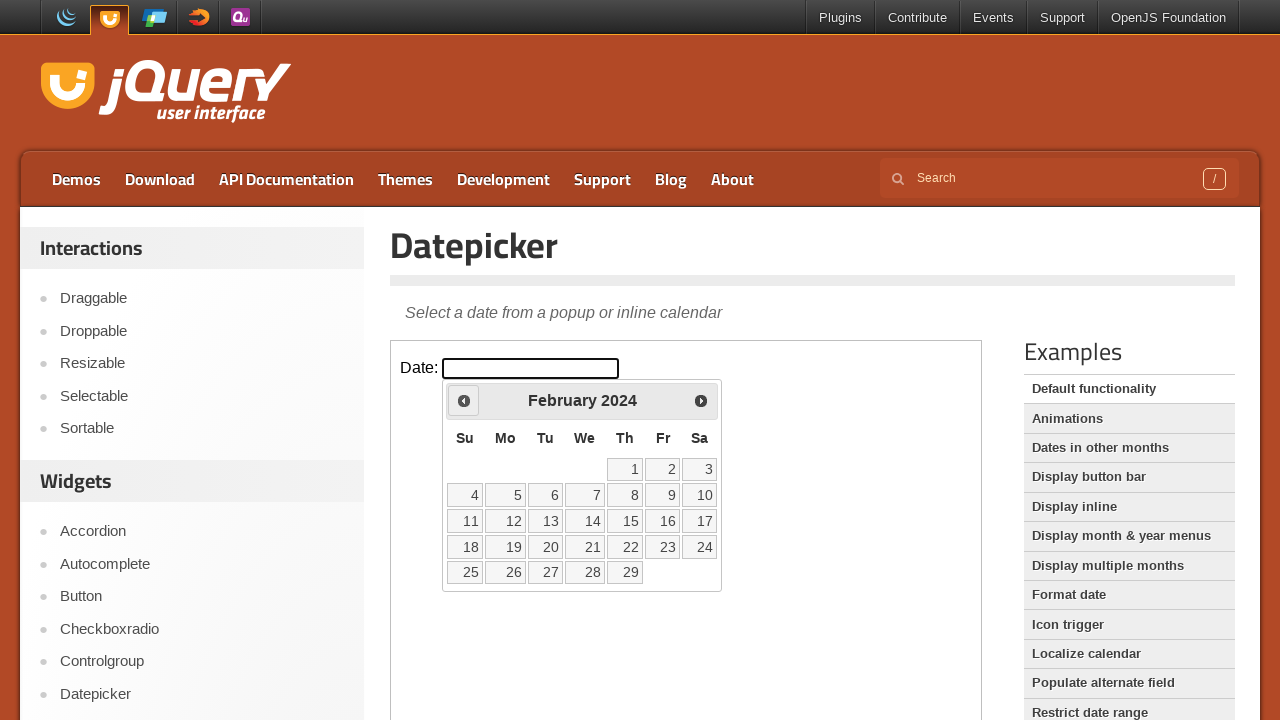

Retrieved current calendar date: February 2024
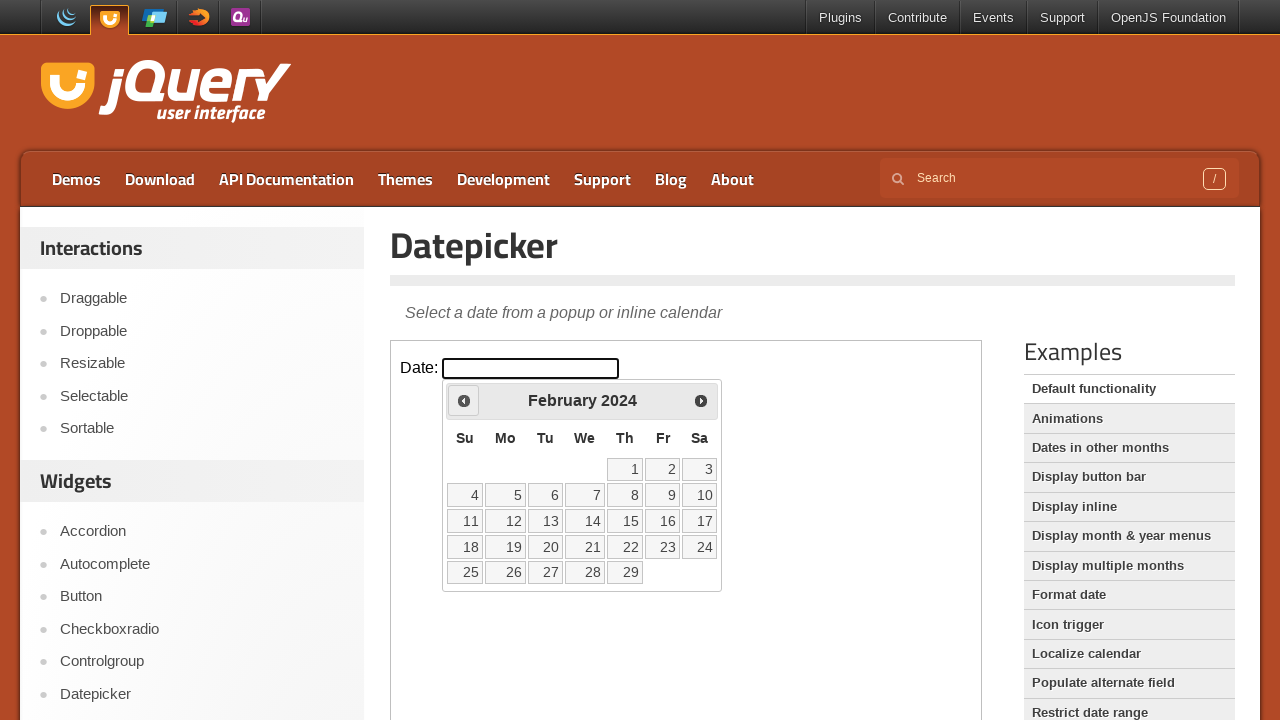

Clicked Previous button to navigate to earlier month at (464, 400) on iframe.demo-frame >> internal:control=enter-frame >> span:text('Prev')
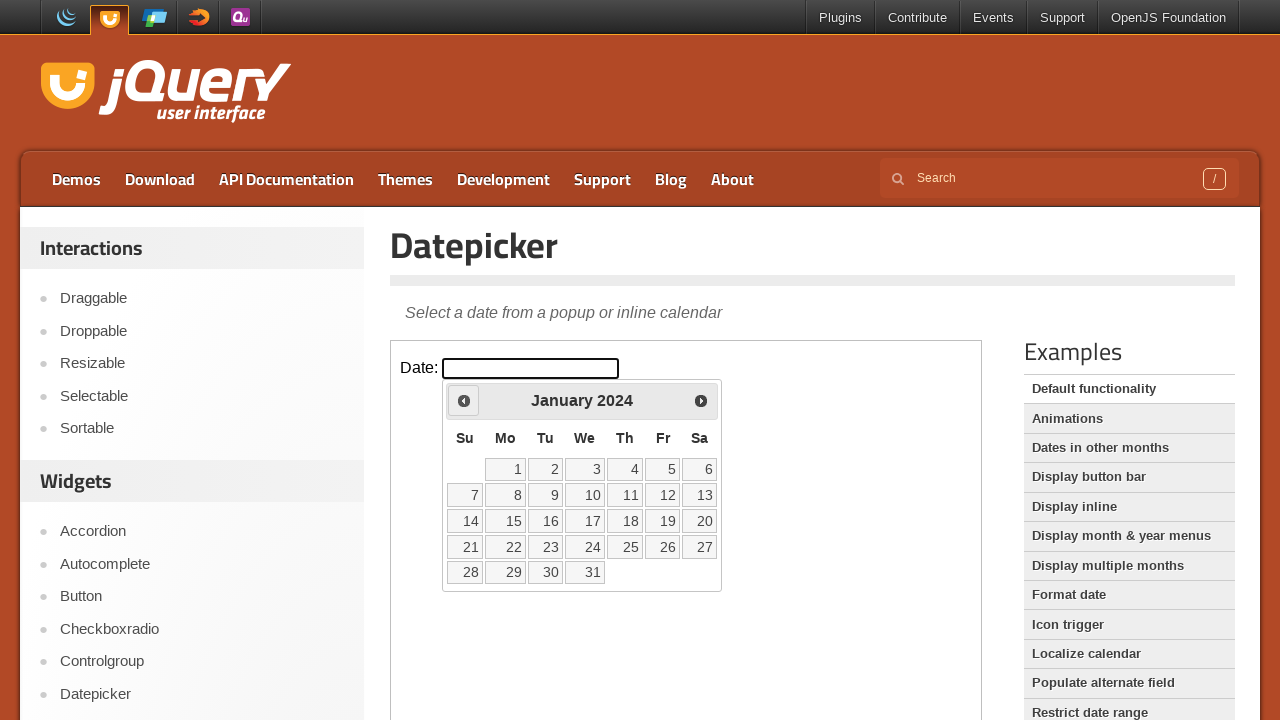

Retrieved current calendar date: January 2024
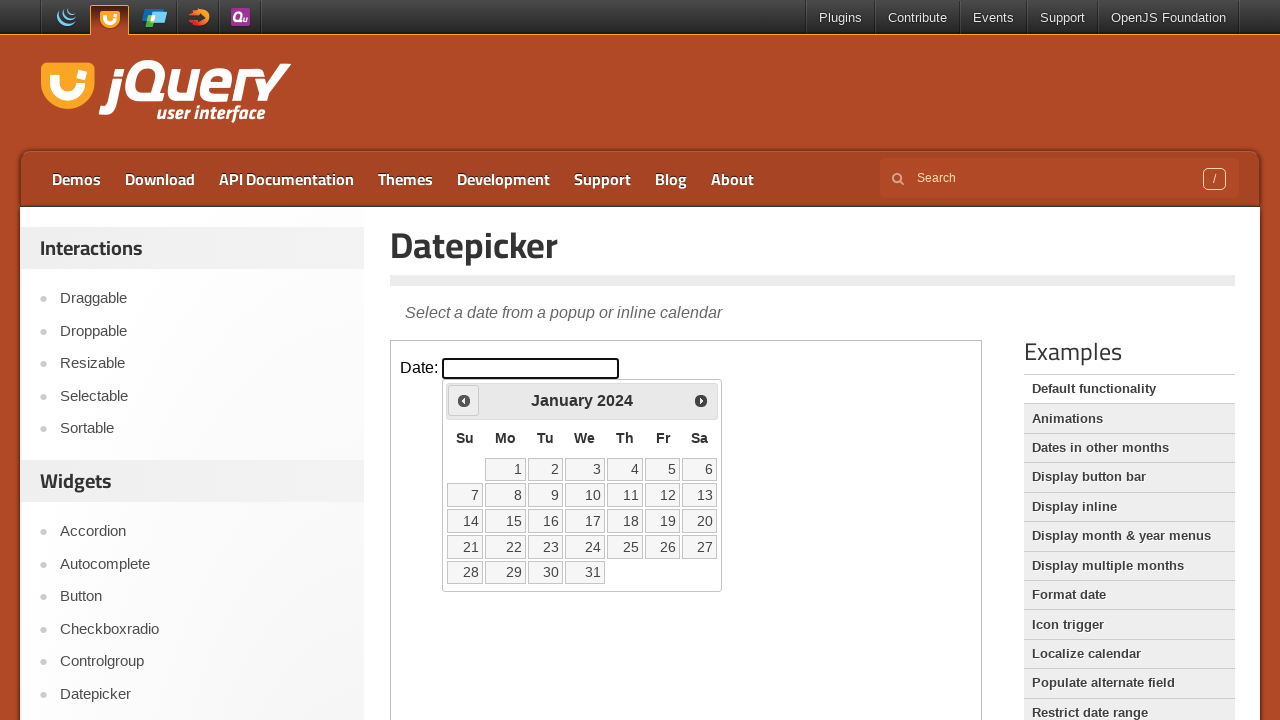

Clicked Previous button to navigate to earlier month at (464, 400) on iframe.demo-frame >> internal:control=enter-frame >> span:text('Prev')
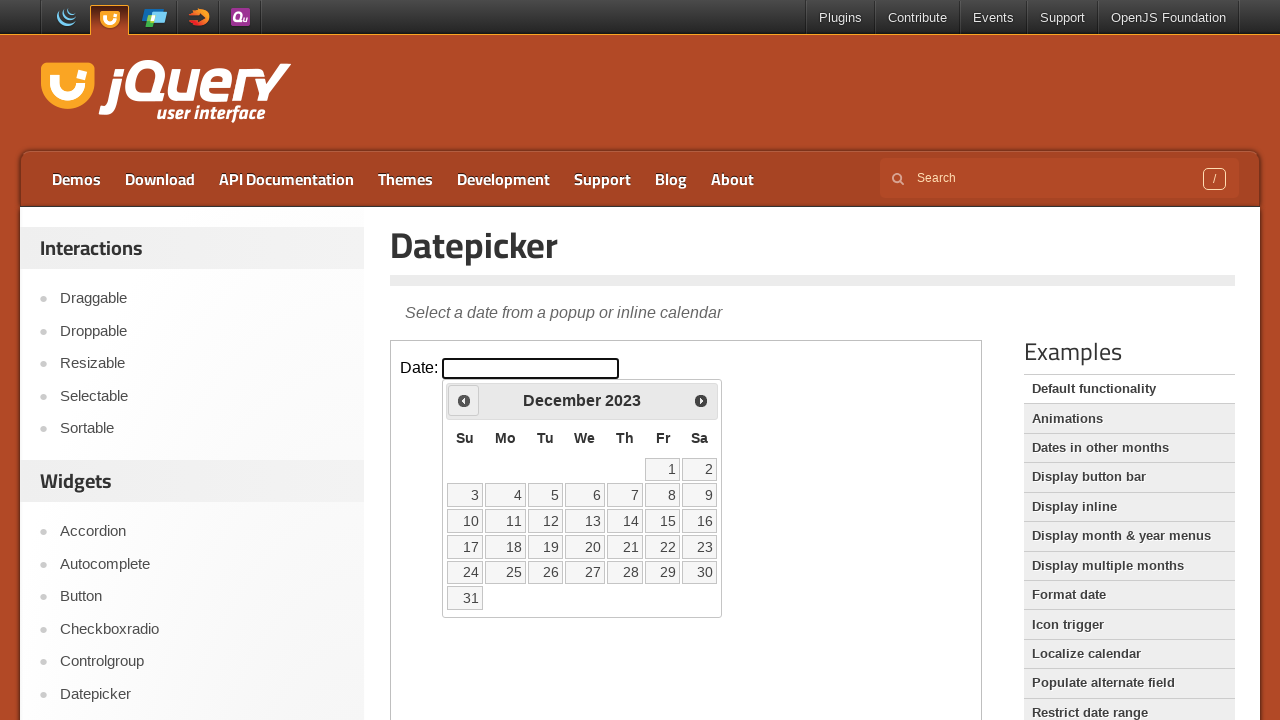

Retrieved current calendar date: December 2023
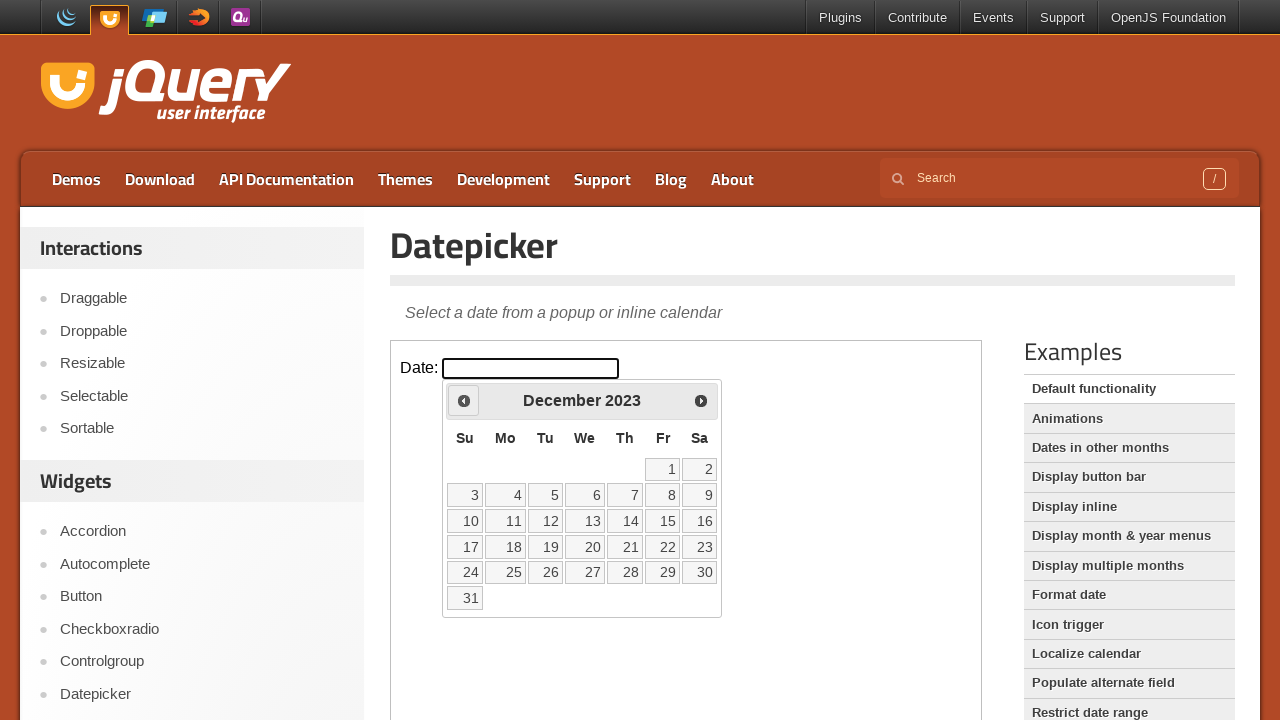

Clicked Previous button to navigate to earlier month at (464, 400) on iframe.demo-frame >> internal:control=enter-frame >> span:text('Prev')
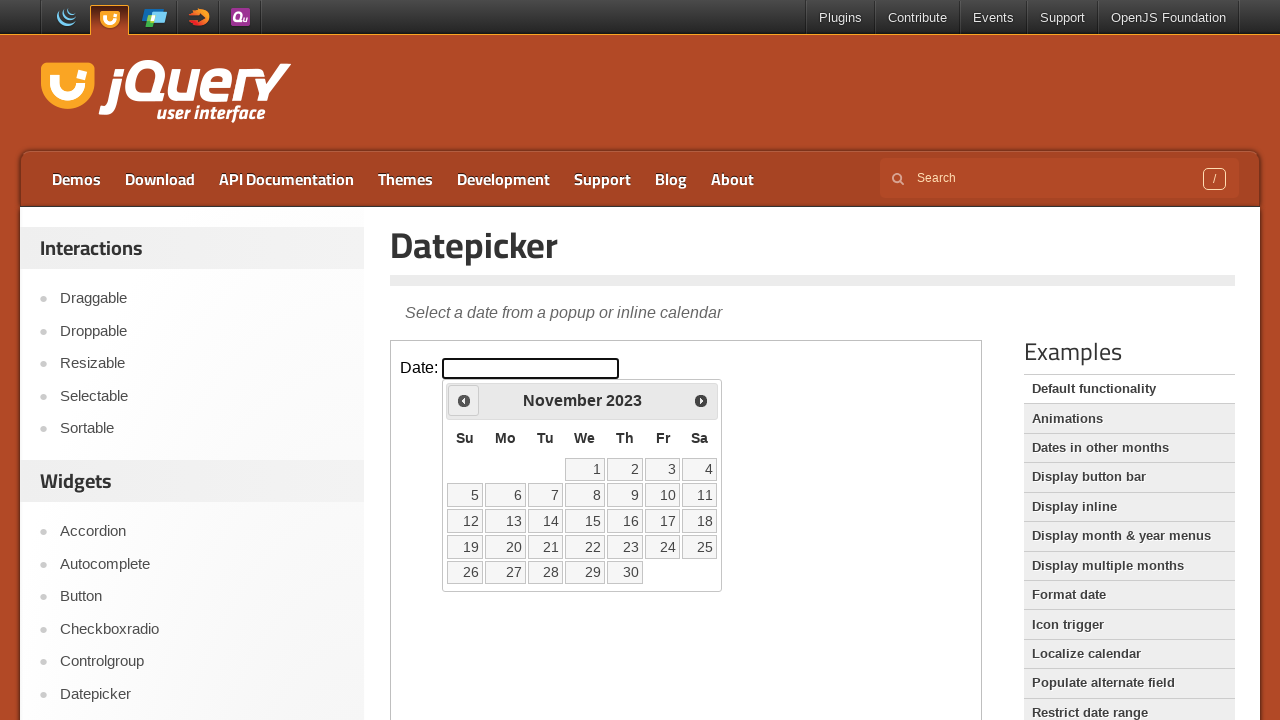

Retrieved current calendar date: November 2023
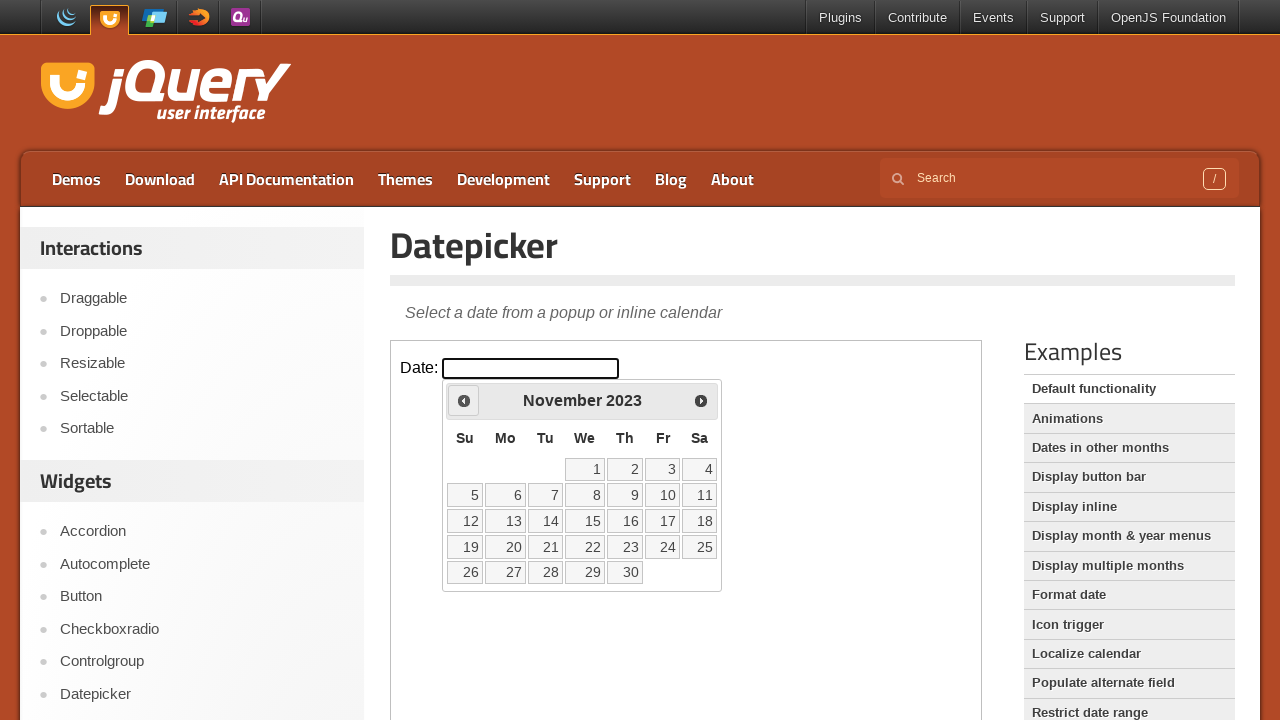

Clicked Previous button to navigate to earlier month at (464, 400) on iframe.demo-frame >> internal:control=enter-frame >> span:text('Prev')
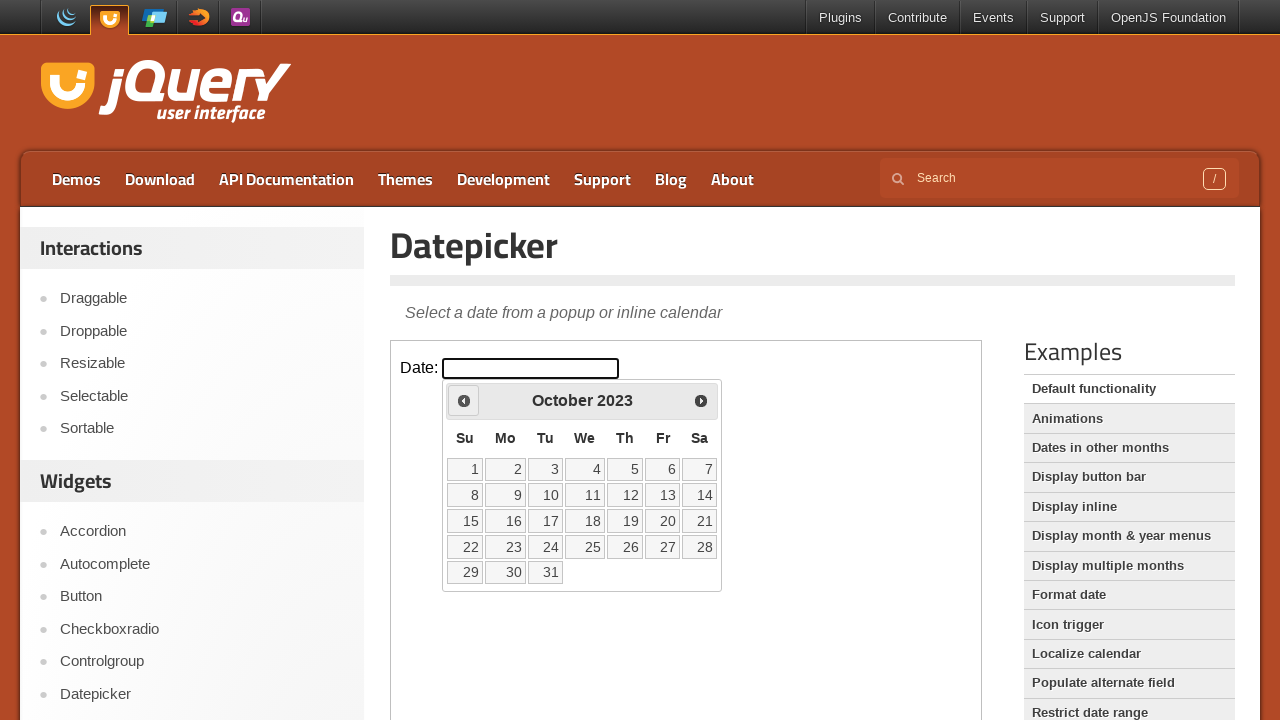

Retrieved current calendar date: October 2023
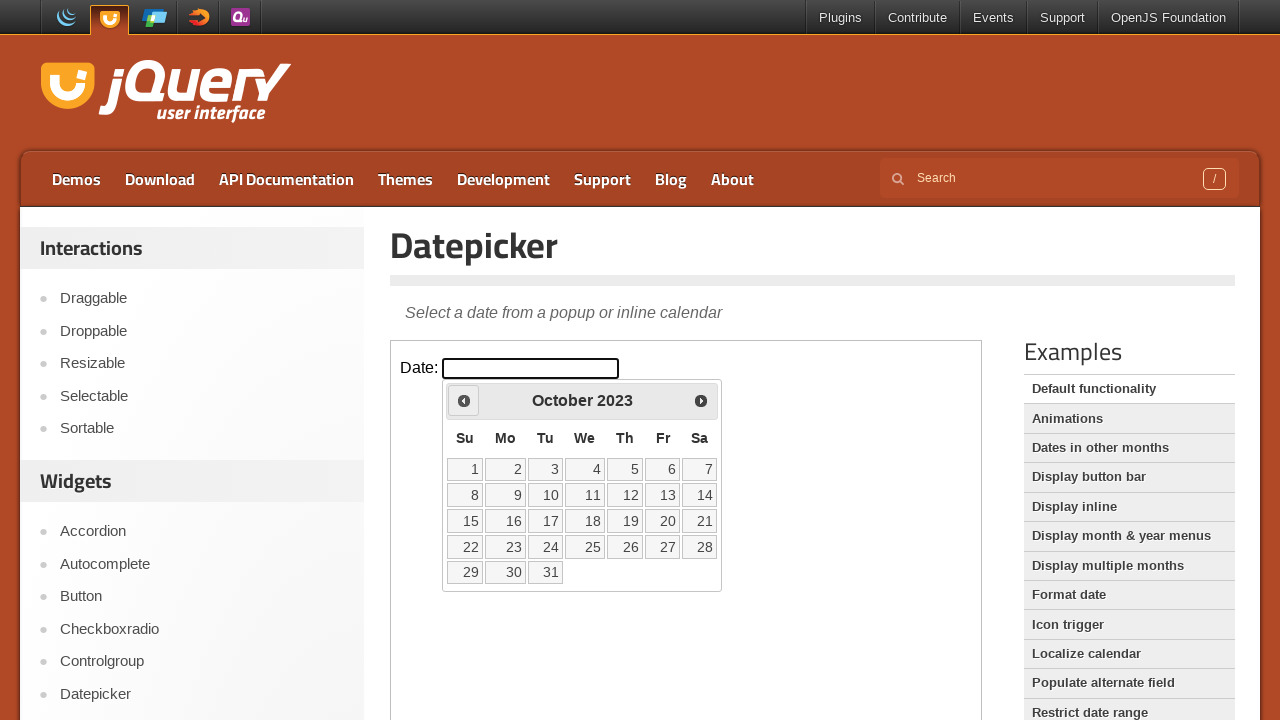

Clicked Previous button to navigate to earlier month at (464, 400) on iframe.demo-frame >> internal:control=enter-frame >> span:text('Prev')
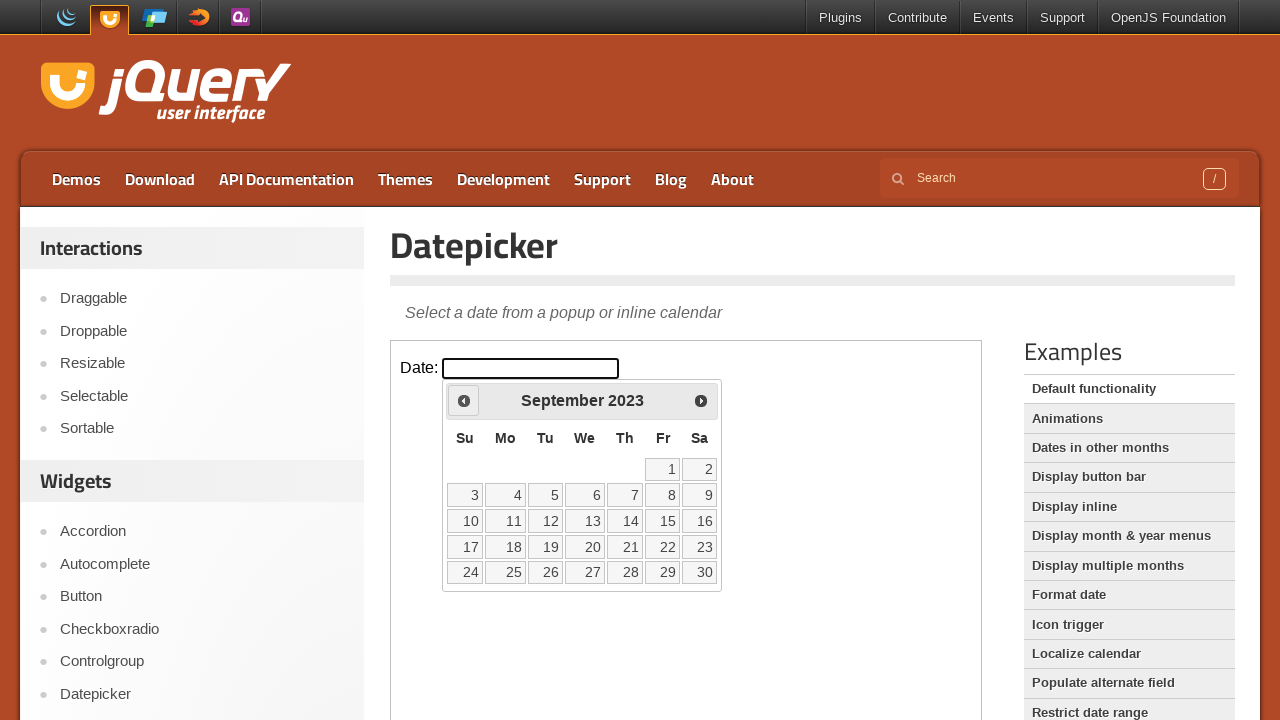

Retrieved current calendar date: September 2023
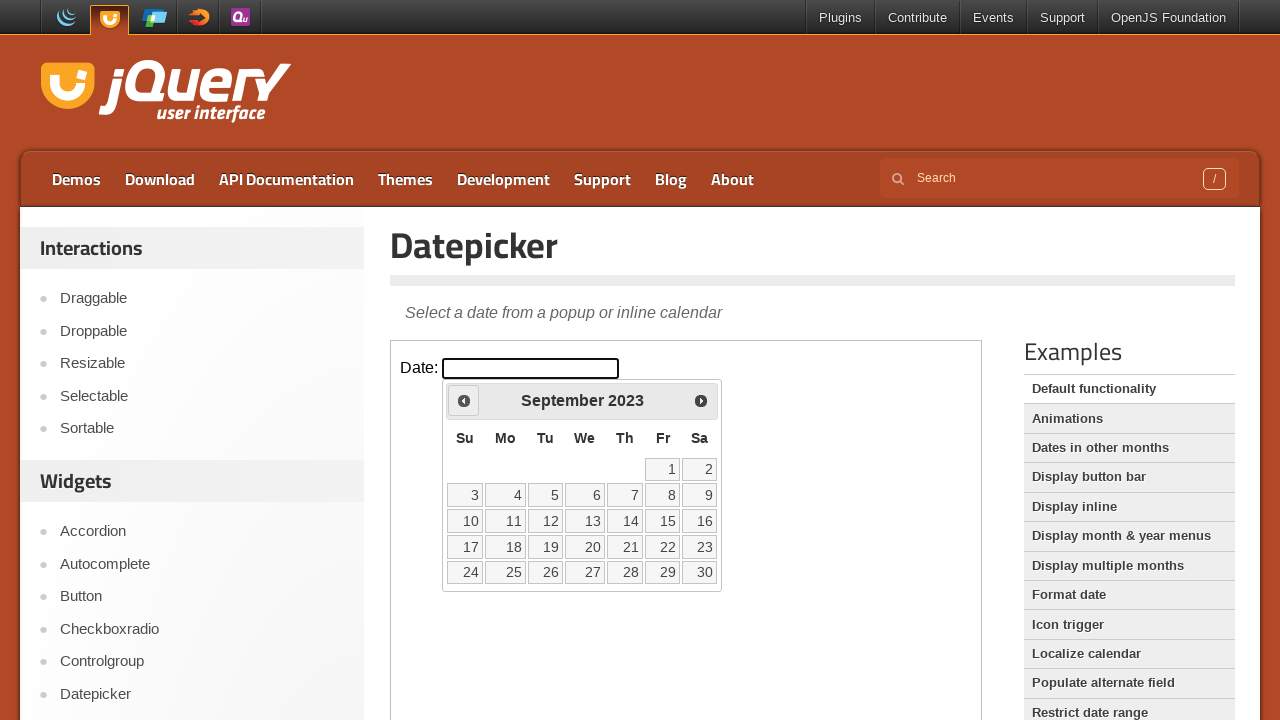

Clicked Previous button to navigate to earlier month at (464, 400) on iframe.demo-frame >> internal:control=enter-frame >> span:text('Prev')
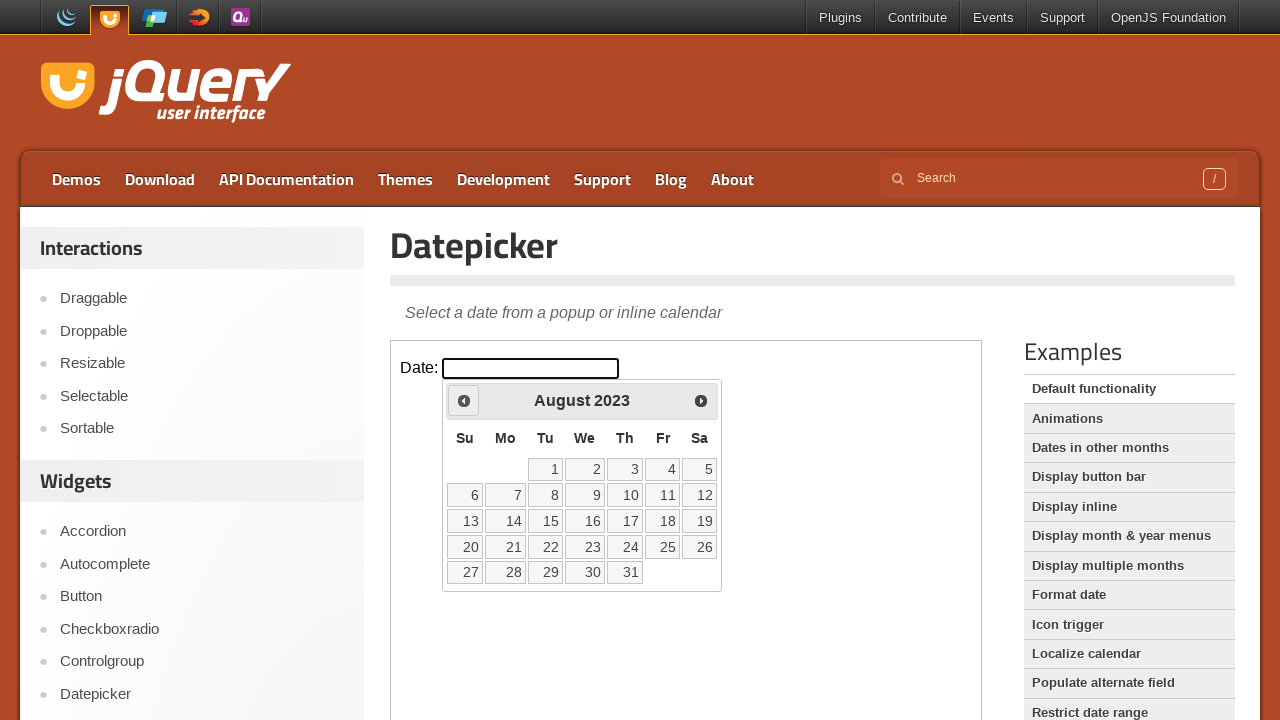

Retrieved current calendar date: August 2023
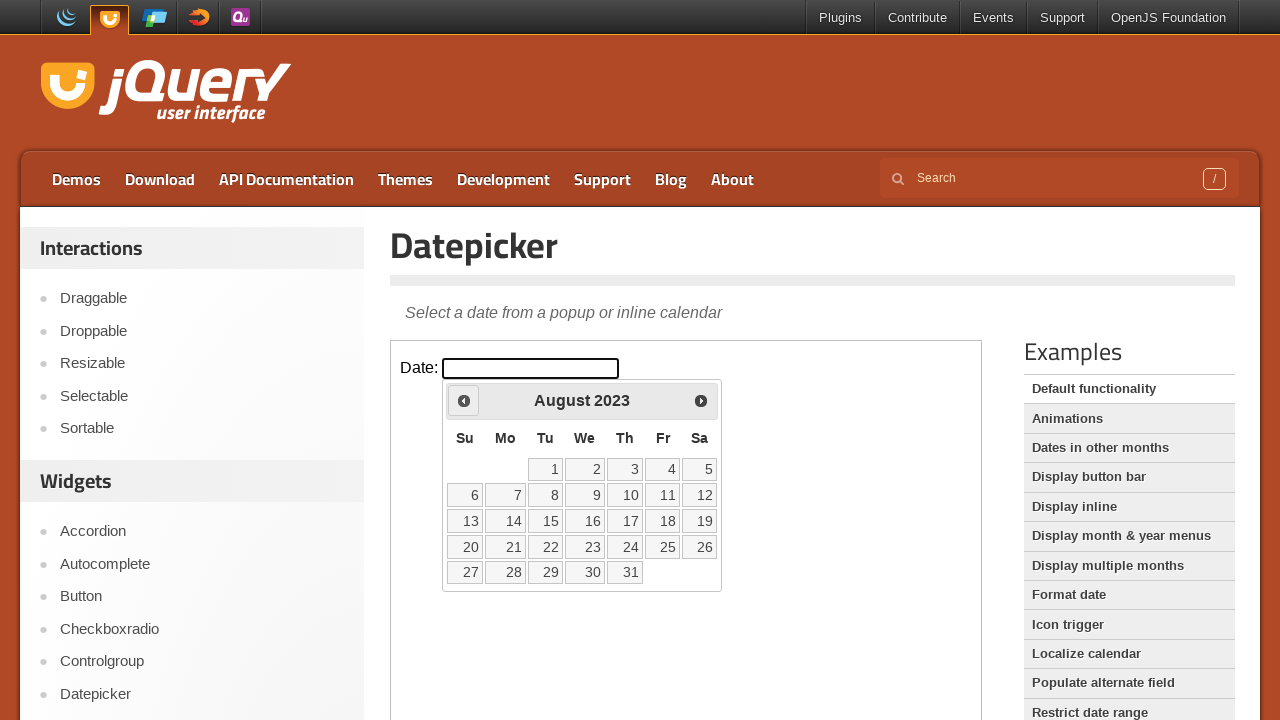

Clicked Previous button to navigate to earlier month at (464, 400) on iframe.demo-frame >> internal:control=enter-frame >> span:text('Prev')
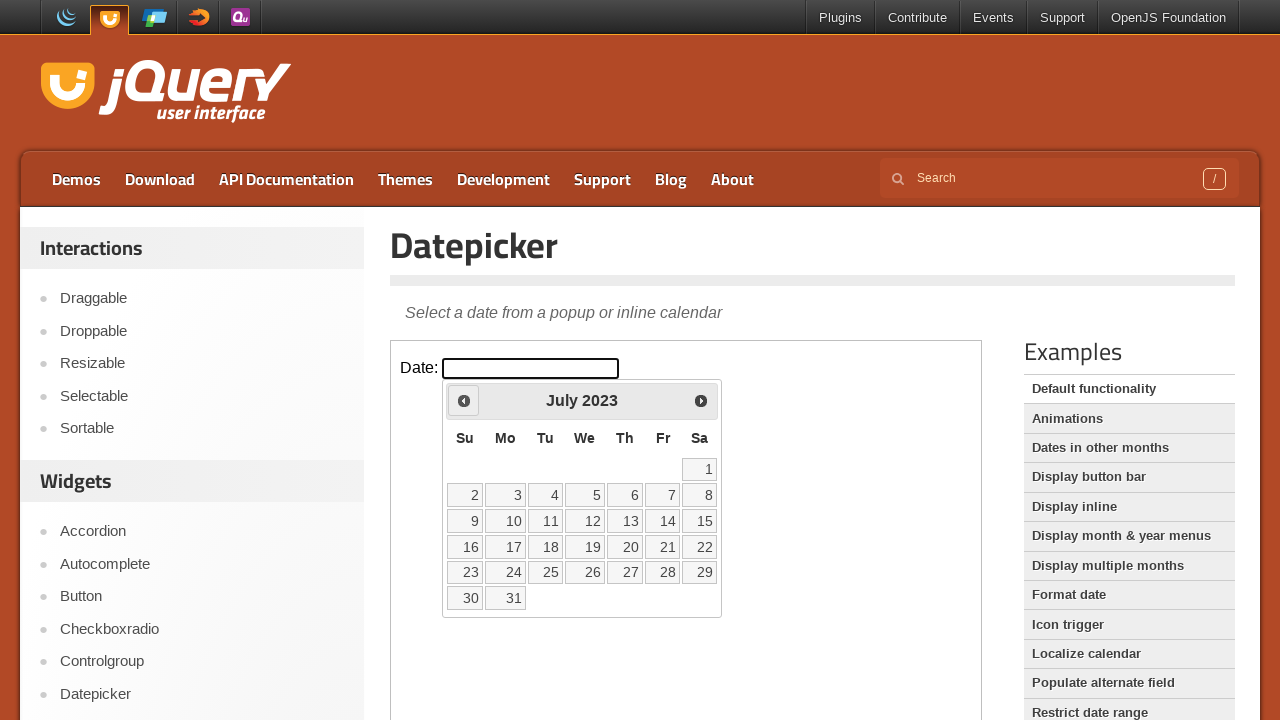

Retrieved current calendar date: July 2023
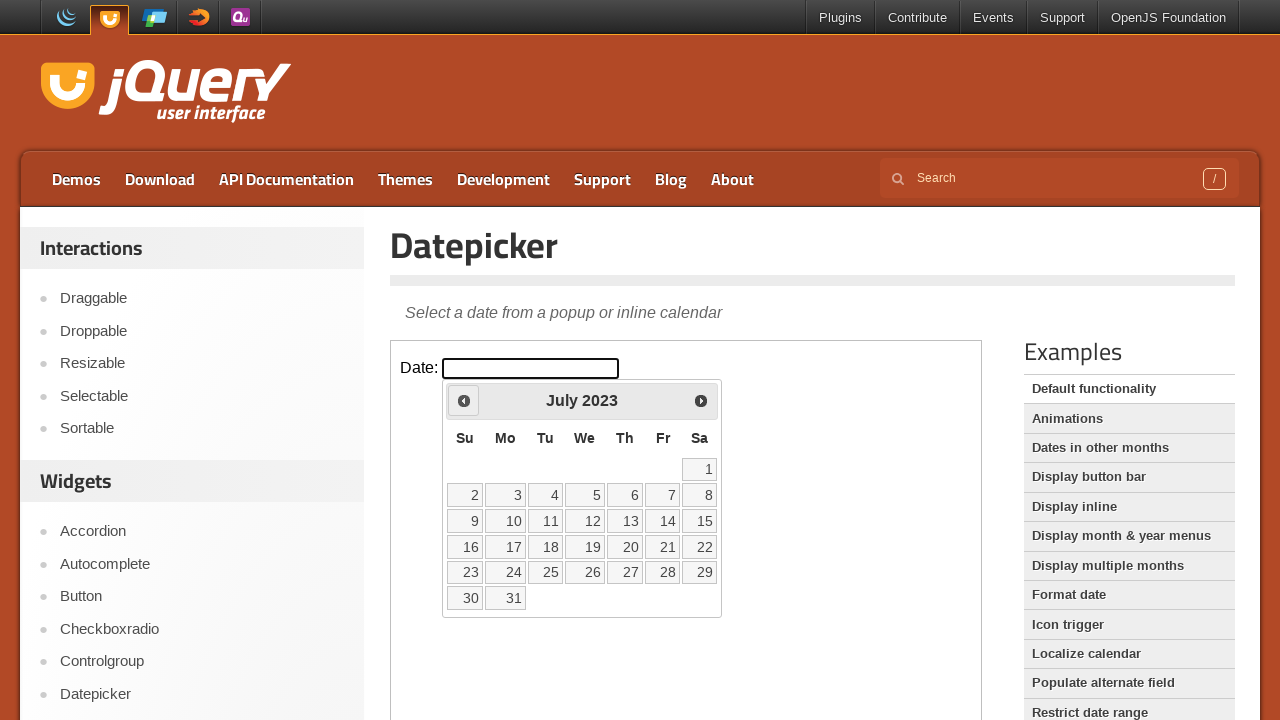

Clicked Previous button to navigate to earlier month at (464, 400) on iframe.demo-frame >> internal:control=enter-frame >> span:text('Prev')
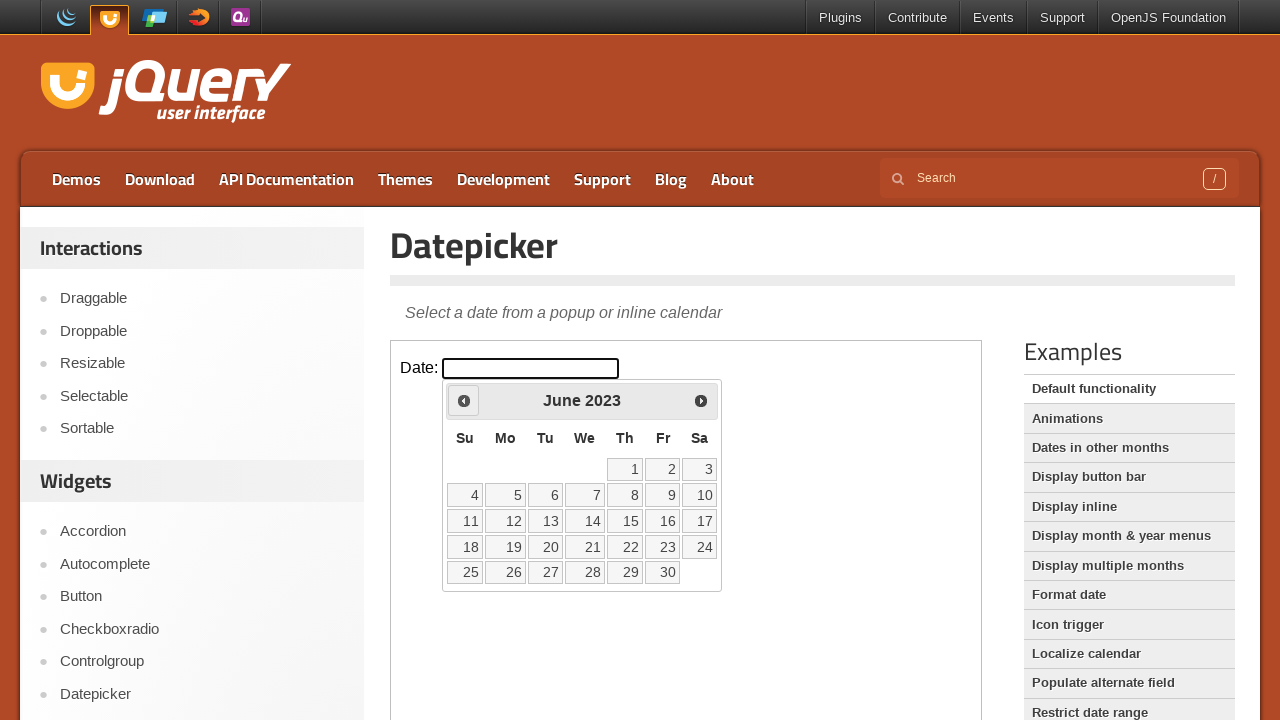

Retrieved current calendar date: June 2023
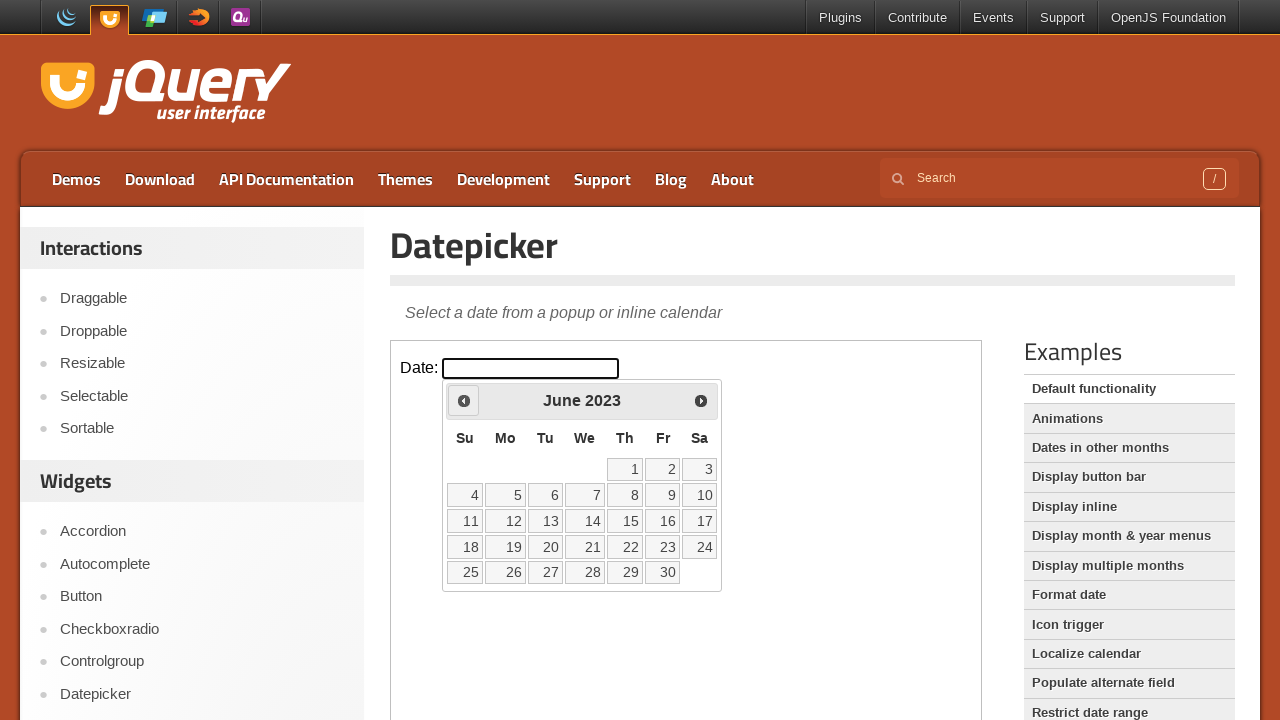

Clicked Previous button to navigate to earlier month at (464, 400) on iframe.demo-frame >> internal:control=enter-frame >> span:text('Prev')
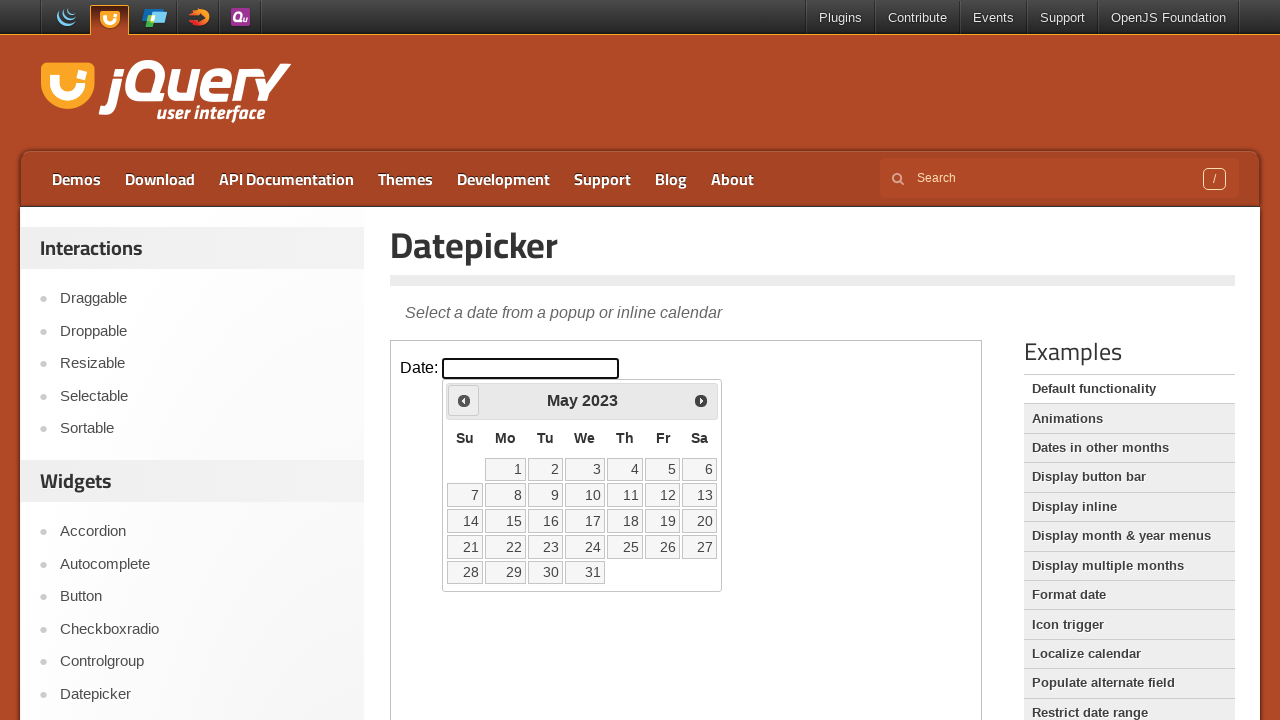

Retrieved current calendar date: May 2023
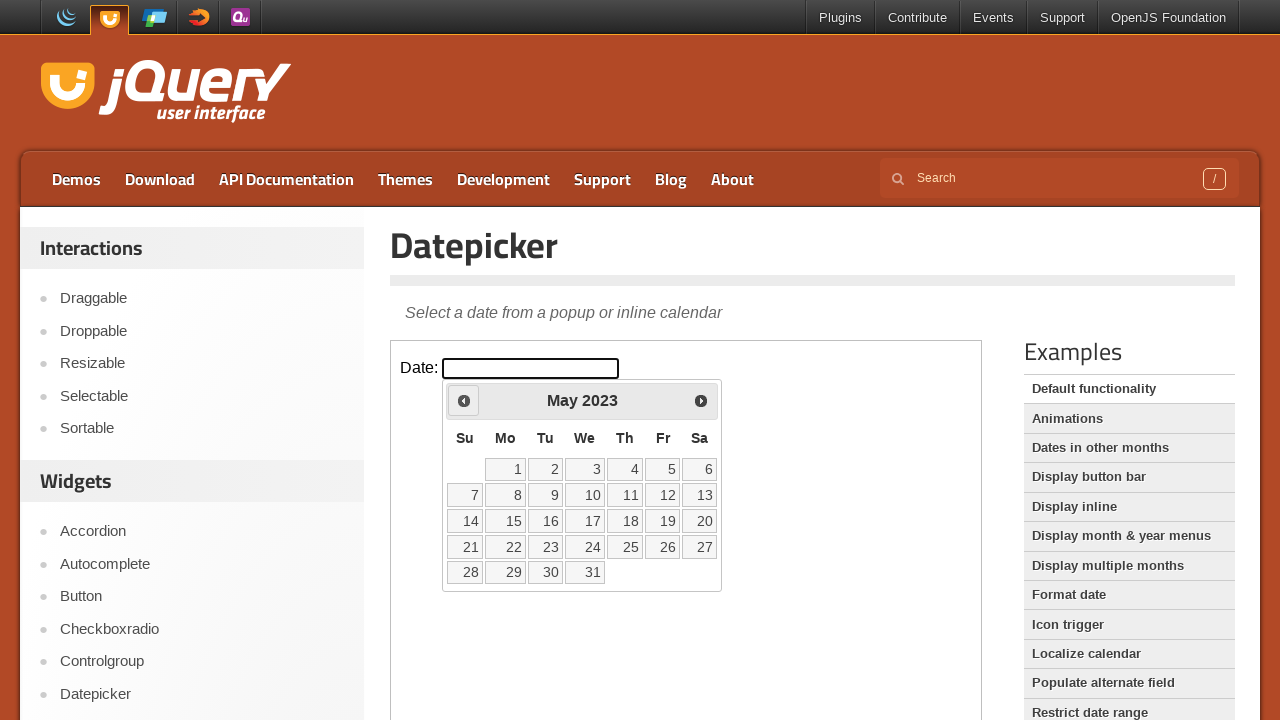

Clicked Previous button to navigate to earlier month at (464, 400) on iframe.demo-frame >> internal:control=enter-frame >> span:text('Prev')
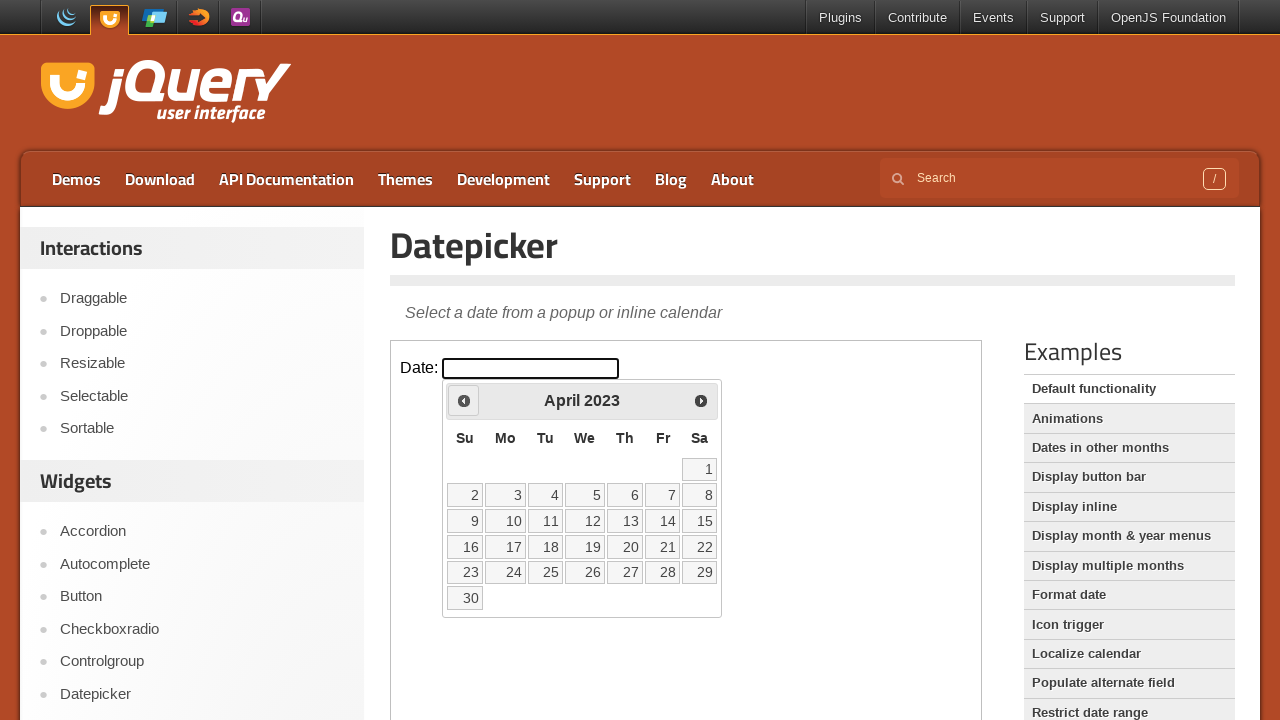

Retrieved current calendar date: April 2023
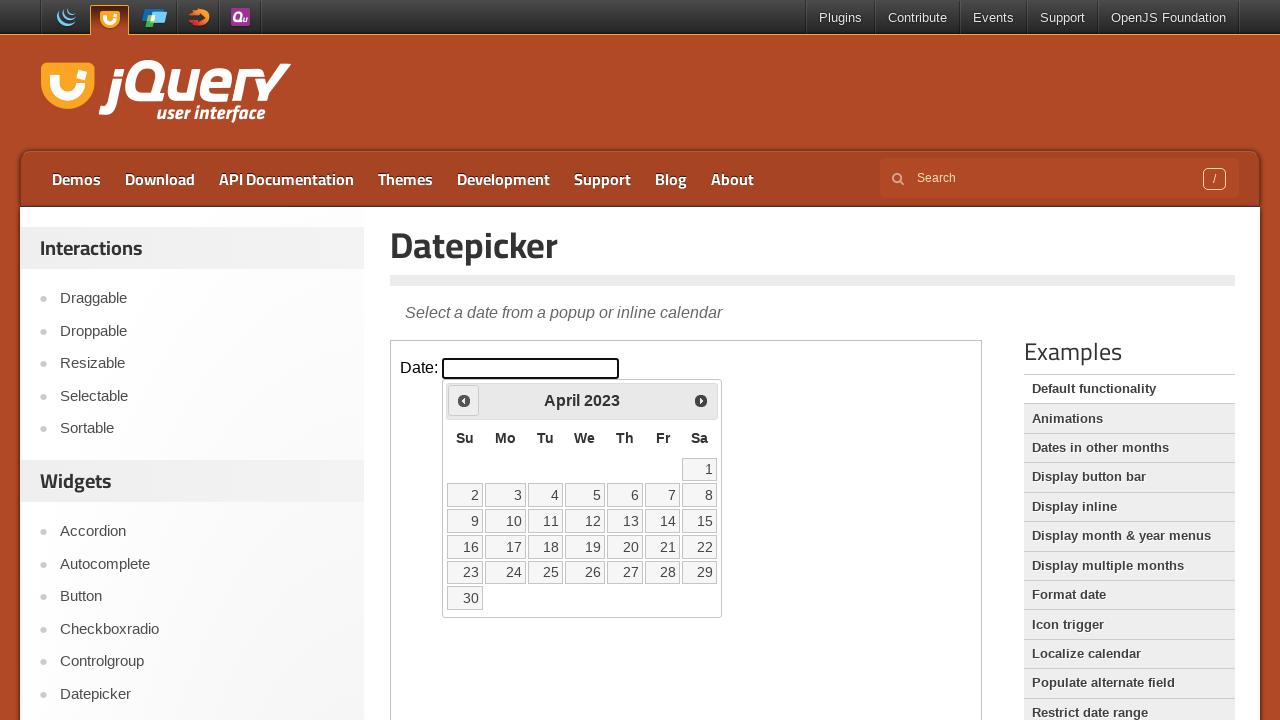

Clicked Previous button to navigate to earlier month at (464, 400) on iframe.demo-frame >> internal:control=enter-frame >> span:text('Prev')
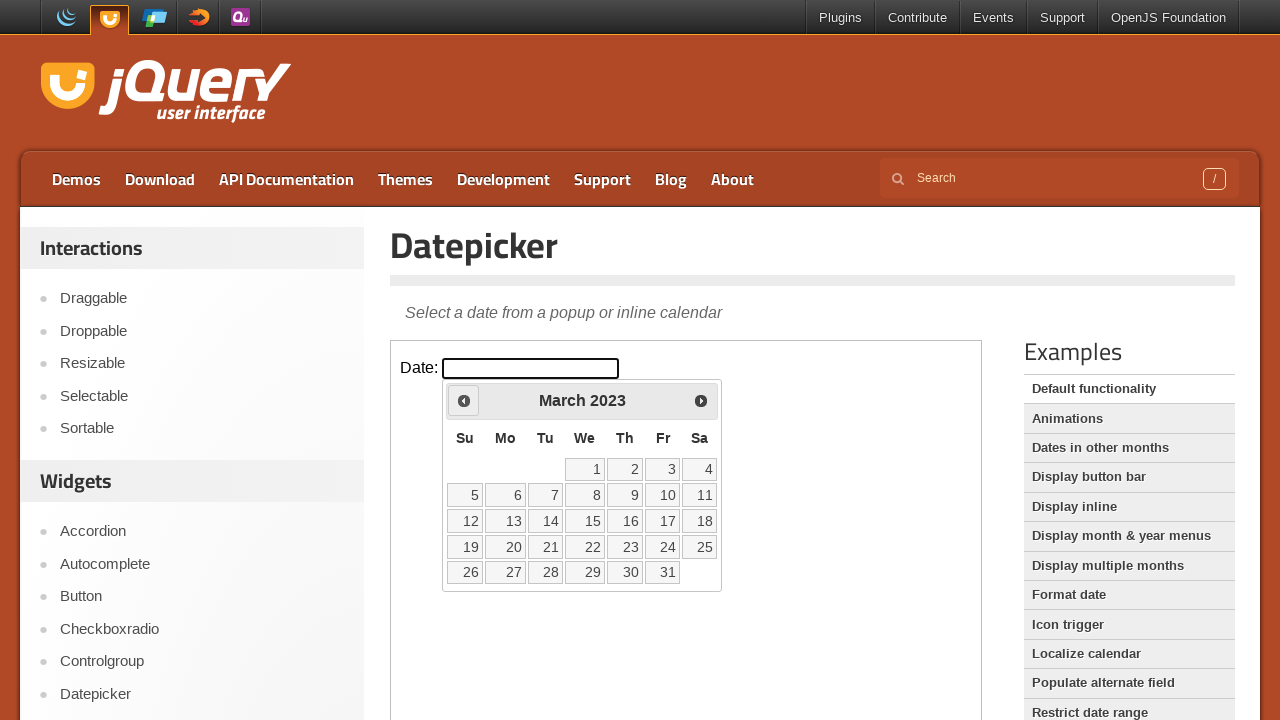

Retrieved current calendar date: March 2023
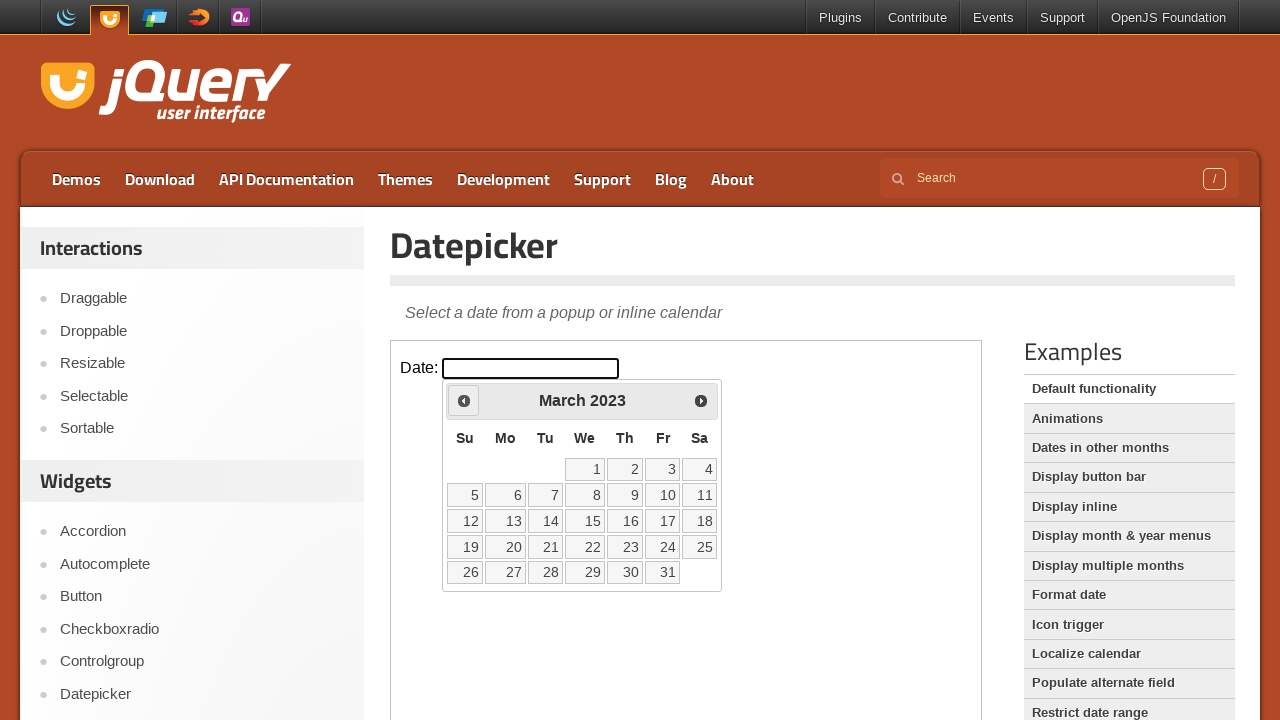

Clicked Previous button to navigate to earlier month at (464, 400) on iframe.demo-frame >> internal:control=enter-frame >> span:text('Prev')
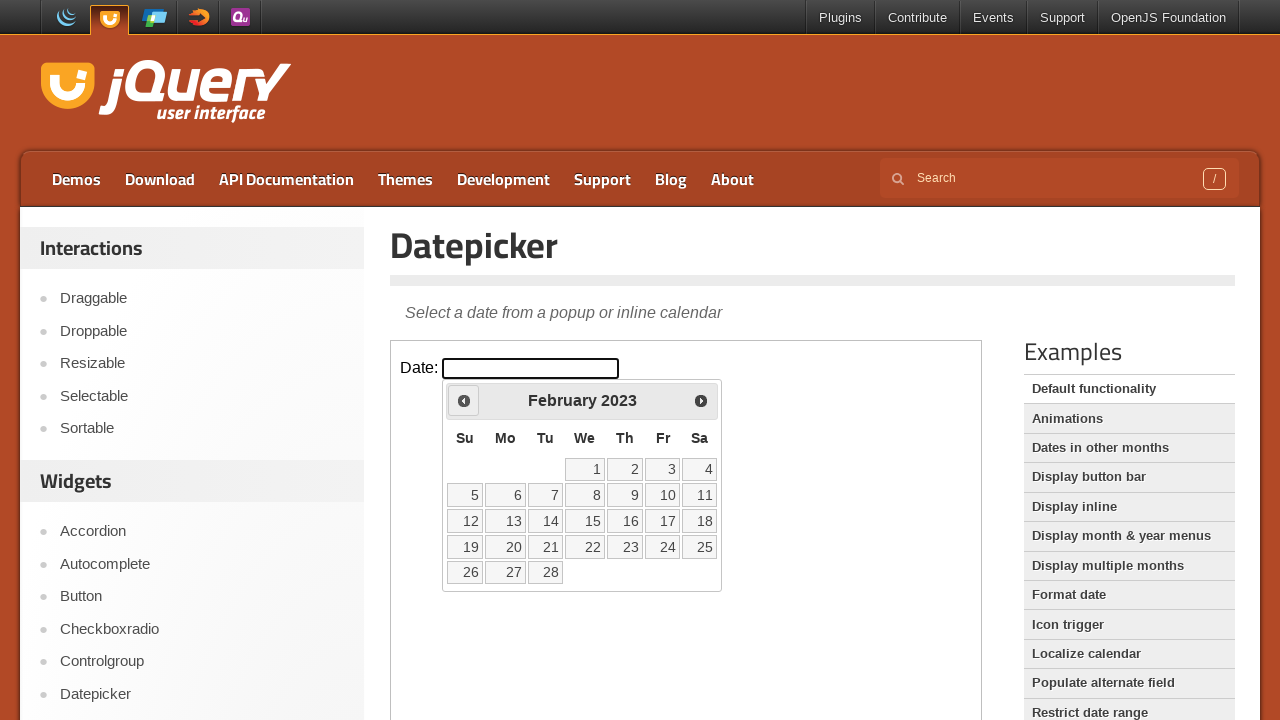

Retrieved current calendar date: February 2023
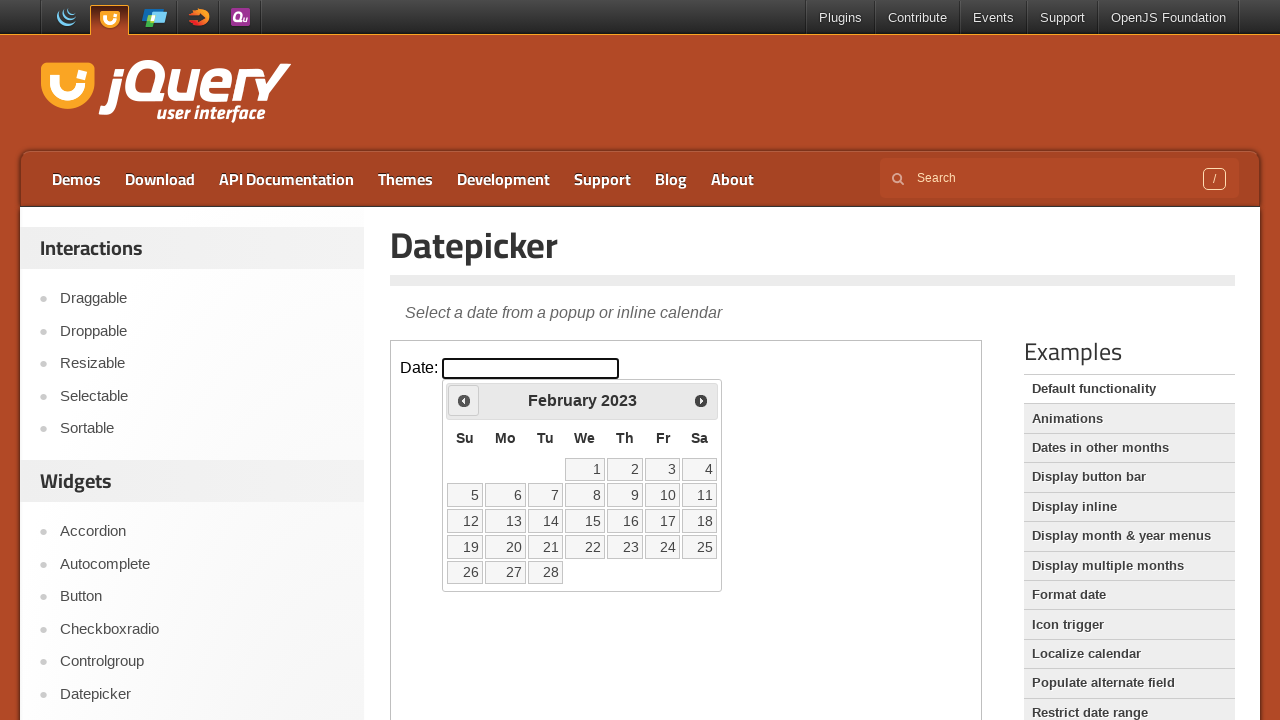

Clicked Previous button to navigate to earlier month at (464, 400) on iframe.demo-frame >> internal:control=enter-frame >> span:text('Prev')
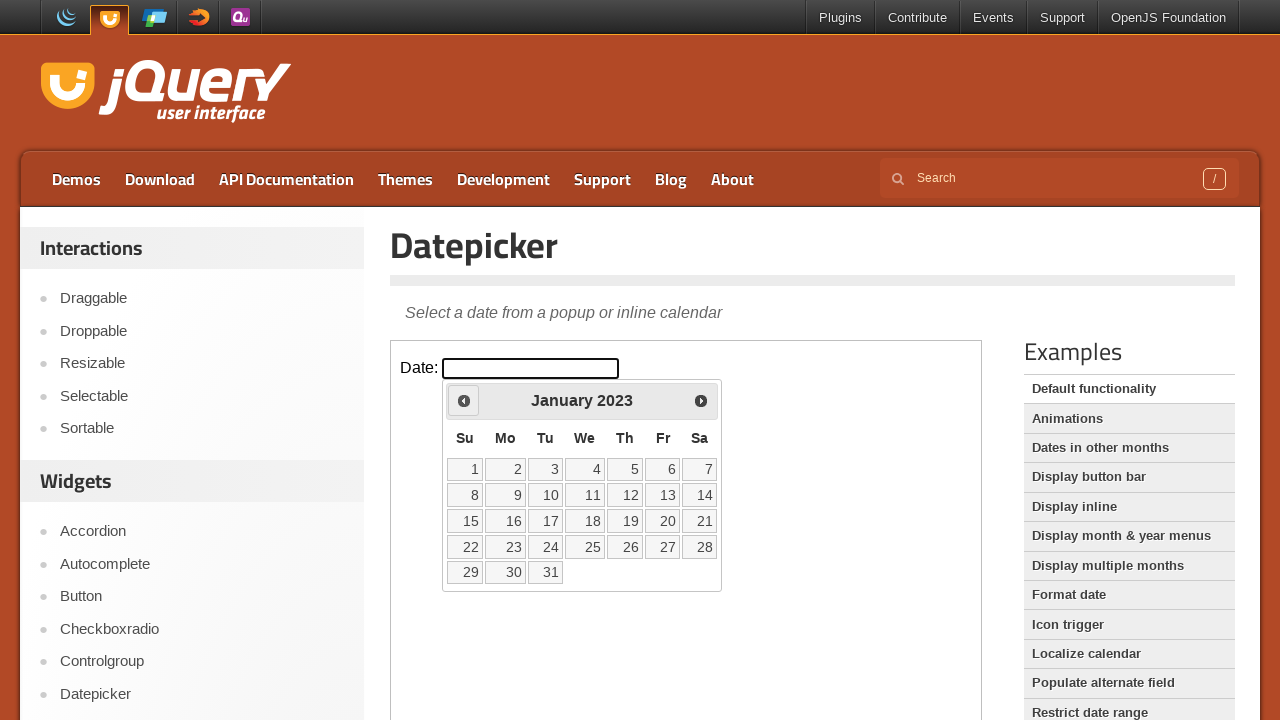

Retrieved current calendar date: January 2023
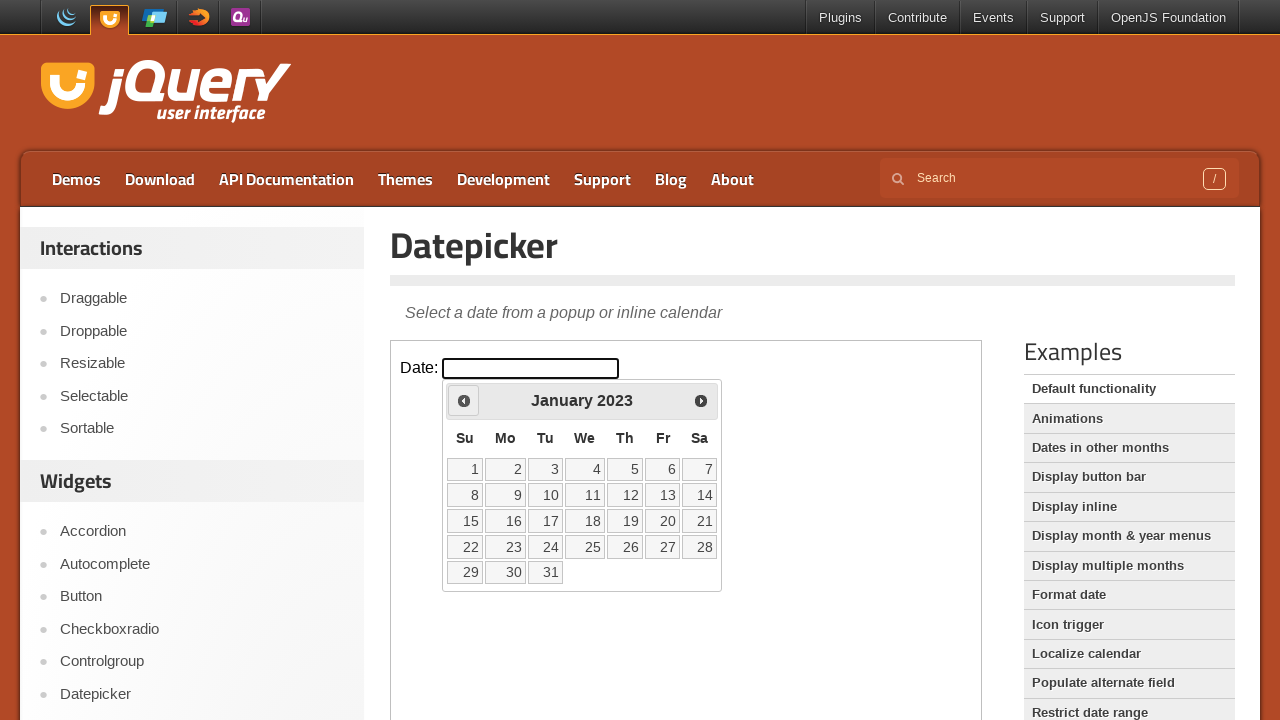

Clicked Previous button to navigate to earlier month at (464, 400) on iframe.demo-frame >> internal:control=enter-frame >> span:text('Prev')
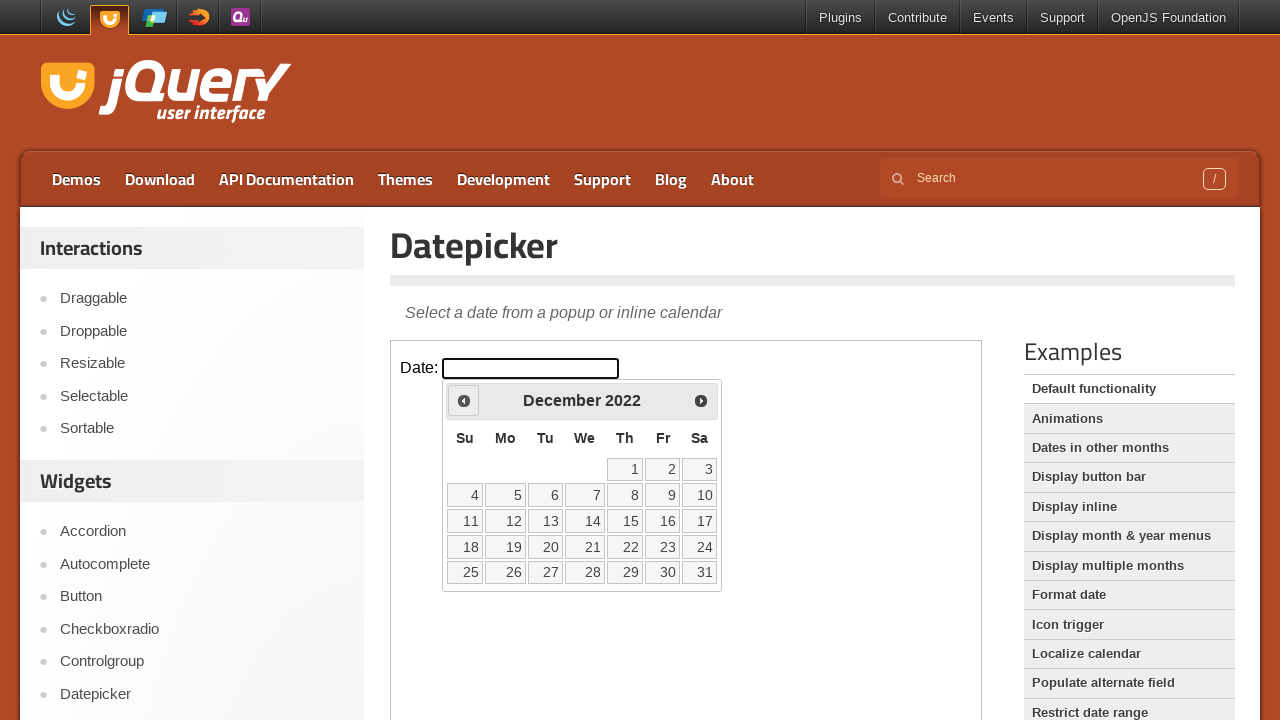

Retrieved current calendar date: December 2022
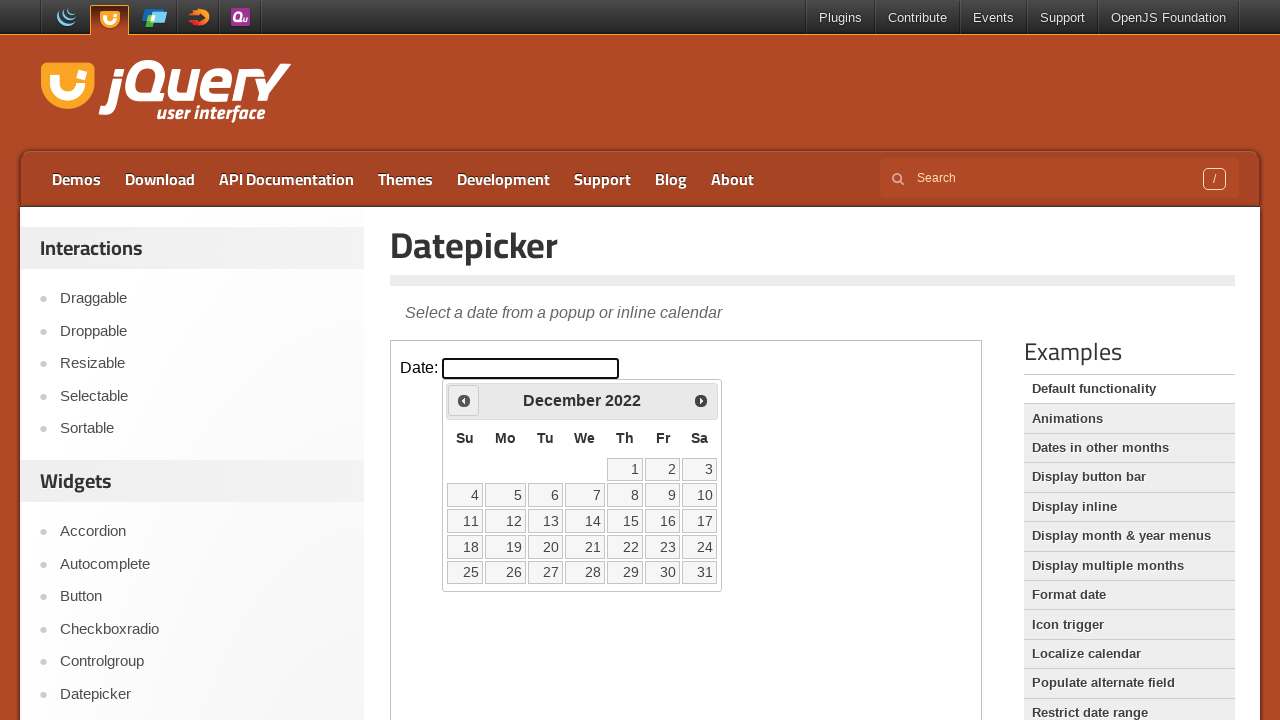

Clicked Previous button to navigate to earlier month at (464, 400) on iframe.demo-frame >> internal:control=enter-frame >> span:text('Prev')
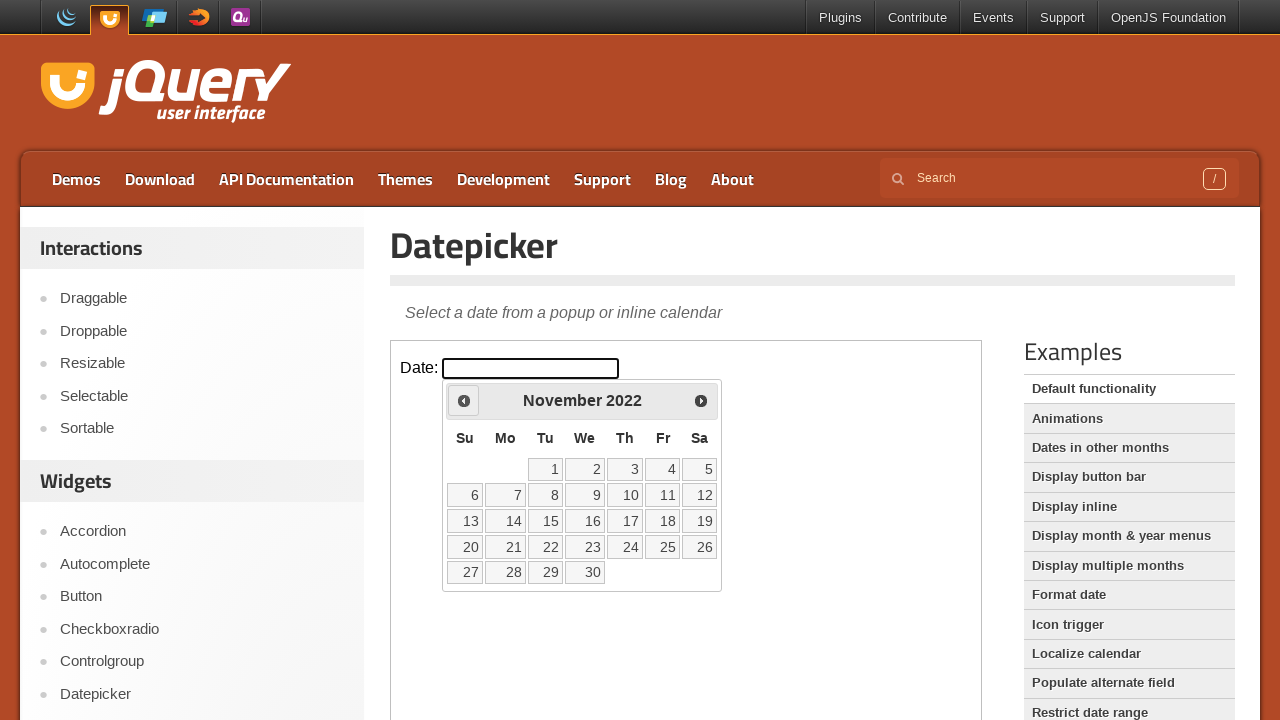

Retrieved current calendar date: November 2022
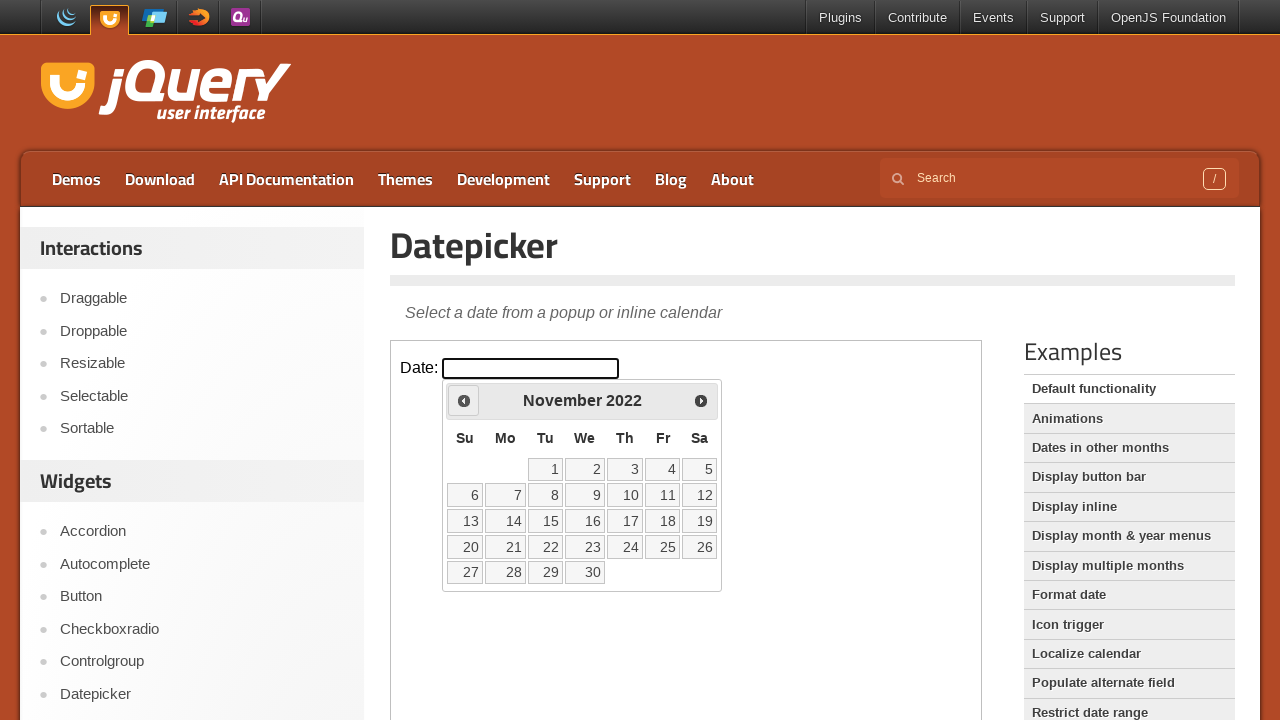

Clicked Previous button to navigate to earlier month at (464, 400) on iframe.demo-frame >> internal:control=enter-frame >> span:text('Prev')
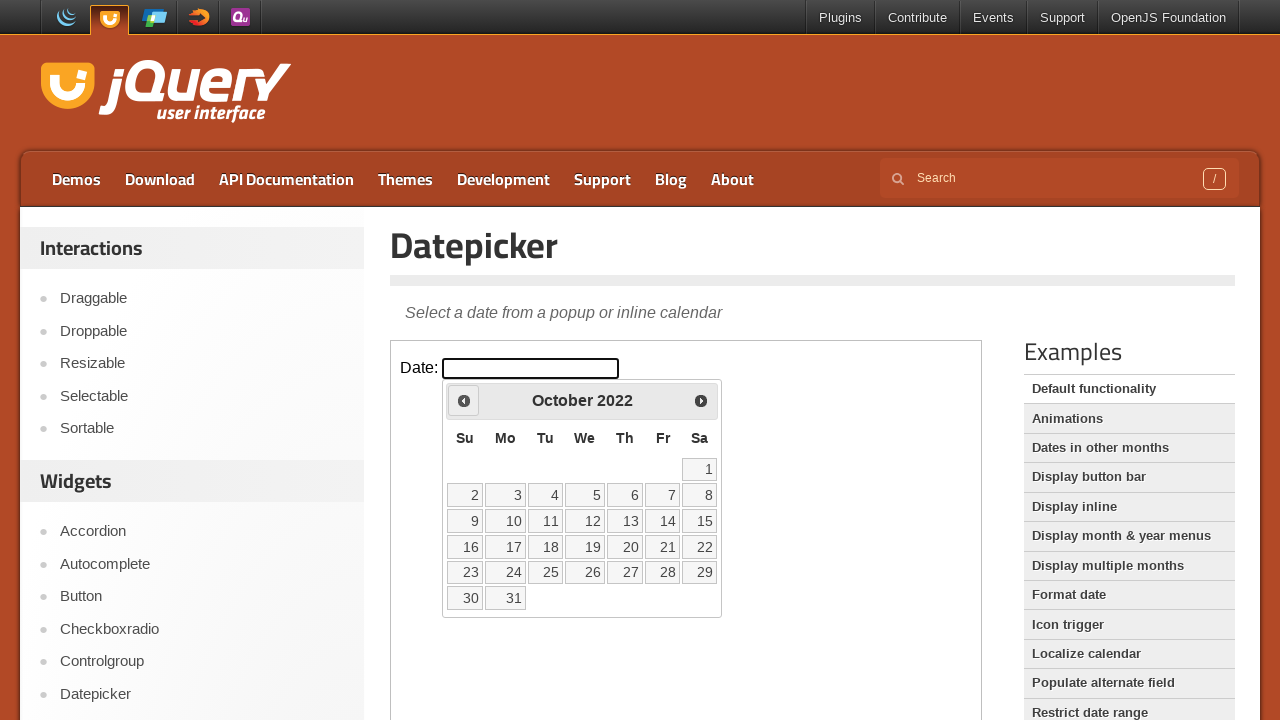

Retrieved current calendar date: October 2022
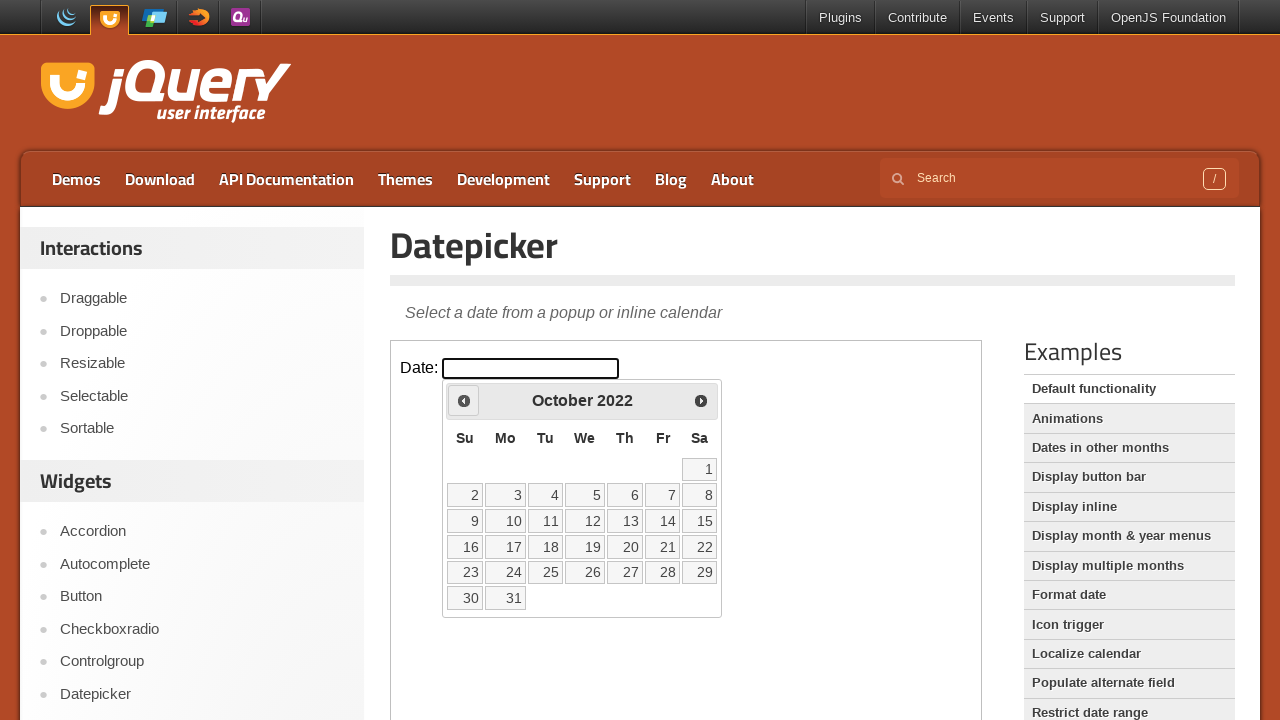

Clicked Previous button to navigate to earlier month at (464, 400) on iframe.demo-frame >> internal:control=enter-frame >> span:text('Prev')
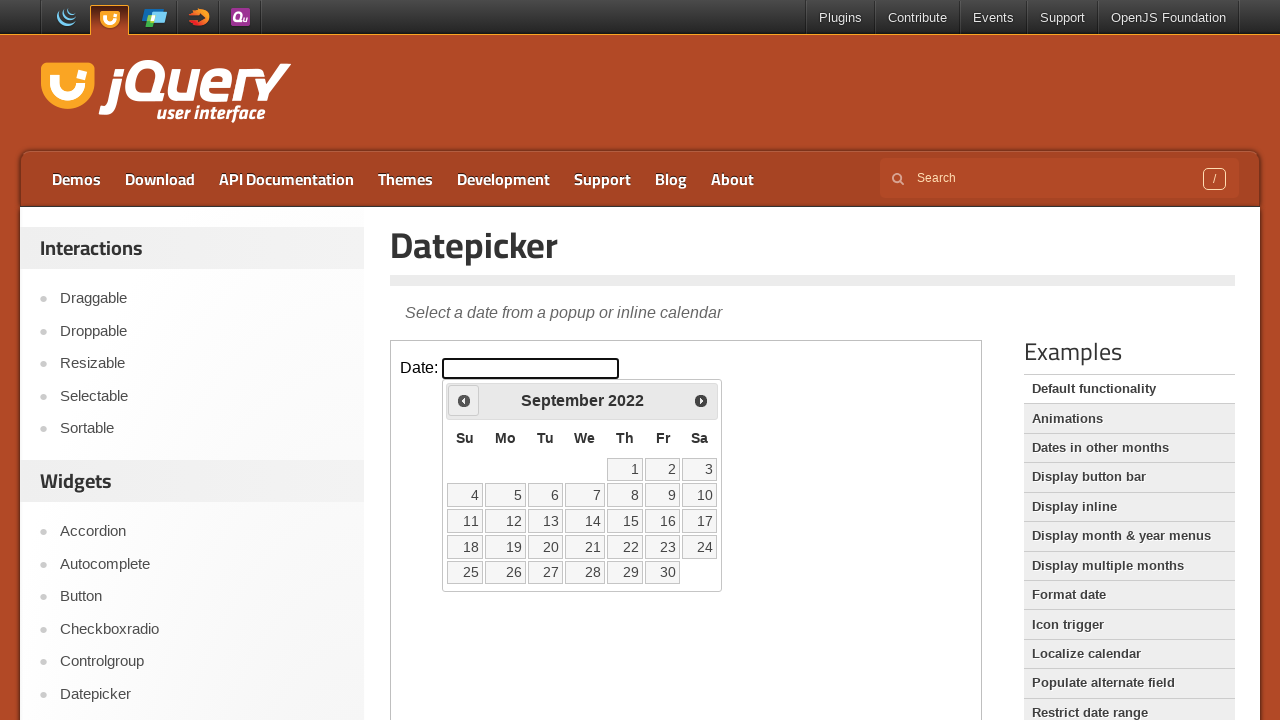

Retrieved current calendar date: September 2022
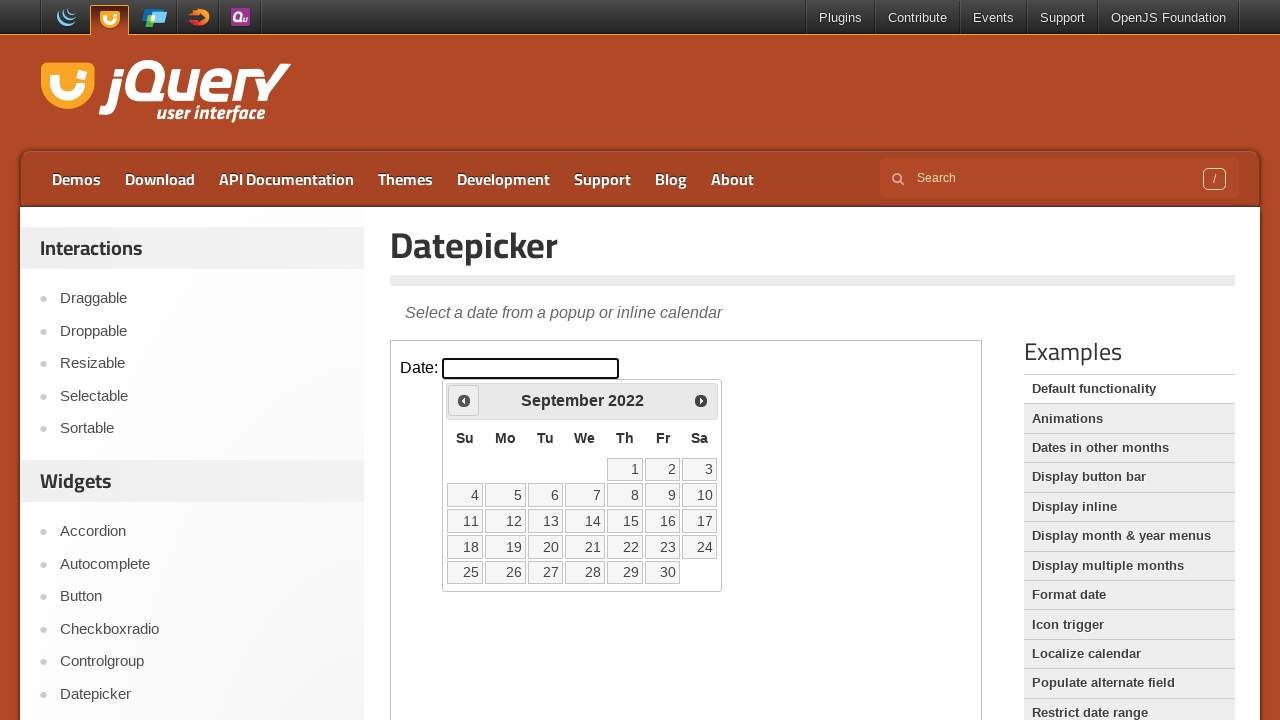

Clicked Previous button to navigate to earlier month at (464, 400) on iframe.demo-frame >> internal:control=enter-frame >> span:text('Prev')
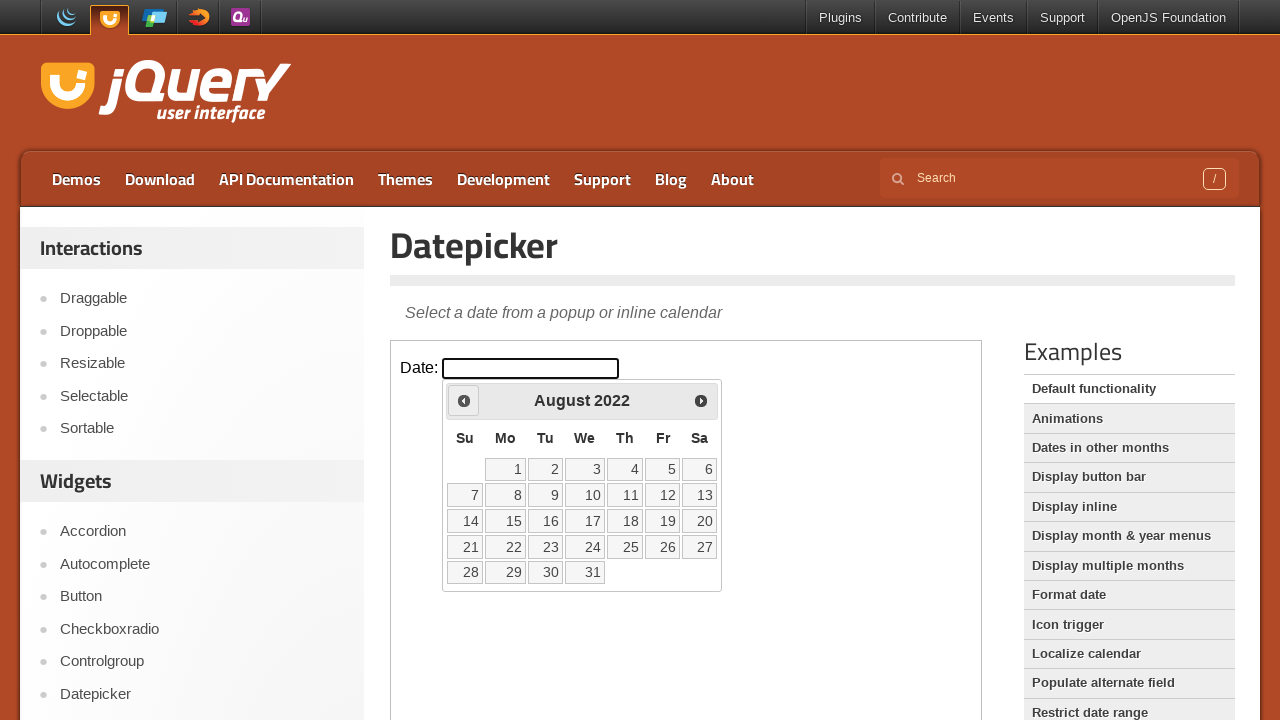

Retrieved current calendar date: August 2022
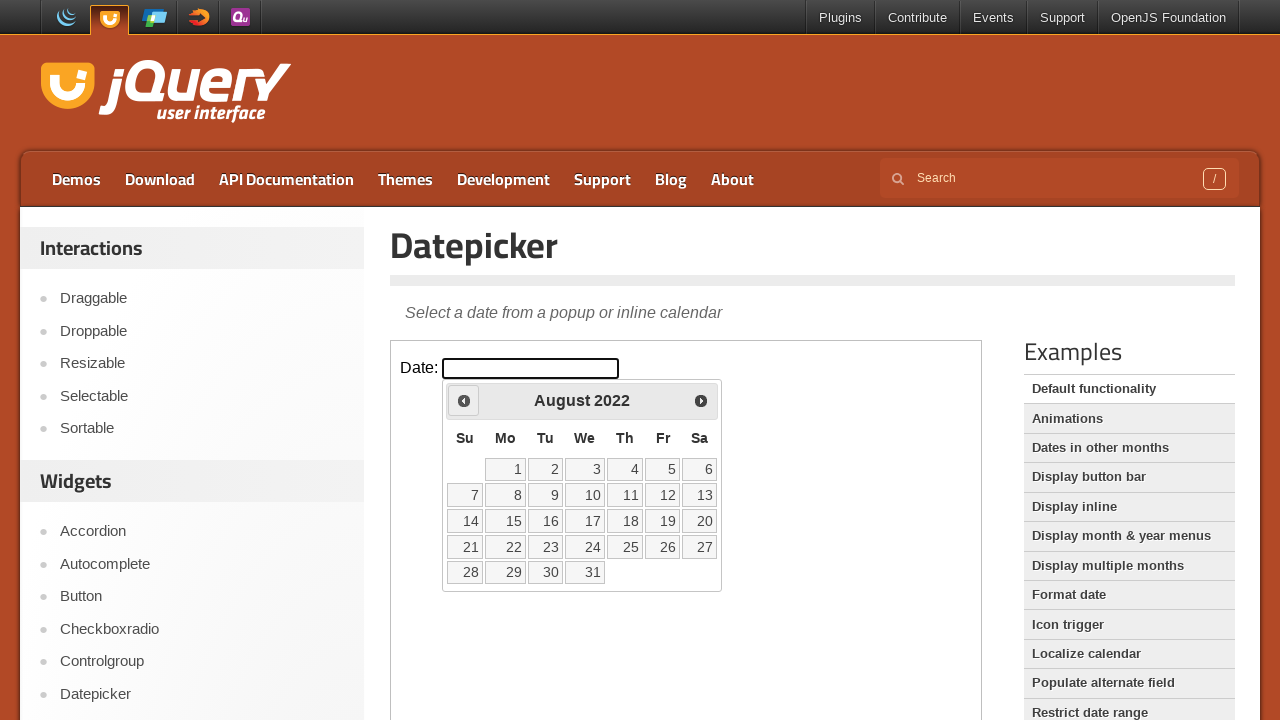

Clicked Previous button to navigate to earlier month at (464, 400) on iframe.demo-frame >> internal:control=enter-frame >> span:text('Prev')
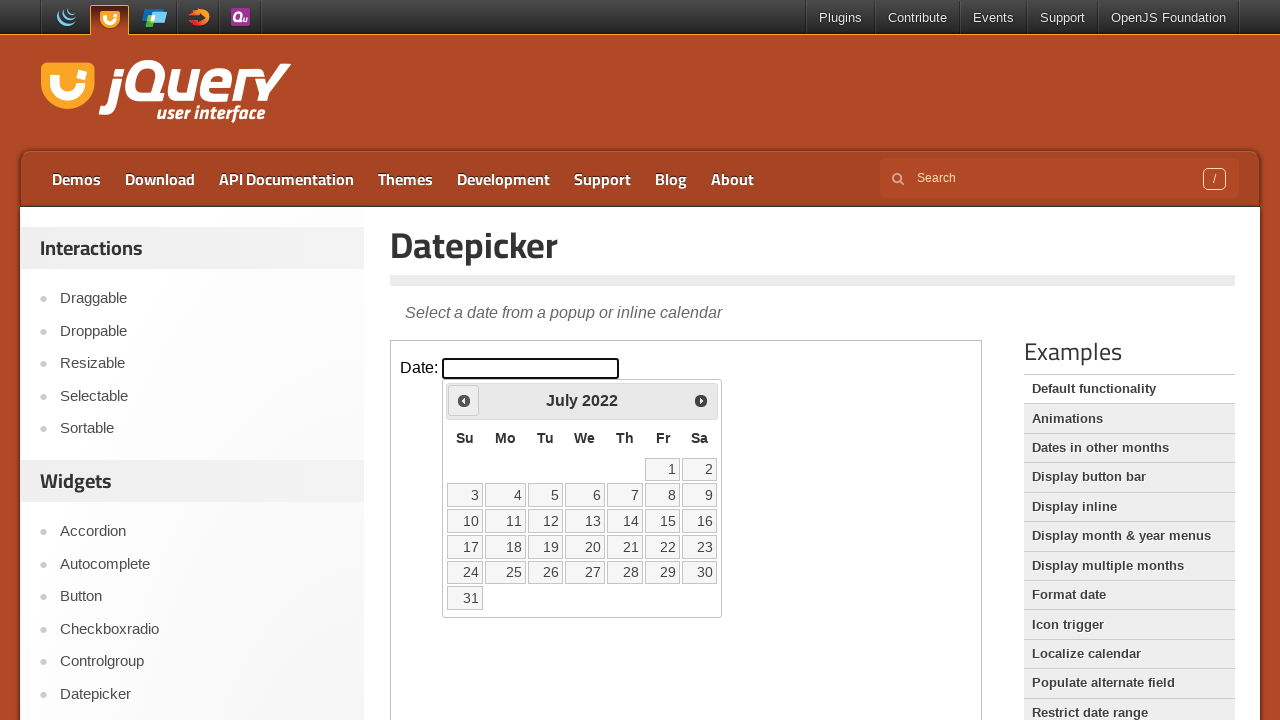

Retrieved current calendar date: July 2022
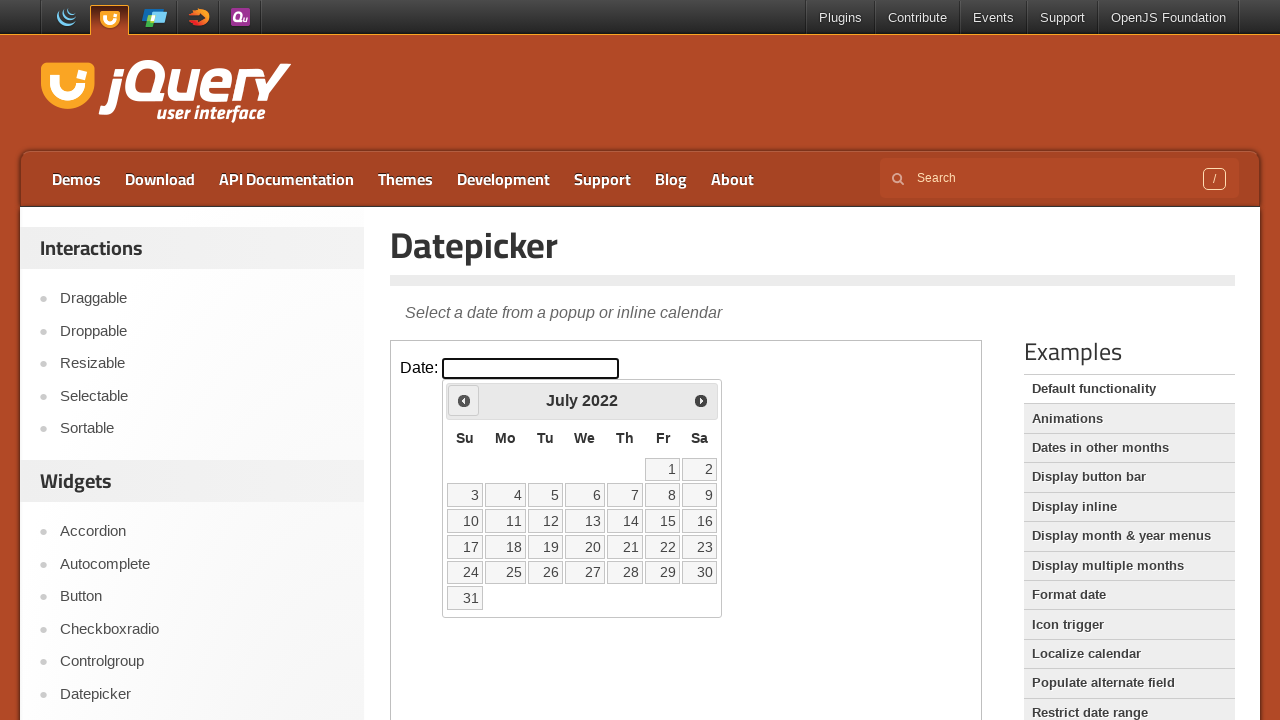

Clicked Previous button to navigate to earlier month at (464, 400) on iframe.demo-frame >> internal:control=enter-frame >> span:text('Prev')
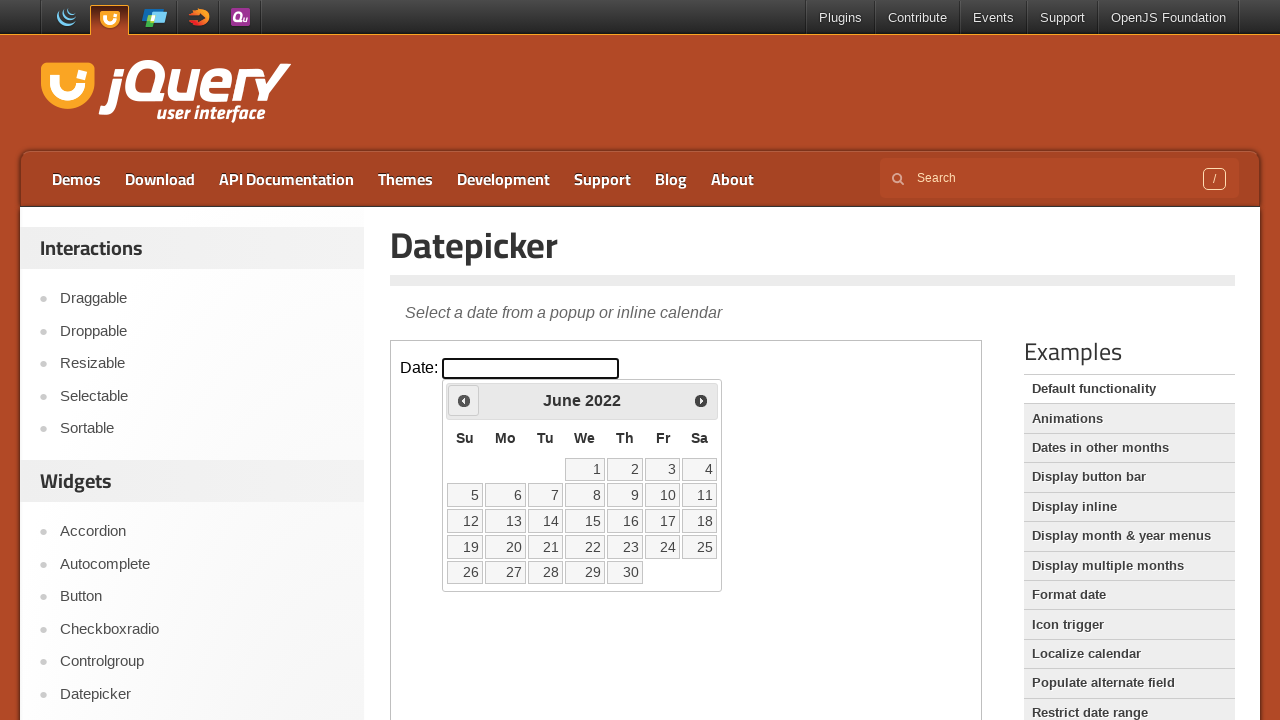

Retrieved current calendar date: June 2022
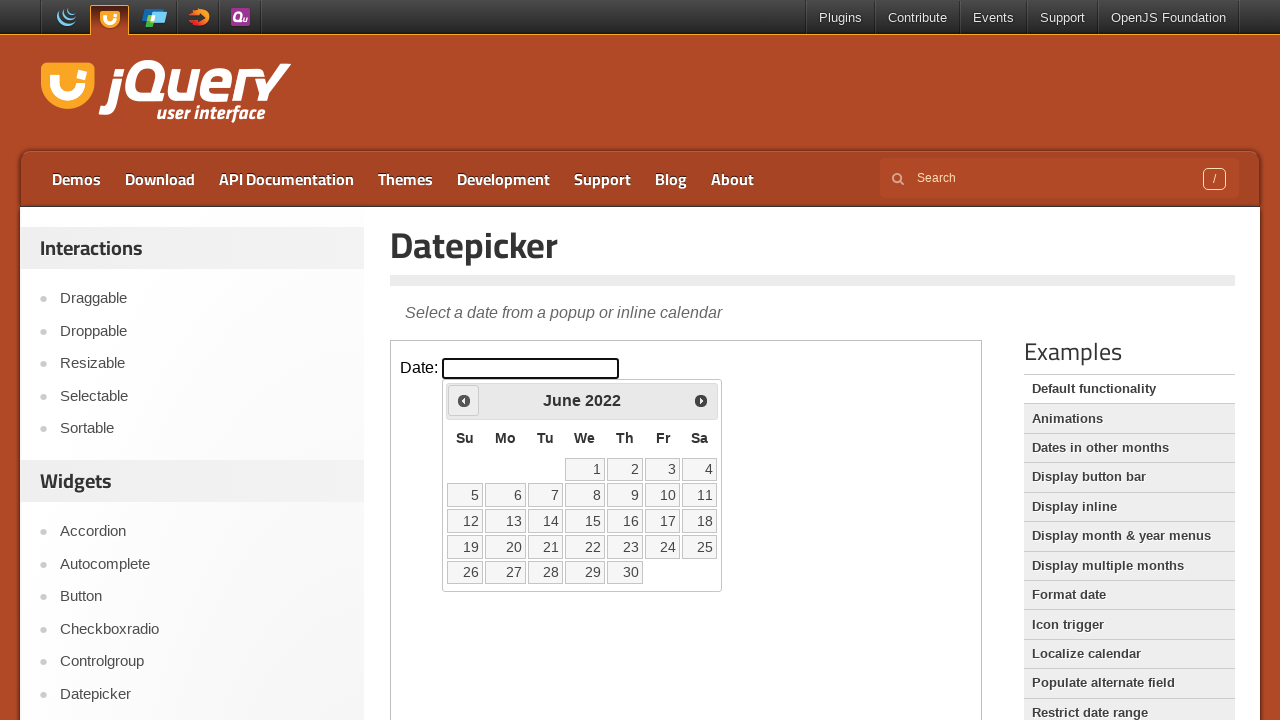

Clicked Previous button to navigate to earlier month at (464, 400) on iframe.demo-frame >> internal:control=enter-frame >> span:text('Prev')
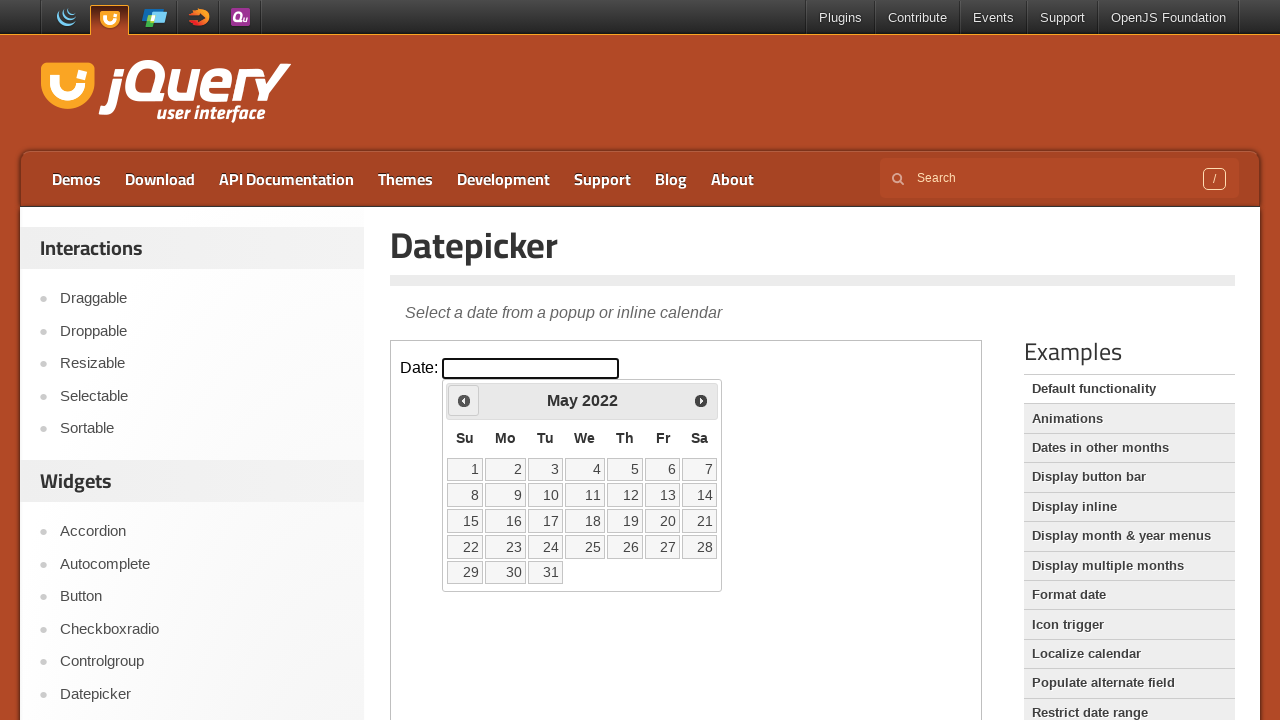

Retrieved current calendar date: May 2022
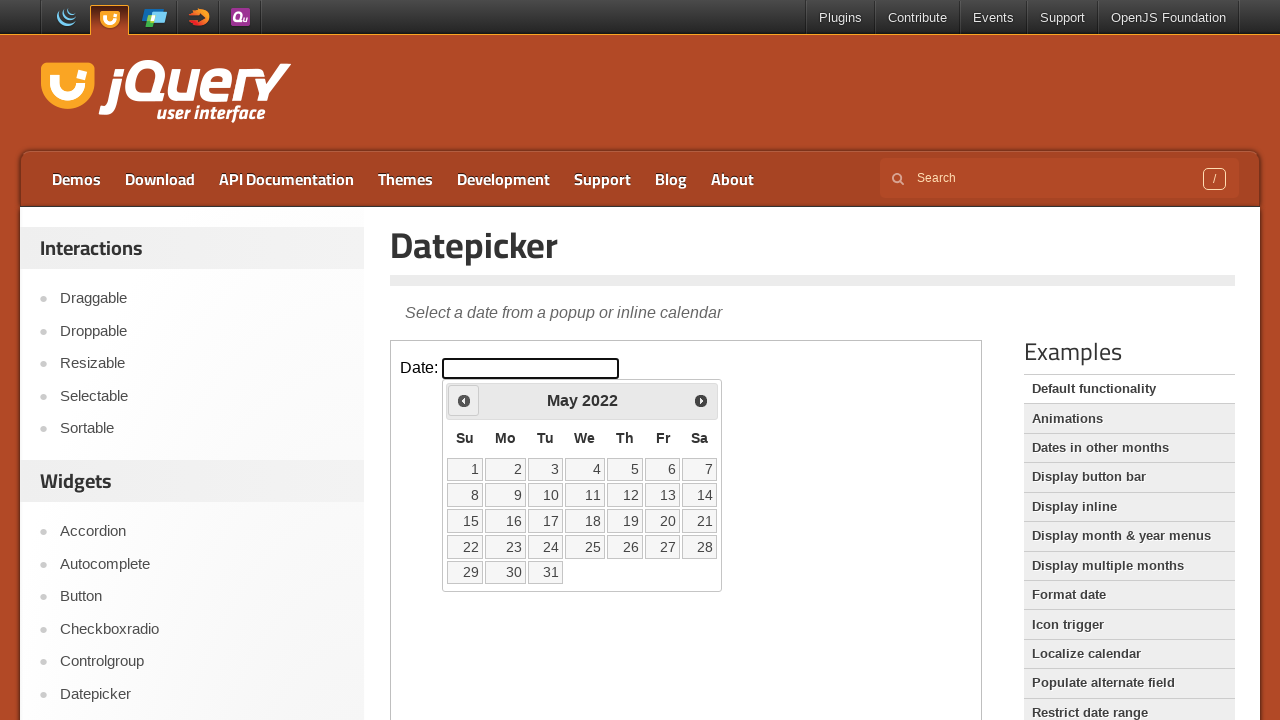

Clicked Previous button to navigate to earlier month at (464, 400) on iframe.demo-frame >> internal:control=enter-frame >> span:text('Prev')
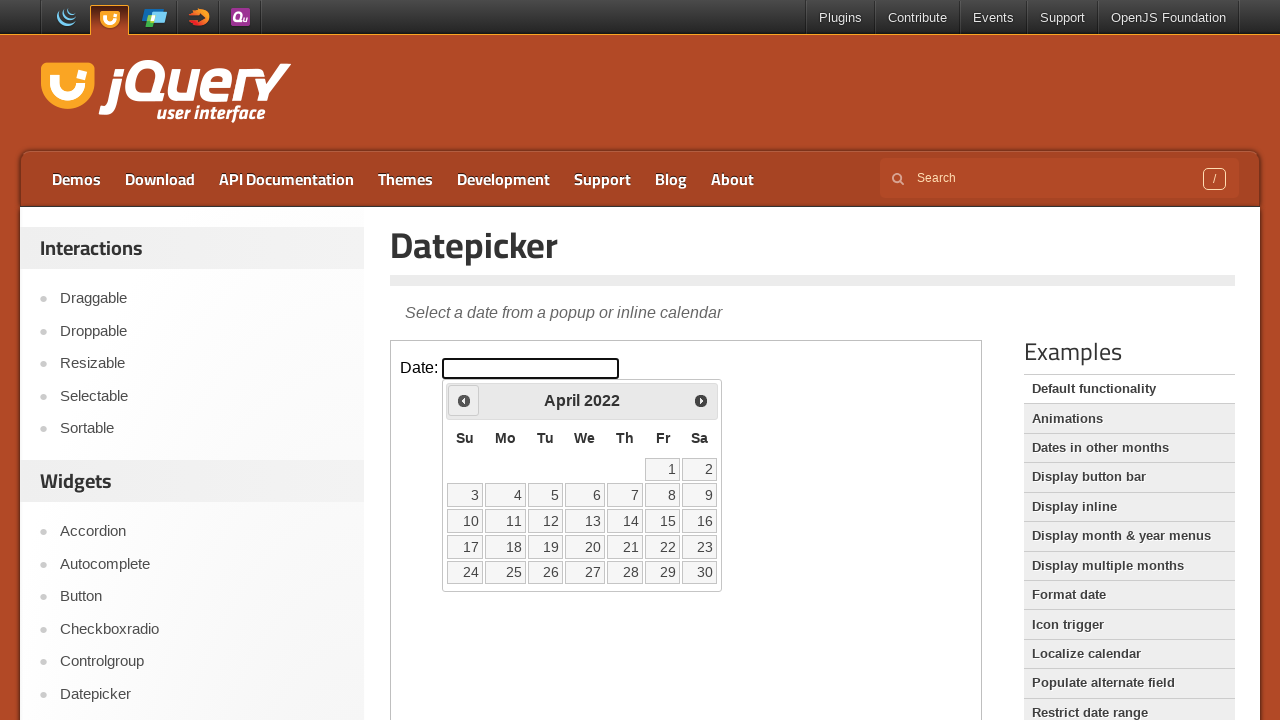

Retrieved current calendar date: April 2022
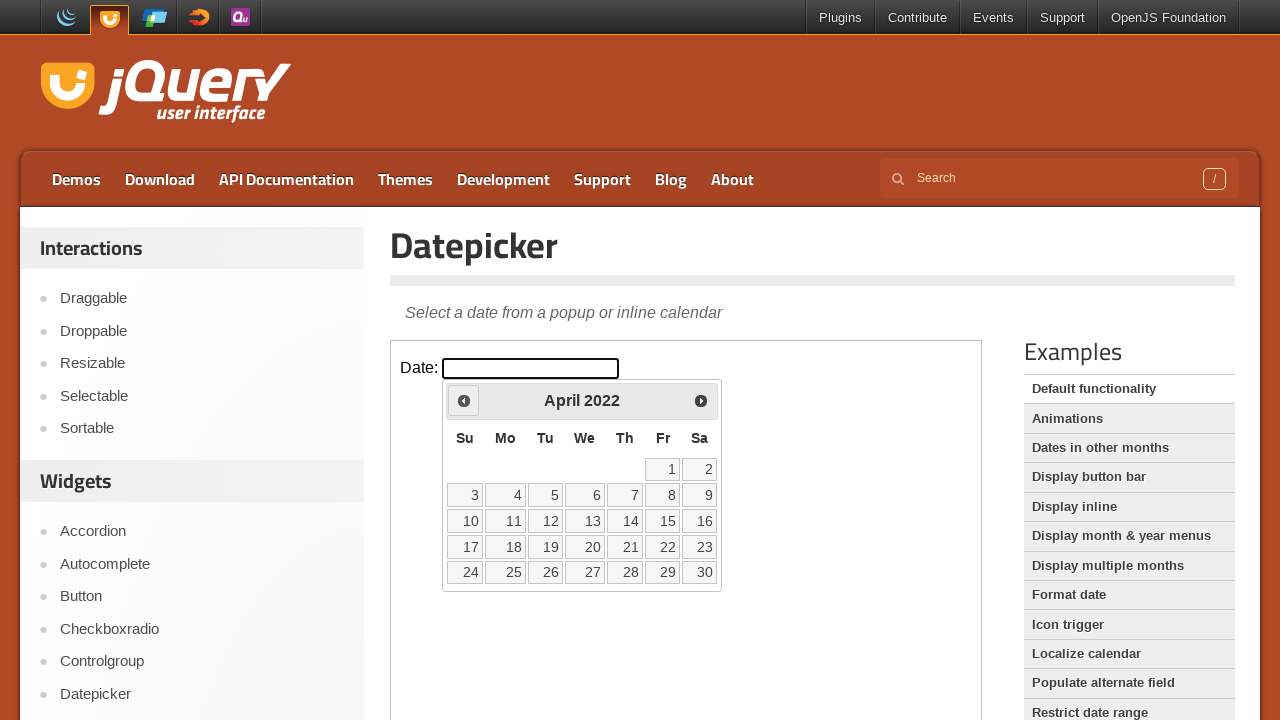

Clicked Previous button to navigate to earlier month at (464, 400) on iframe.demo-frame >> internal:control=enter-frame >> span:text('Prev')
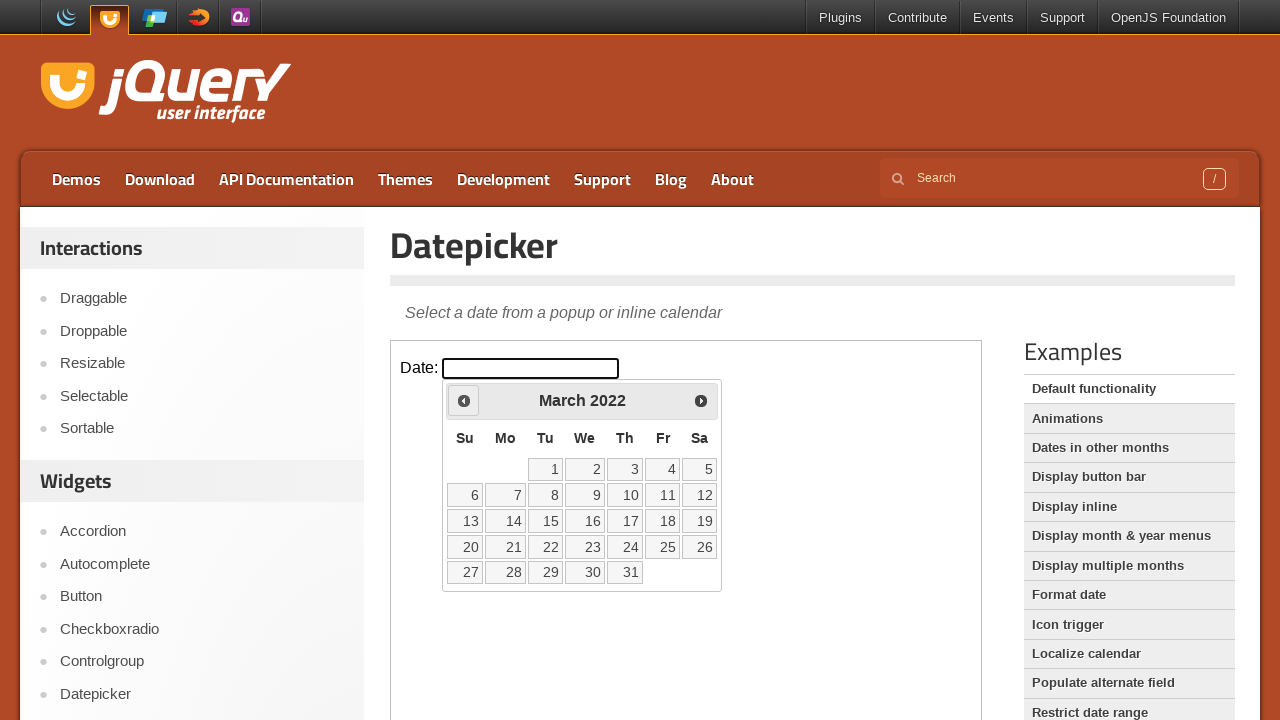

Retrieved current calendar date: March 2022
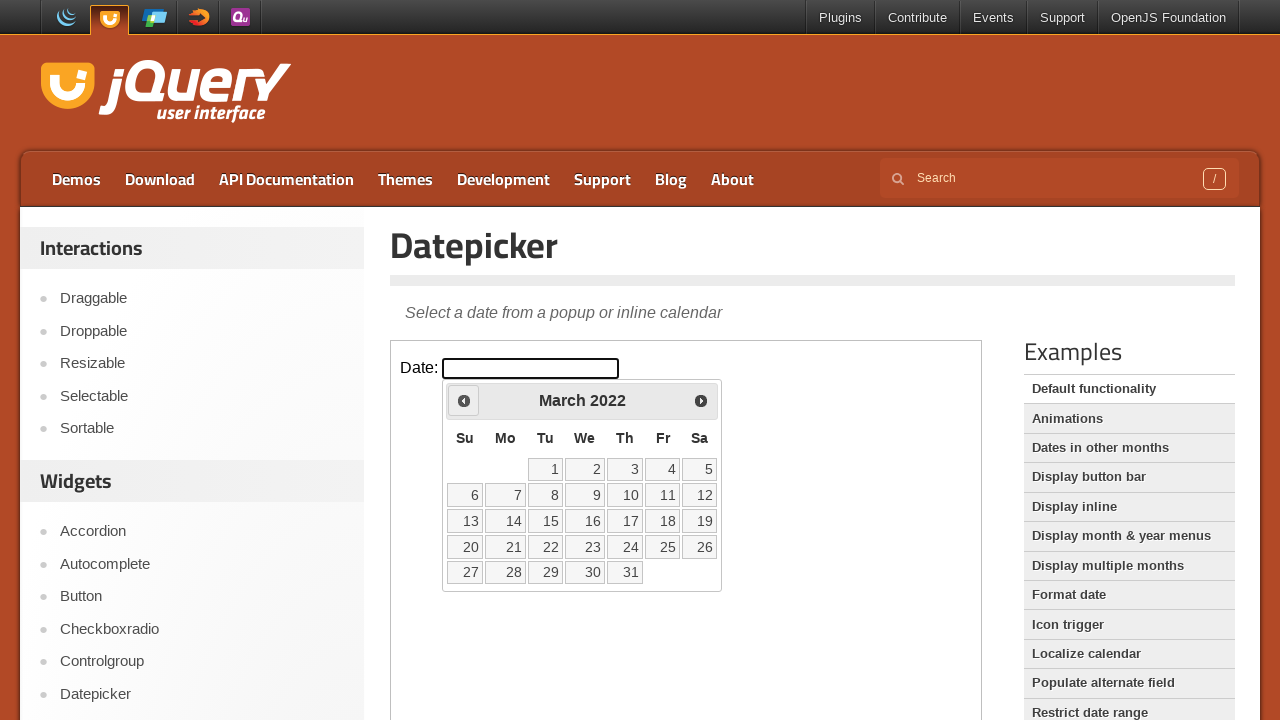

Clicked Previous button to navigate to earlier month at (464, 400) on iframe.demo-frame >> internal:control=enter-frame >> span:text('Prev')
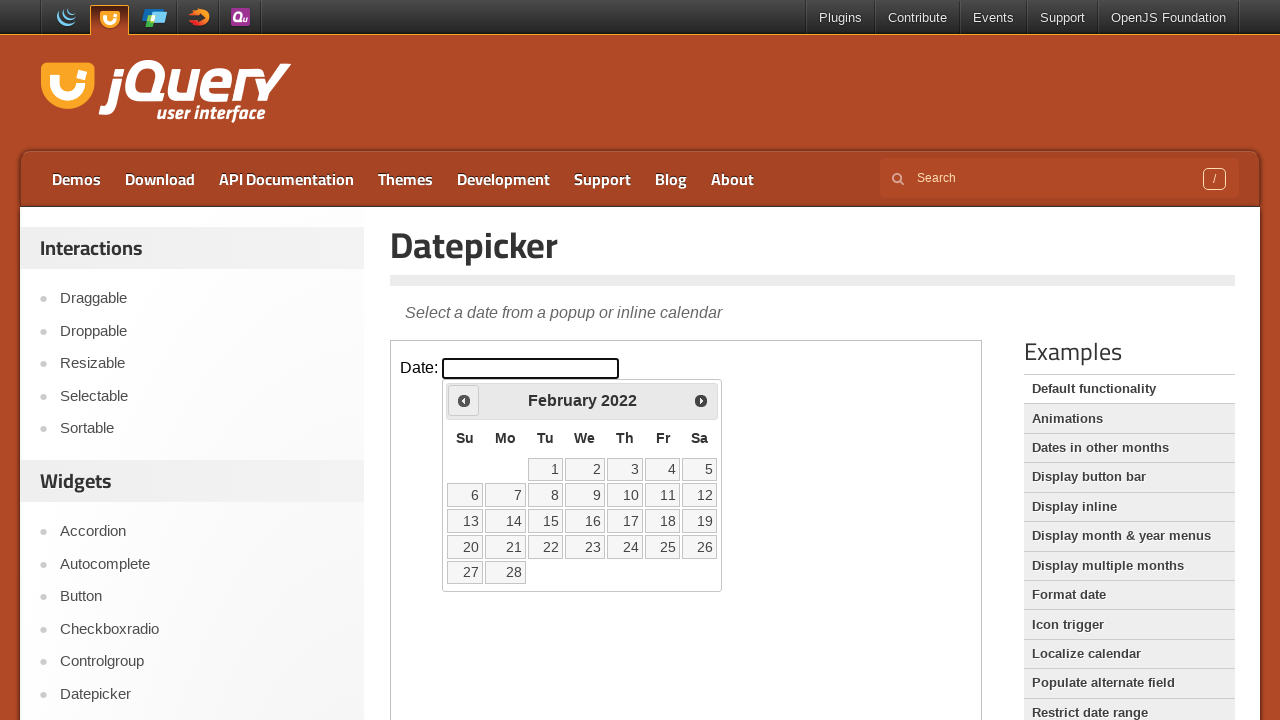

Retrieved current calendar date: February 2022
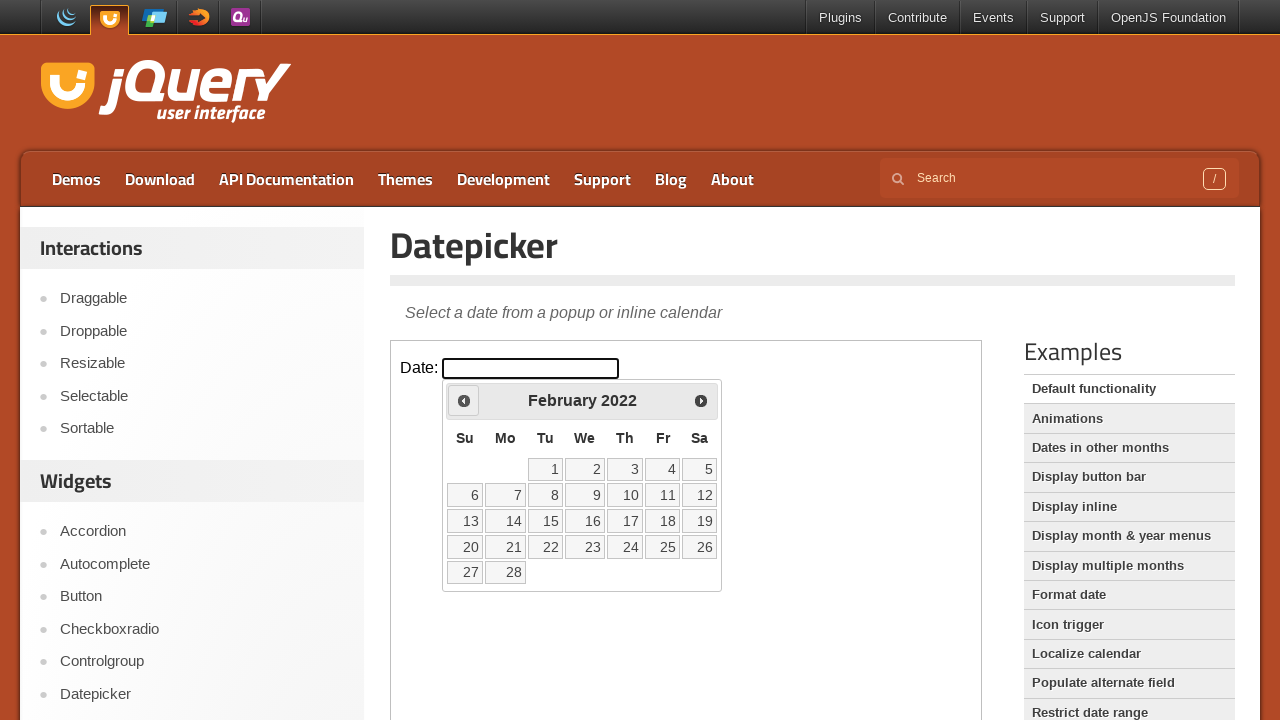

Clicked Previous button to navigate to earlier month at (464, 400) on iframe.demo-frame >> internal:control=enter-frame >> span:text('Prev')
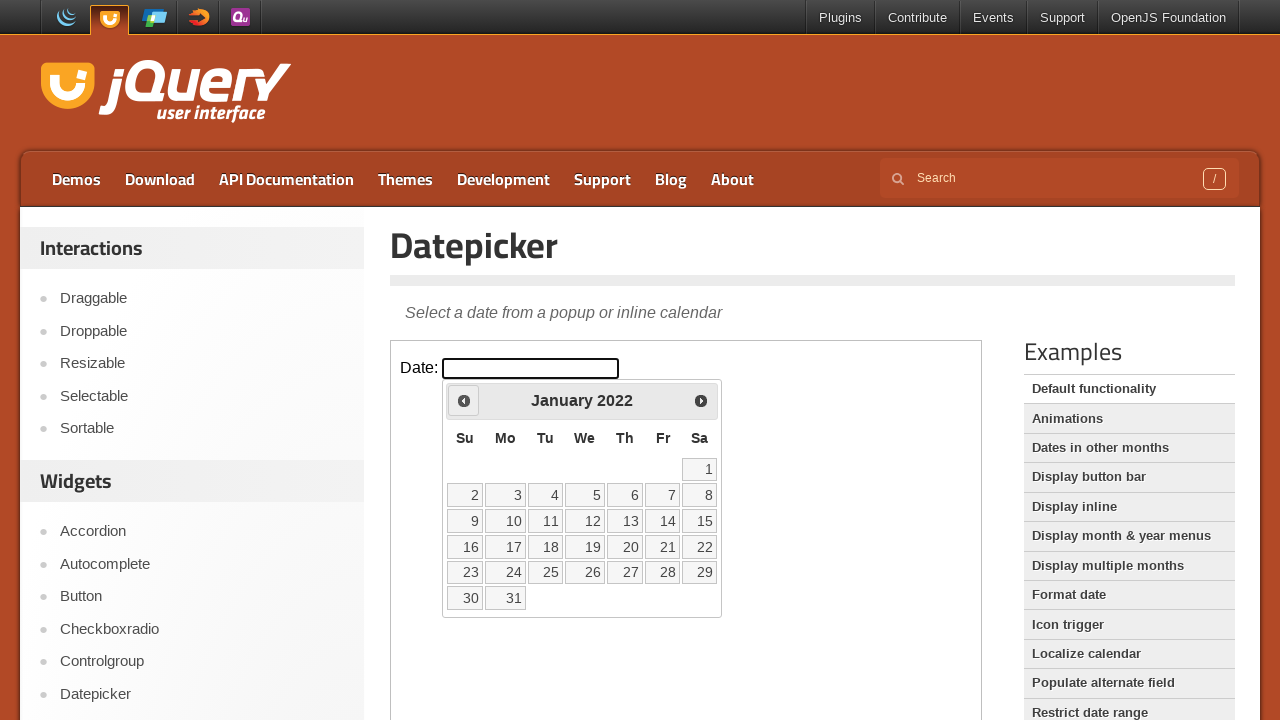

Retrieved current calendar date: January 2022
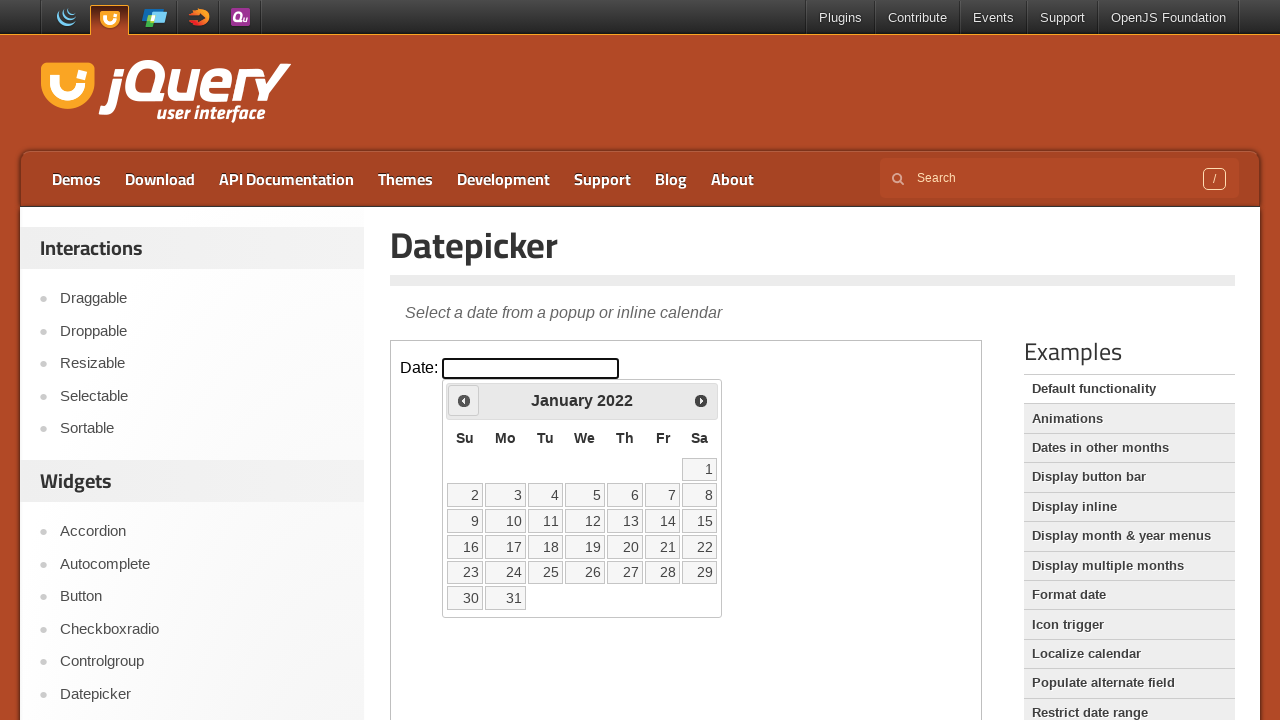

Clicked Previous button to navigate to earlier month at (464, 400) on iframe.demo-frame >> internal:control=enter-frame >> span:text('Prev')
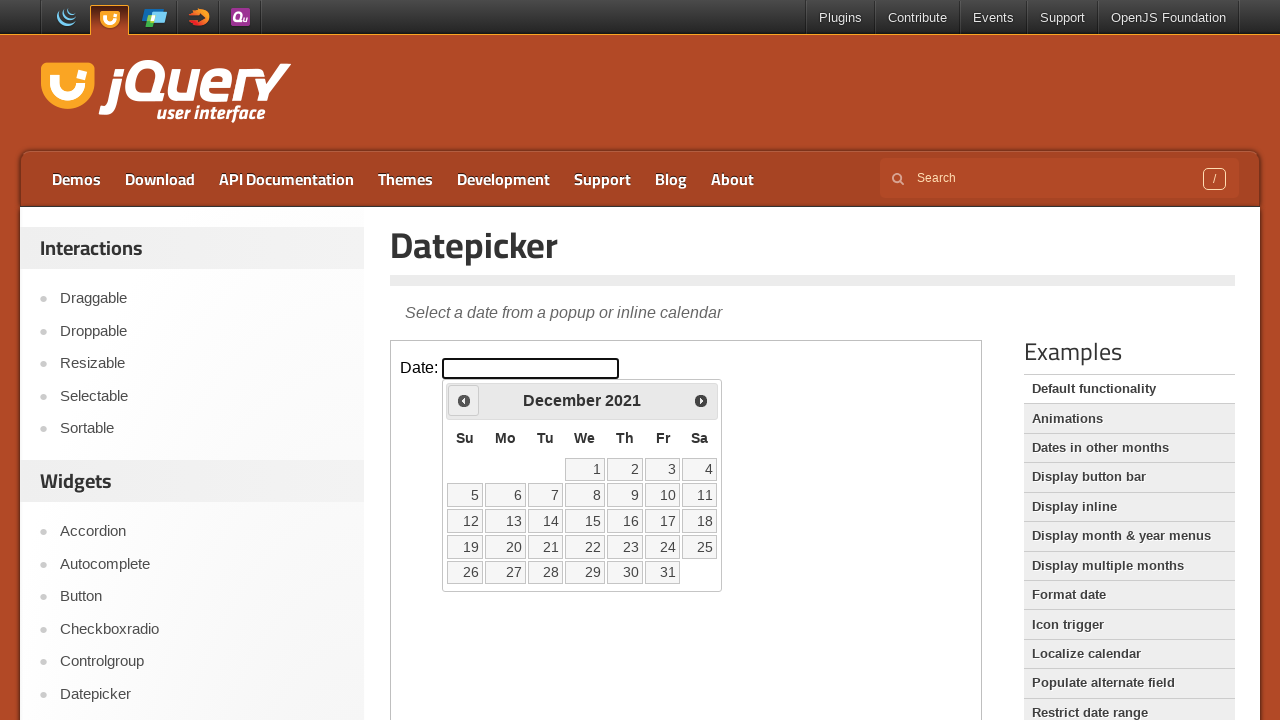

Retrieved current calendar date: December 2021
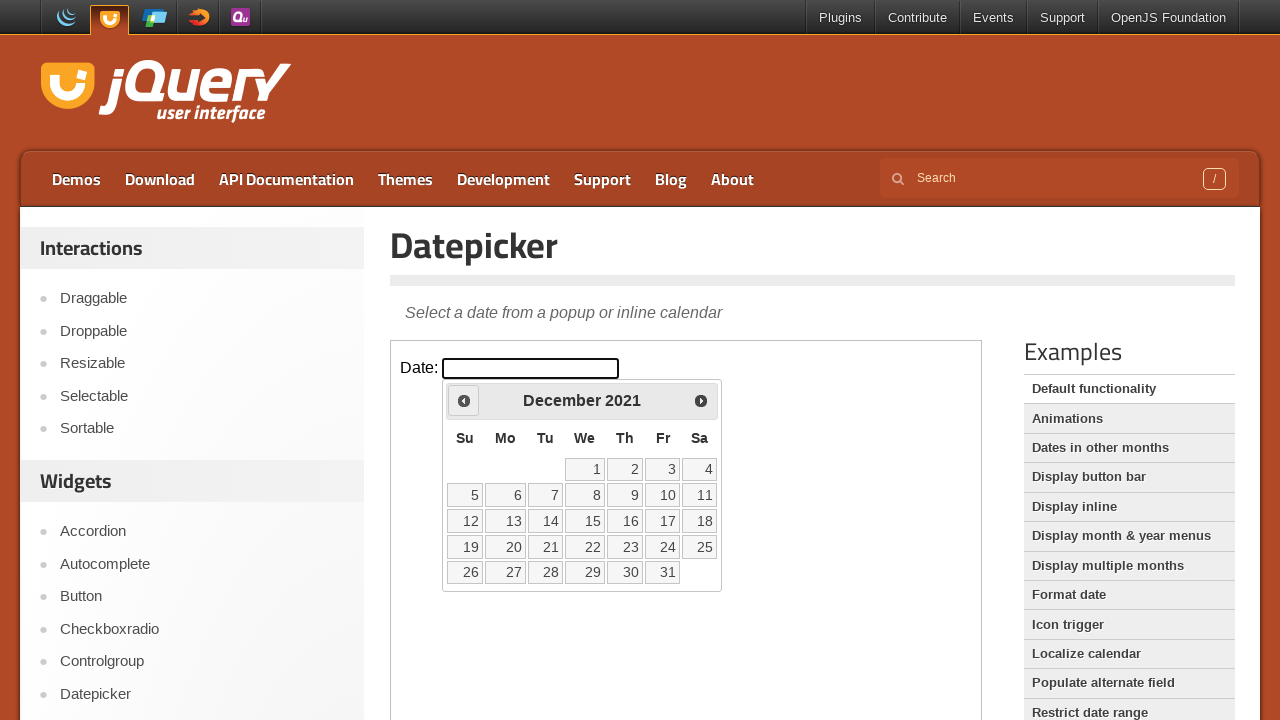

Clicked Previous button to navigate to earlier month at (464, 400) on iframe.demo-frame >> internal:control=enter-frame >> span:text('Prev')
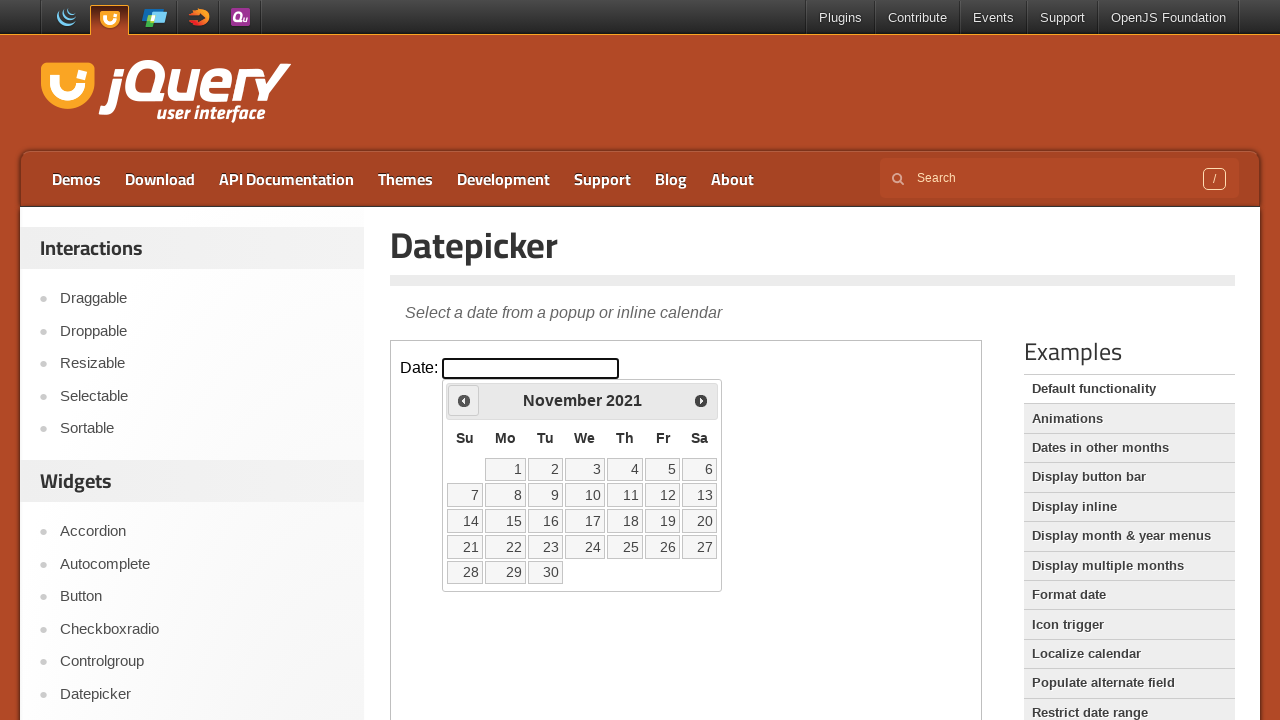

Retrieved current calendar date: November 2021
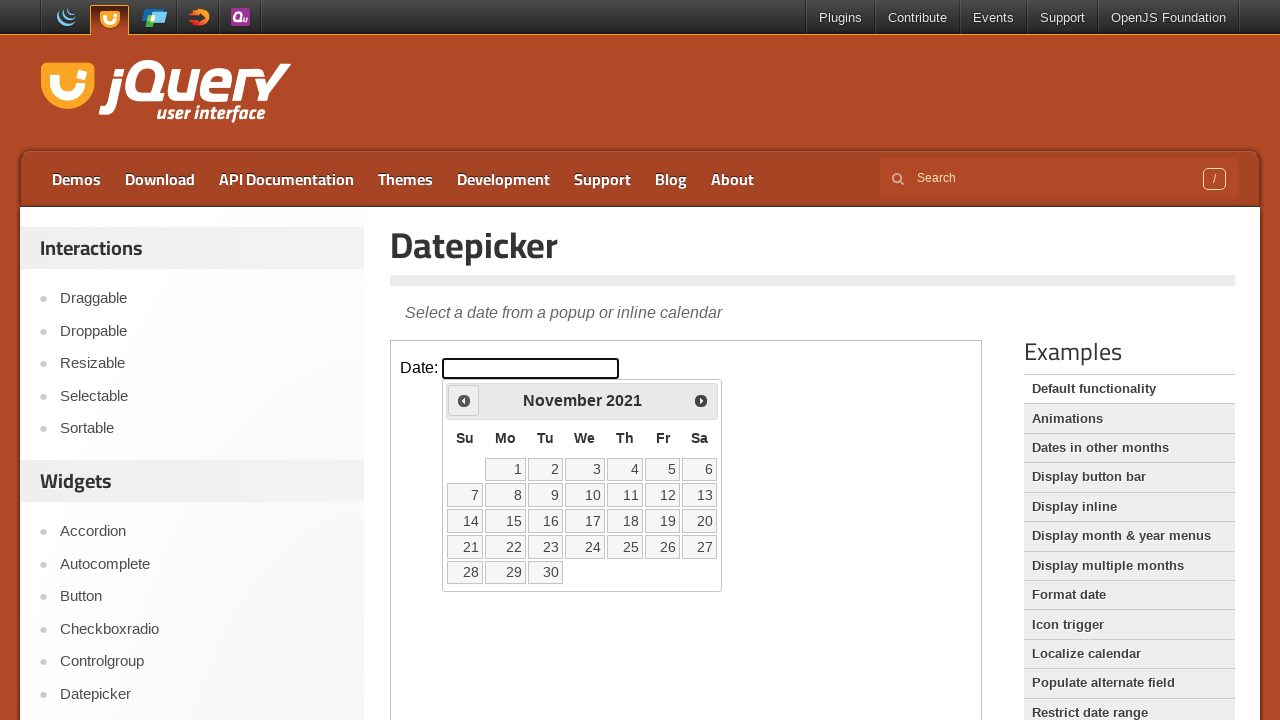

Clicked Previous button to navigate to earlier month at (464, 400) on iframe.demo-frame >> internal:control=enter-frame >> span:text('Prev')
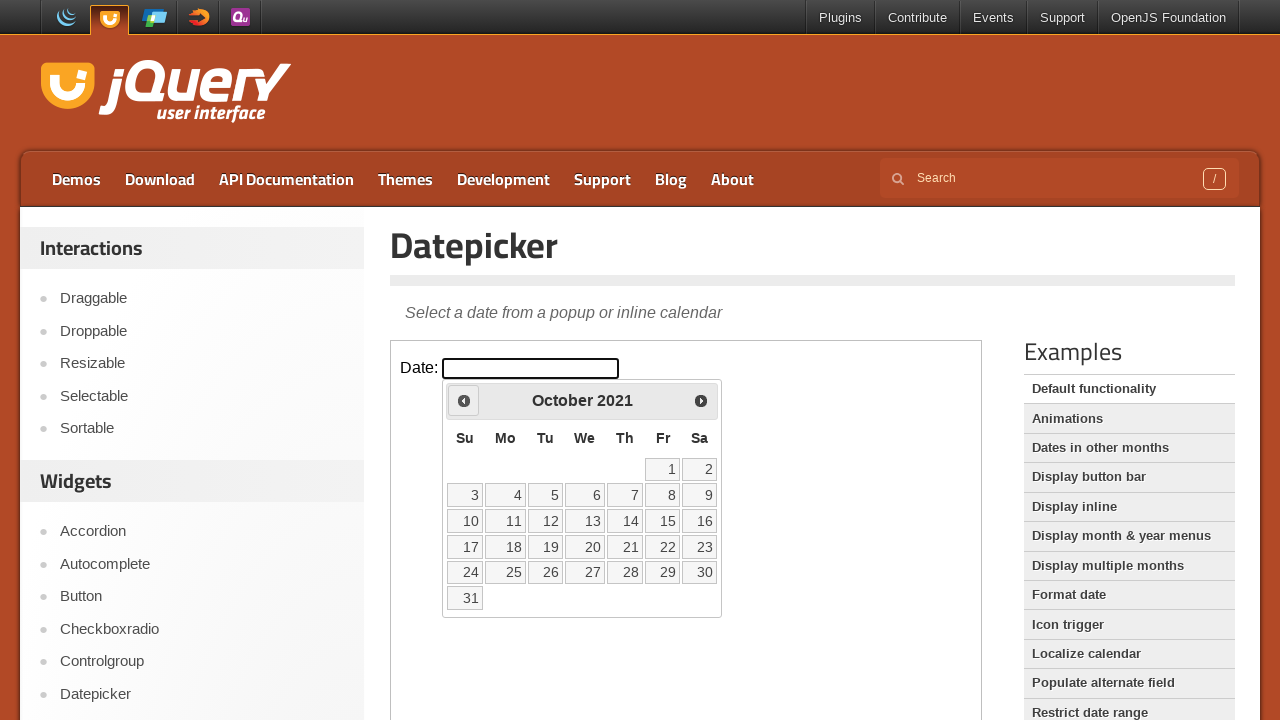

Retrieved current calendar date: October 2021
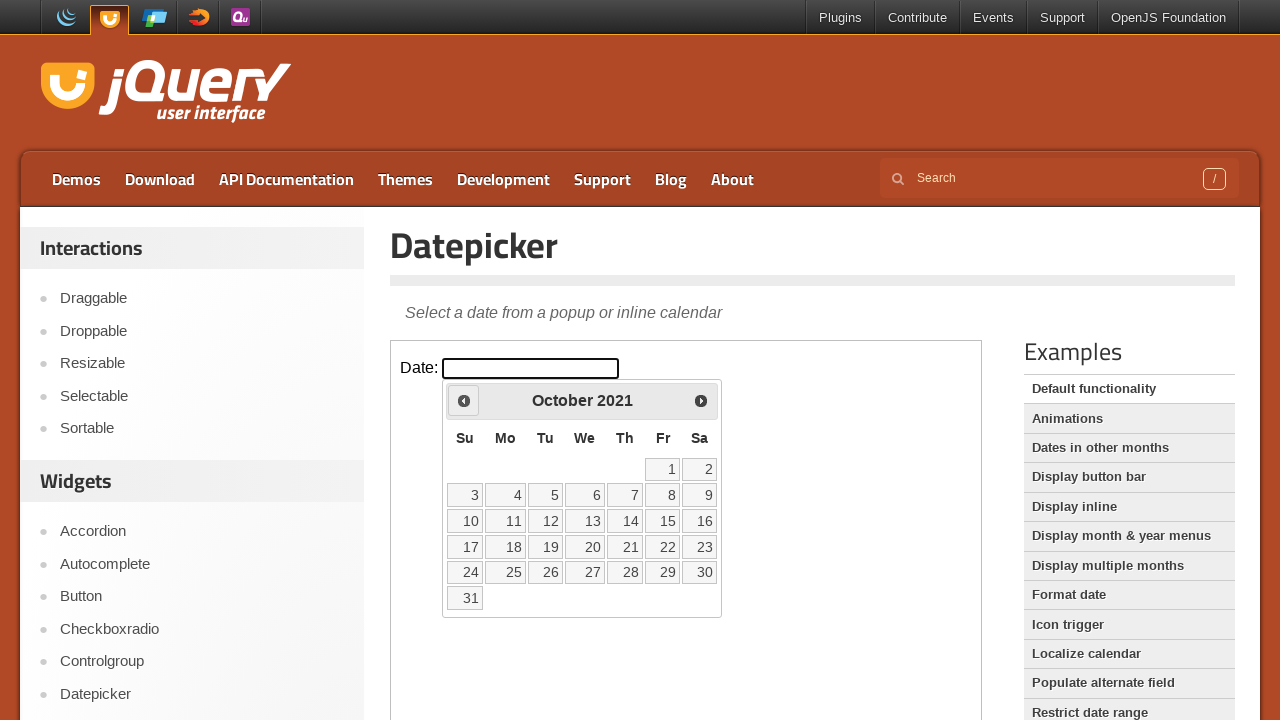

Clicked Previous button to navigate to earlier month at (464, 400) on iframe.demo-frame >> internal:control=enter-frame >> span:text('Prev')
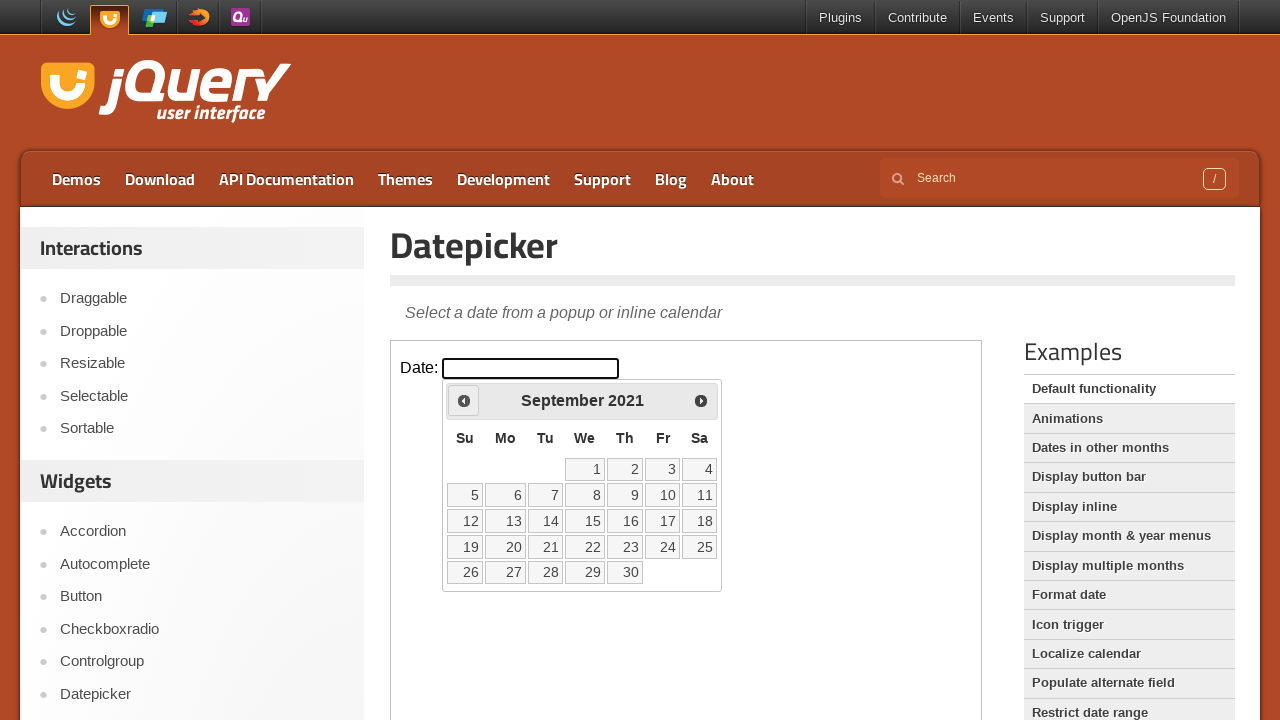

Retrieved current calendar date: September 2021
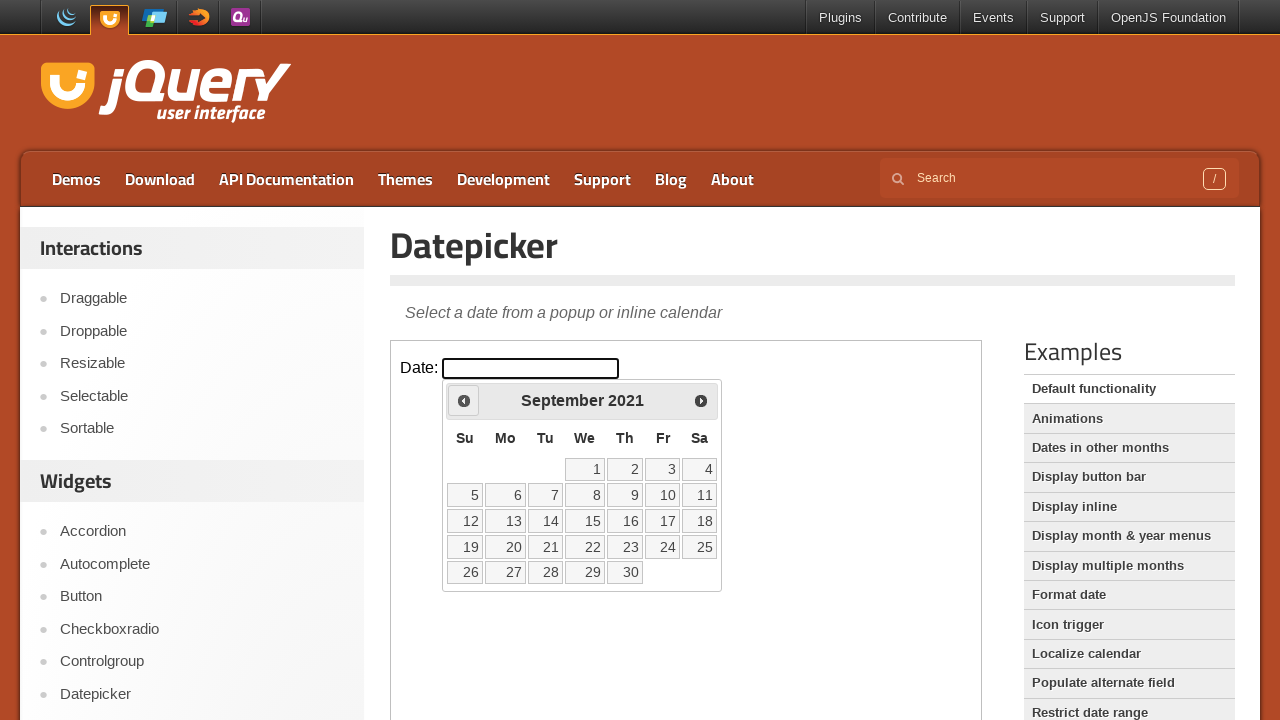

Clicked Previous button to navigate to earlier month at (464, 400) on iframe.demo-frame >> internal:control=enter-frame >> span:text('Prev')
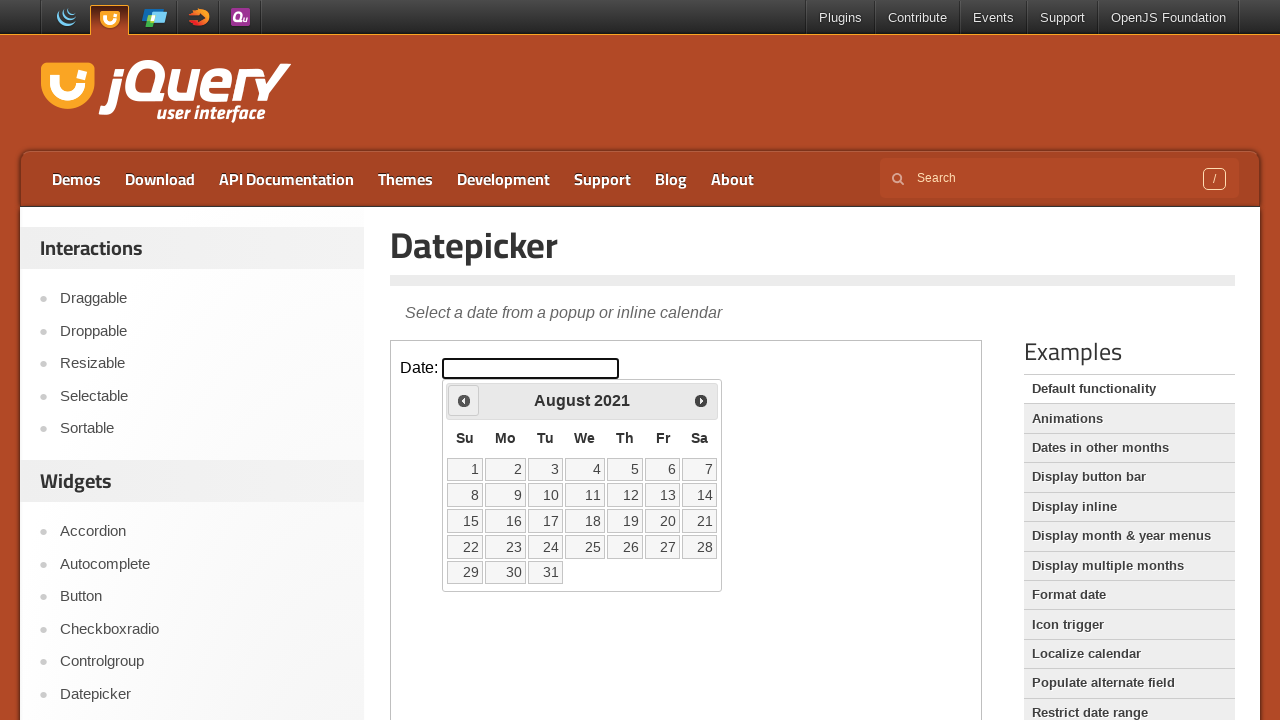

Retrieved current calendar date: August 2021
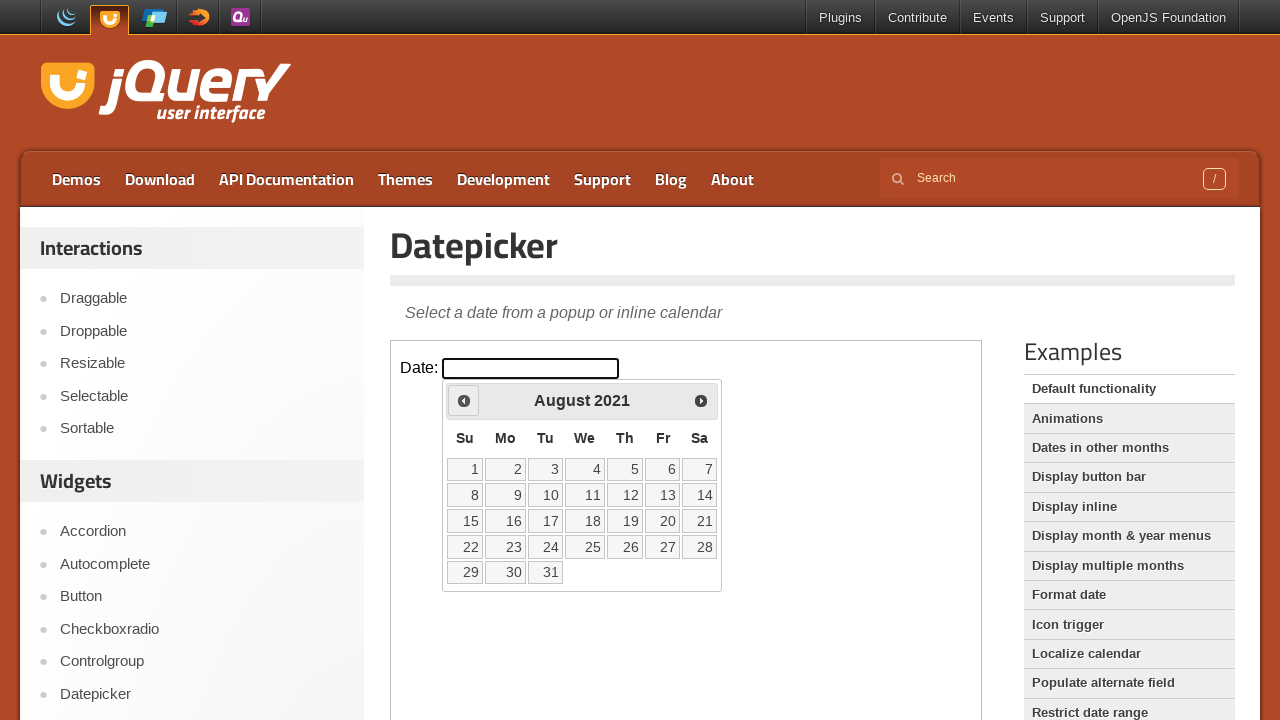

Clicked Previous button to navigate to earlier month at (464, 400) on iframe.demo-frame >> internal:control=enter-frame >> span:text('Prev')
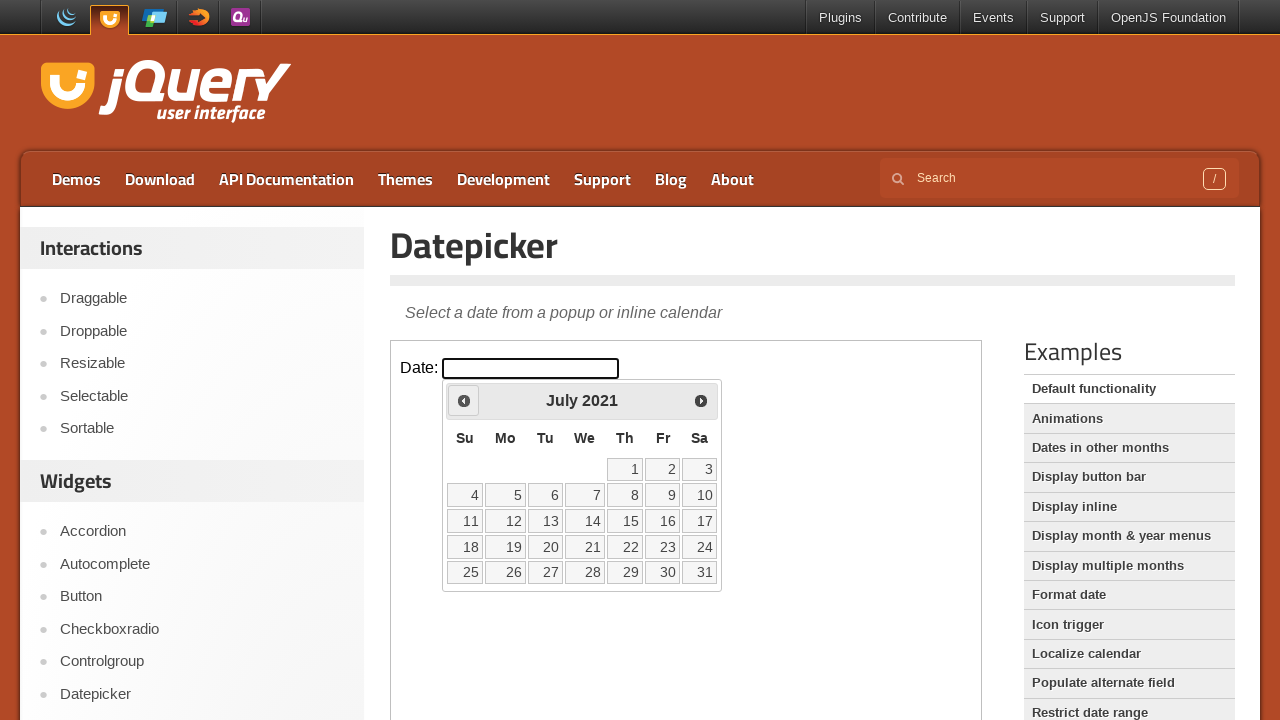

Retrieved current calendar date: July 2021
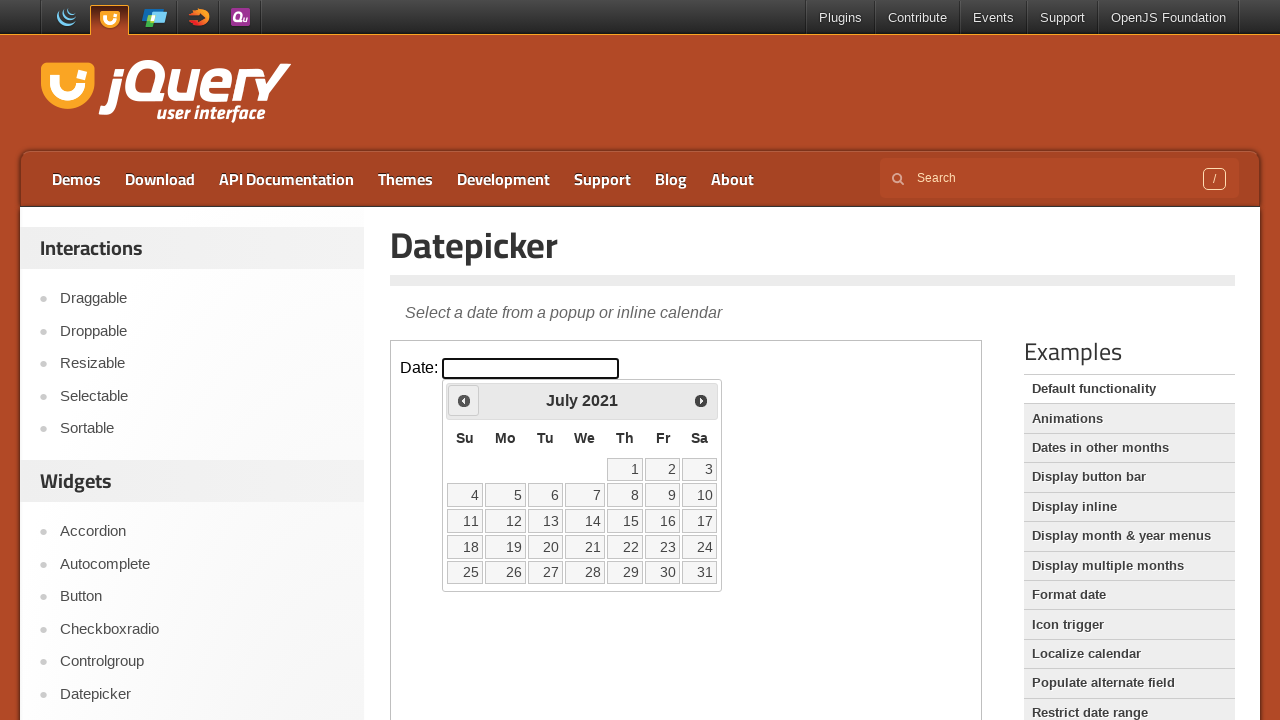

Clicked Previous button to navigate to earlier month at (464, 400) on iframe.demo-frame >> internal:control=enter-frame >> span:text('Prev')
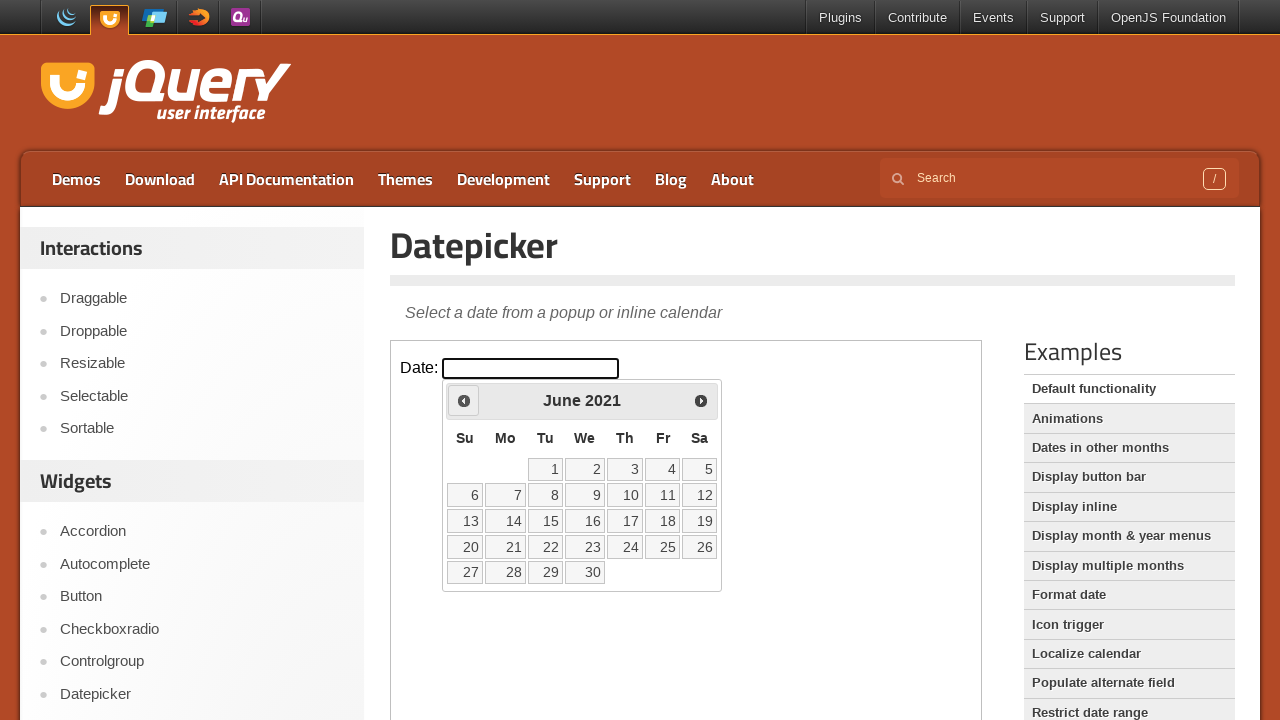

Retrieved current calendar date: June 2021
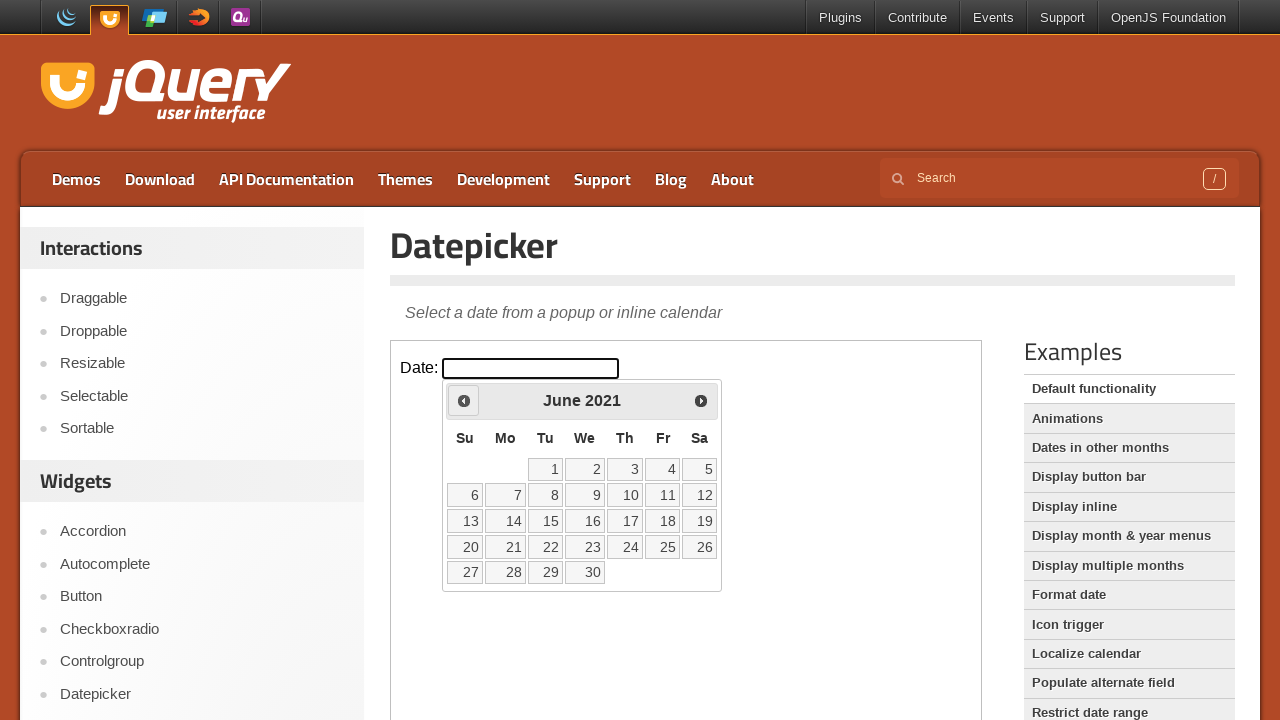

Clicked Previous button to navigate to earlier month at (464, 400) on iframe.demo-frame >> internal:control=enter-frame >> span:text('Prev')
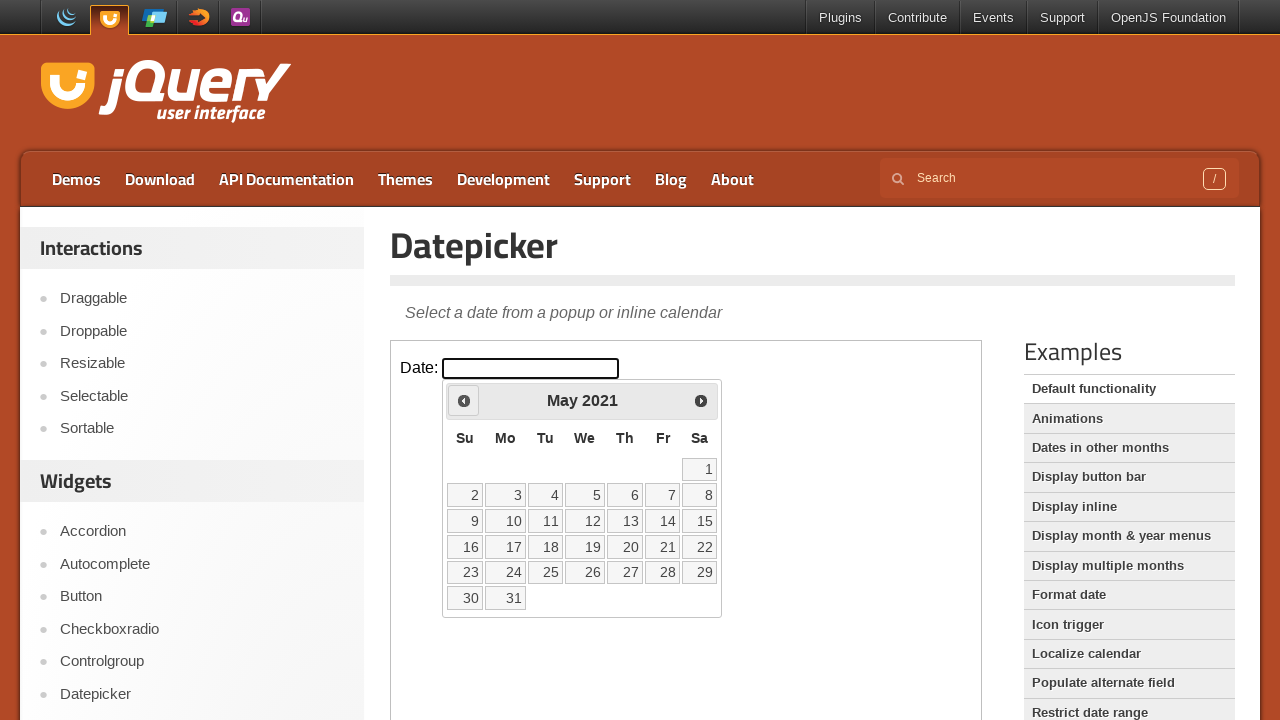

Retrieved current calendar date: May 2021
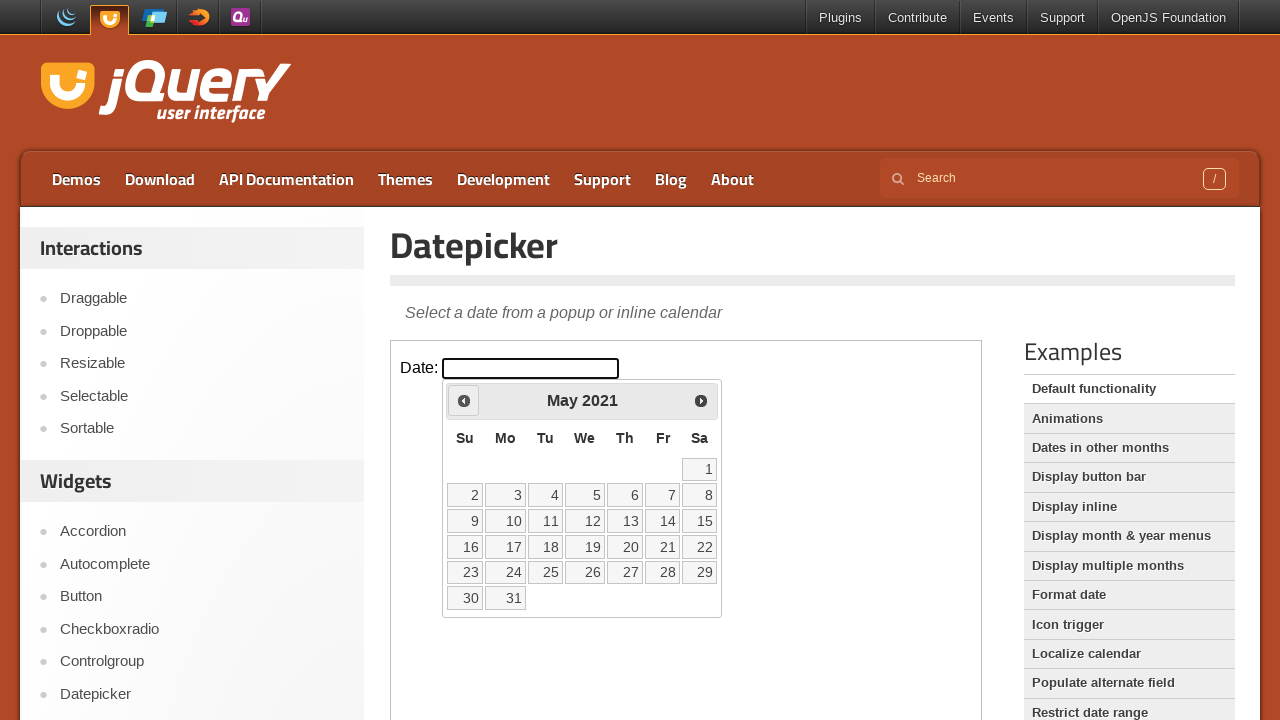

Clicked Previous button to navigate to earlier month at (464, 400) on iframe.demo-frame >> internal:control=enter-frame >> span:text('Prev')
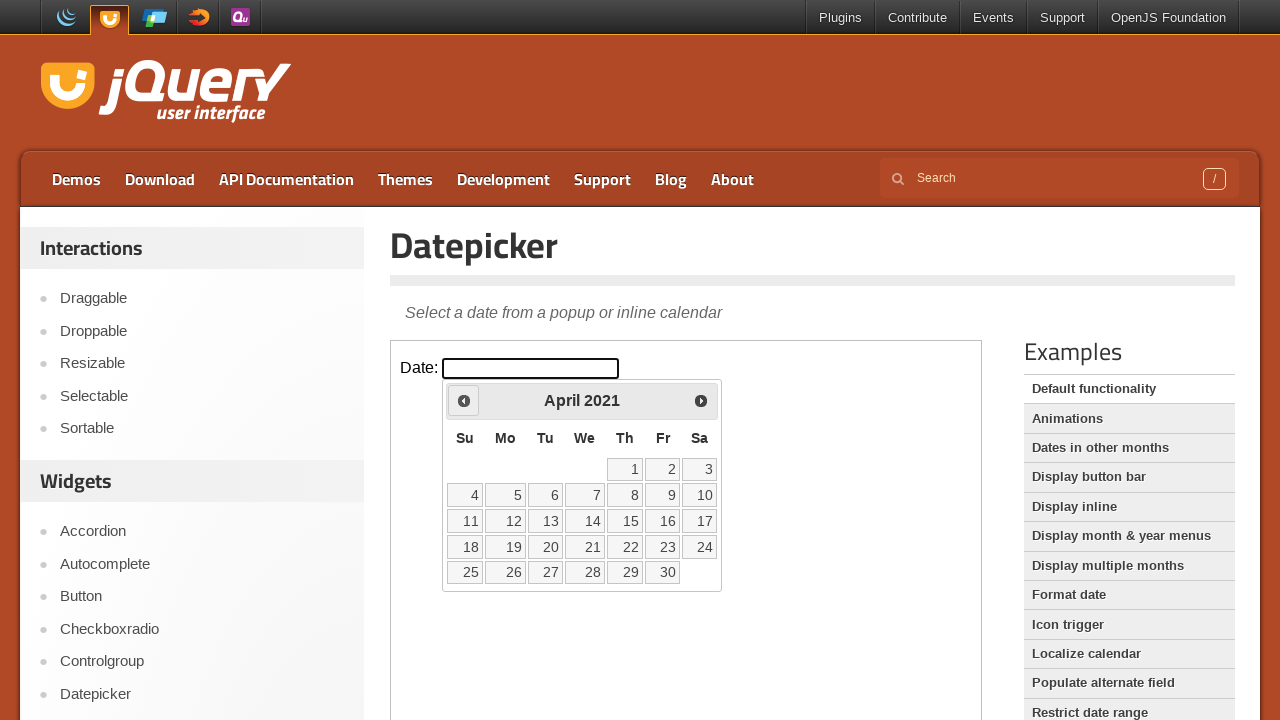

Retrieved current calendar date: April 2021
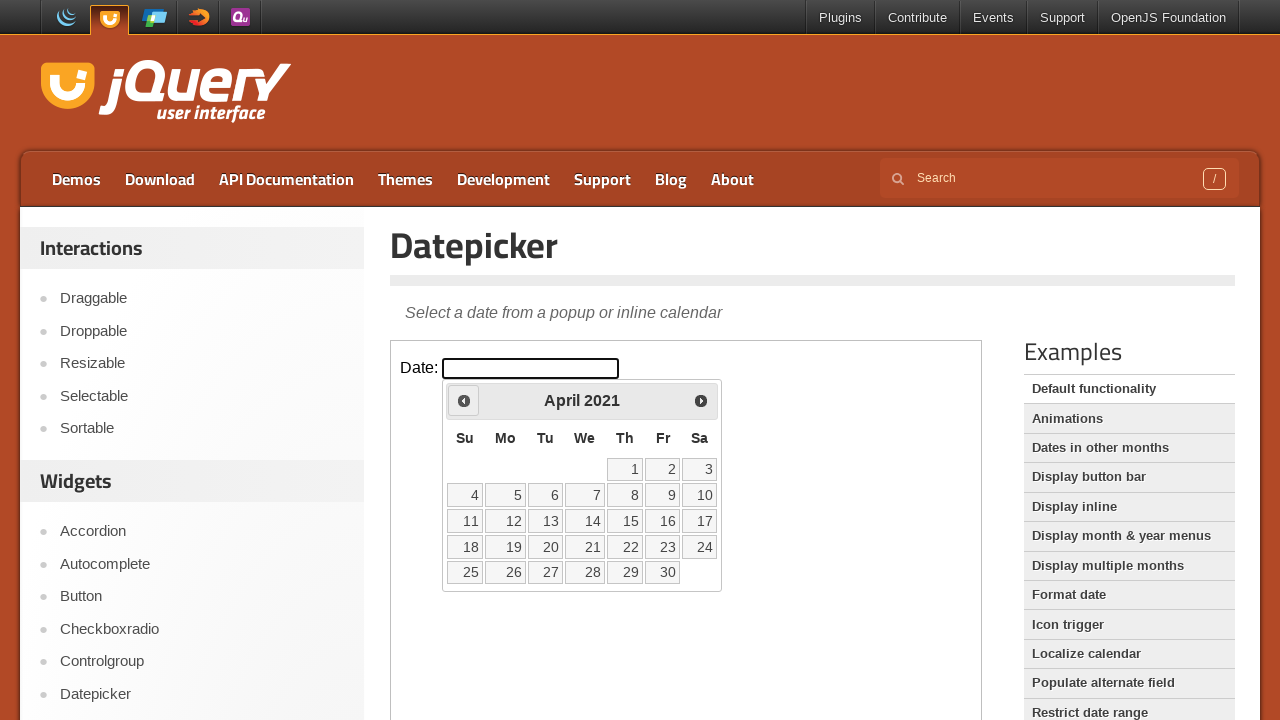

Clicked Previous button to navigate to earlier month at (464, 400) on iframe.demo-frame >> internal:control=enter-frame >> span:text('Prev')
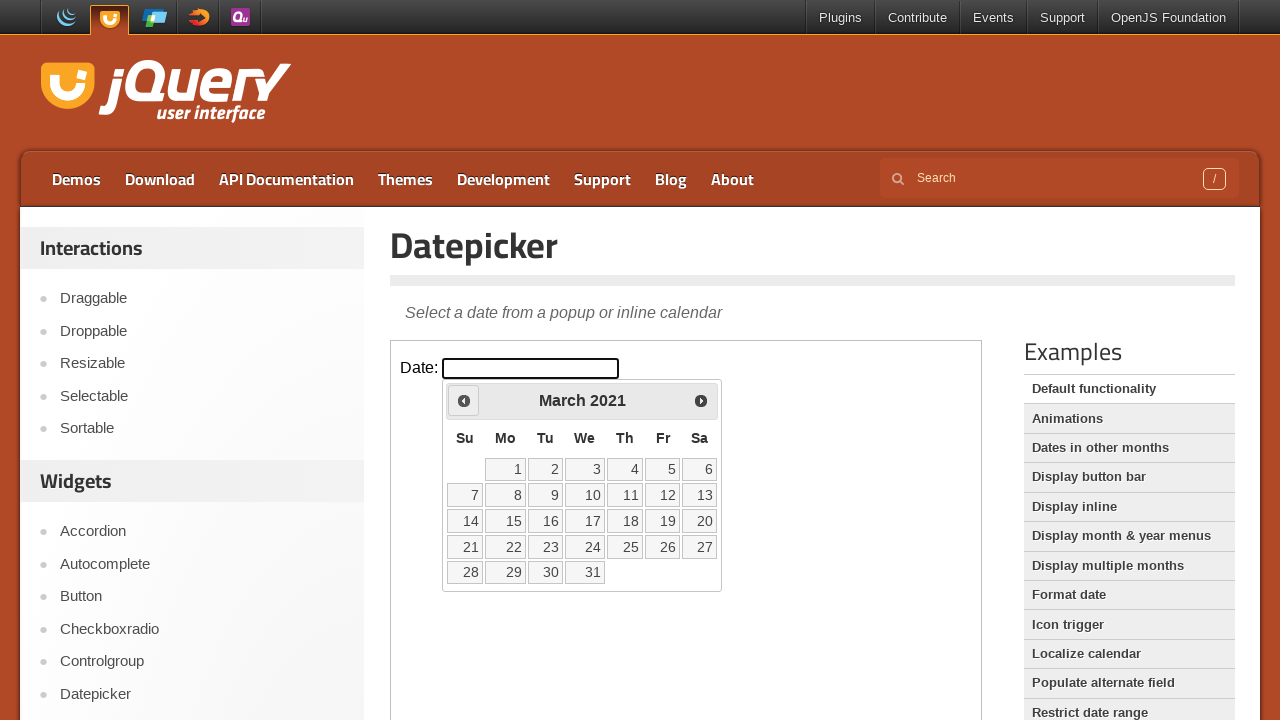

Retrieved current calendar date: March 2021
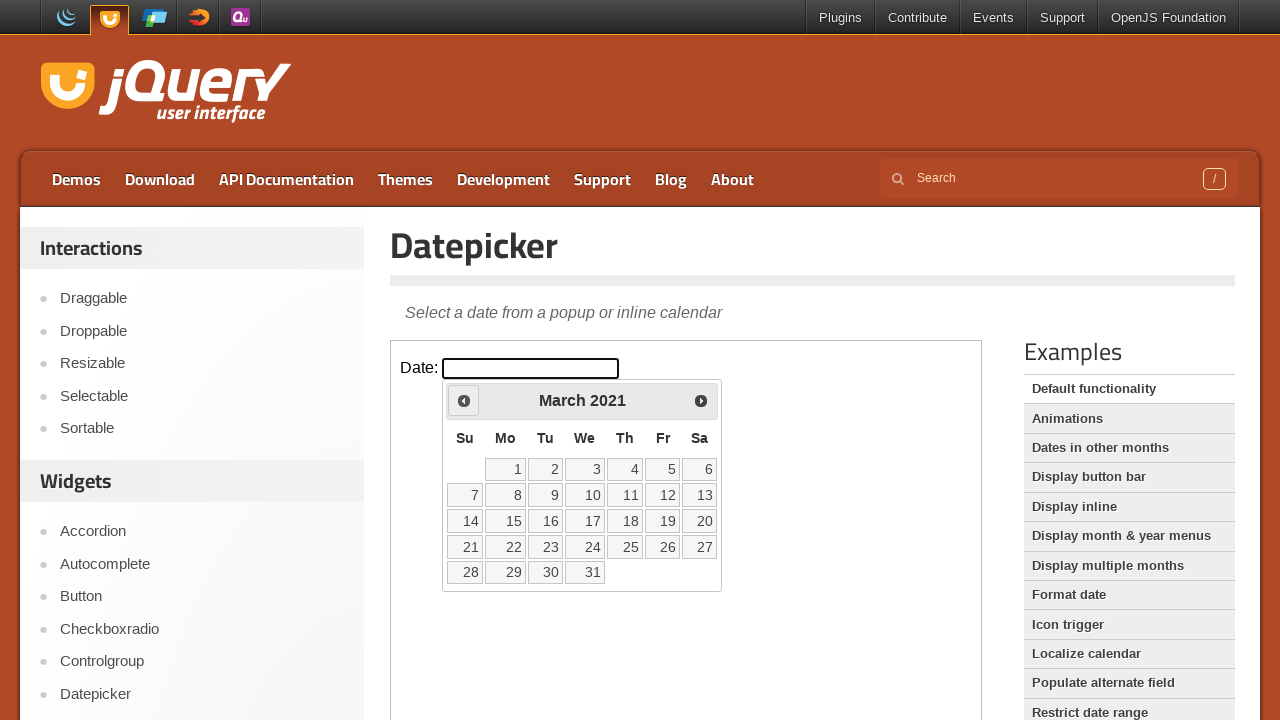

Clicked Previous button to navigate to earlier month at (464, 400) on iframe.demo-frame >> internal:control=enter-frame >> span:text('Prev')
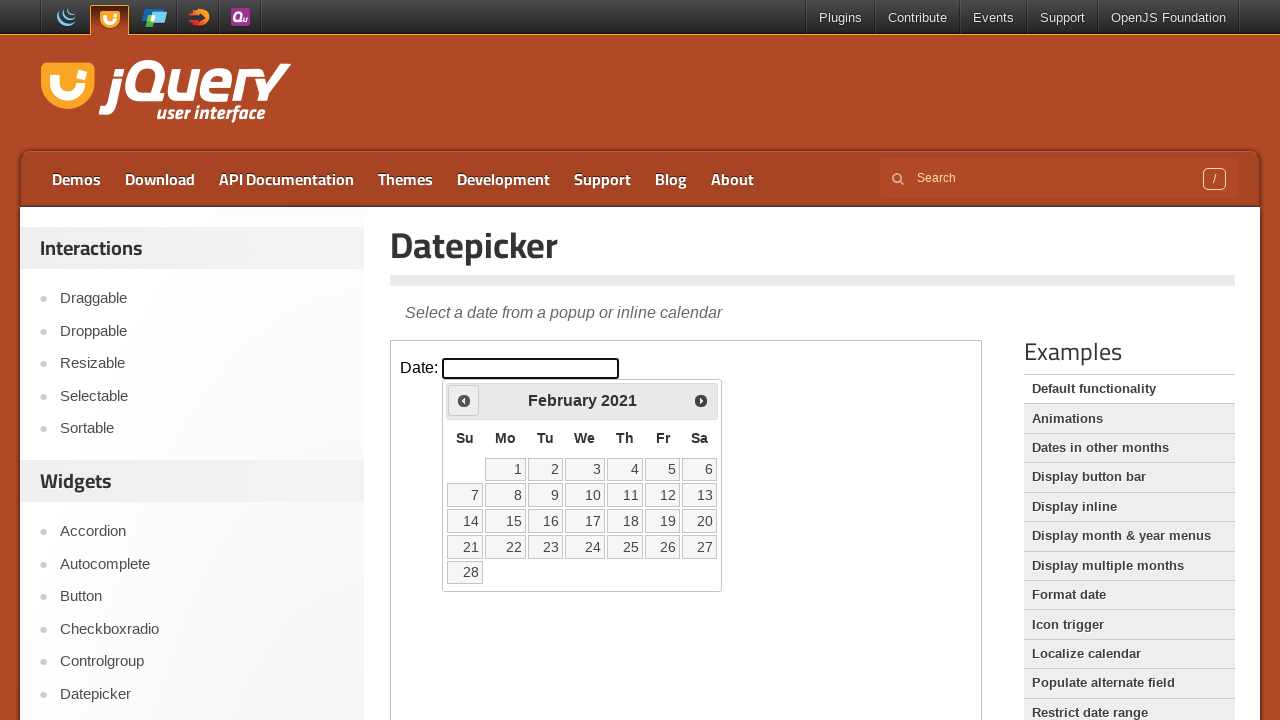

Retrieved current calendar date: February 2021
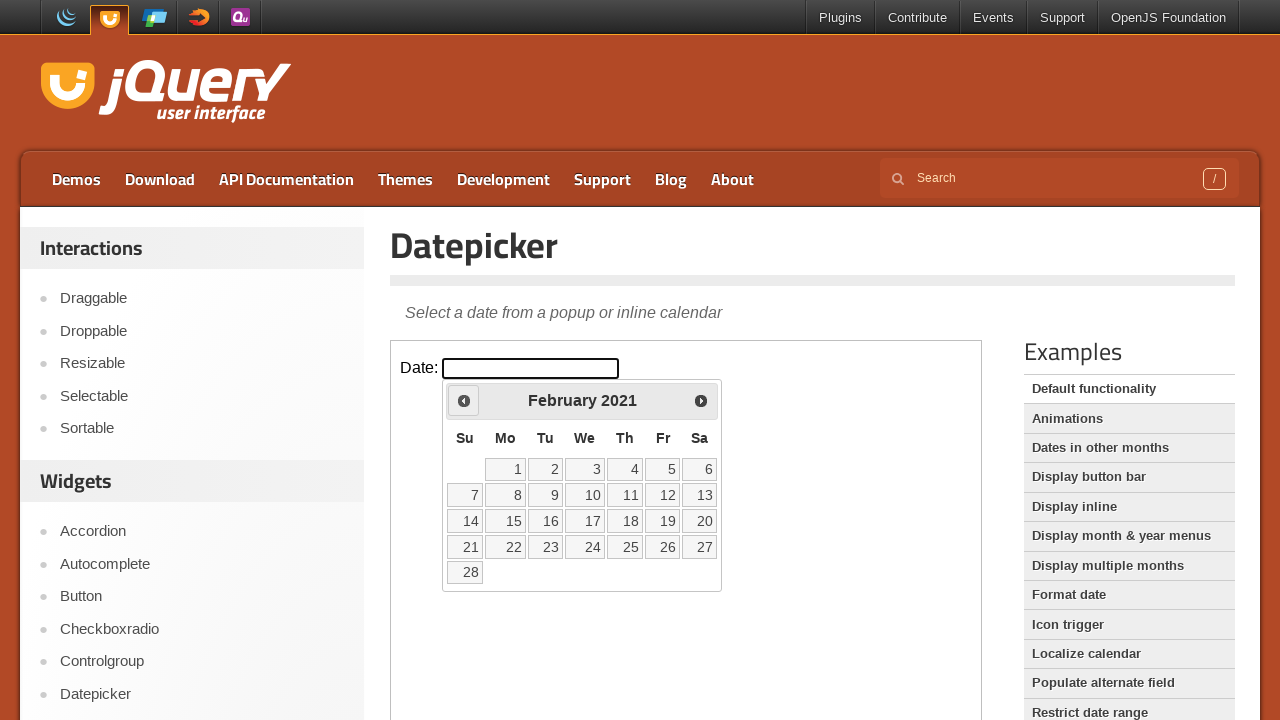

Clicked Previous button to navigate to earlier month at (464, 400) on iframe.demo-frame >> internal:control=enter-frame >> span:text('Prev')
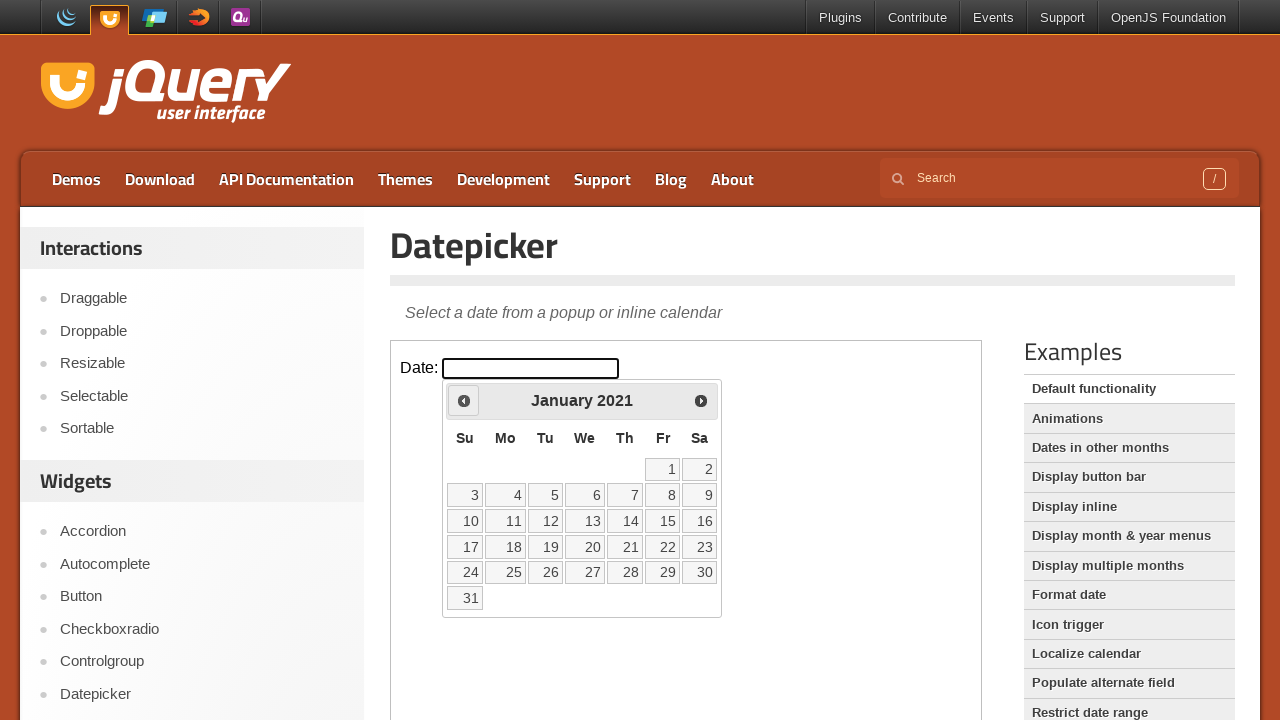

Retrieved current calendar date: January 2021
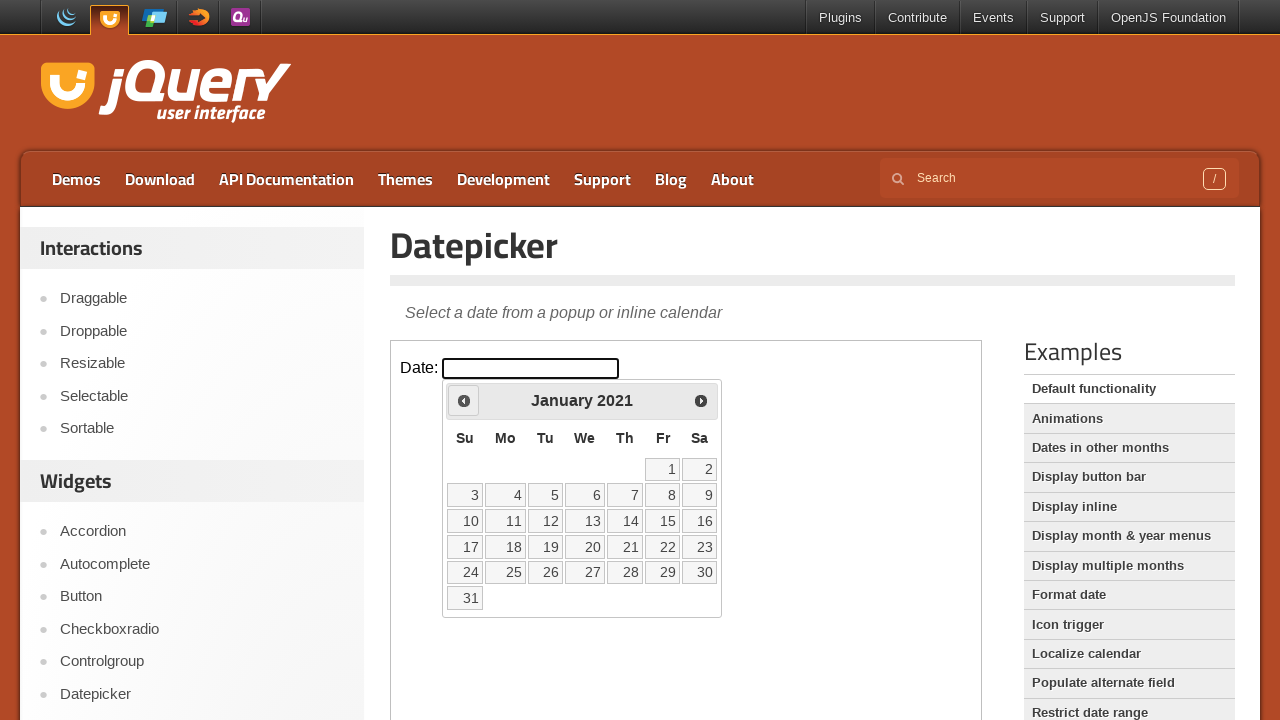

Clicked Previous button to navigate to earlier month at (464, 400) on iframe.demo-frame >> internal:control=enter-frame >> span:text('Prev')
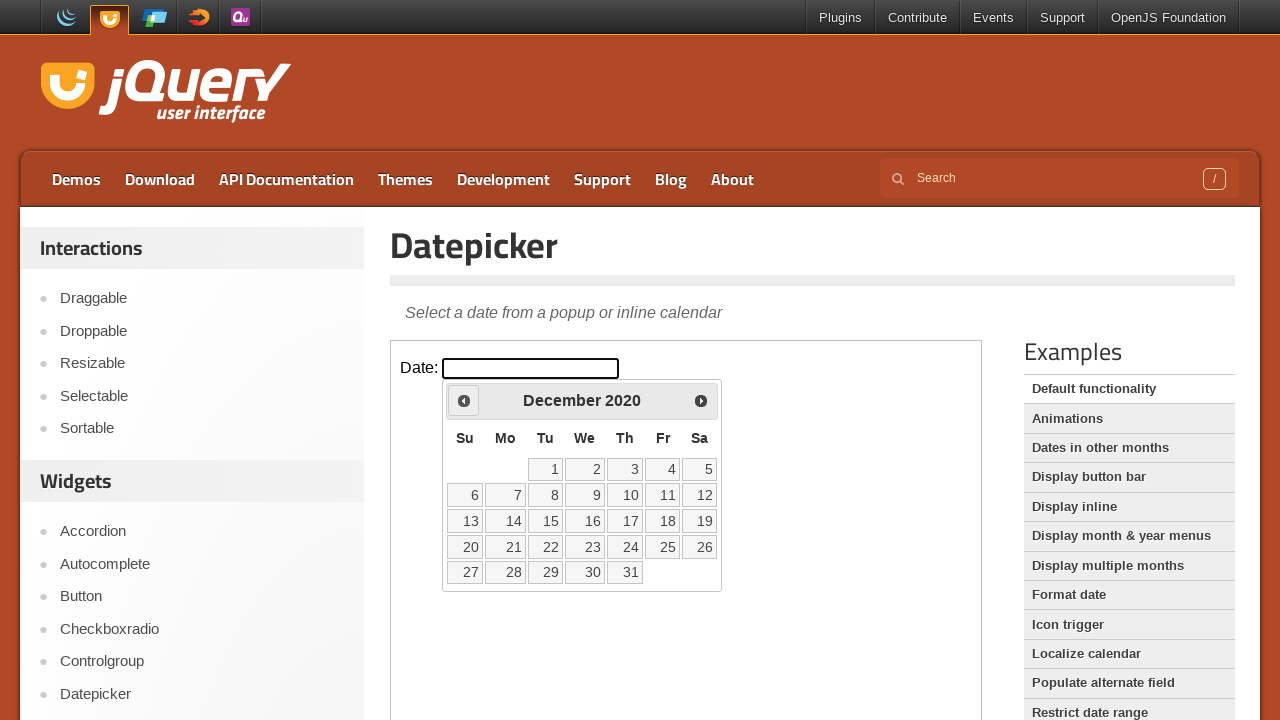

Retrieved current calendar date: December 2020
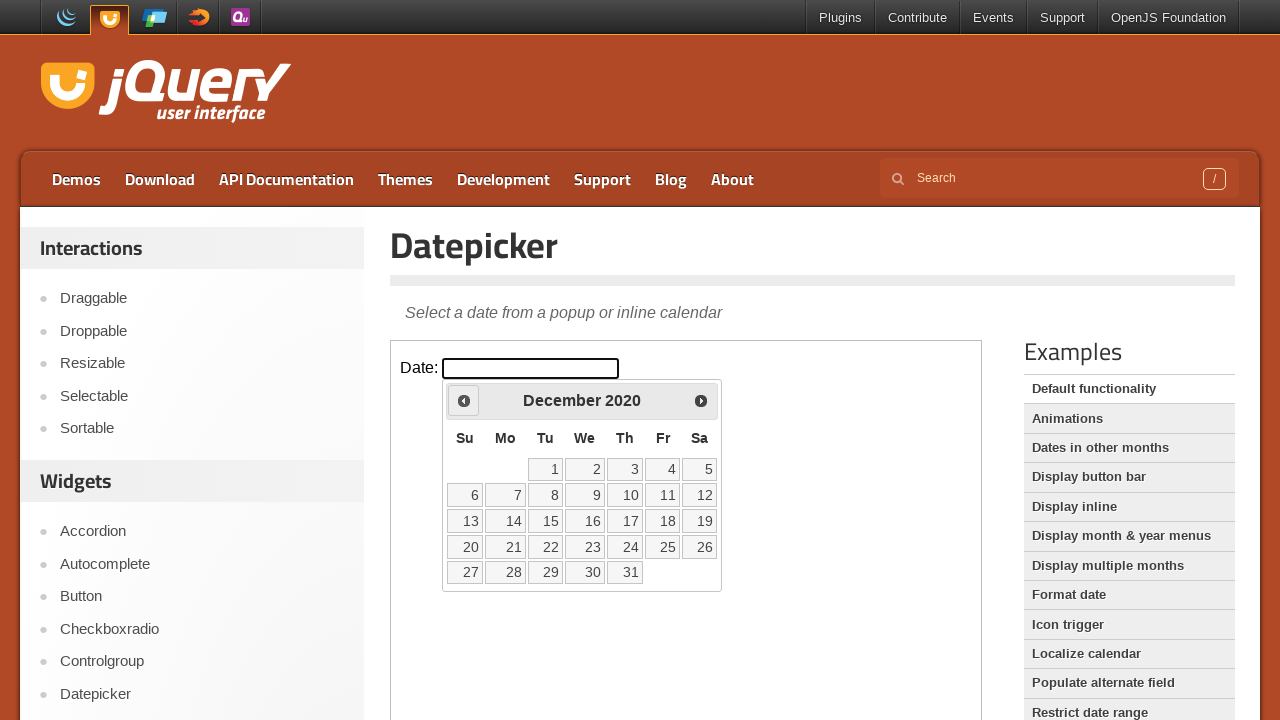

Clicked Previous button to navigate to earlier month at (464, 400) on iframe.demo-frame >> internal:control=enter-frame >> span:text('Prev')
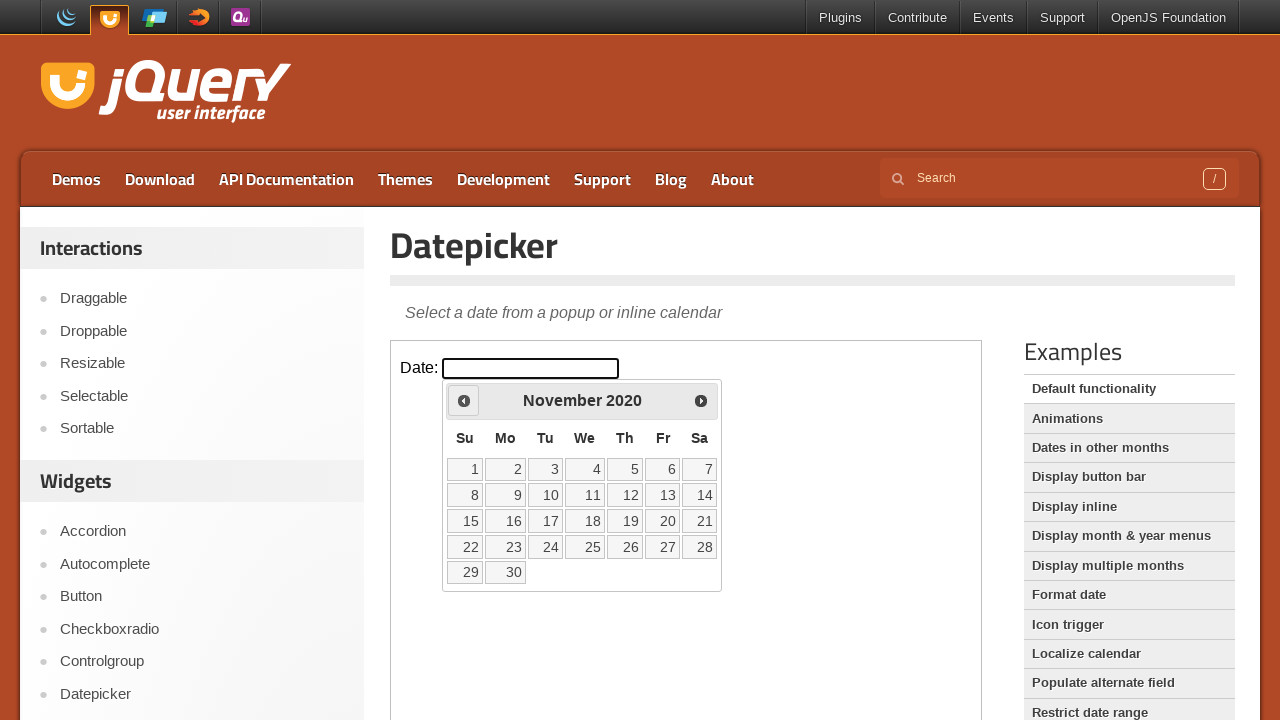

Retrieved current calendar date: November 2020
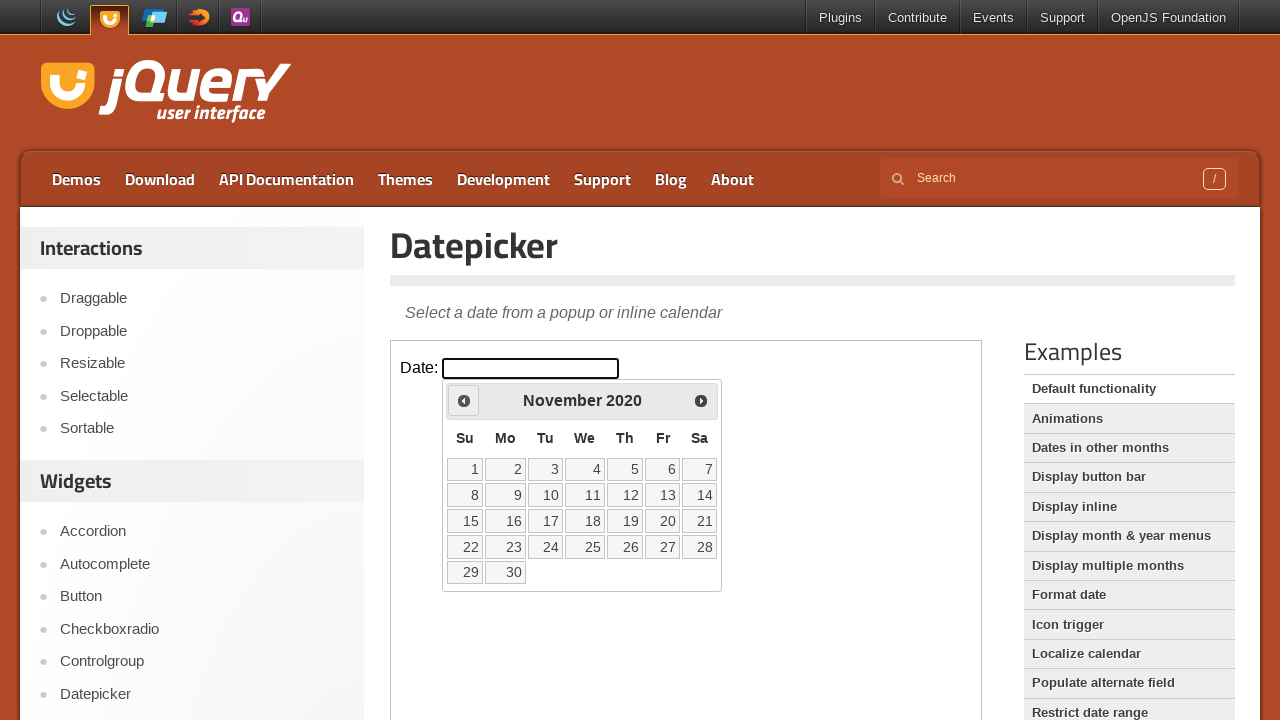

Clicked Previous button to navigate to earlier month at (464, 400) on iframe.demo-frame >> internal:control=enter-frame >> span:text('Prev')
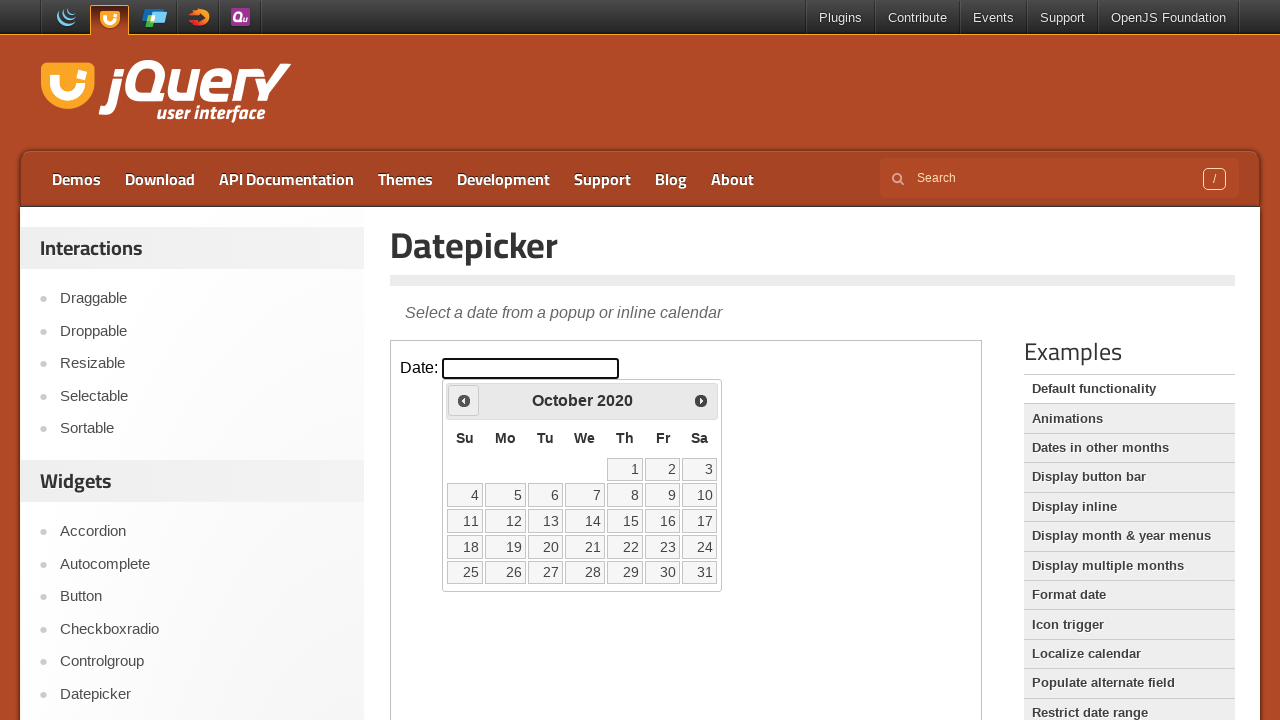

Retrieved current calendar date: October 2020
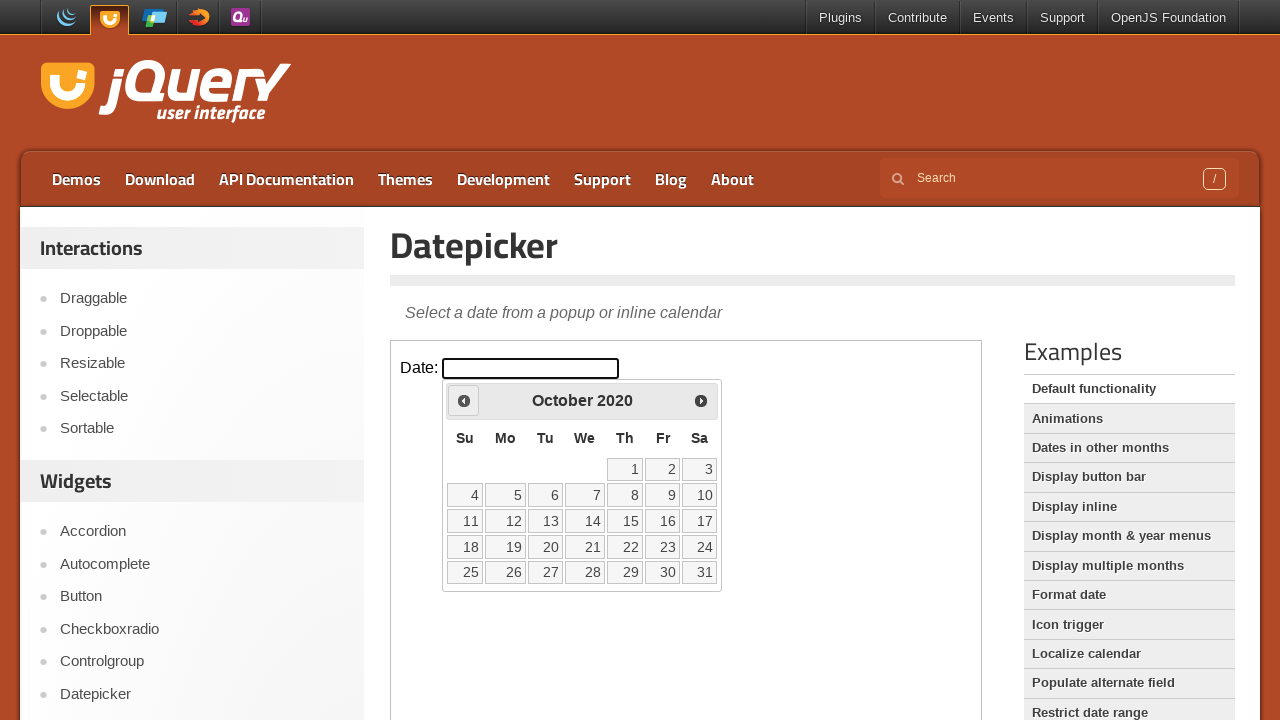

Clicked Previous button to navigate to earlier month at (464, 400) on iframe.demo-frame >> internal:control=enter-frame >> span:text('Prev')
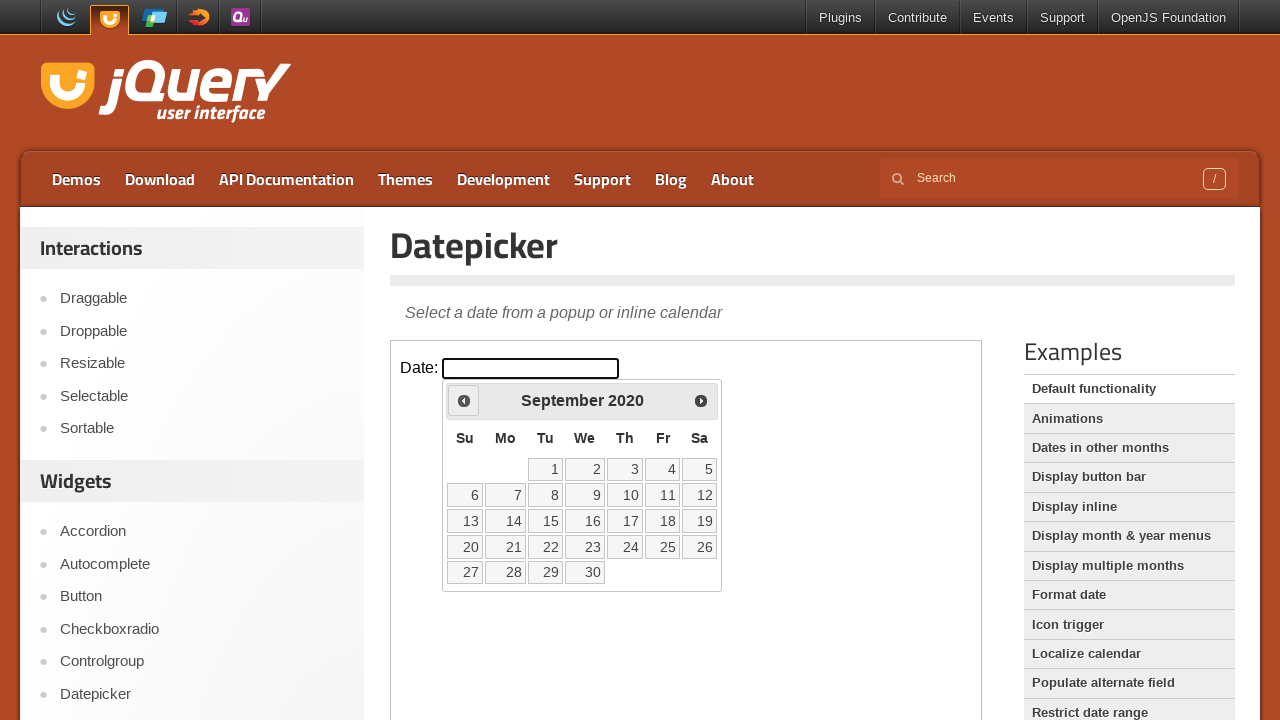

Retrieved current calendar date: September 2020
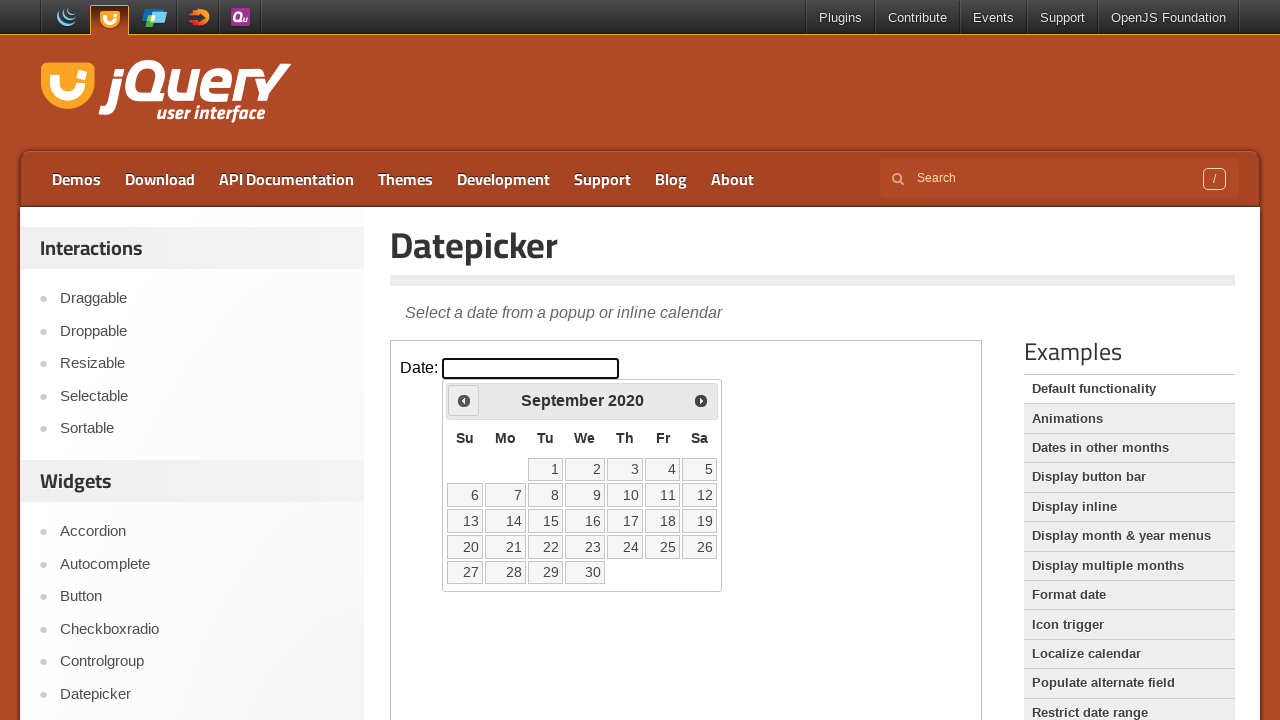

Clicked Previous button to navigate to earlier month at (464, 400) on iframe.demo-frame >> internal:control=enter-frame >> span:text('Prev')
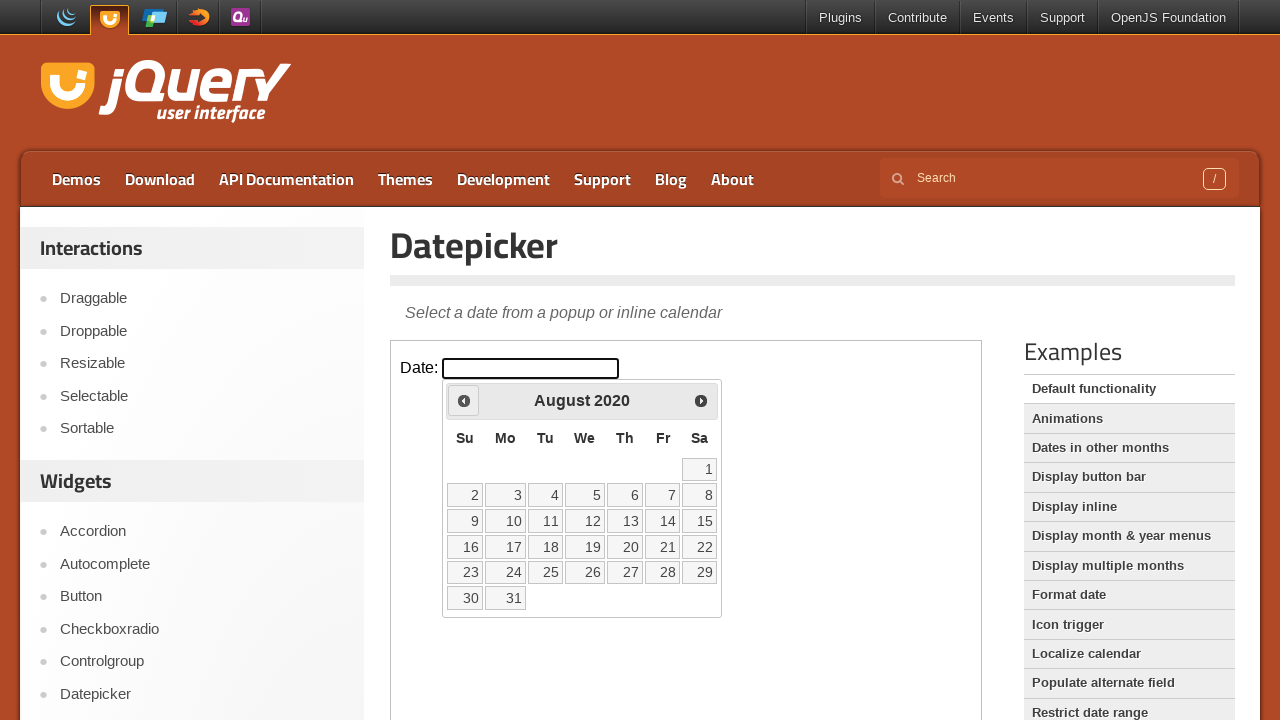

Retrieved current calendar date: August 2020
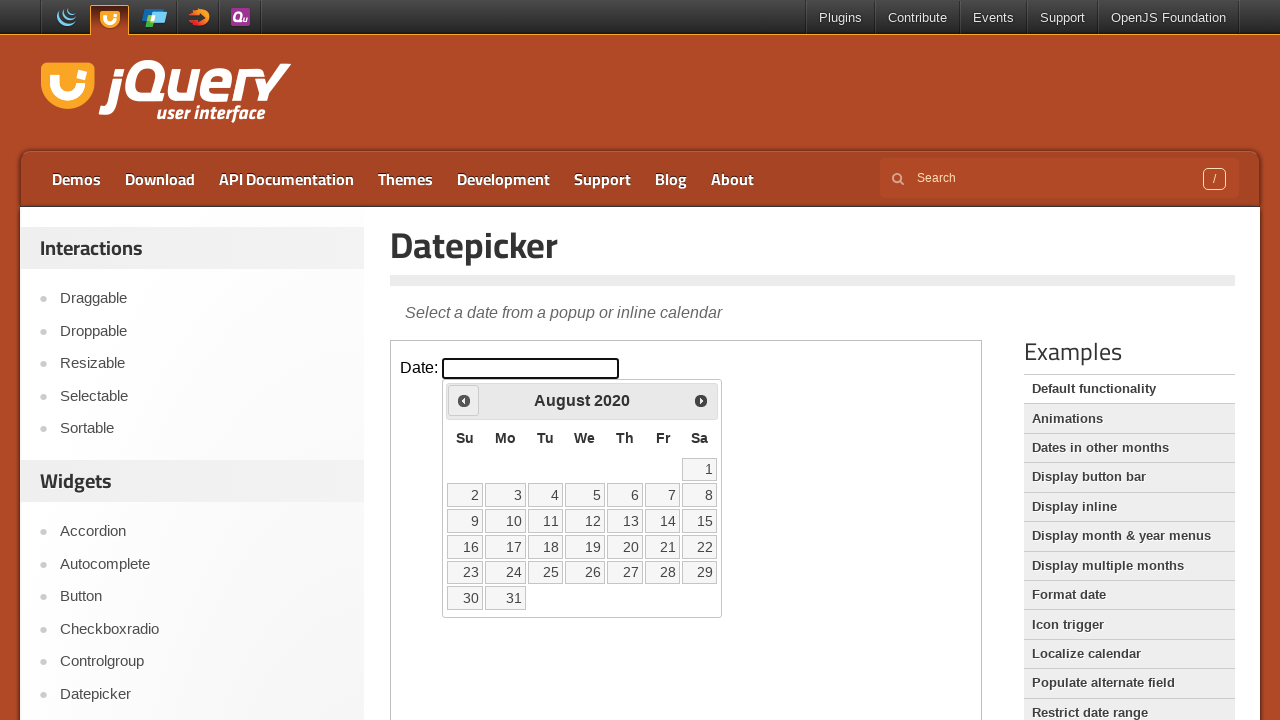

Clicked Previous button to navigate to earlier month at (464, 400) on iframe.demo-frame >> internal:control=enter-frame >> span:text('Prev')
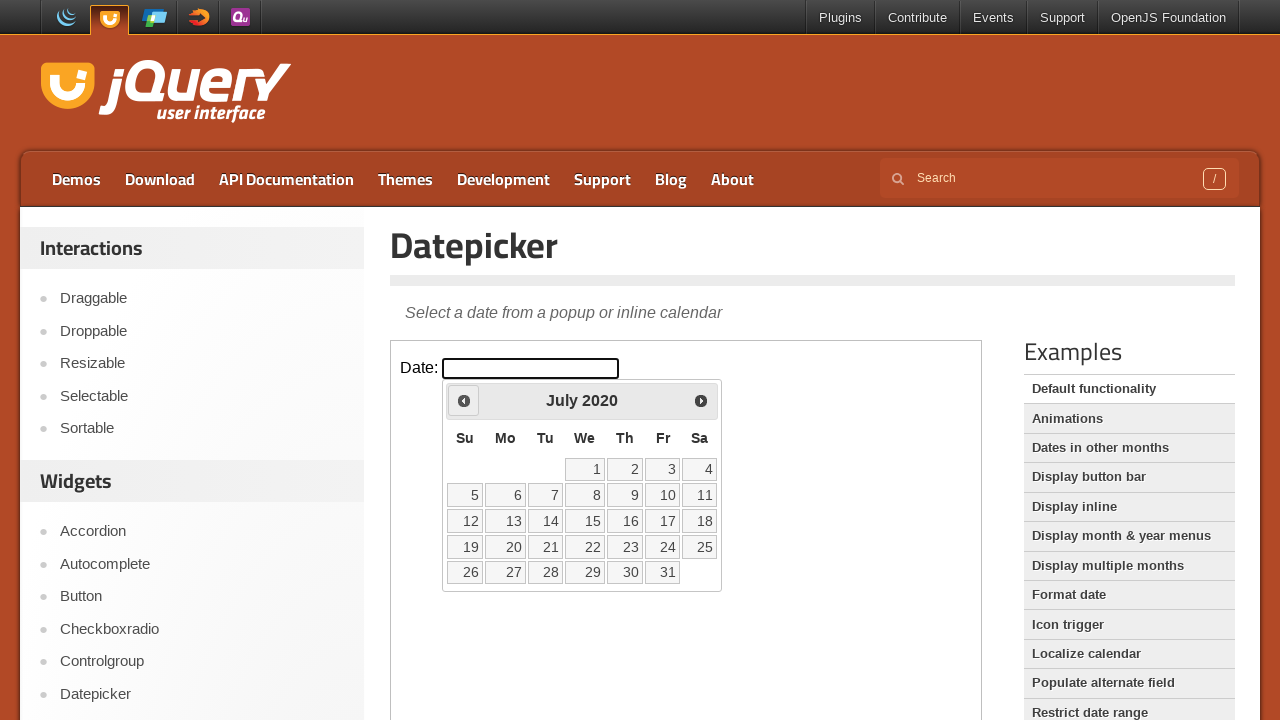

Retrieved current calendar date: July 2020
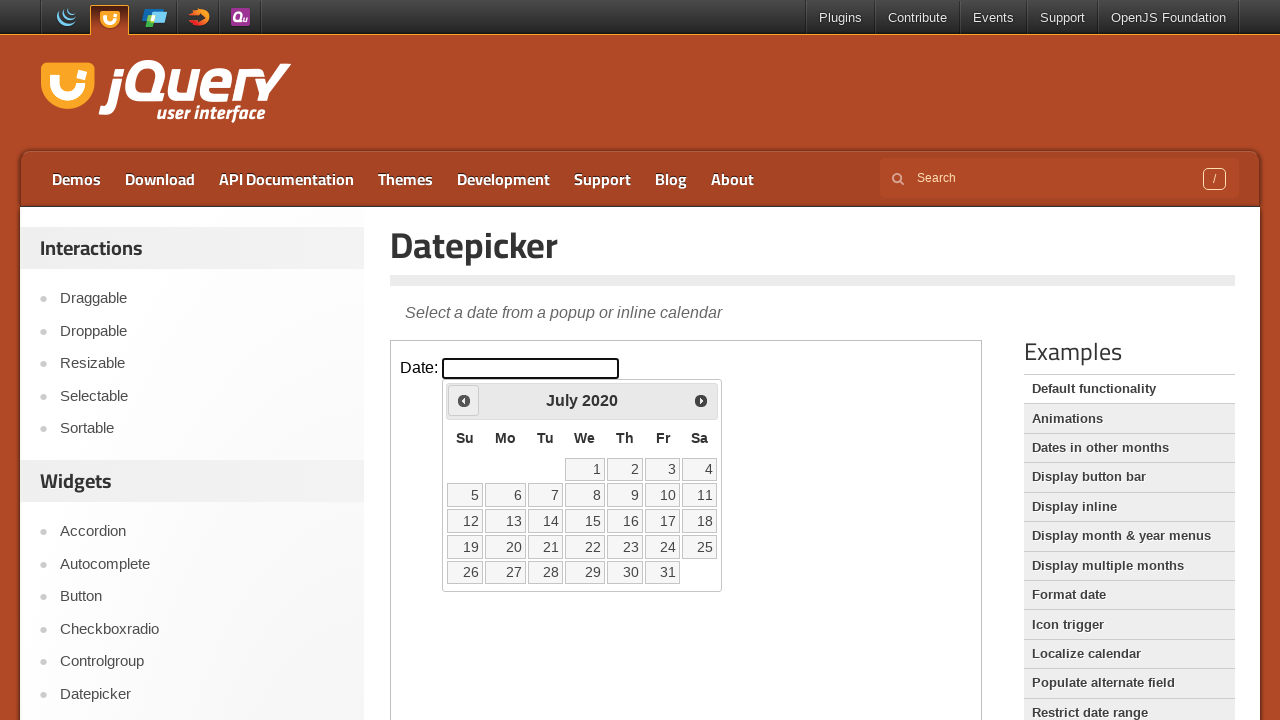

Clicked Previous button to navigate to earlier month at (464, 400) on iframe.demo-frame >> internal:control=enter-frame >> span:text('Prev')
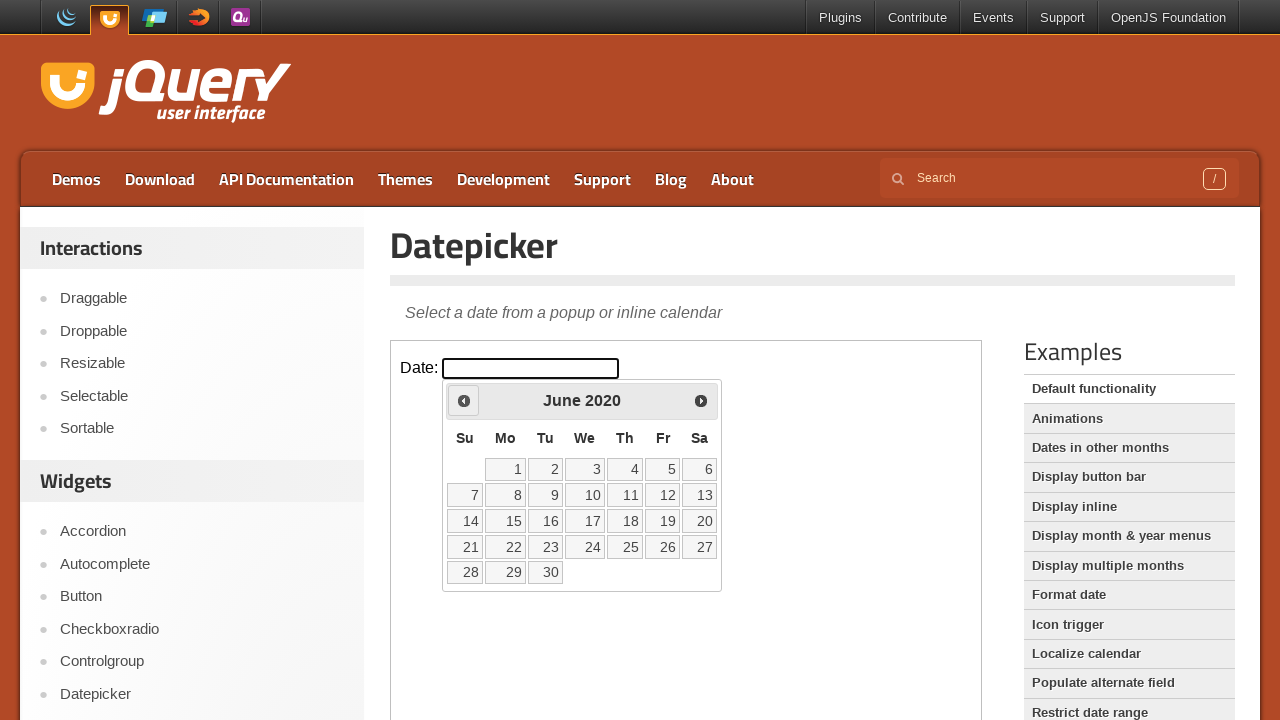

Retrieved current calendar date: June 2020
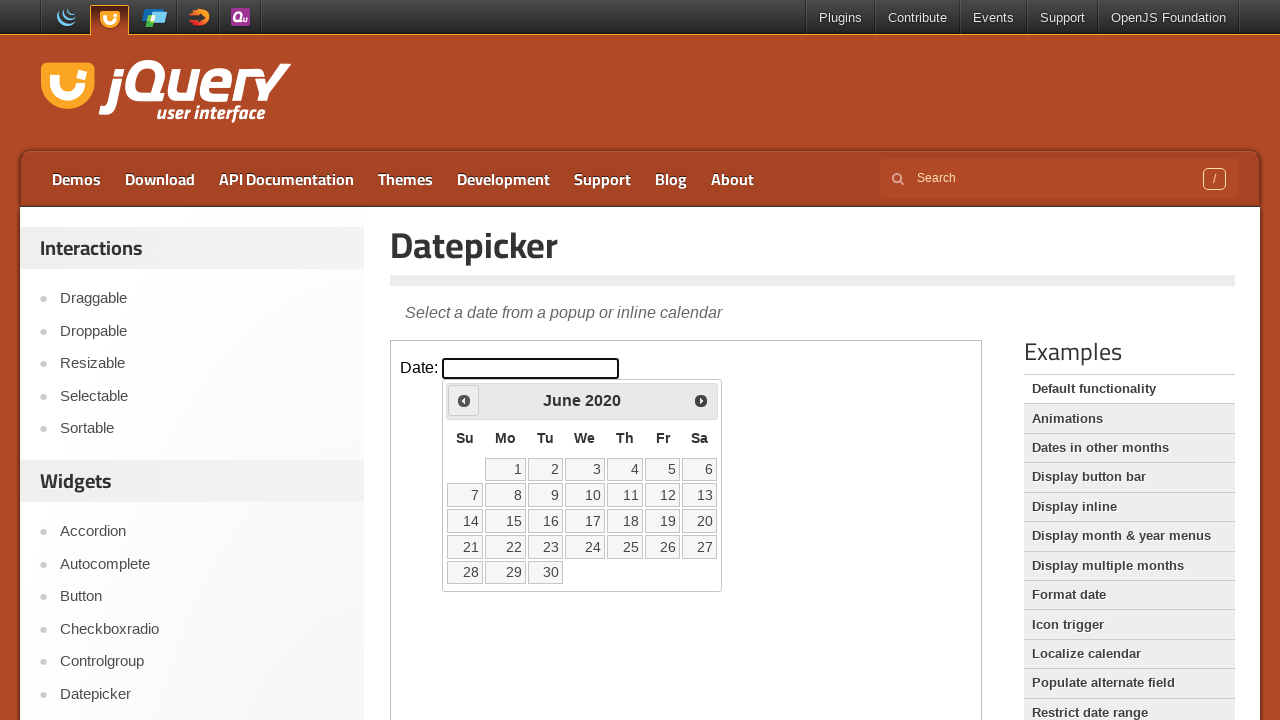

Clicked Previous button to navigate to earlier month at (464, 400) on iframe.demo-frame >> internal:control=enter-frame >> span:text('Prev')
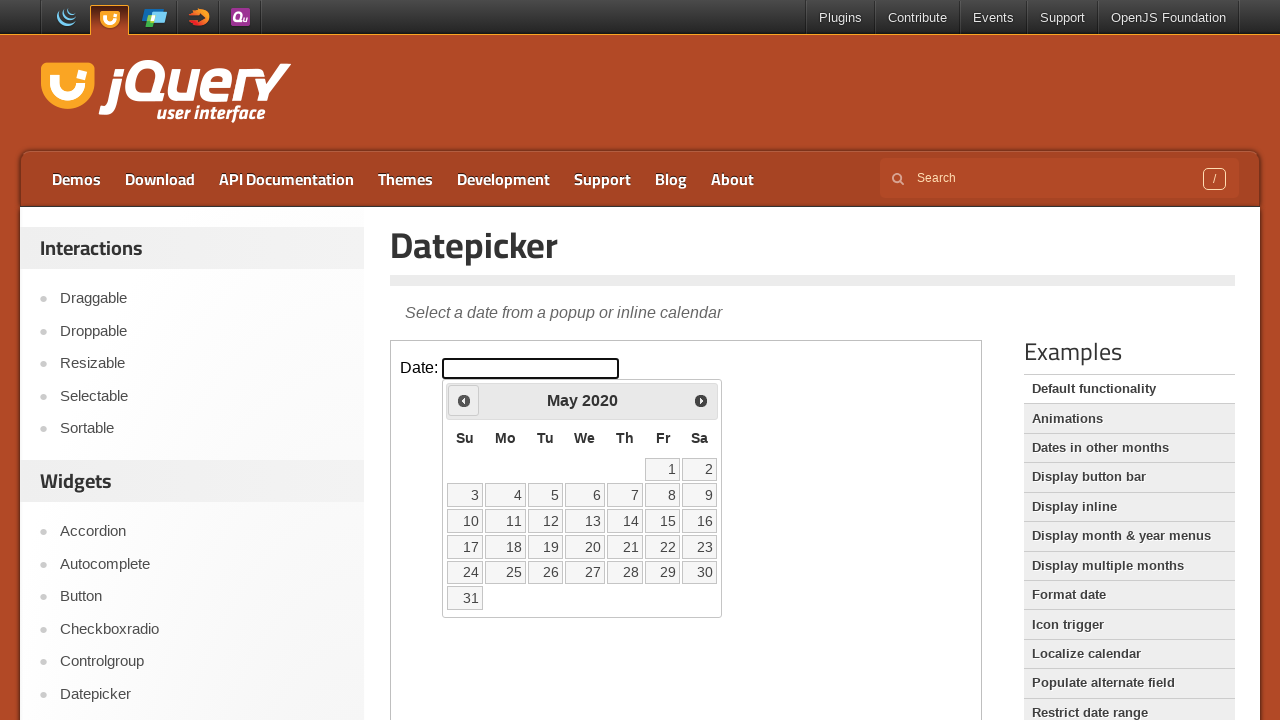

Retrieved current calendar date: May 2020
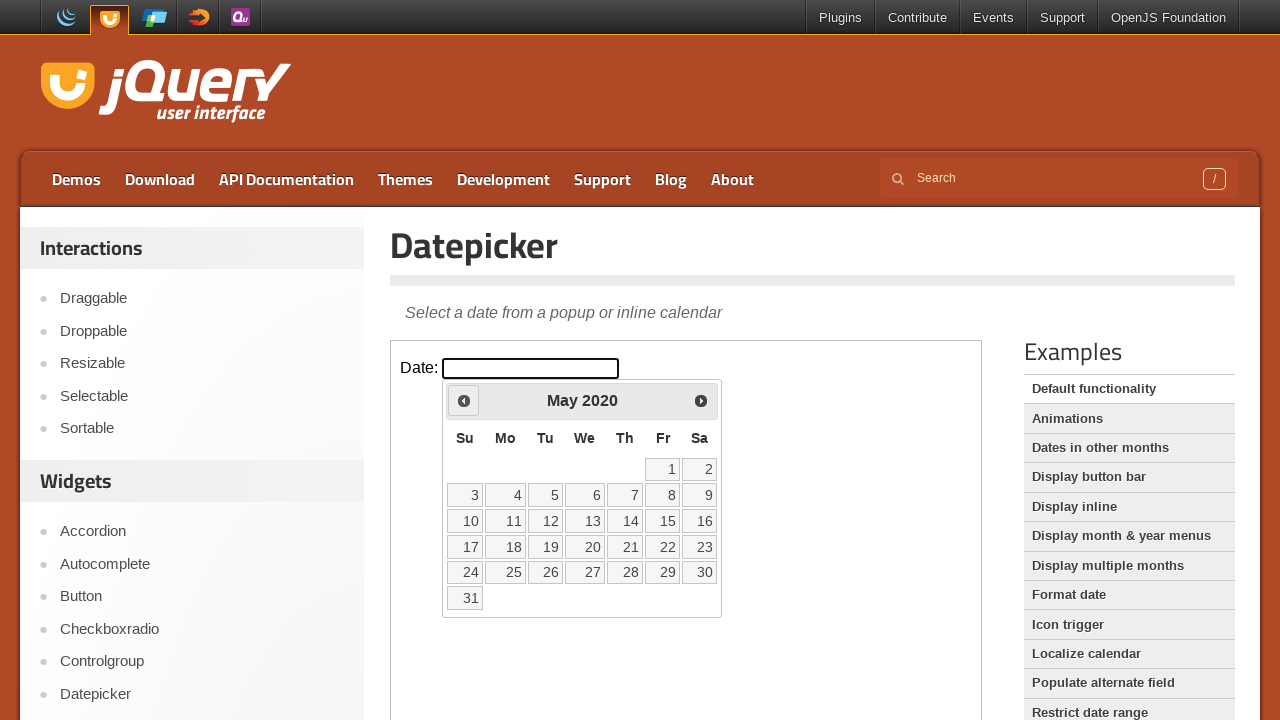

Clicked Previous button to navigate to earlier month at (464, 400) on iframe.demo-frame >> internal:control=enter-frame >> span:text('Prev')
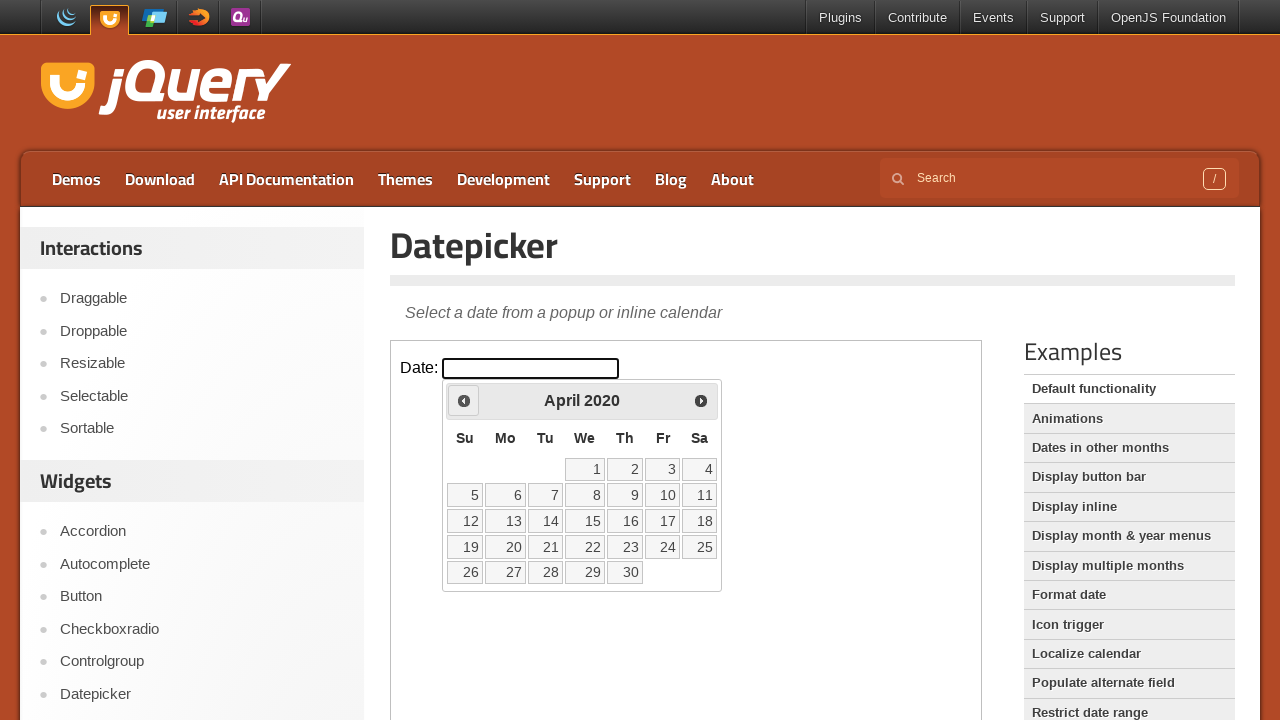

Retrieved current calendar date: April 2020
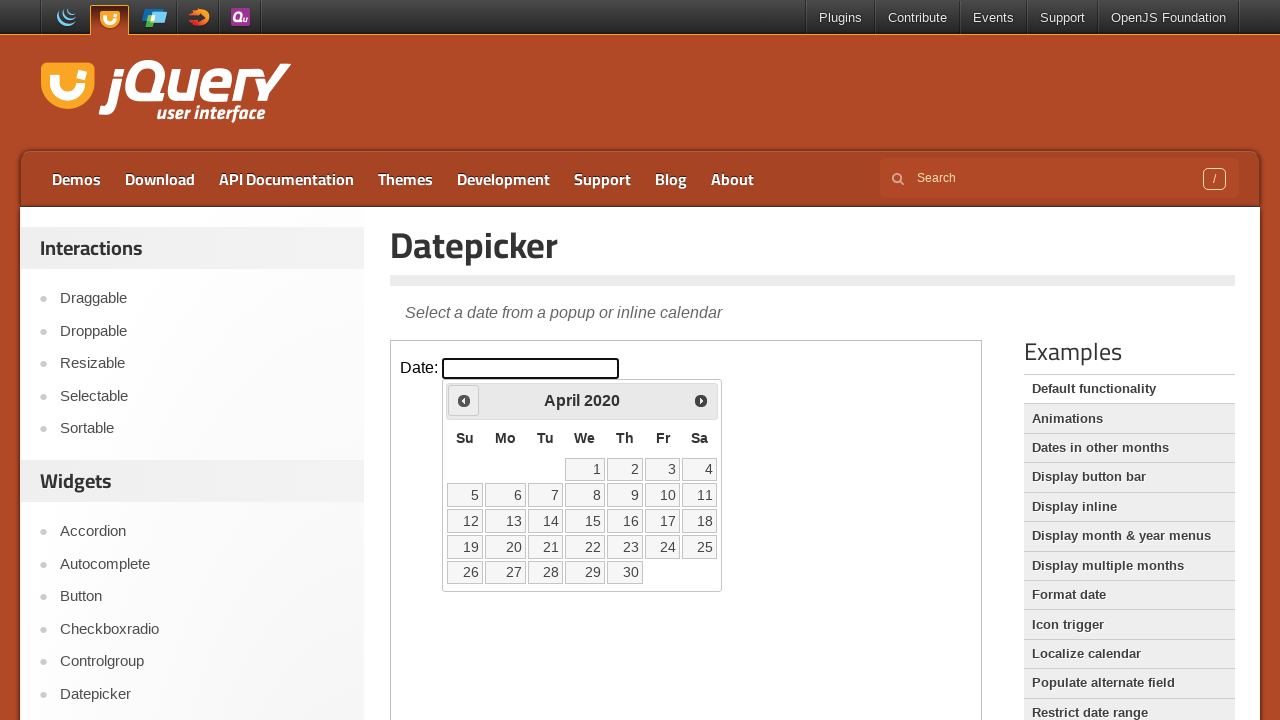

Clicked Previous button to navigate to earlier month at (464, 400) on iframe.demo-frame >> internal:control=enter-frame >> span:text('Prev')
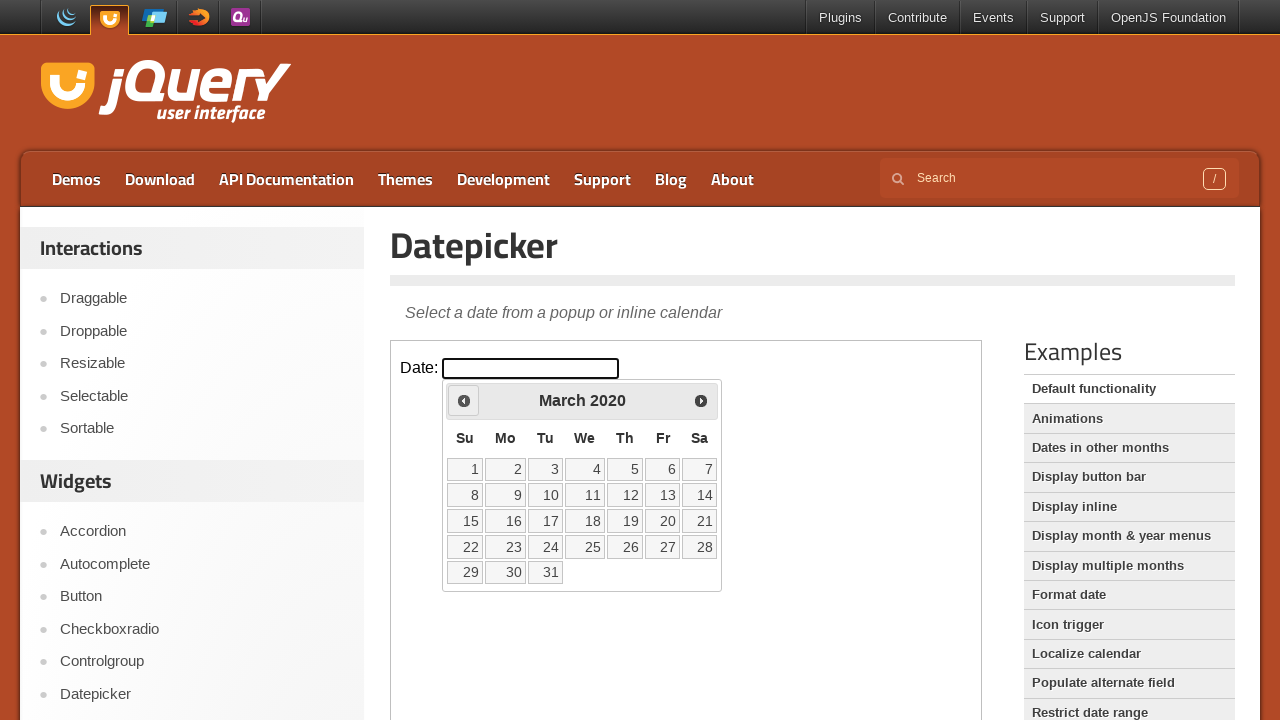

Retrieved current calendar date: March 2020
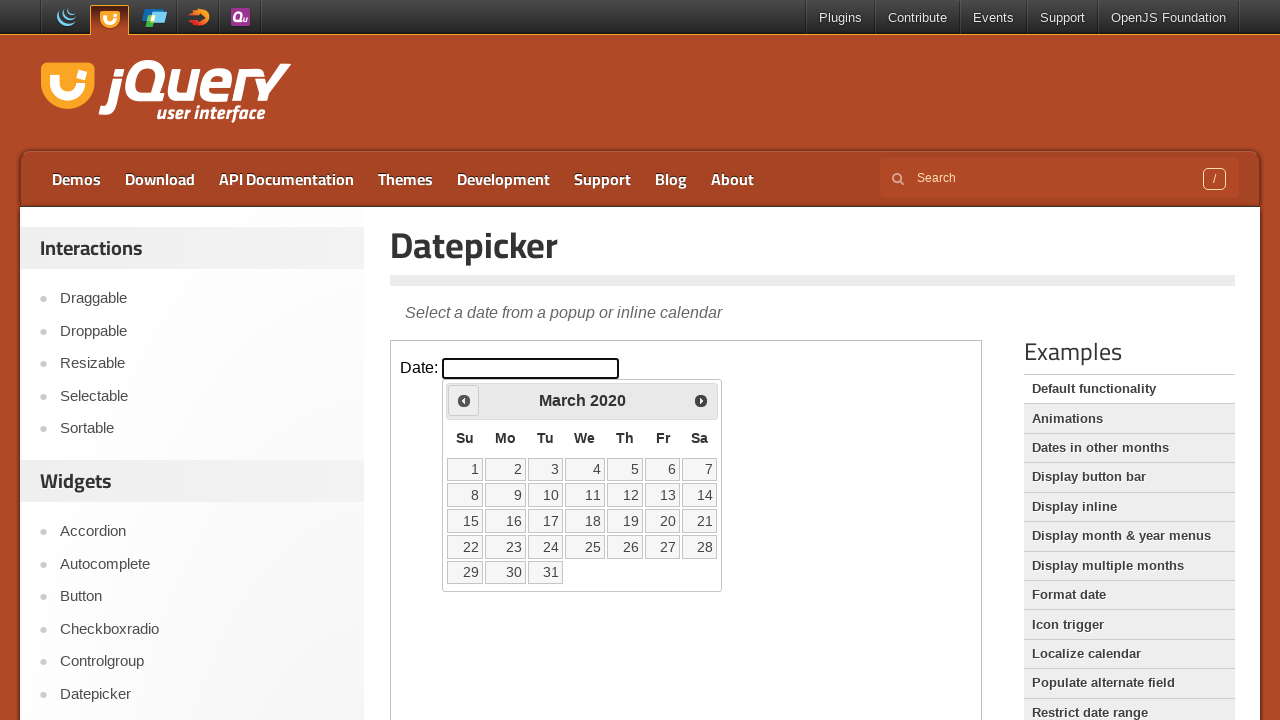

Clicked Previous button to navigate to earlier month at (464, 400) on iframe.demo-frame >> internal:control=enter-frame >> span:text('Prev')
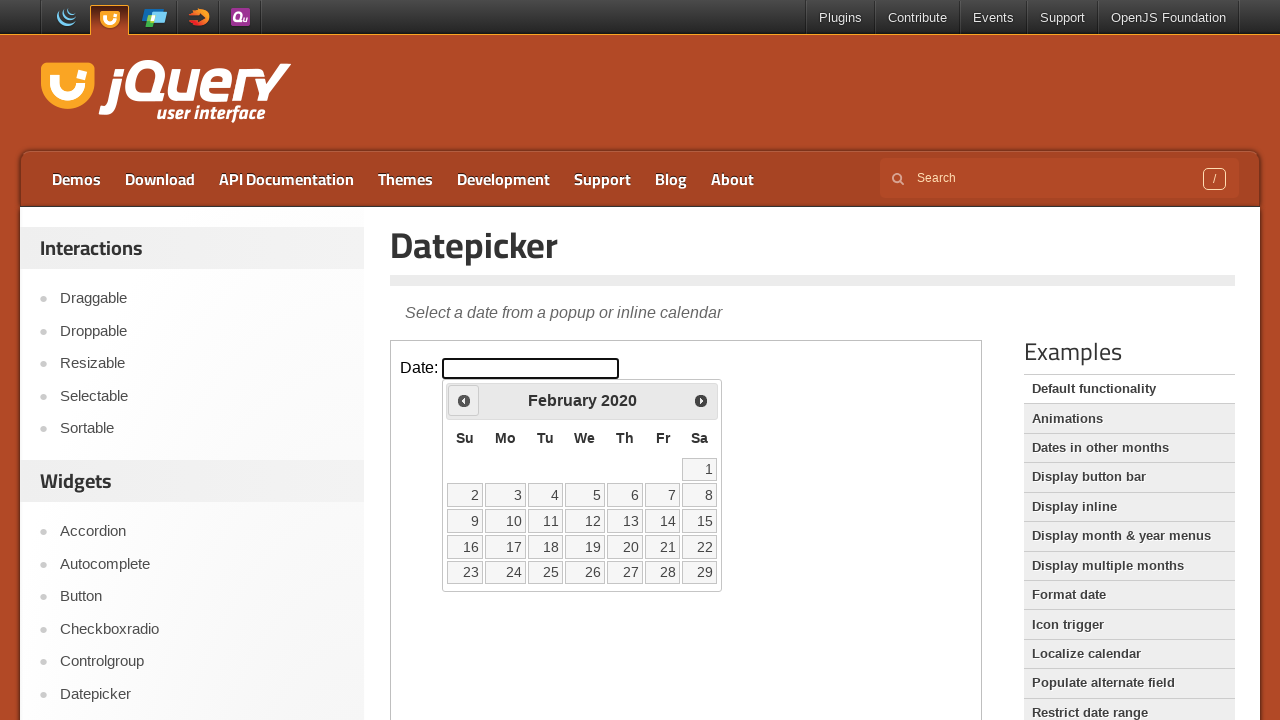

Retrieved current calendar date: February 2020
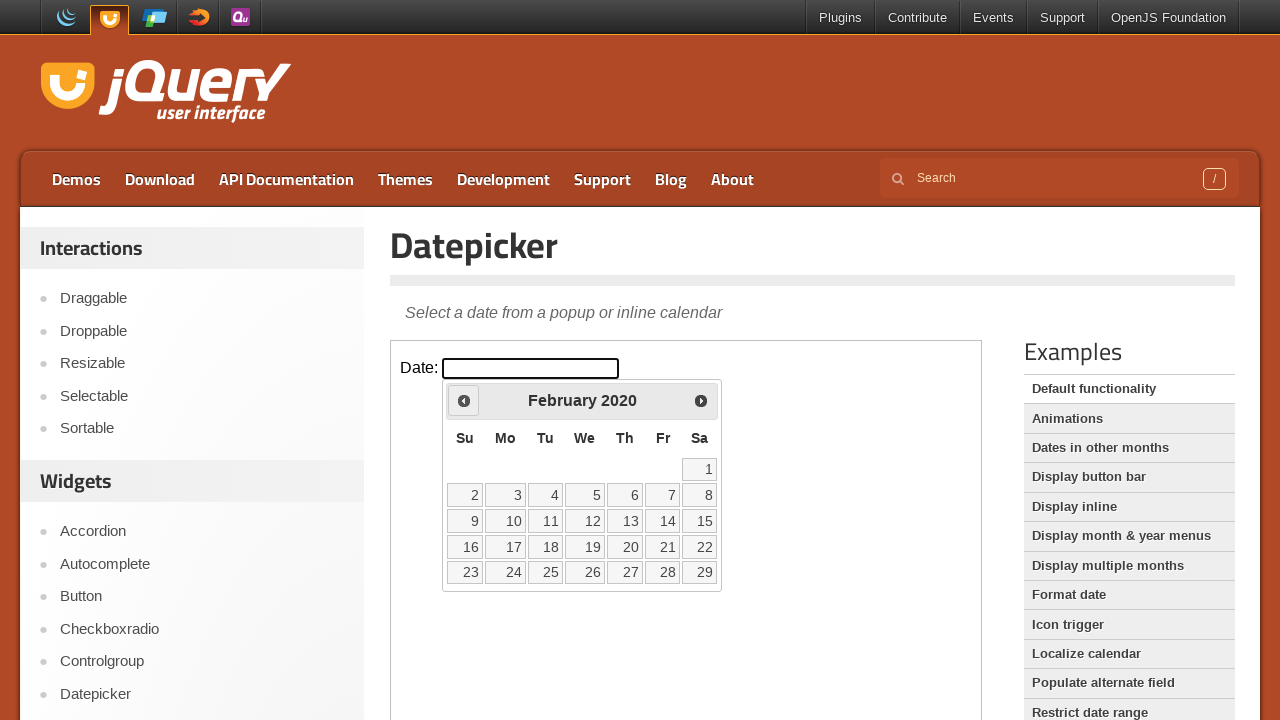

Clicked Previous button to navigate to earlier month at (464, 400) on iframe.demo-frame >> internal:control=enter-frame >> span:text('Prev')
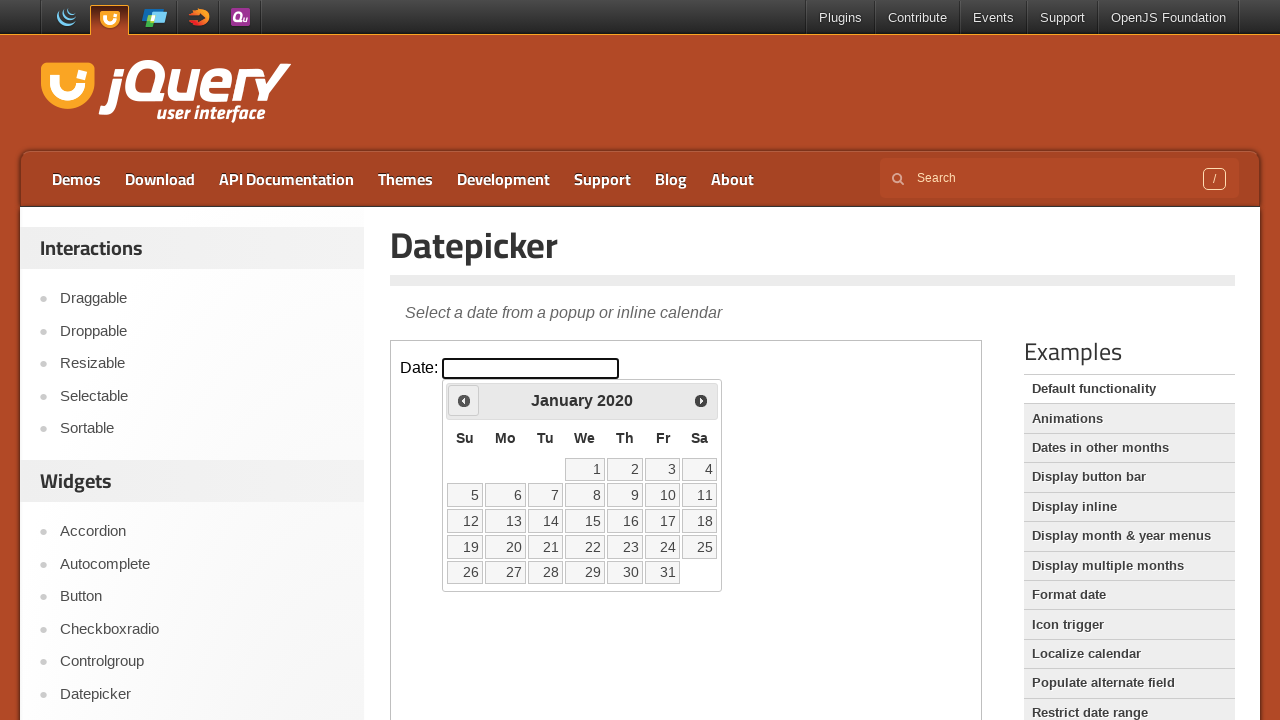

Retrieved current calendar date: January 2020
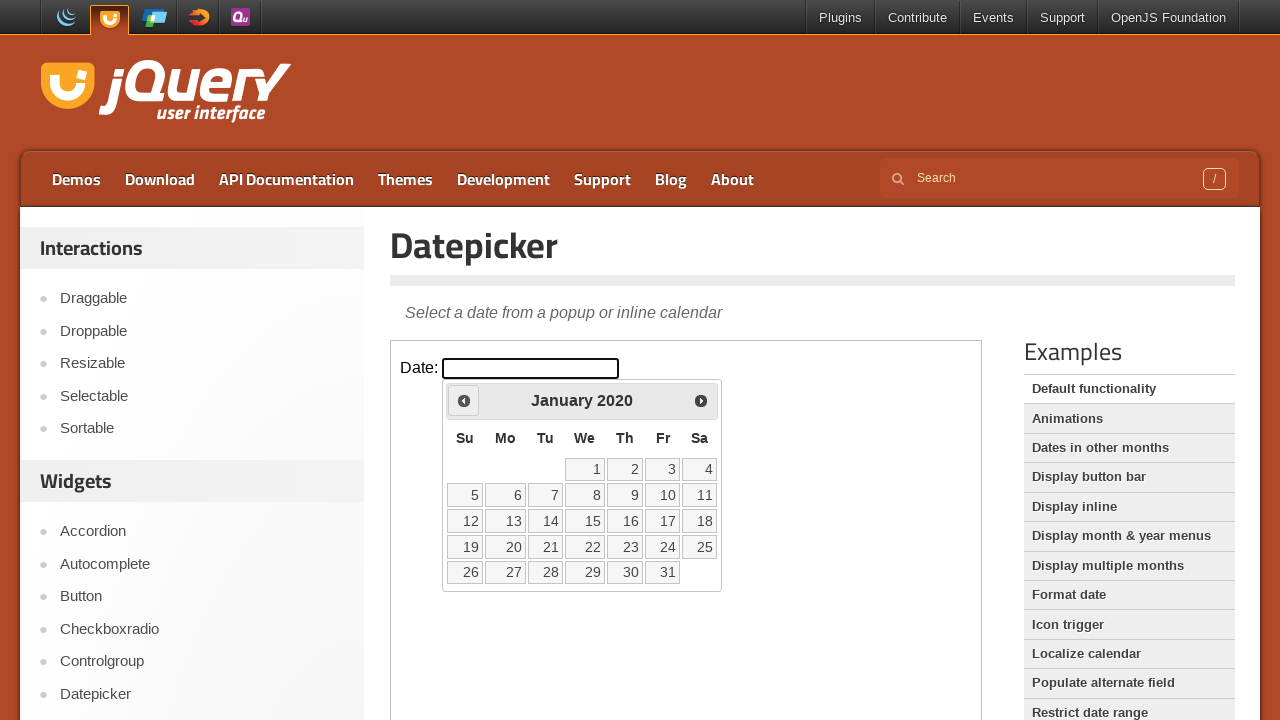

Clicked Previous button to navigate to earlier month at (464, 400) on iframe.demo-frame >> internal:control=enter-frame >> span:text('Prev')
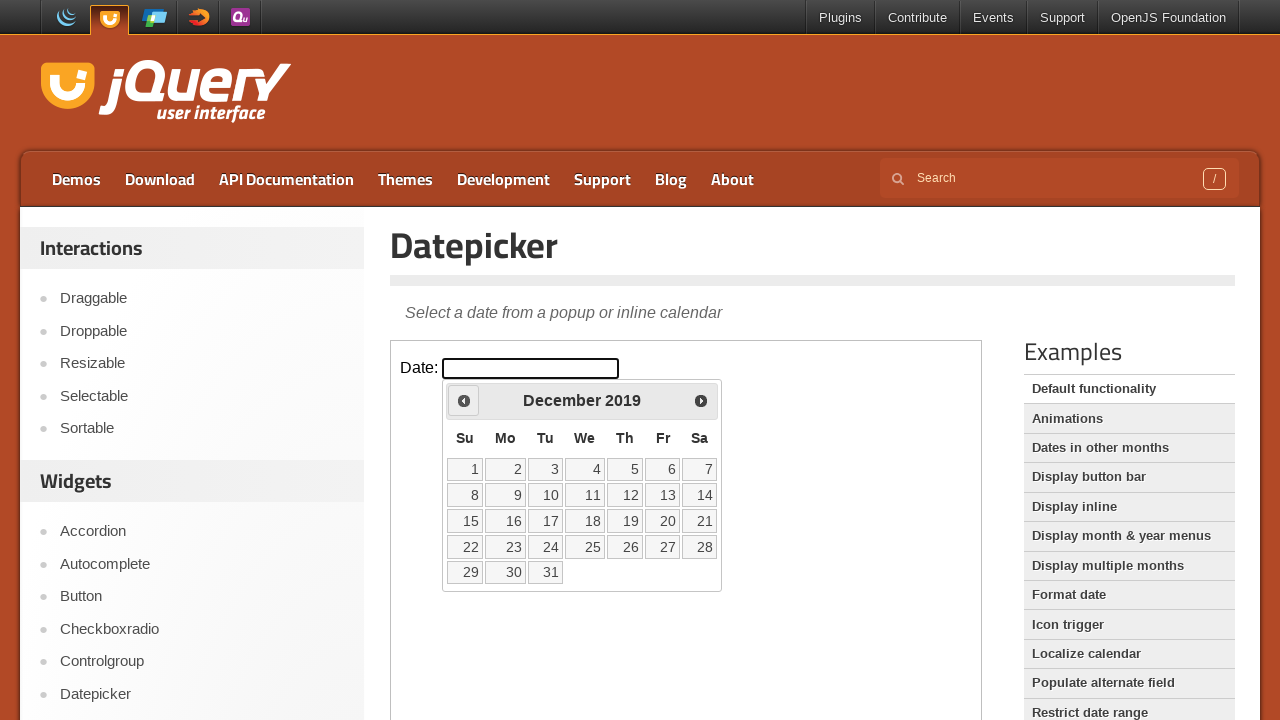

Retrieved current calendar date: December 2019
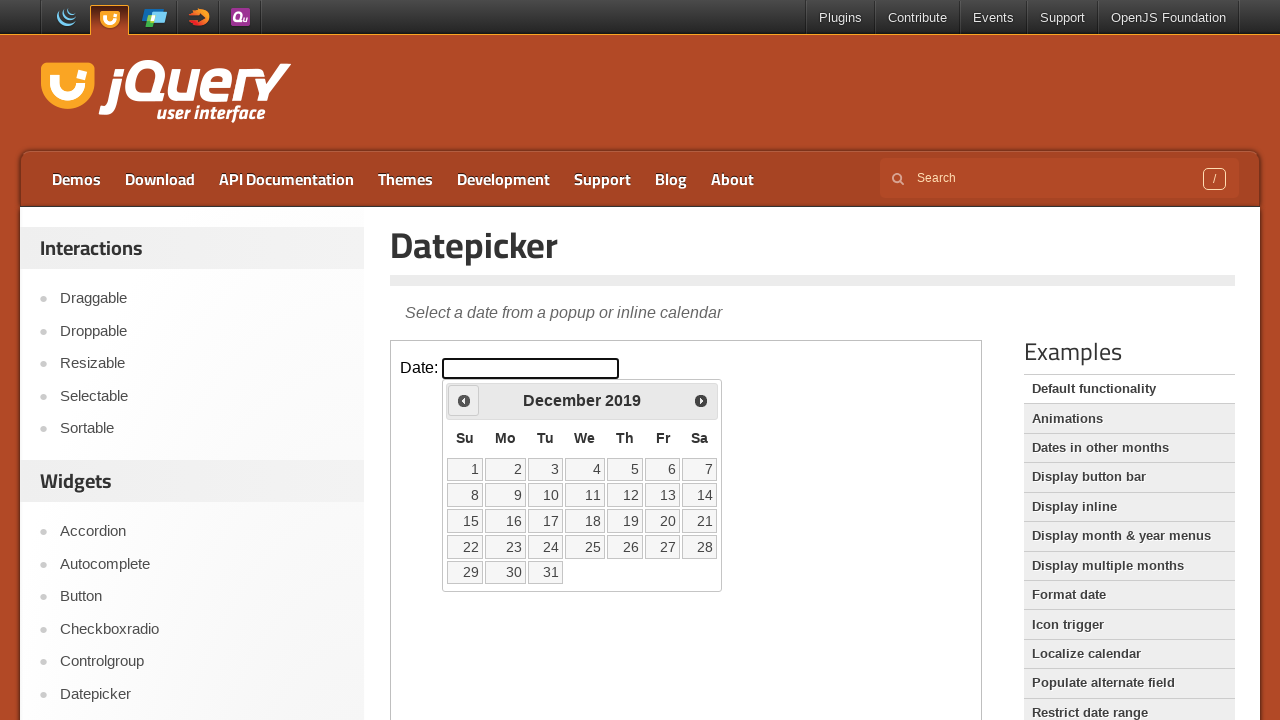

Clicked Previous button to navigate to earlier month at (464, 400) on iframe.demo-frame >> internal:control=enter-frame >> span:text('Prev')
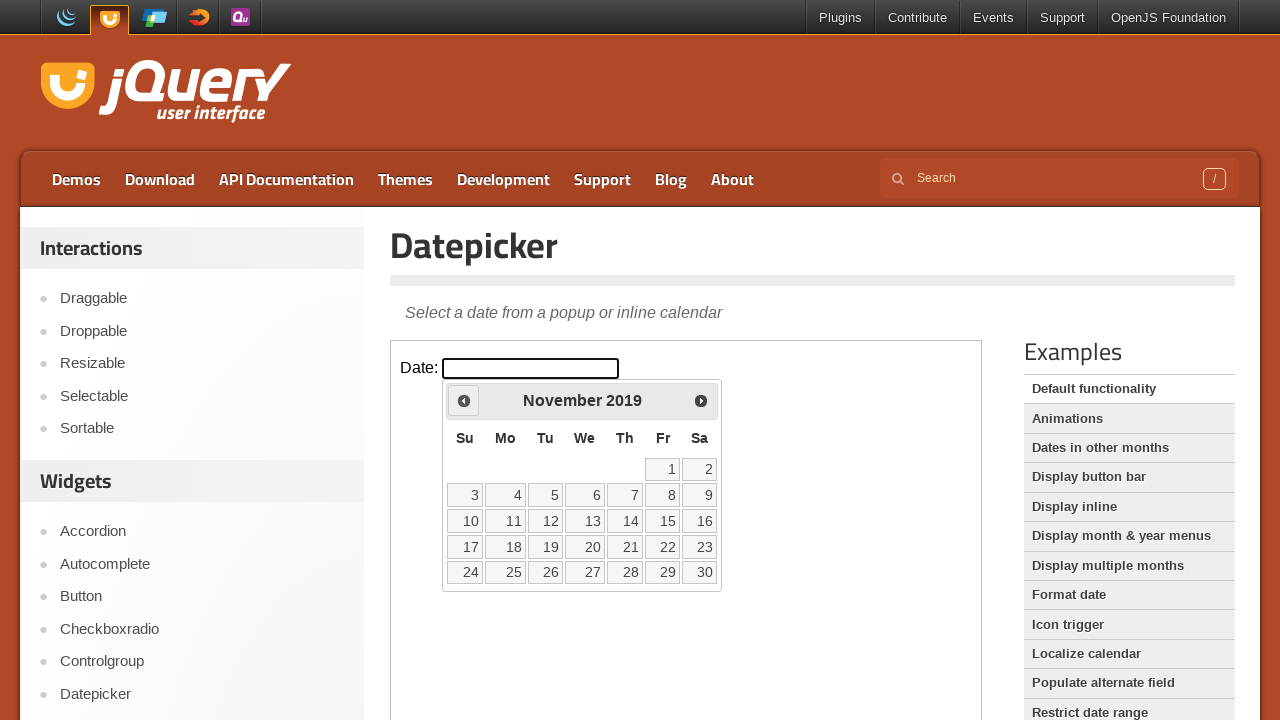

Retrieved current calendar date: November 2019
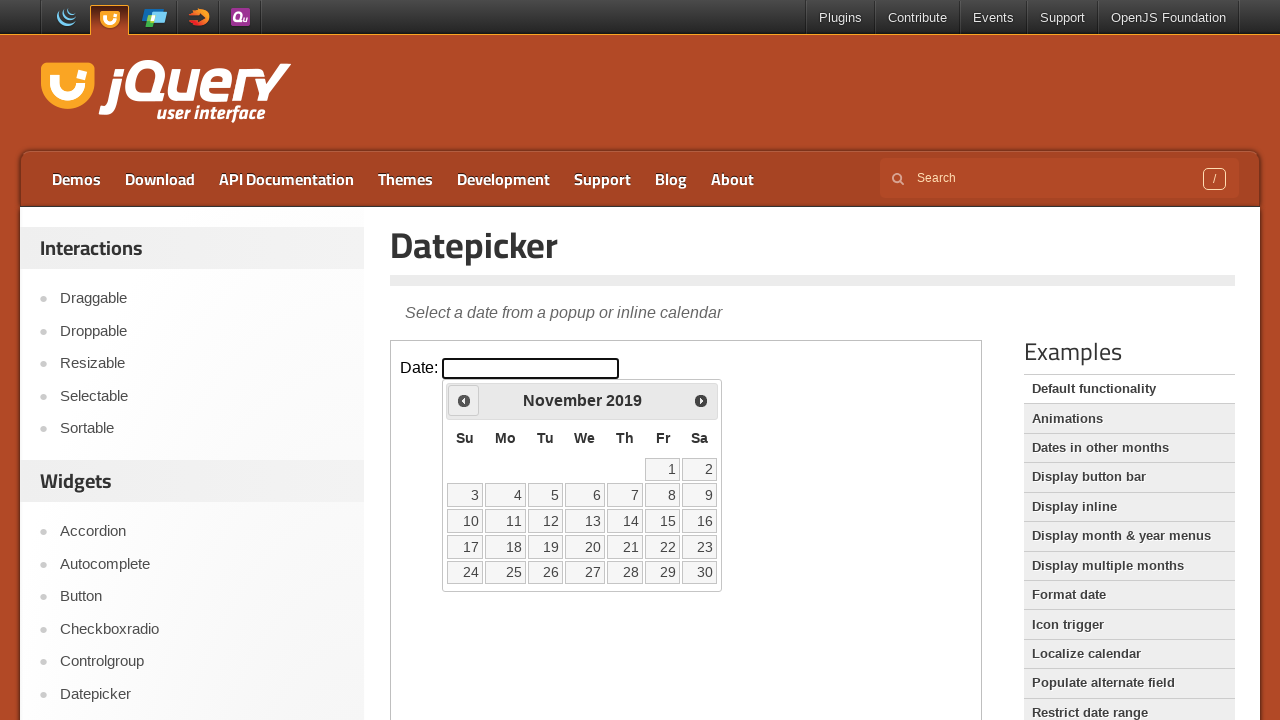

Clicked Previous button to navigate to earlier month at (464, 400) on iframe.demo-frame >> internal:control=enter-frame >> span:text('Prev')
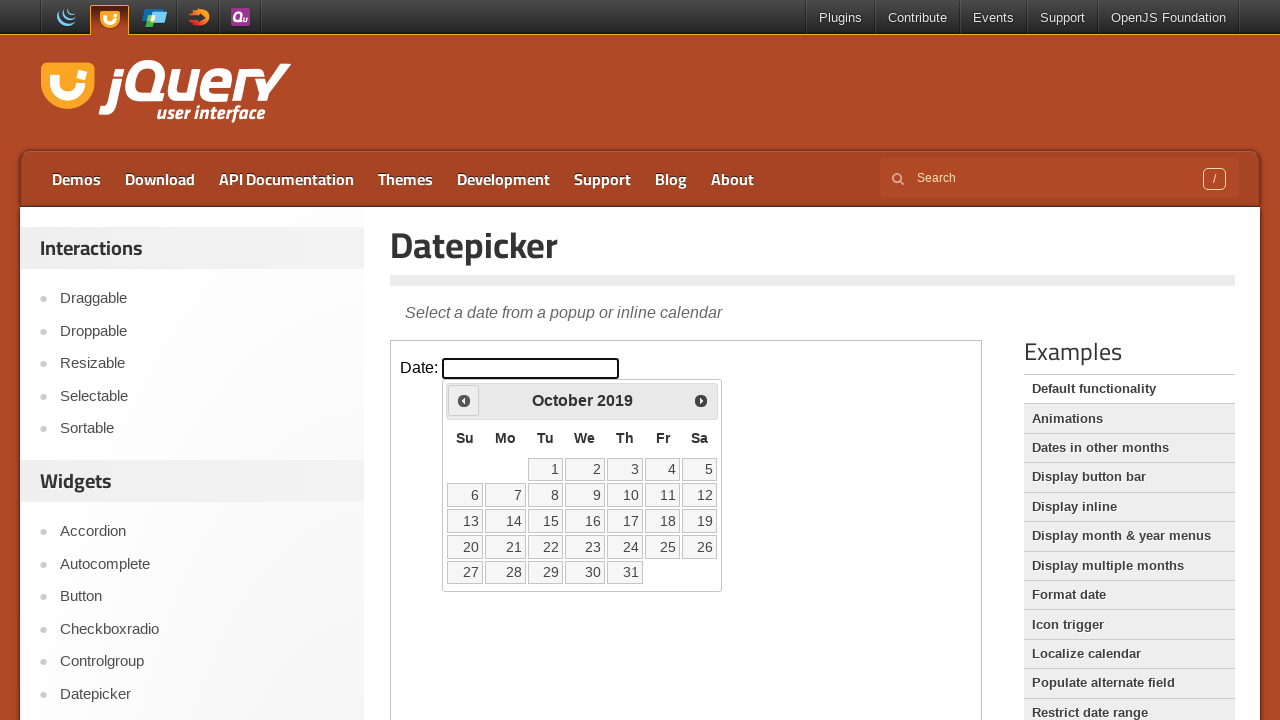

Retrieved current calendar date: October 2019
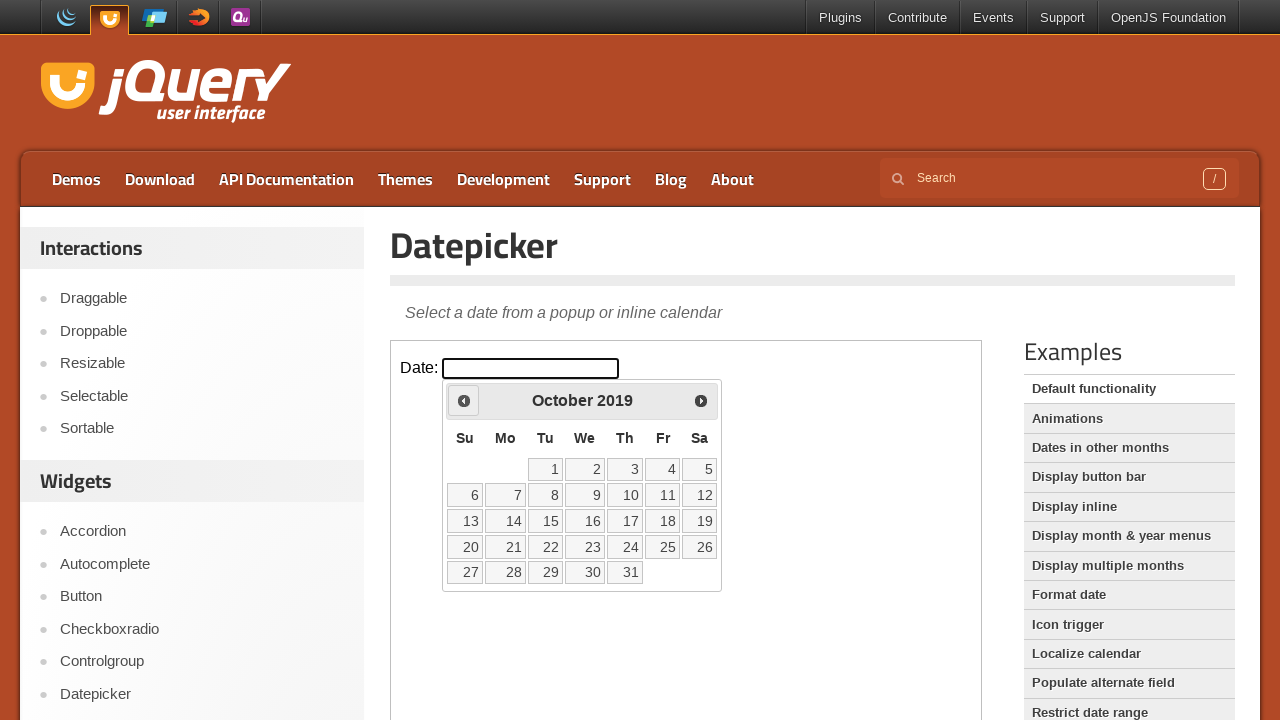

Clicked Previous button to navigate to earlier month at (464, 400) on iframe.demo-frame >> internal:control=enter-frame >> span:text('Prev')
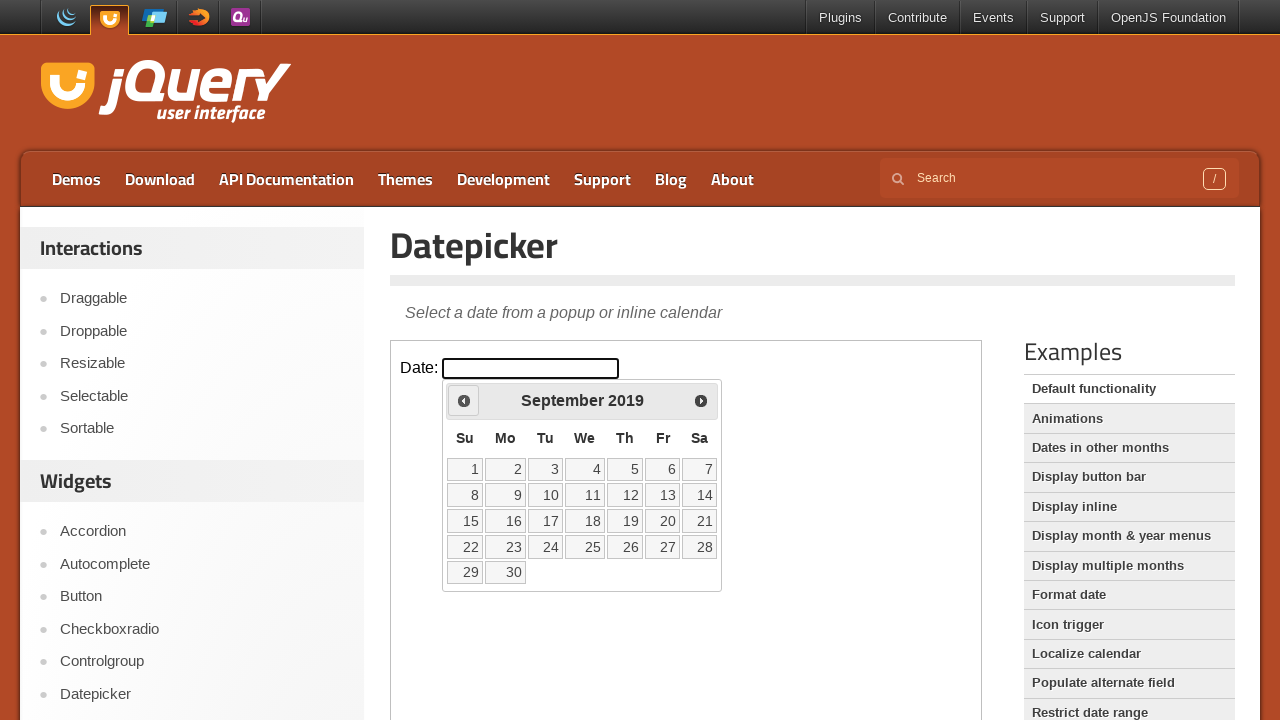

Retrieved current calendar date: September 2019
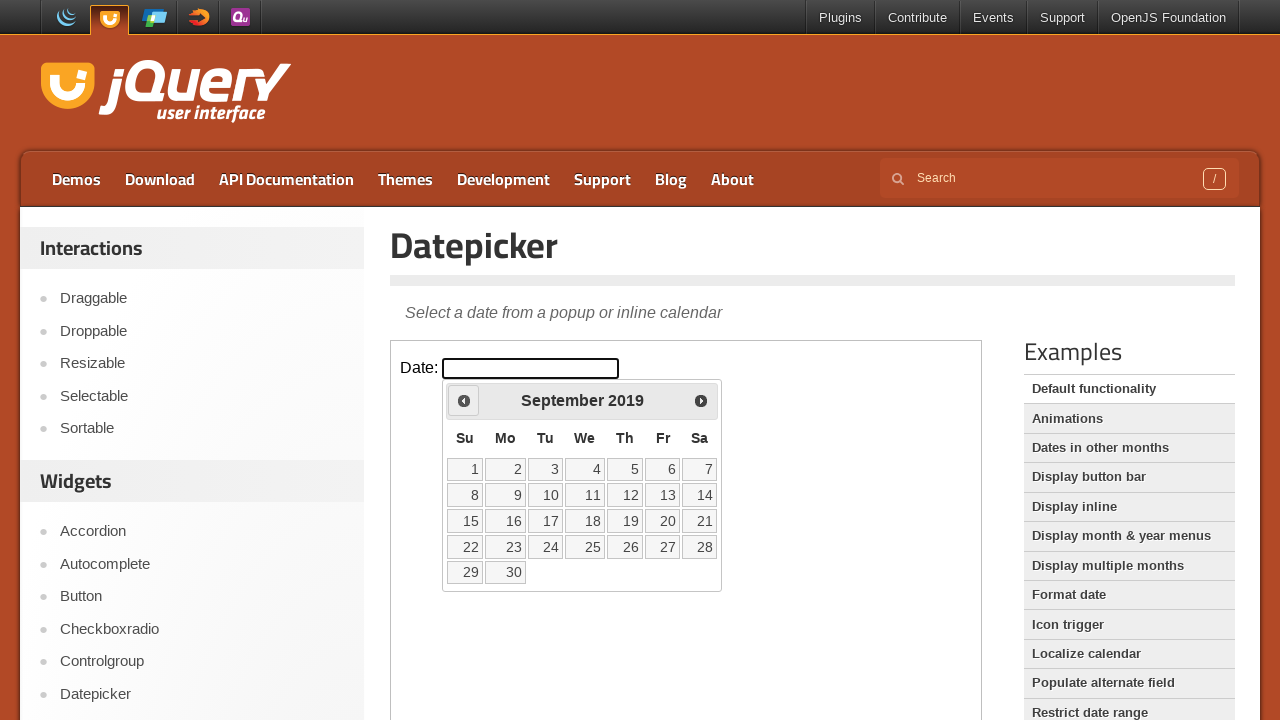

Clicked Previous button to navigate to earlier month at (464, 400) on iframe.demo-frame >> internal:control=enter-frame >> span:text('Prev')
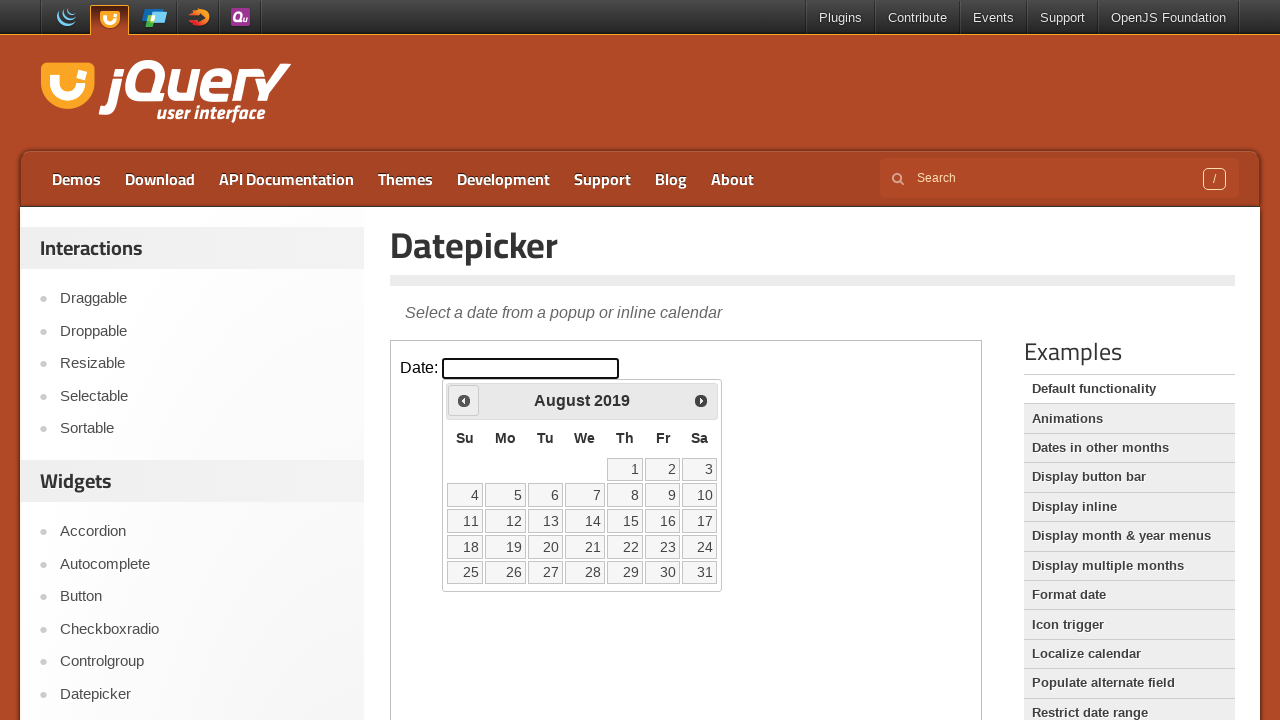

Retrieved current calendar date: August 2019
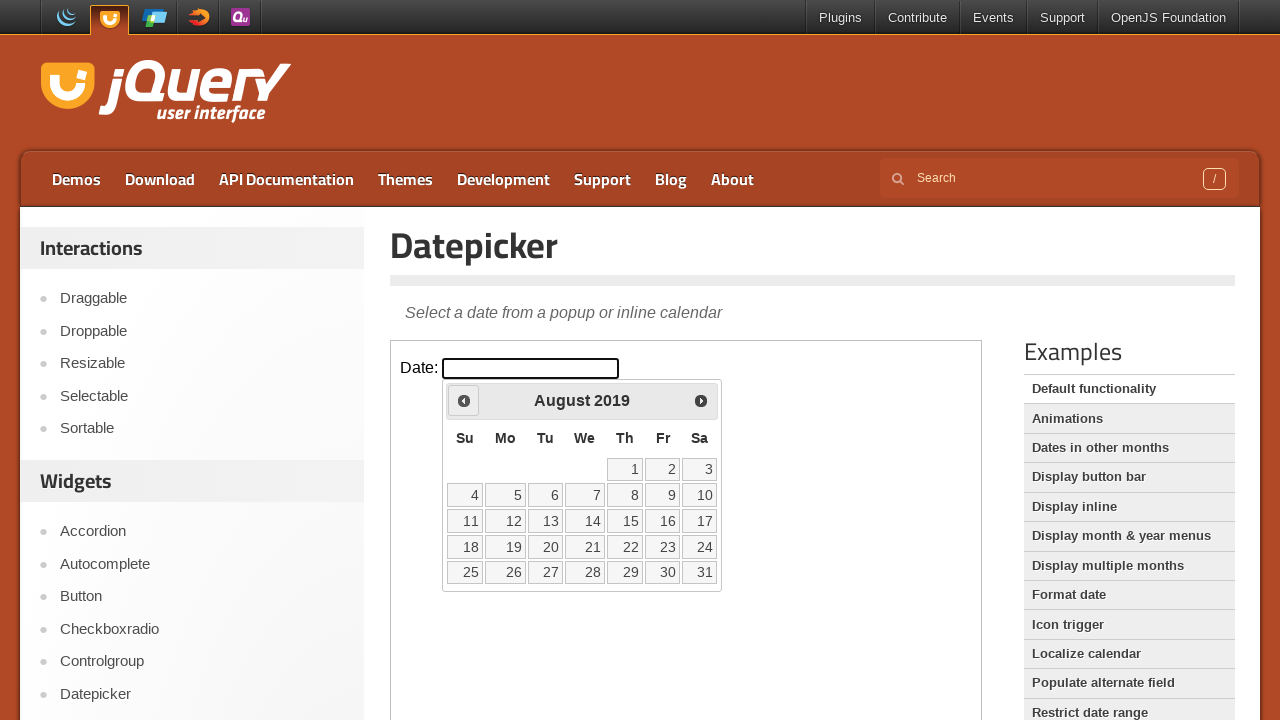

Clicked Previous button to navigate to earlier month at (464, 400) on iframe.demo-frame >> internal:control=enter-frame >> span:text('Prev')
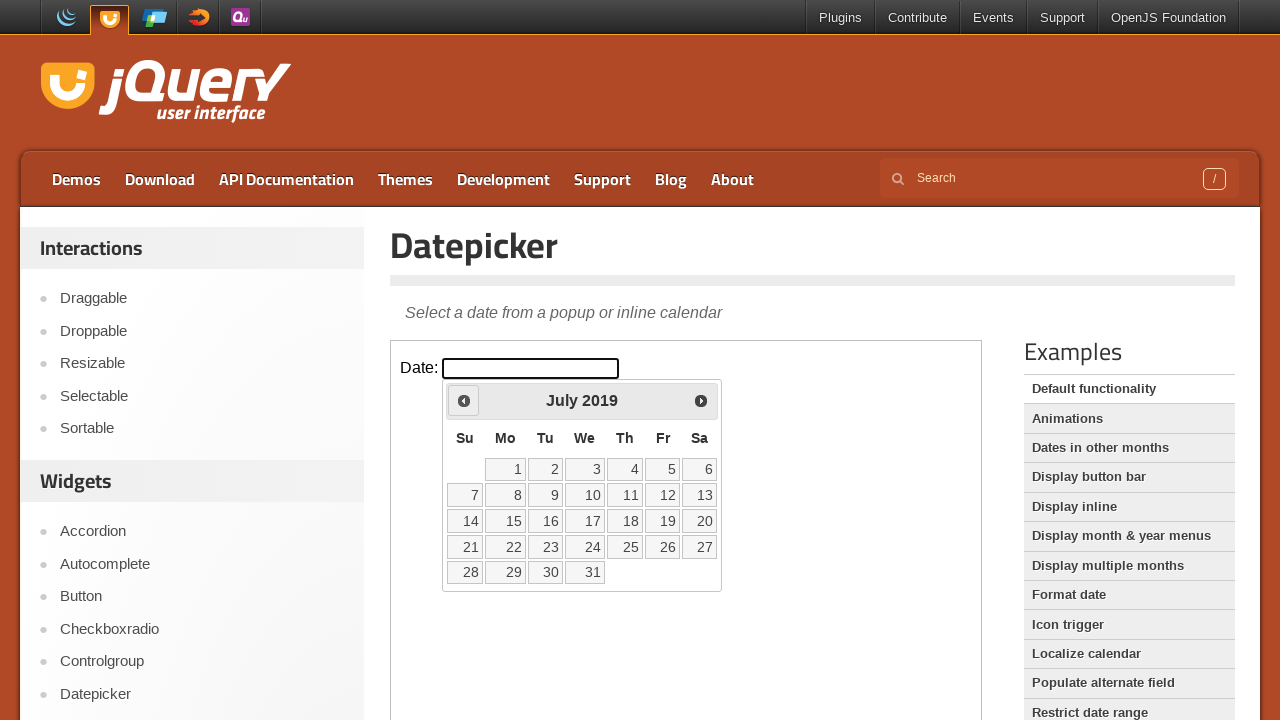

Retrieved current calendar date: July 2019
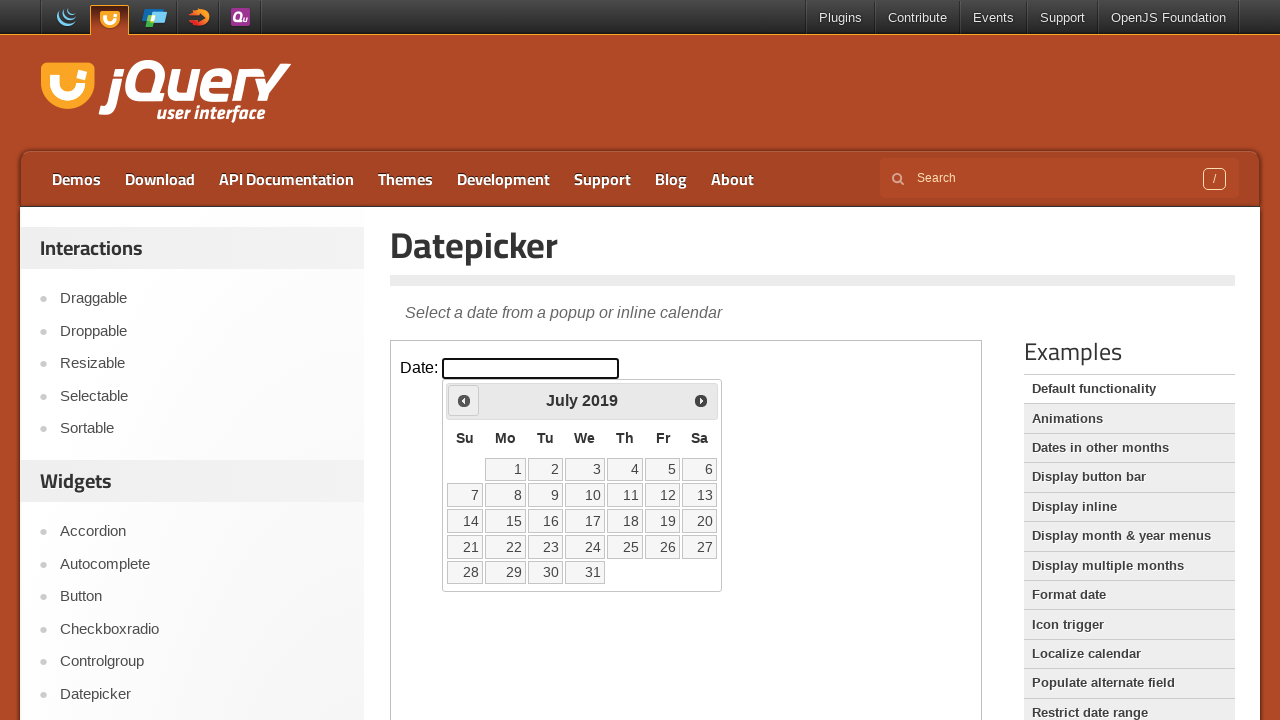

Clicked Previous button to navigate to earlier month at (464, 400) on iframe.demo-frame >> internal:control=enter-frame >> span:text('Prev')
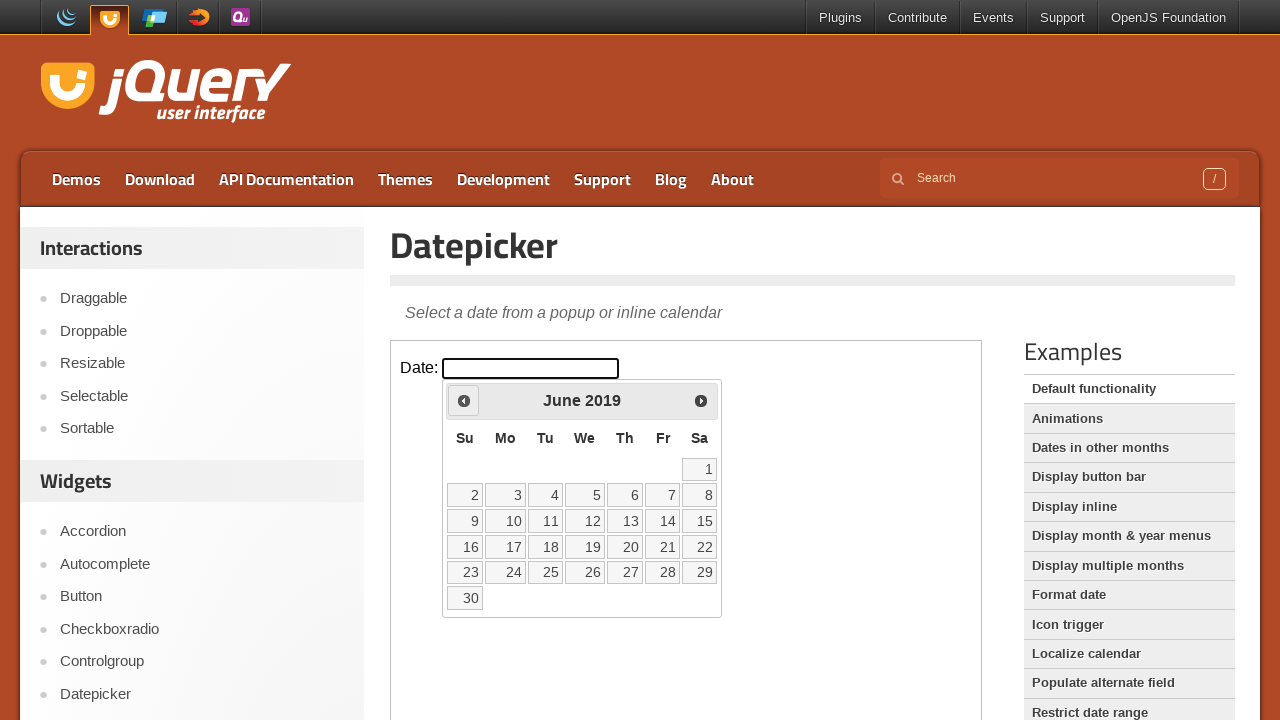

Retrieved current calendar date: June 2019
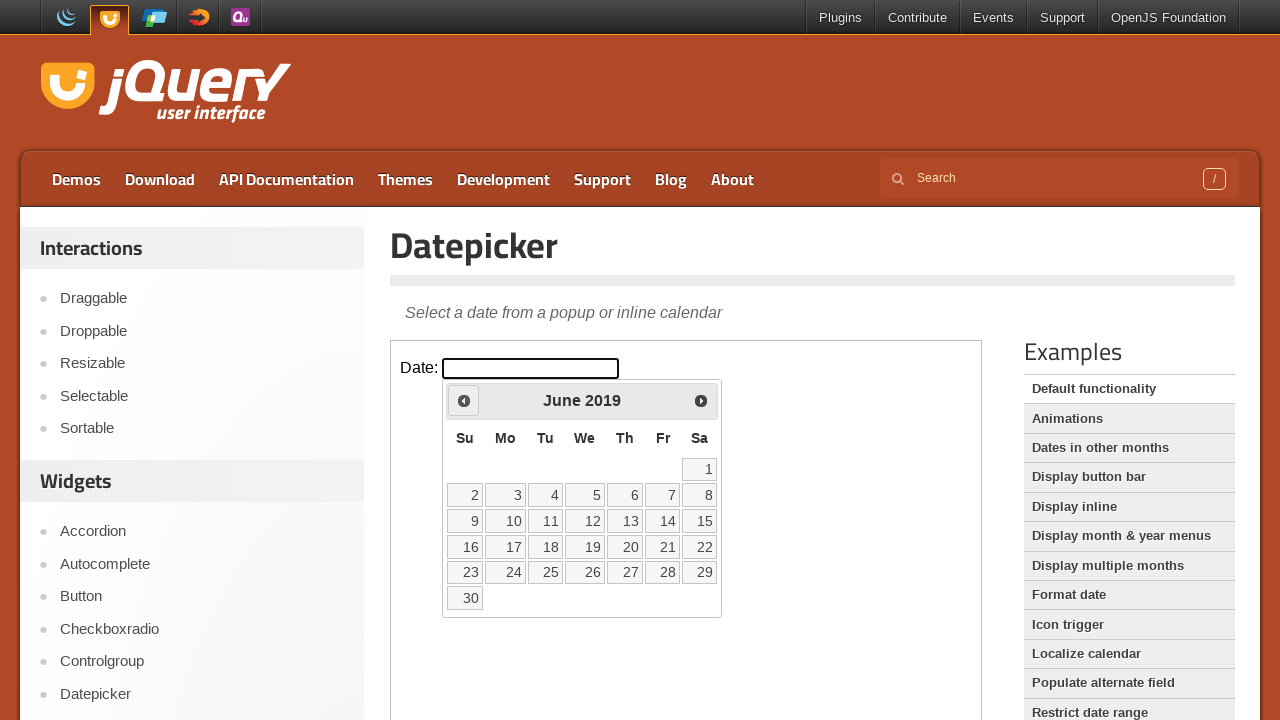

Clicked Previous button to navigate to earlier month at (464, 400) on iframe.demo-frame >> internal:control=enter-frame >> span:text('Prev')
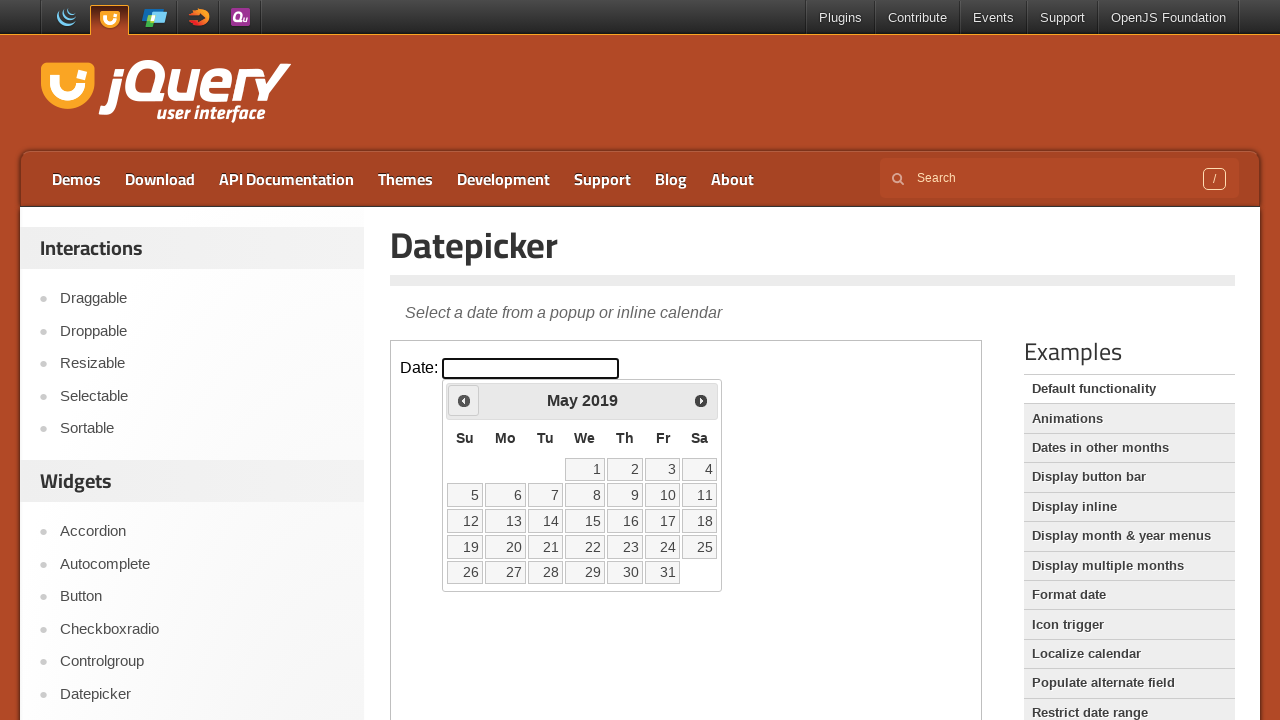

Retrieved current calendar date: May 2019
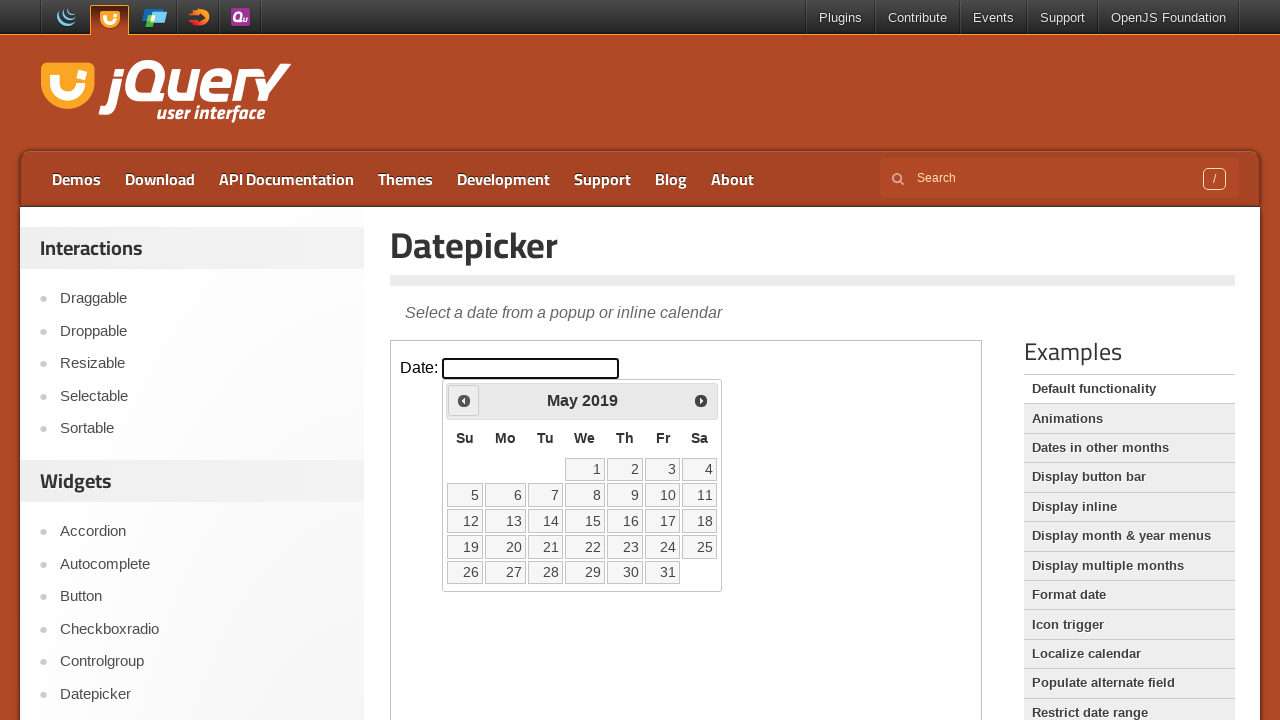

Clicked Previous button to navigate to earlier month at (464, 400) on iframe.demo-frame >> internal:control=enter-frame >> span:text('Prev')
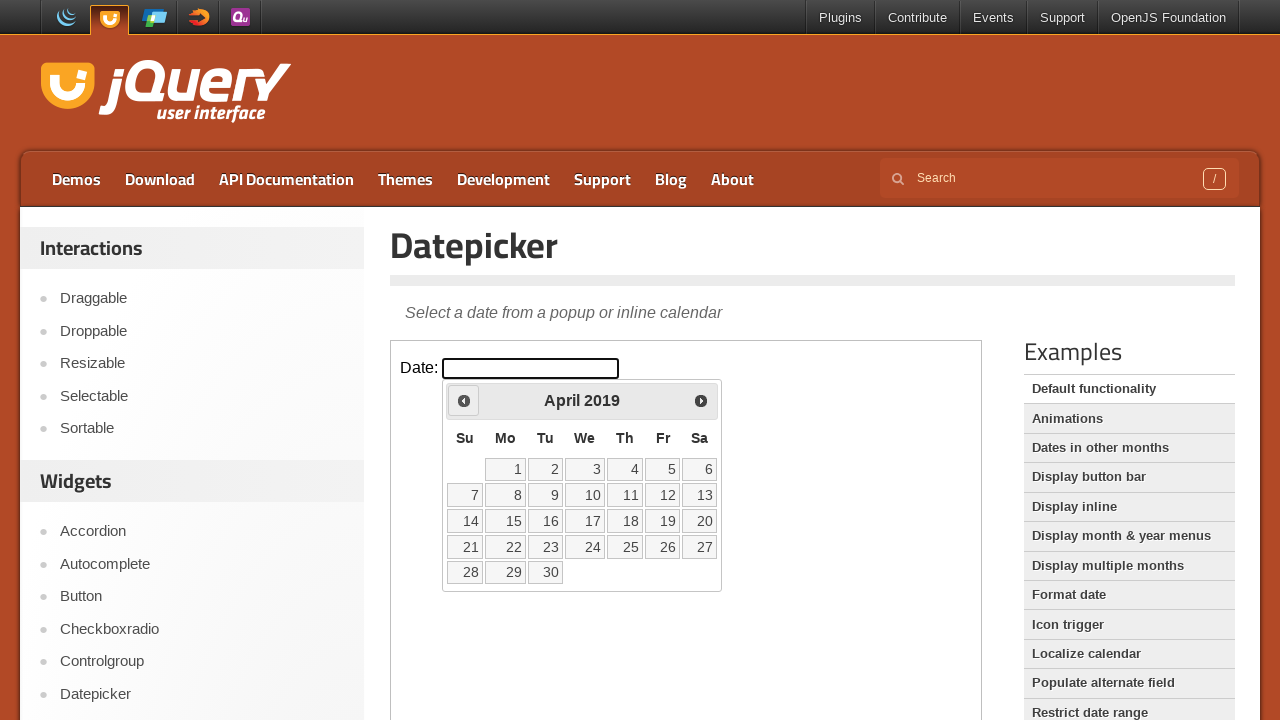

Retrieved current calendar date: April 2019
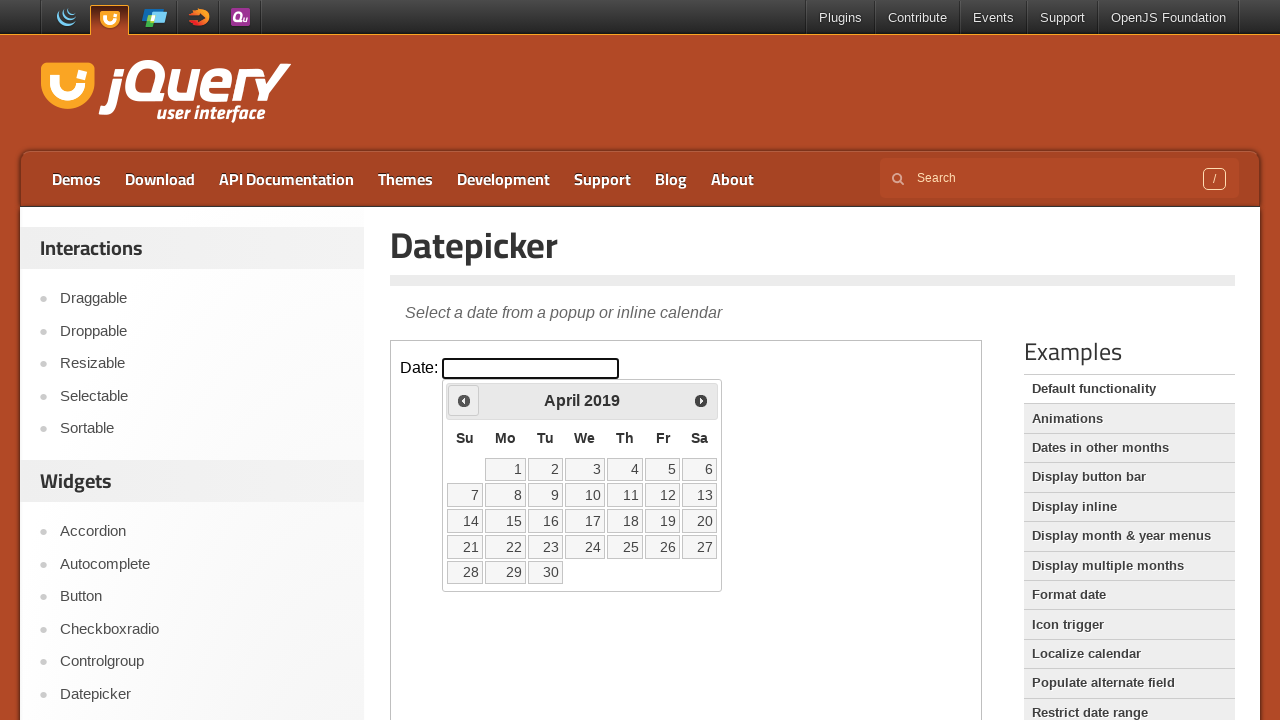

Clicked Previous button to navigate to earlier month at (464, 400) on iframe.demo-frame >> internal:control=enter-frame >> span:text('Prev')
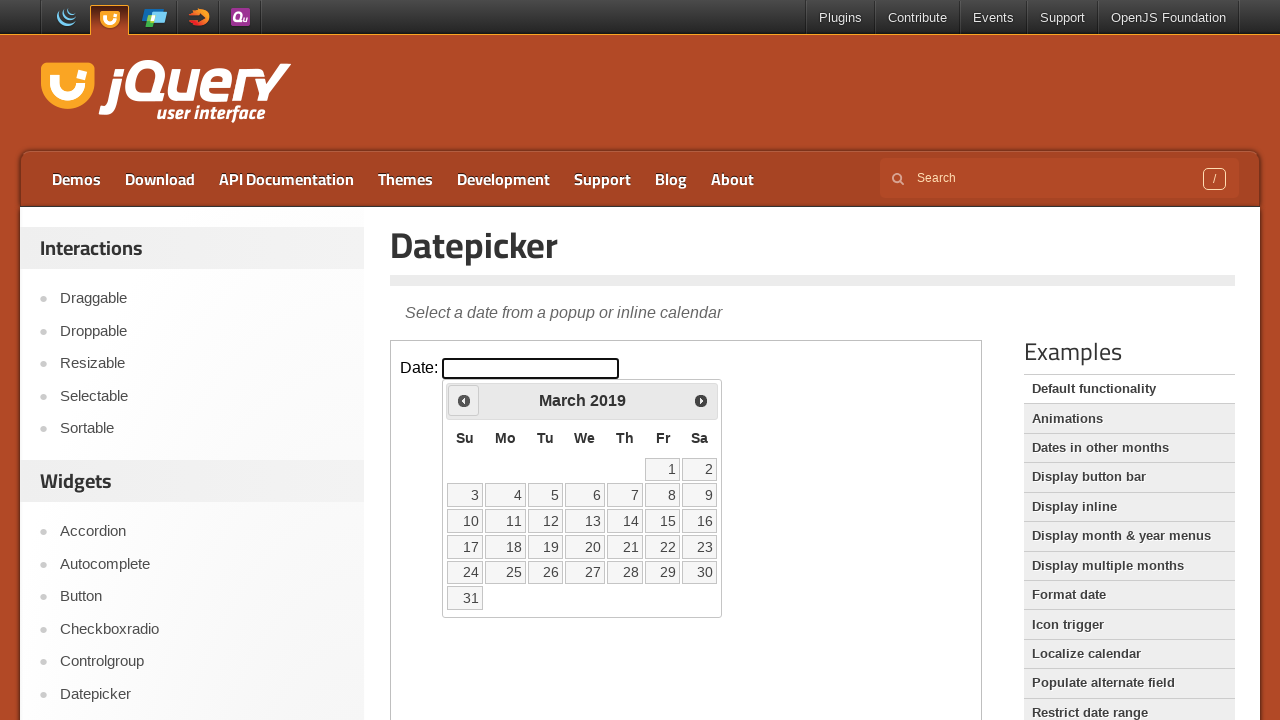

Retrieved current calendar date: March 2019
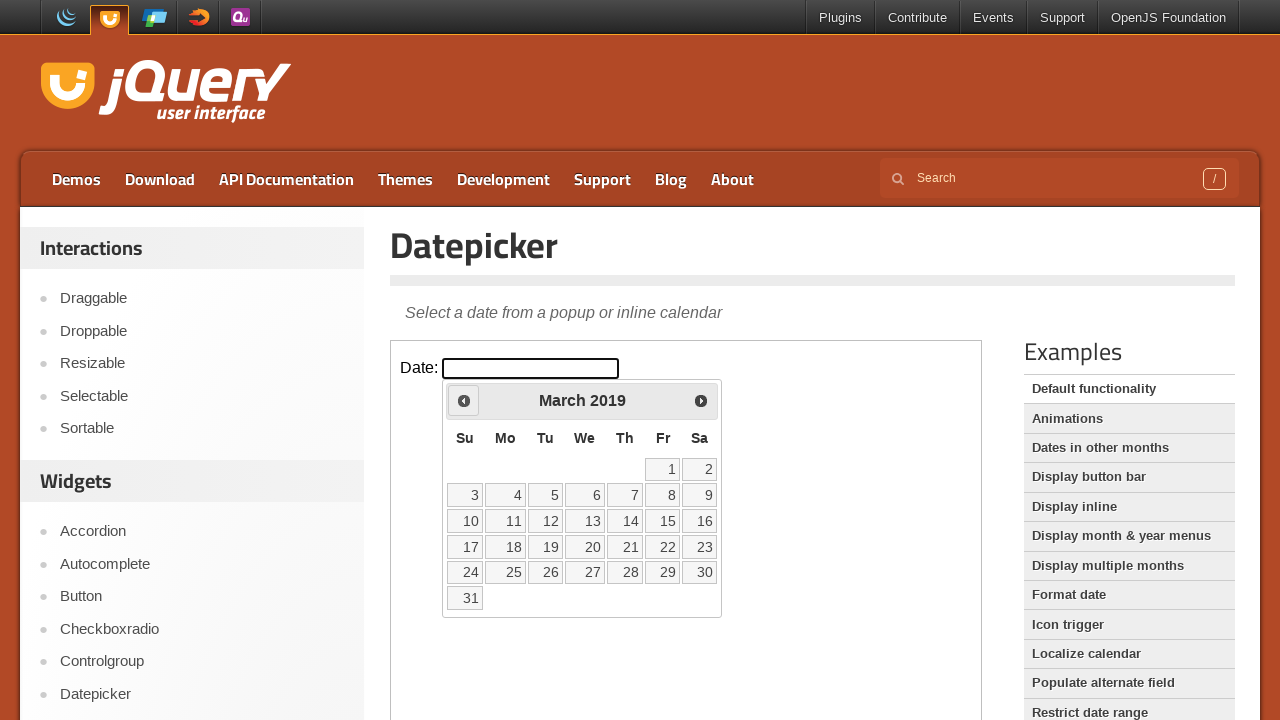

Clicked Previous button to navigate to earlier month at (464, 400) on iframe.demo-frame >> internal:control=enter-frame >> span:text('Prev')
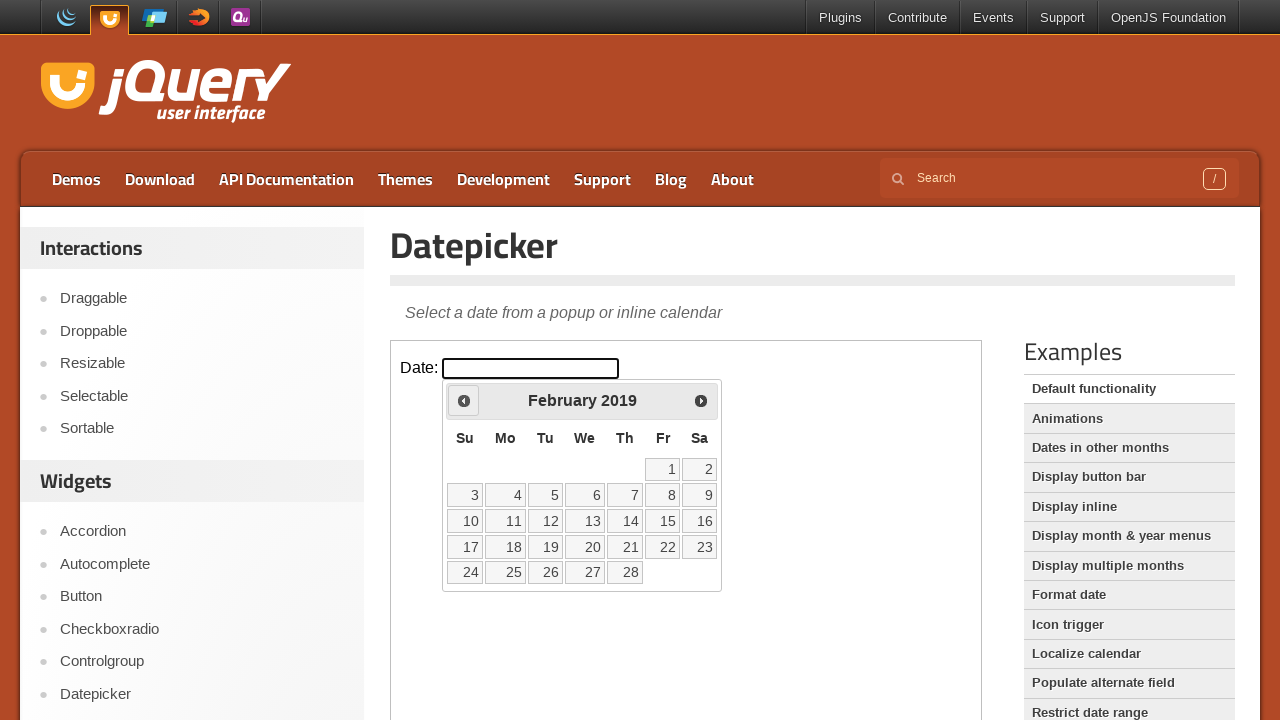

Retrieved current calendar date: February 2019
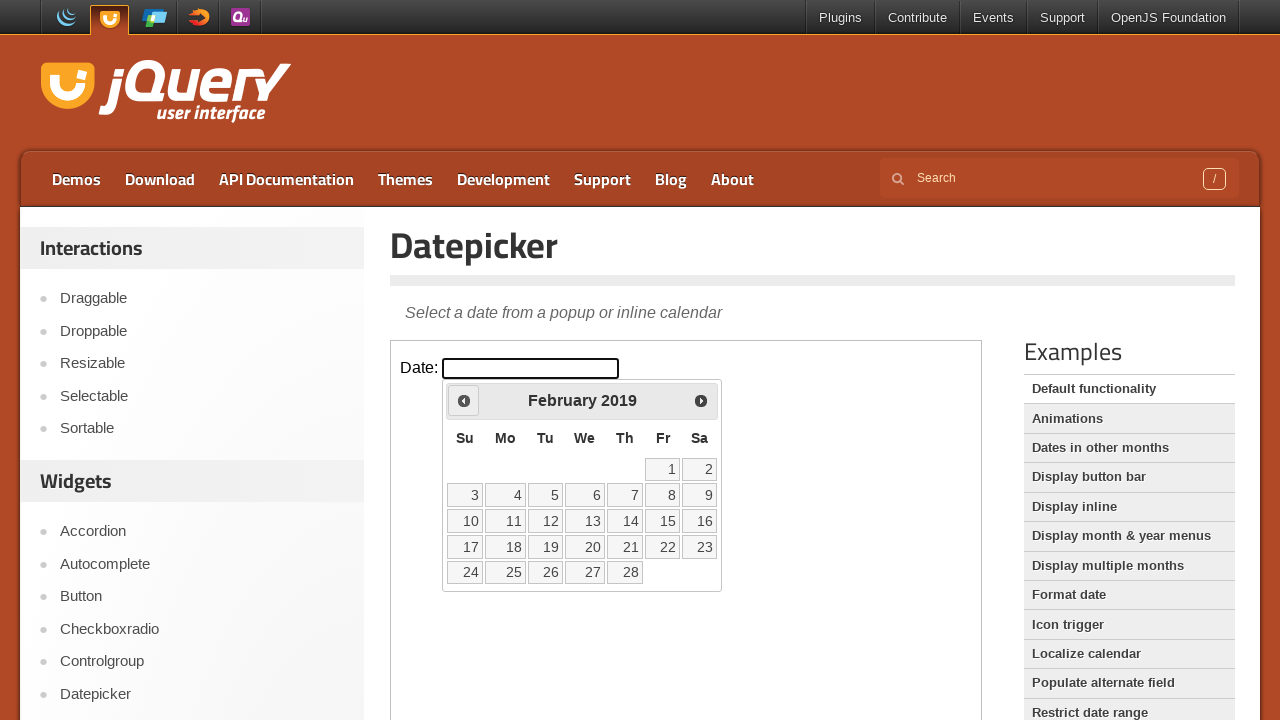

Clicked Previous button to navigate to earlier month at (464, 400) on iframe.demo-frame >> internal:control=enter-frame >> span:text('Prev')
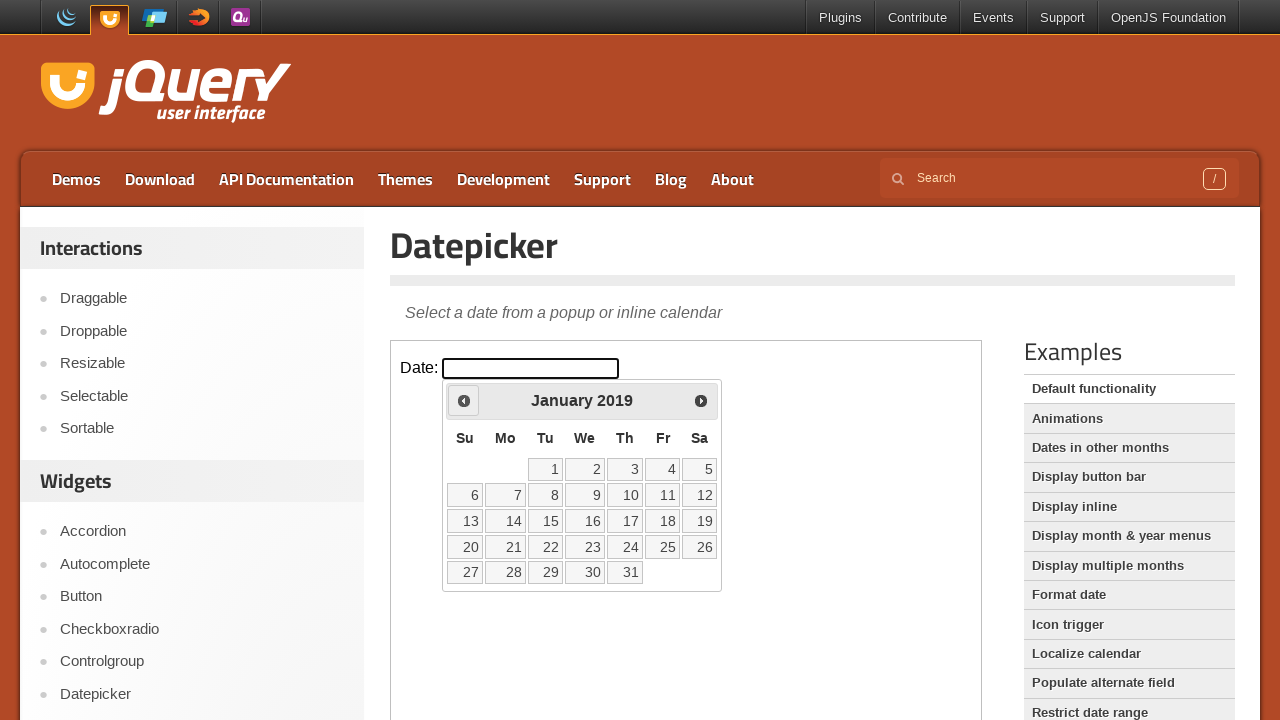

Retrieved current calendar date: January 2019
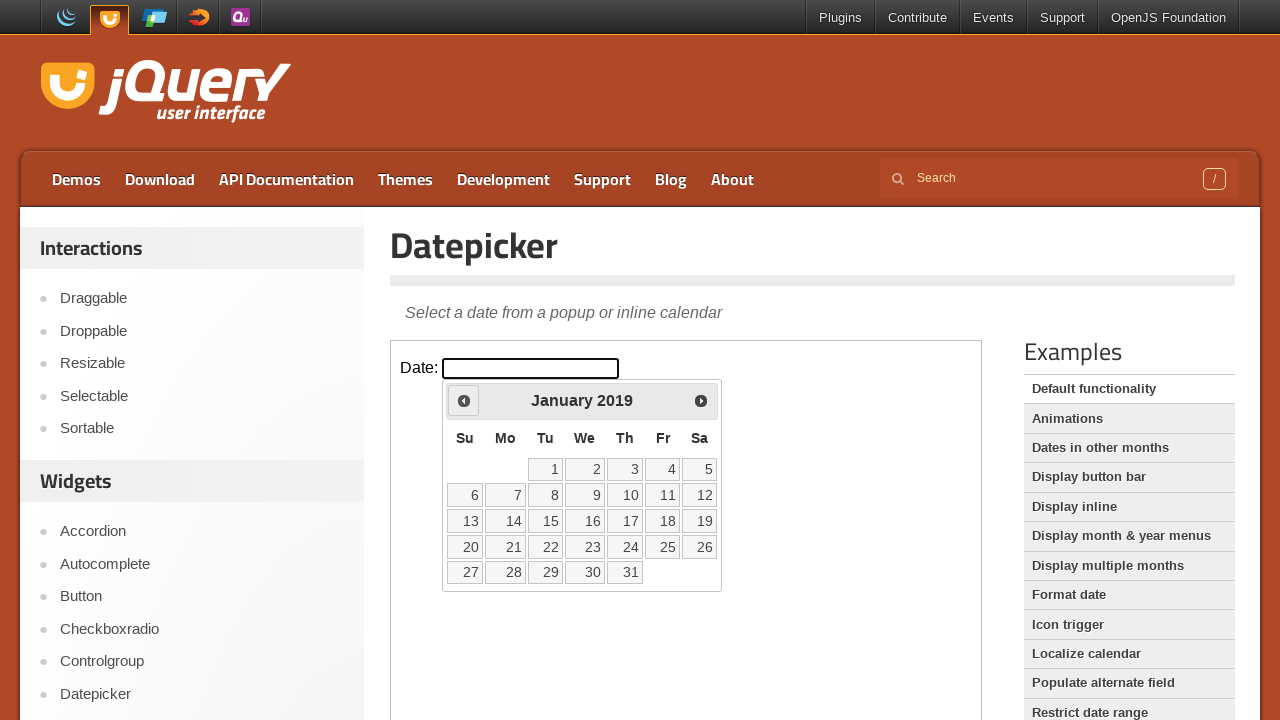

Clicked Previous button to navigate to earlier month at (464, 400) on iframe.demo-frame >> internal:control=enter-frame >> span:text('Prev')
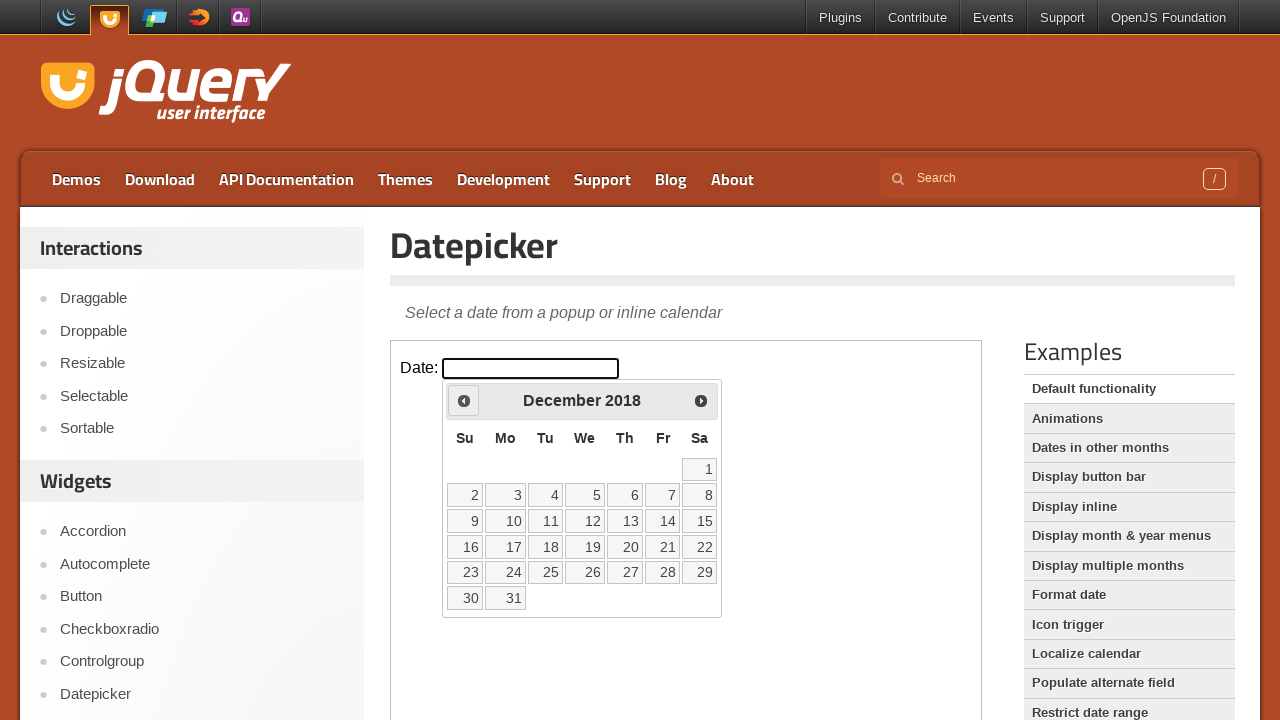

Retrieved current calendar date: December 2018
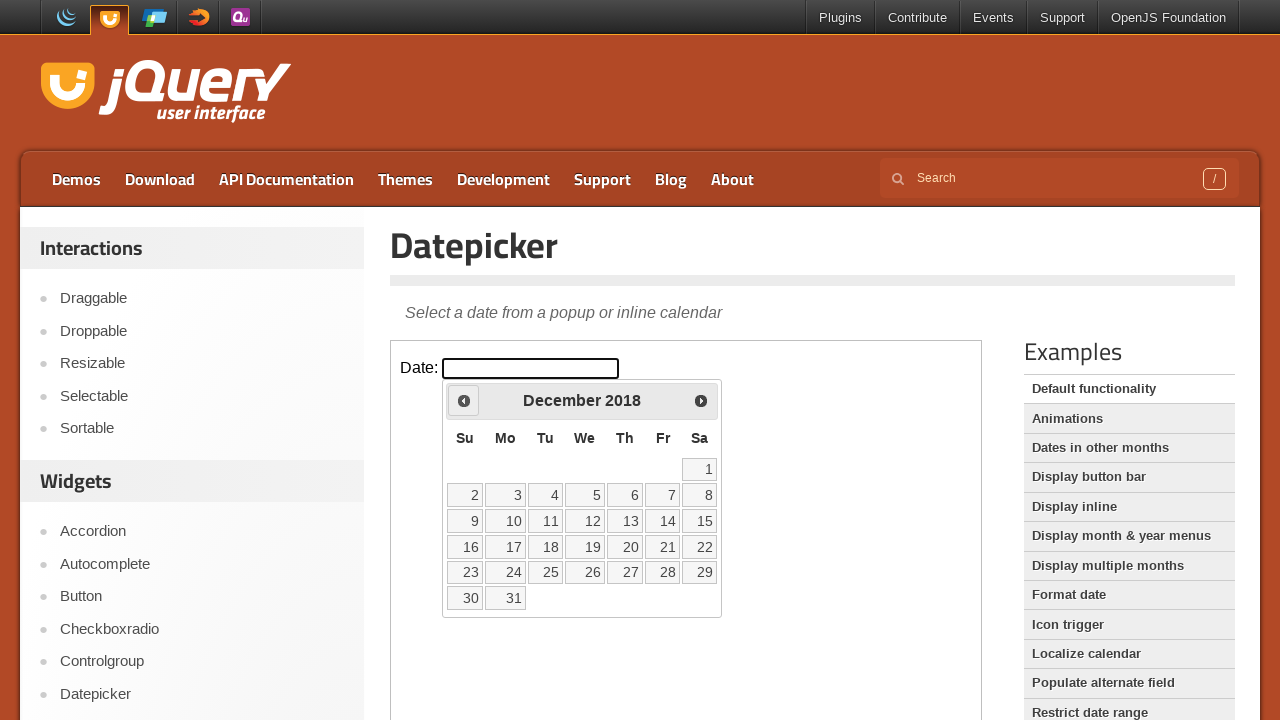

Clicked Previous button to navigate to earlier month at (464, 400) on iframe.demo-frame >> internal:control=enter-frame >> span:text('Prev')
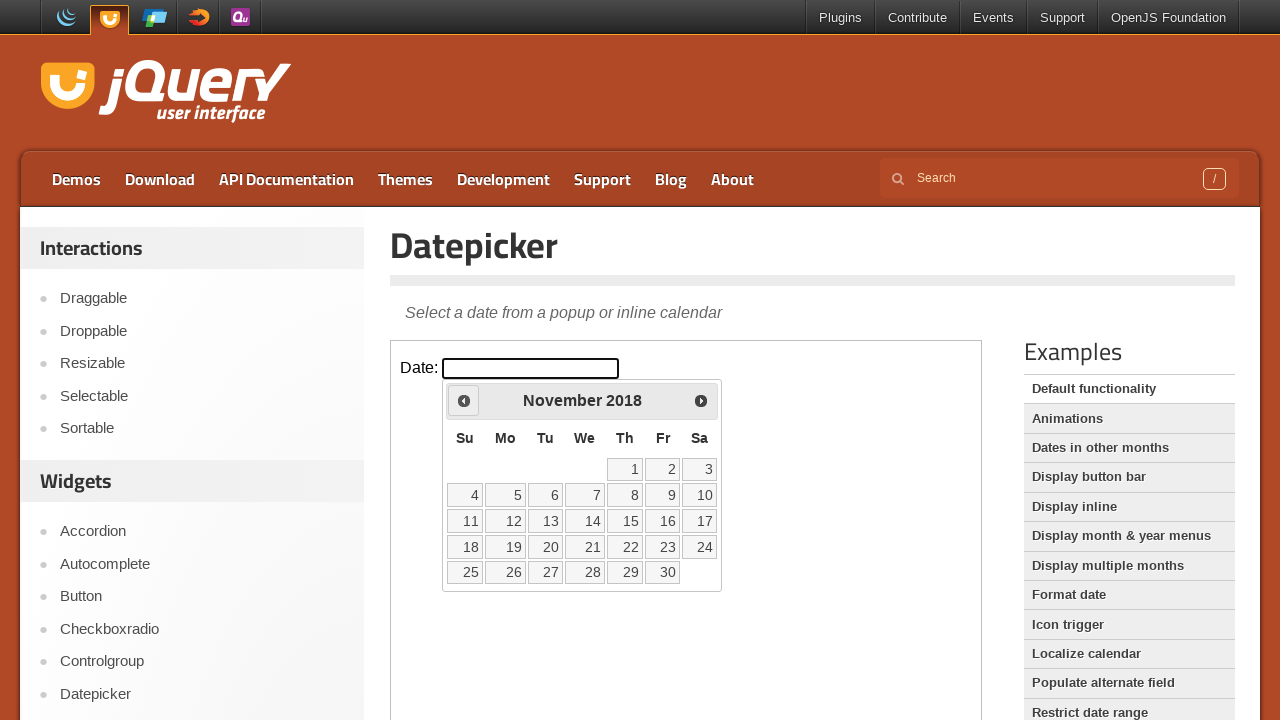

Retrieved current calendar date: November 2018
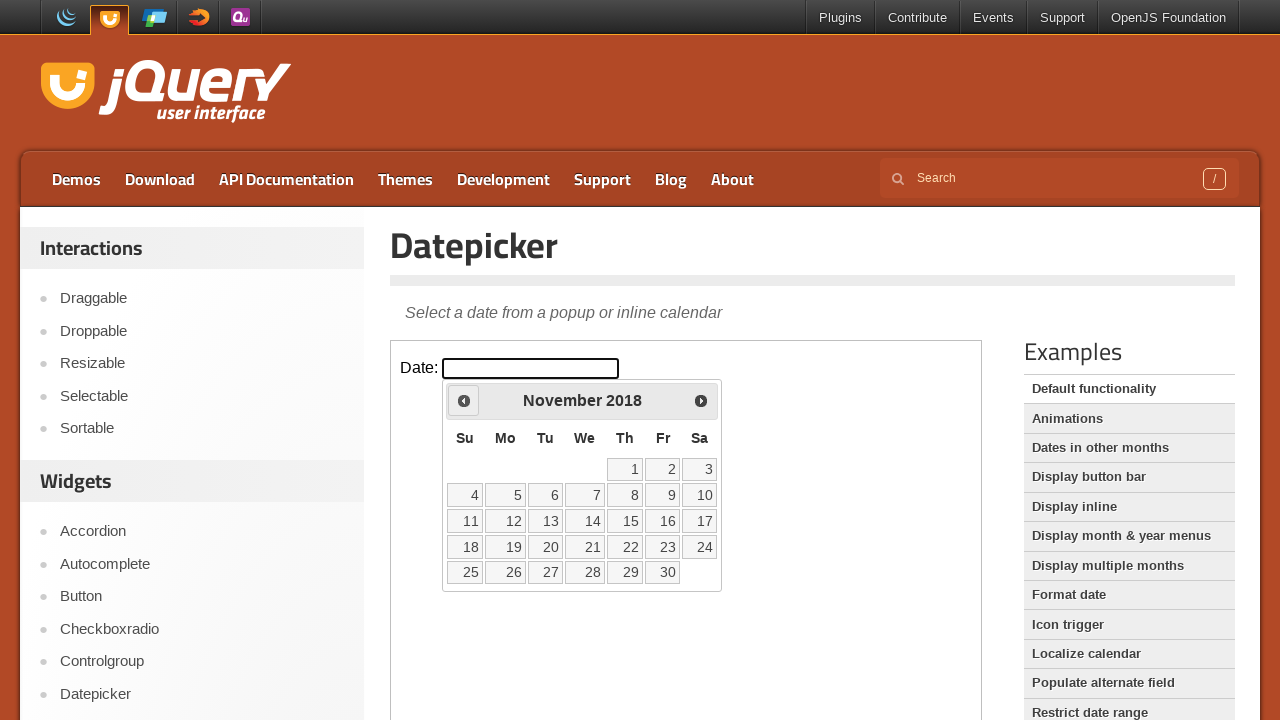

Clicked Previous button to navigate to earlier month at (464, 400) on iframe.demo-frame >> internal:control=enter-frame >> span:text('Prev')
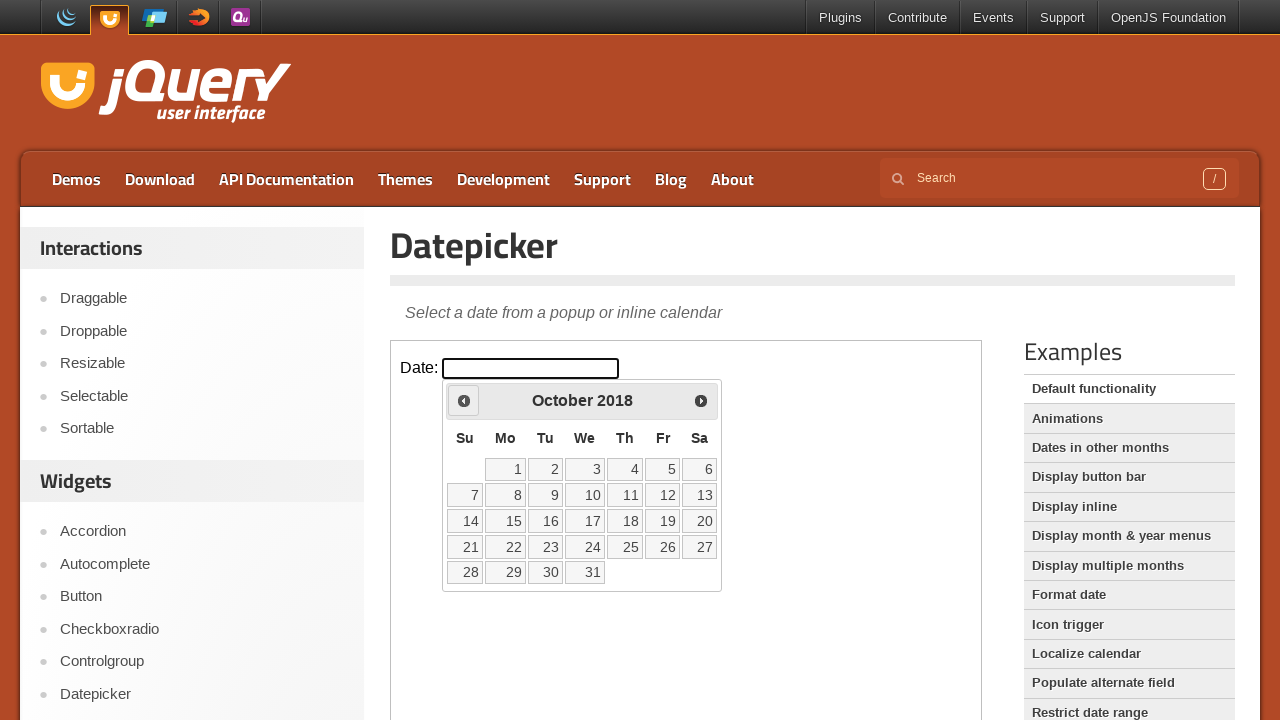

Retrieved current calendar date: October 2018
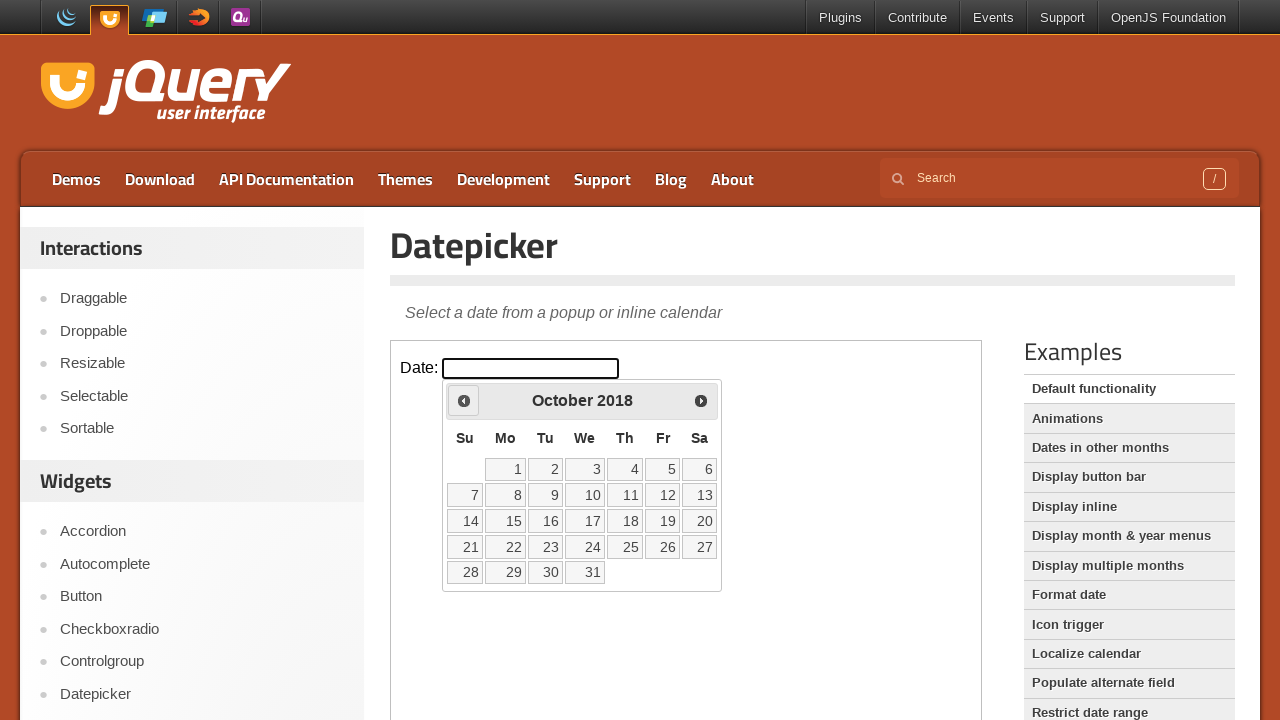

Clicked Previous button to navigate to earlier month at (464, 400) on iframe.demo-frame >> internal:control=enter-frame >> span:text('Prev')
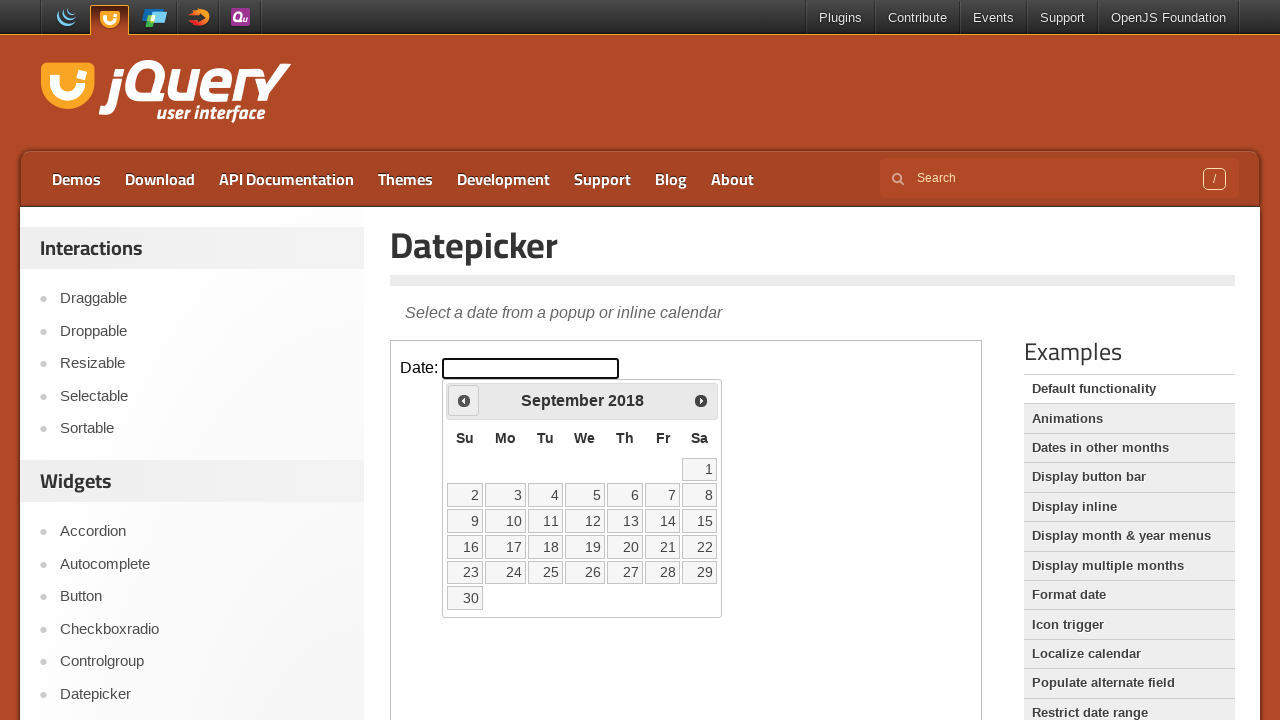

Retrieved current calendar date: September 2018
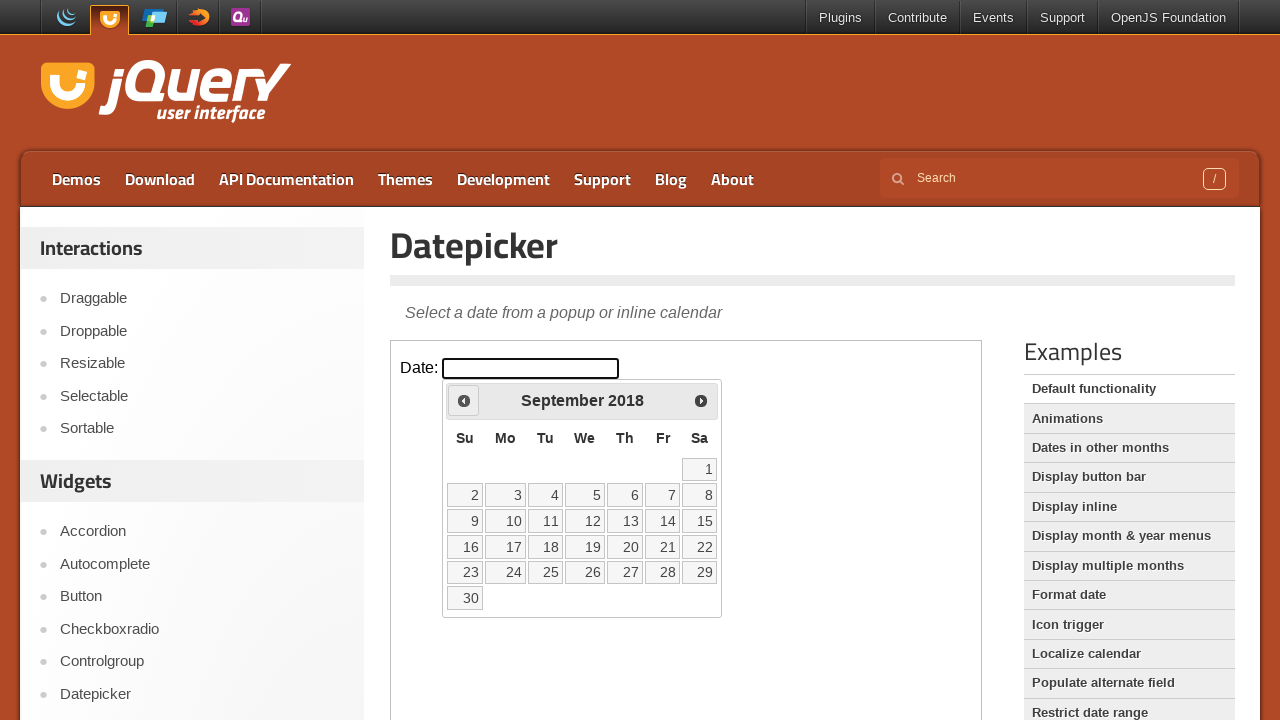

Clicked Previous button to navigate to earlier month at (464, 400) on iframe.demo-frame >> internal:control=enter-frame >> span:text('Prev')
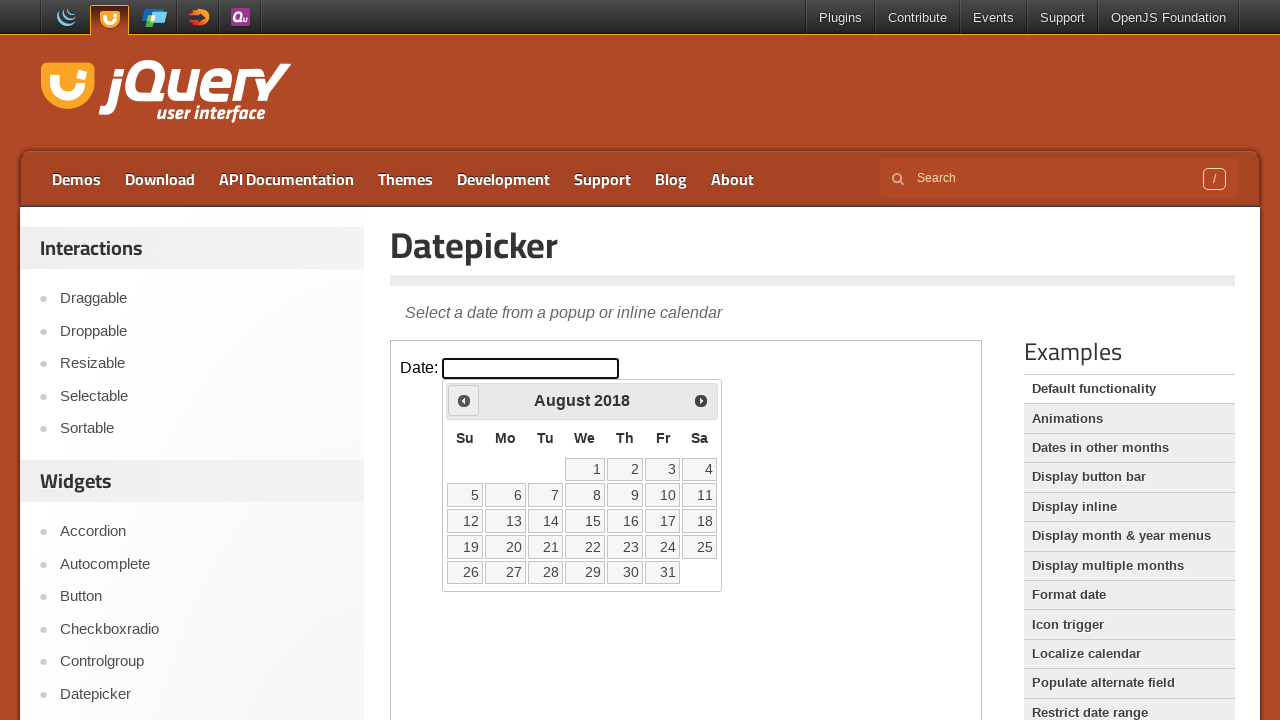

Retrieved current calendar date: August 2018
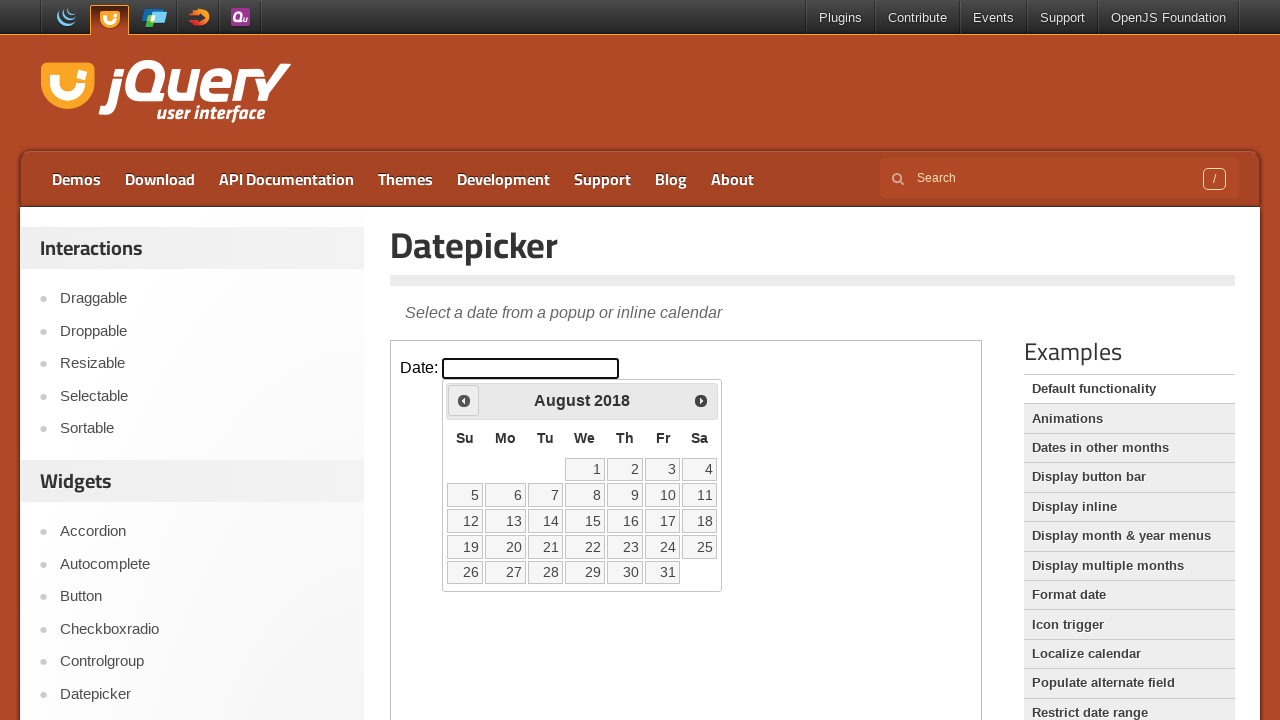

Clicked Previous button to navigate to earlier month at (464, 400) on iframe.demo-frame >> internal:control=enter-frame >> span:text('Prev')
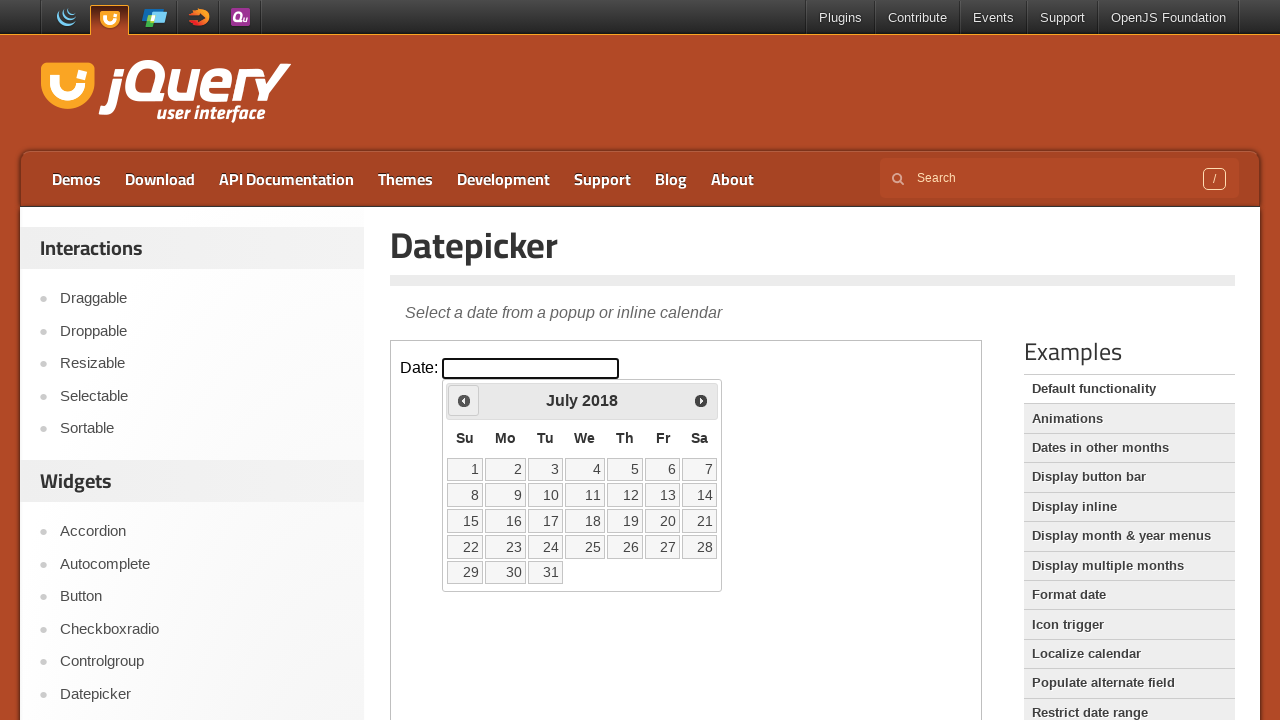

Retrieved current calendar date: July 2018
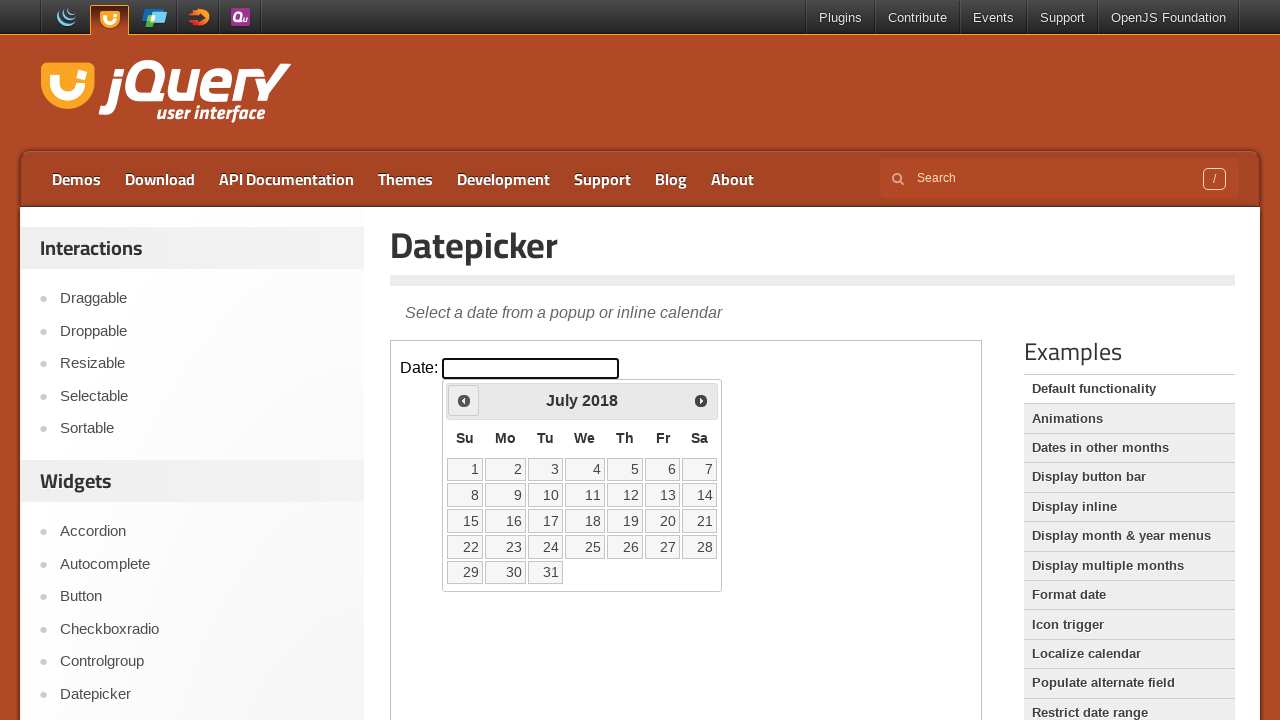

Clicked Previous button to navigate to earlier month at (464, 400) on iframe.demo-frame >> internal:control=enter-frame >> span:text('Prev')
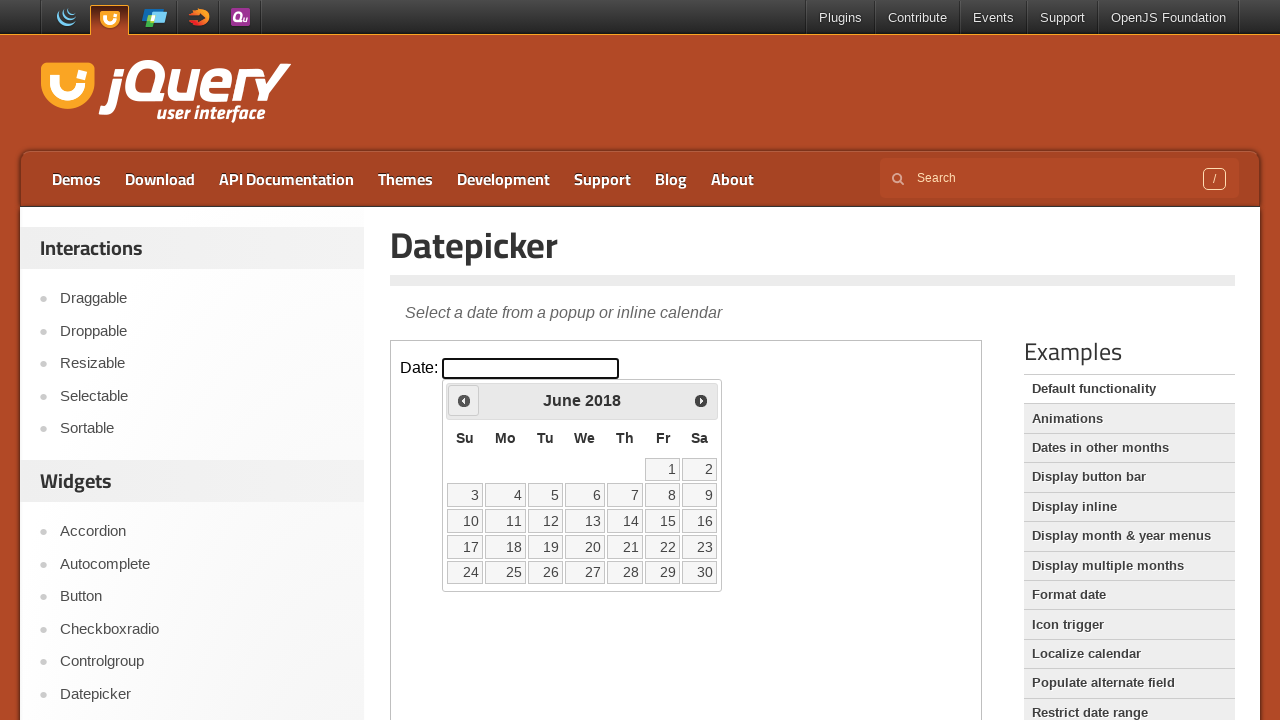

Retrieved current calendar date: June 2018
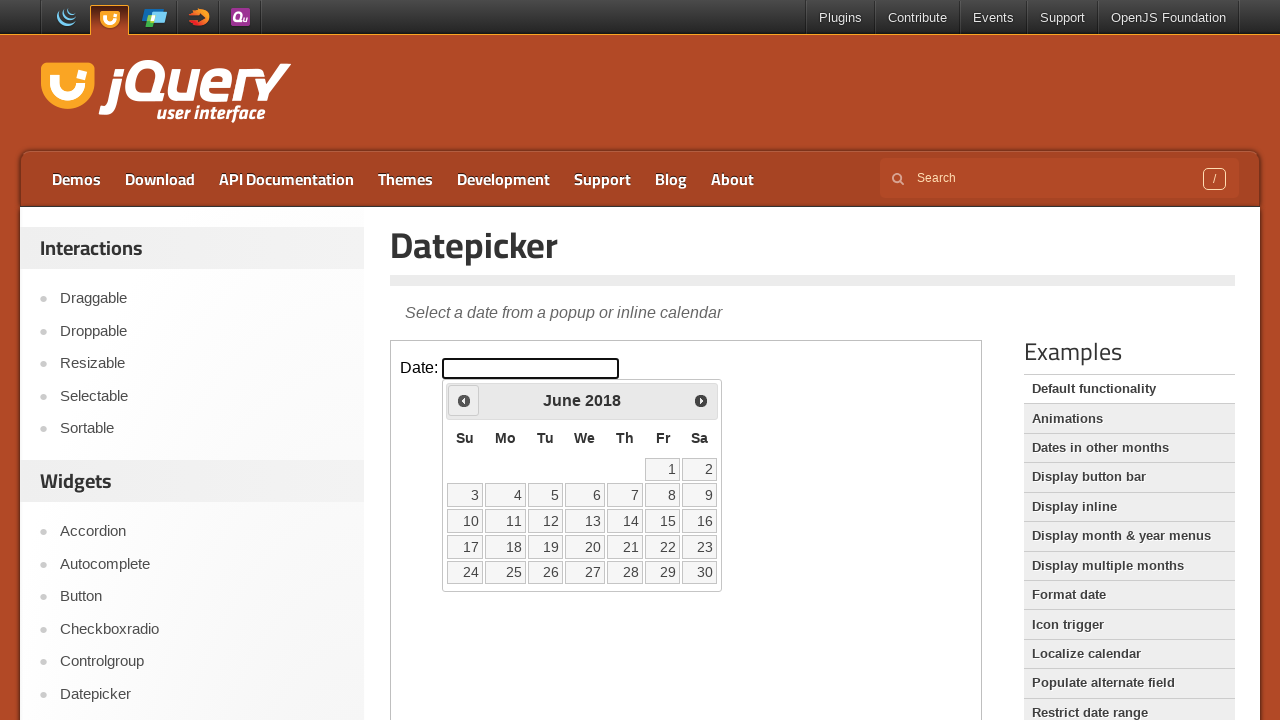

Clicked Previous button to navigate to earlier month at (464, 400) on iframe.demo-frame >> internal:control=enter-frame >> span:text('Prev')
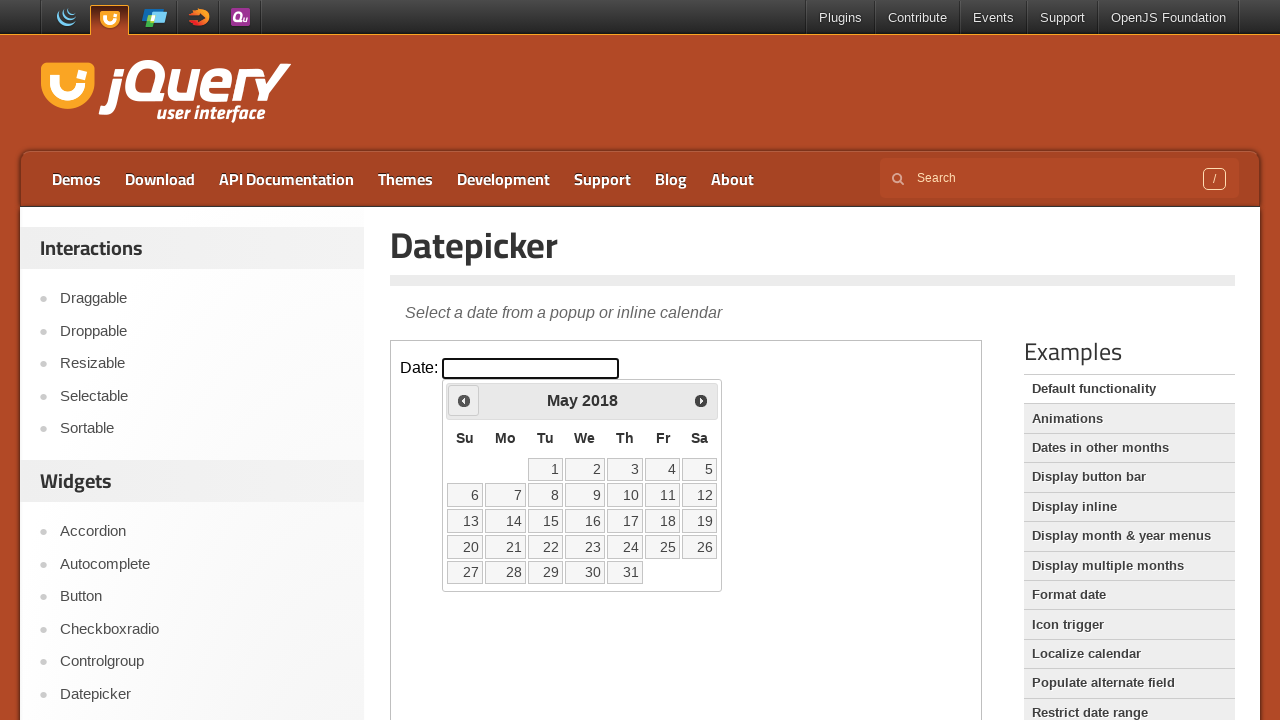

Retrieved current calendar date: May 2018
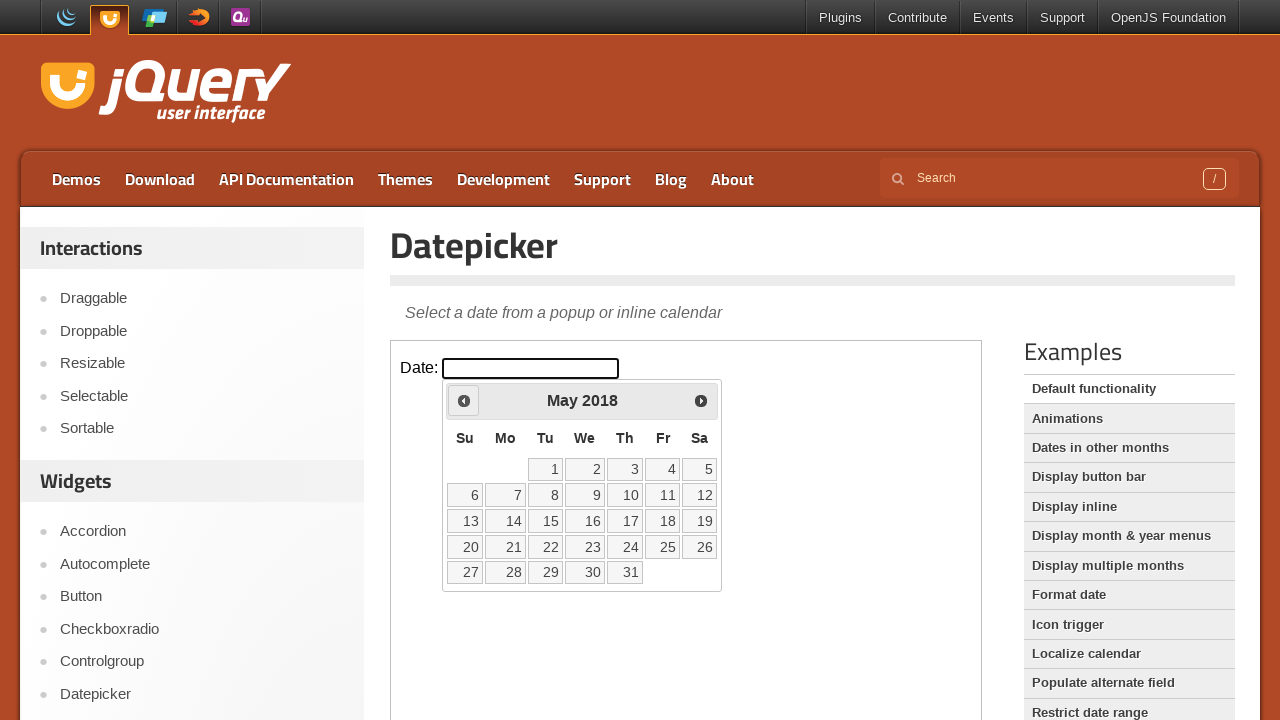

Clicked Previous button to navigate to earlier month at (464, 400) on iframe.demo-frame >> internal:control=enter-frame >> span:text('Prev')
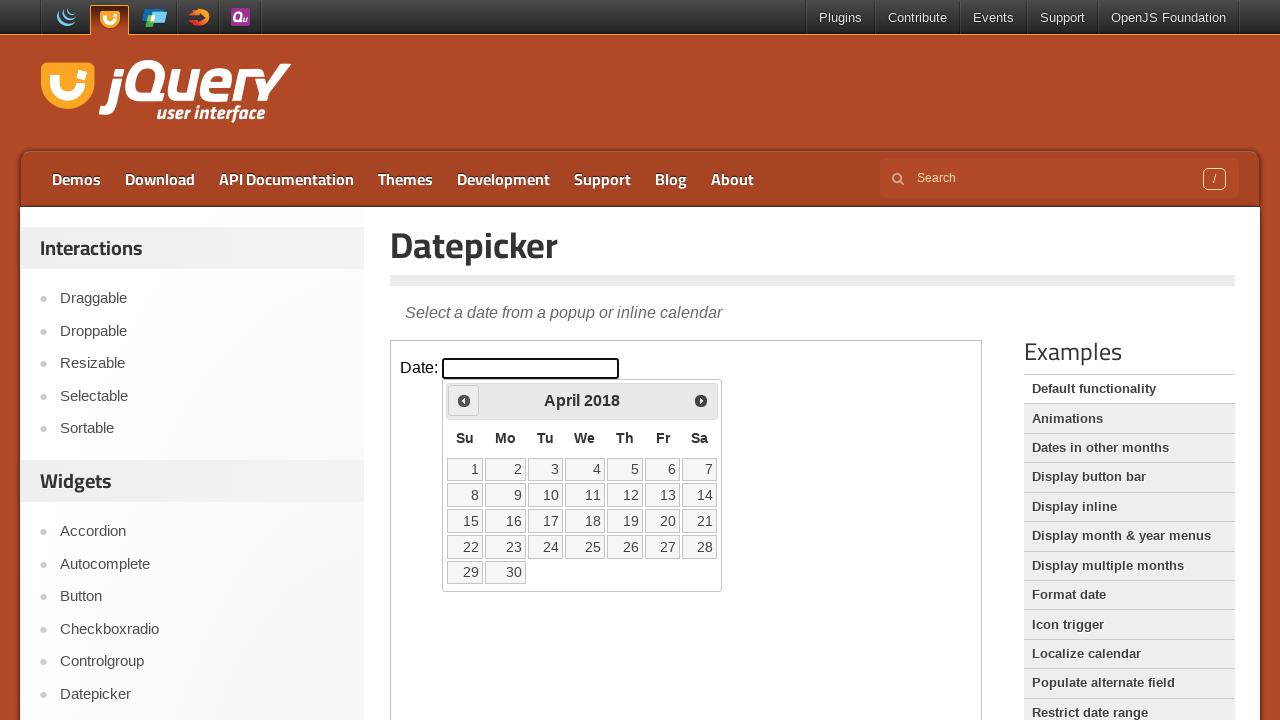

Retrieved current calendar date: April 2018
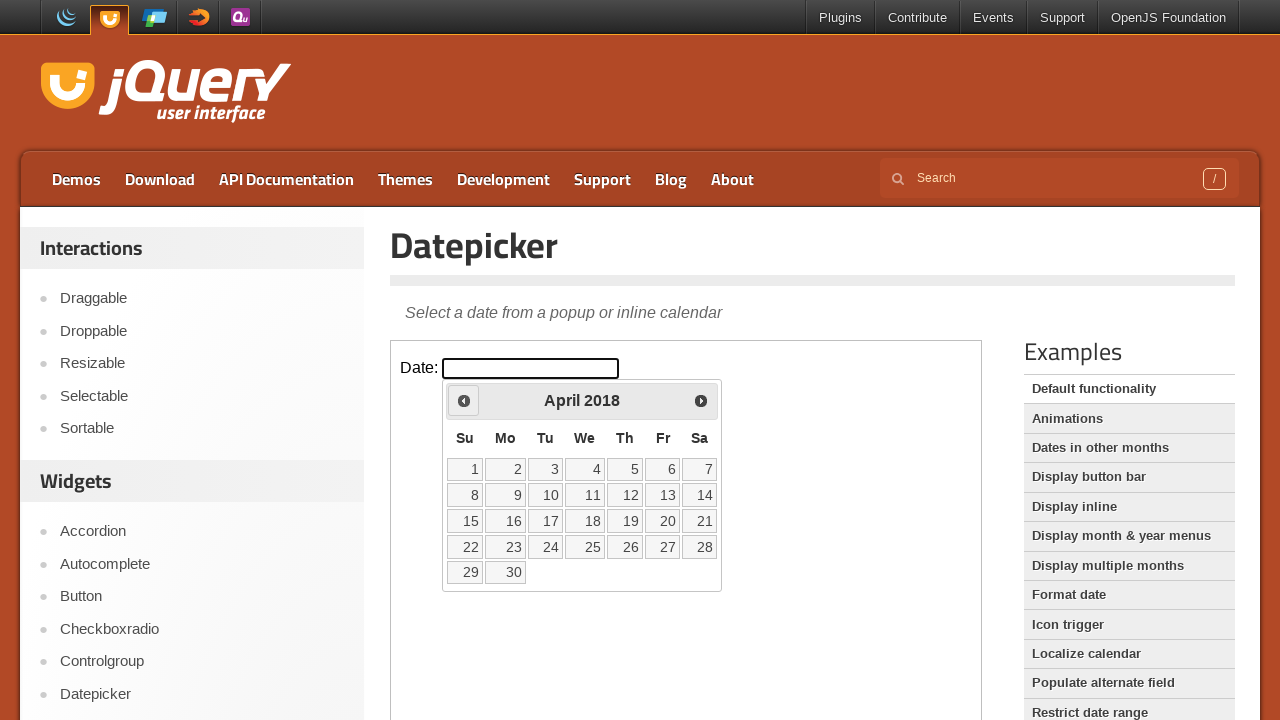

Clicked Previous button to navigate to earlier month at (464, 400) on iframe.demo-frame >> internal:control=enter-frame >> span:text('Prev')
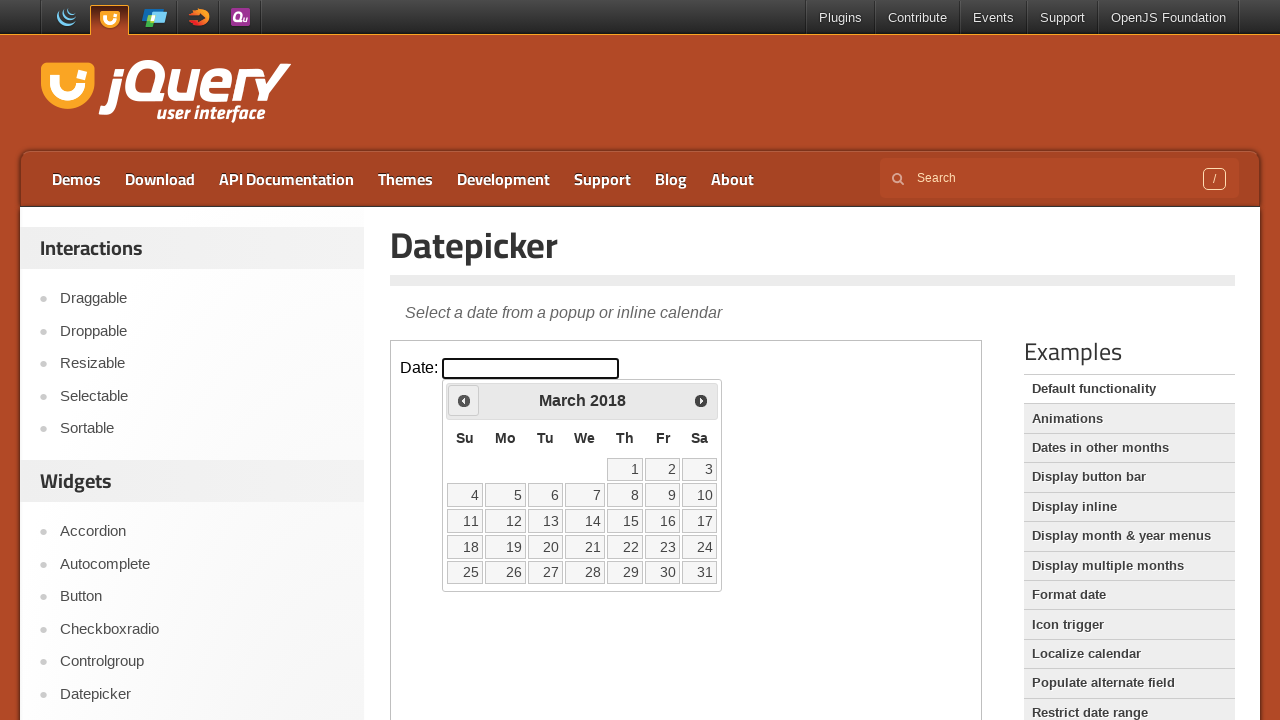

Retrieved current calendar date: March 2018
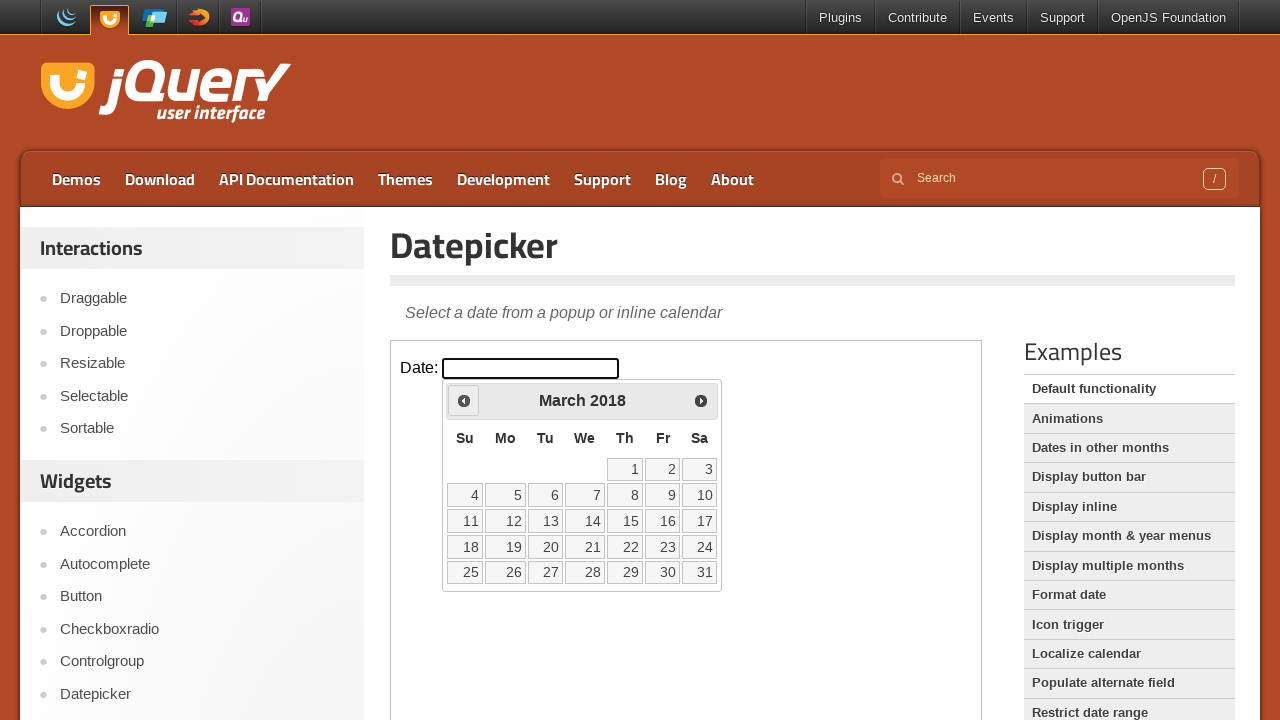

Clicked Previous button to navigate to earlier month at (464, 400) on iframe.demo-frame >> internal:control=enter-frame >> span:text('Prev')
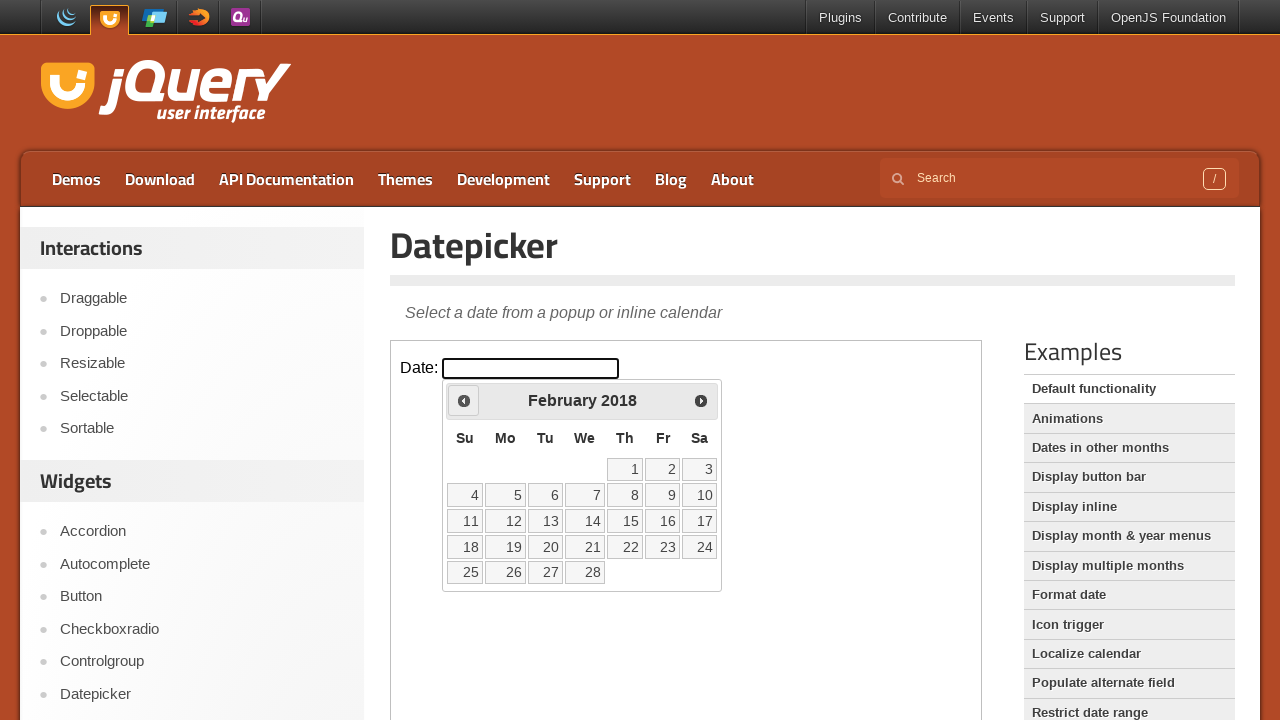

Retrieved current calendar date: February 2018
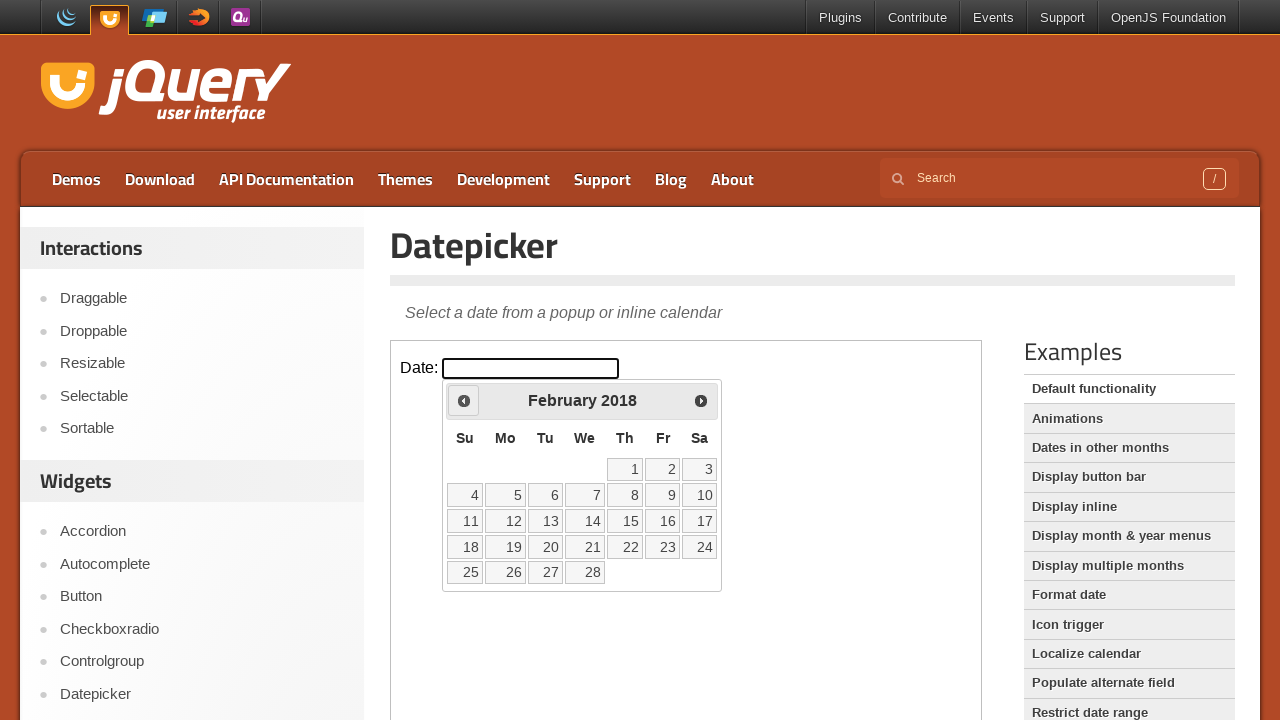

Clicked Previous button to navigate to earlier month at (464, 400) on iframe.demo-frame >> internal:control=enter-frame >> span:text('Prev')
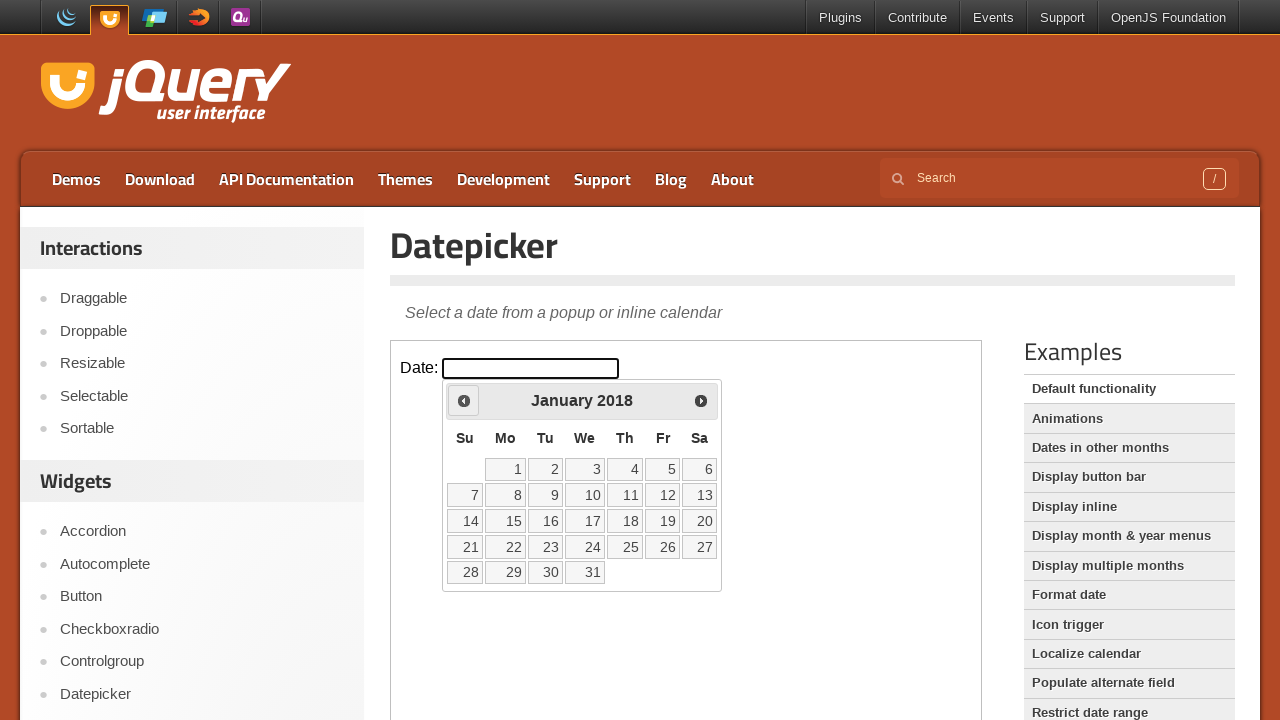

Retrieved current calendar date: January 2018
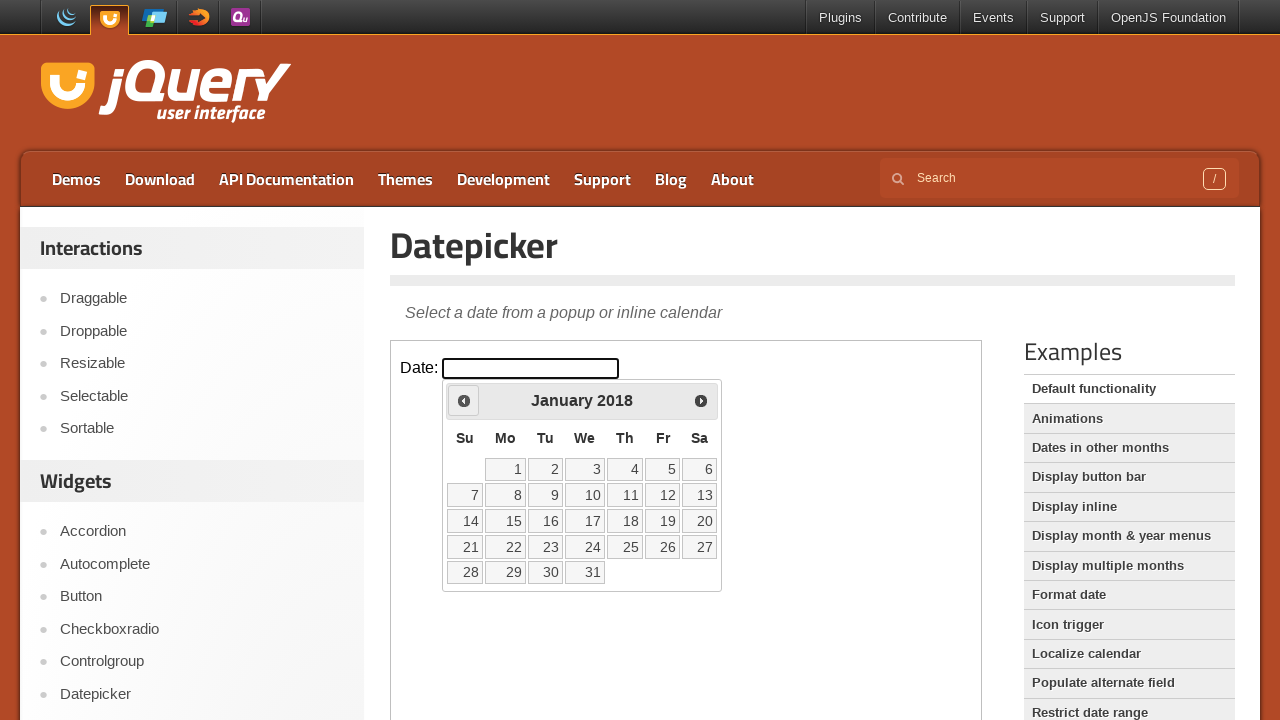

Clicked Previous button to navigate to earlier month at (464, 400) on iframe.demo-frame >> internal:control=enter-frame >> span:text('Prev')
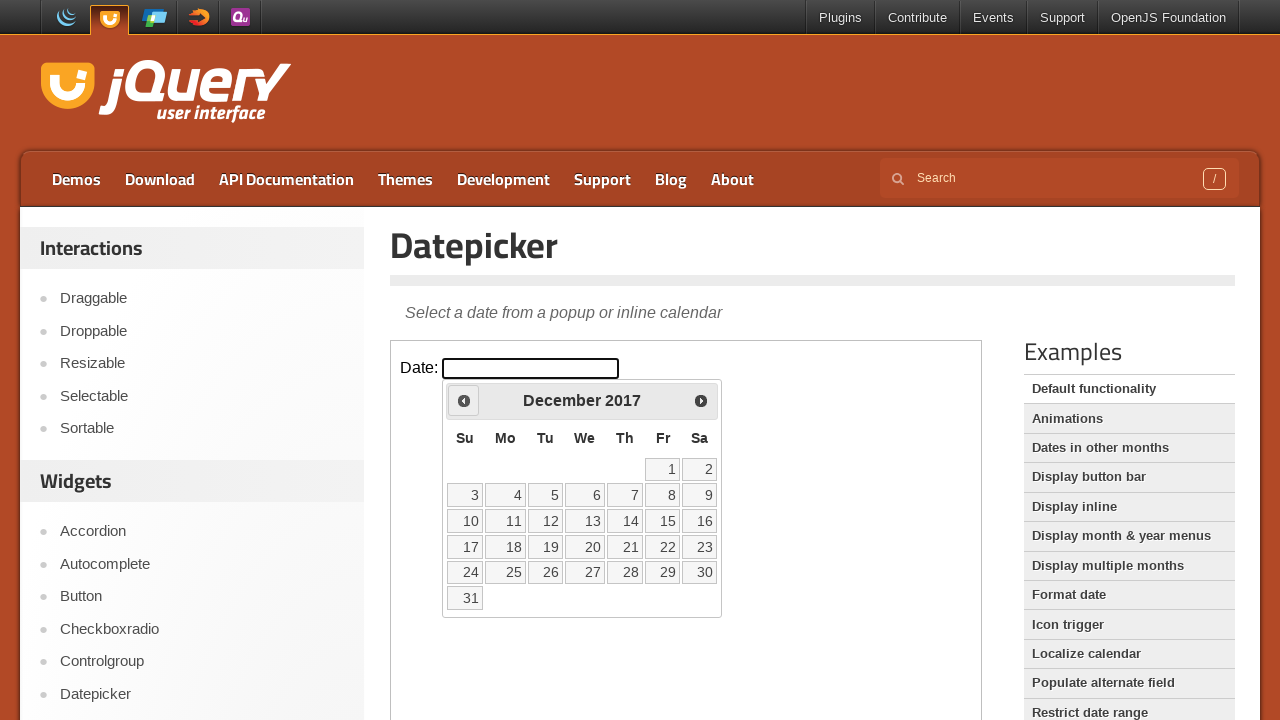

Retrieved current calendar date: December 2017
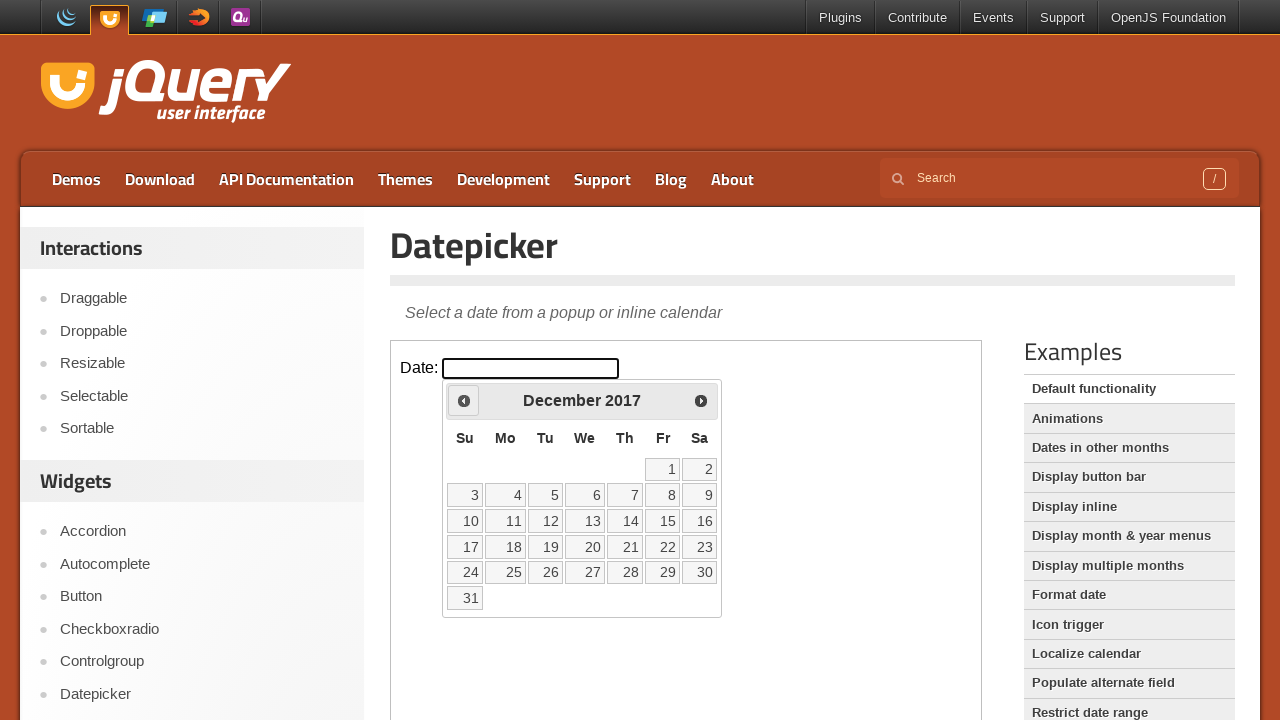

Clicked Previous button to navigate to earlier month at (464, 400) on iframe.demo-frame >> internal:control=enter-frame >> span:text('Prev')
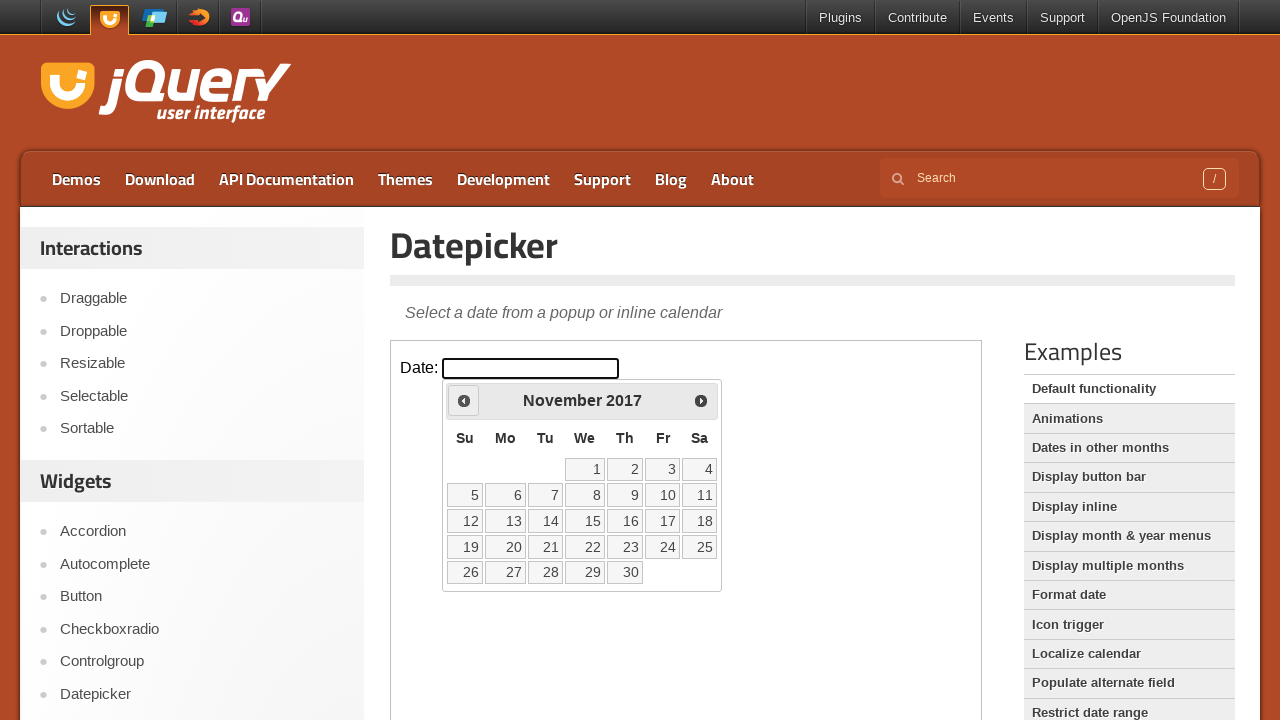

Retrieved current calendar date: November 2017
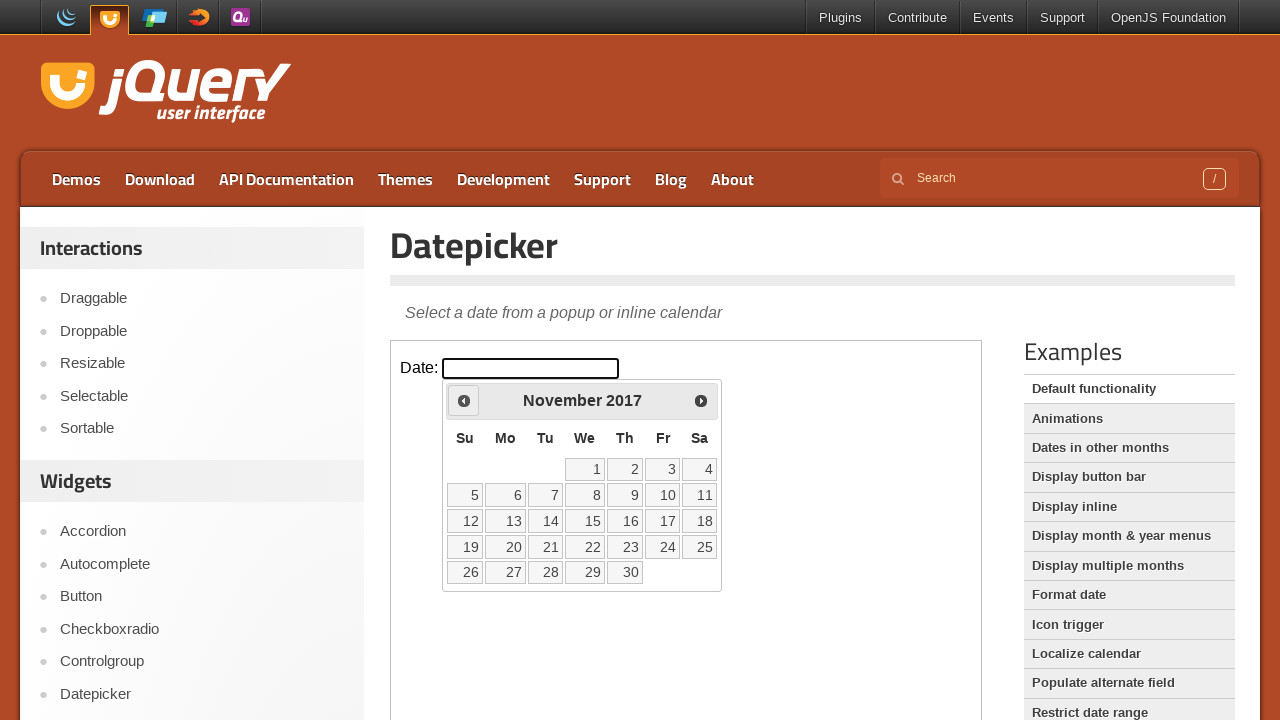

Clicked Previous button to navigate to earlier month at (464, 400) on iframe.demo-frame >> internal:control=enter-frame >> span:text('Prev')
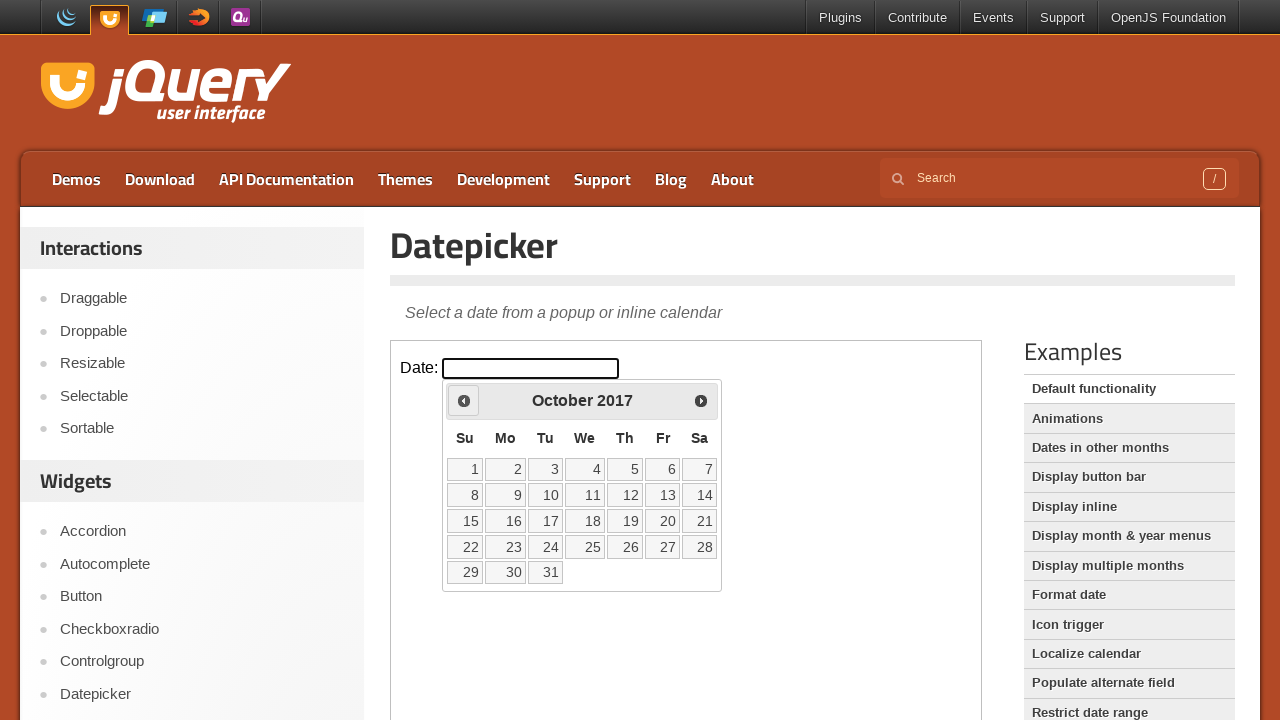

Retrieved current calendar date: October 2017
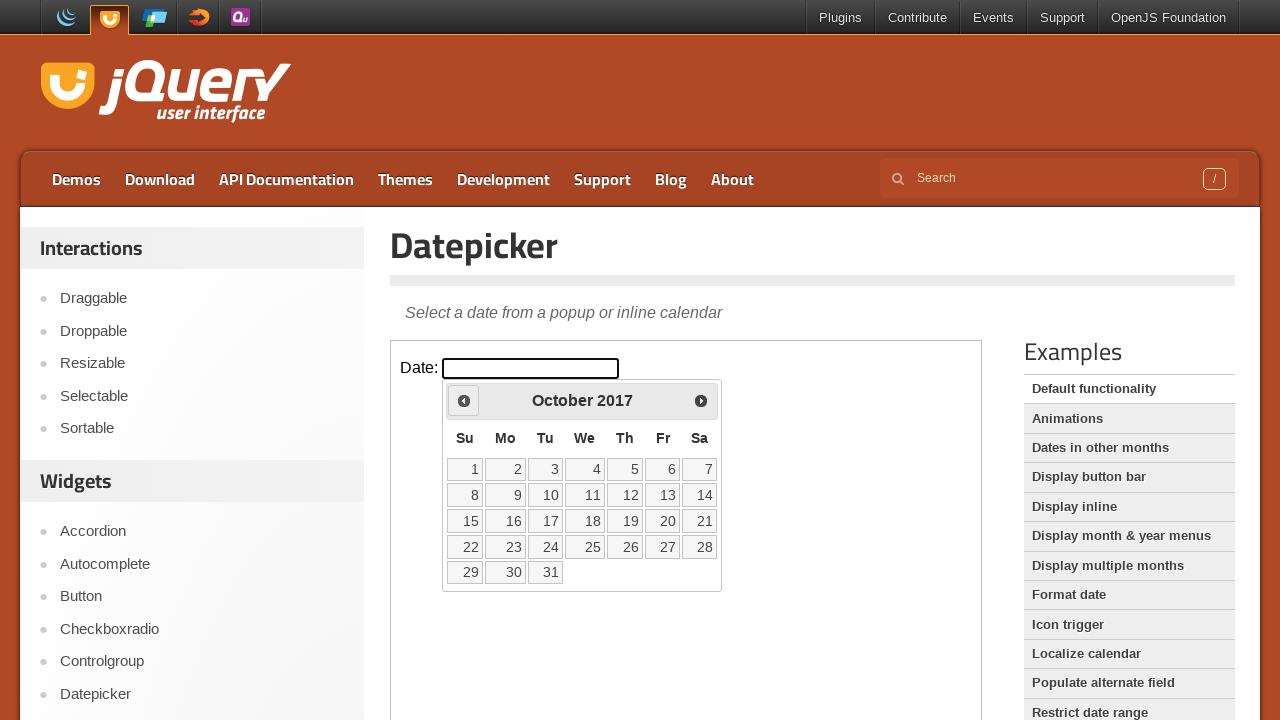

Clicked Previous button to navigate to earlier month at (464, 400) on iframe.demo-frame >> internal:control=enter-frame >> span:text('Prev')
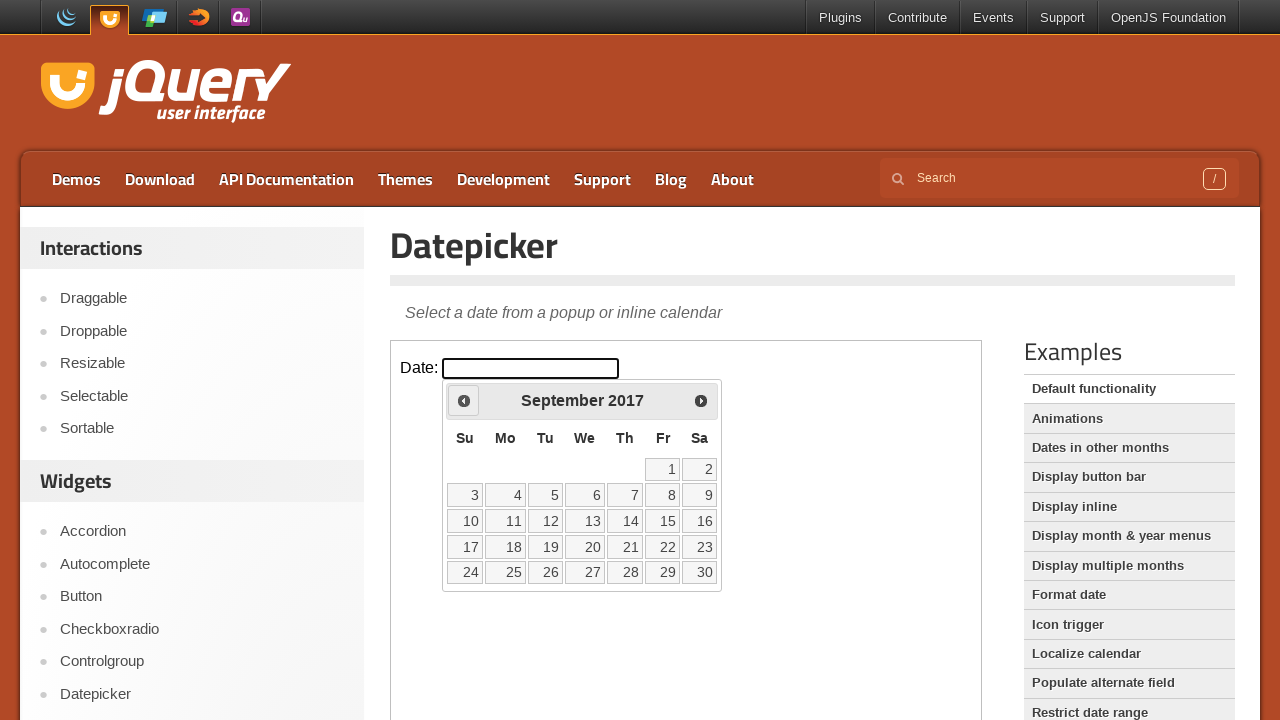

Retrieved current calendar date: September 2017
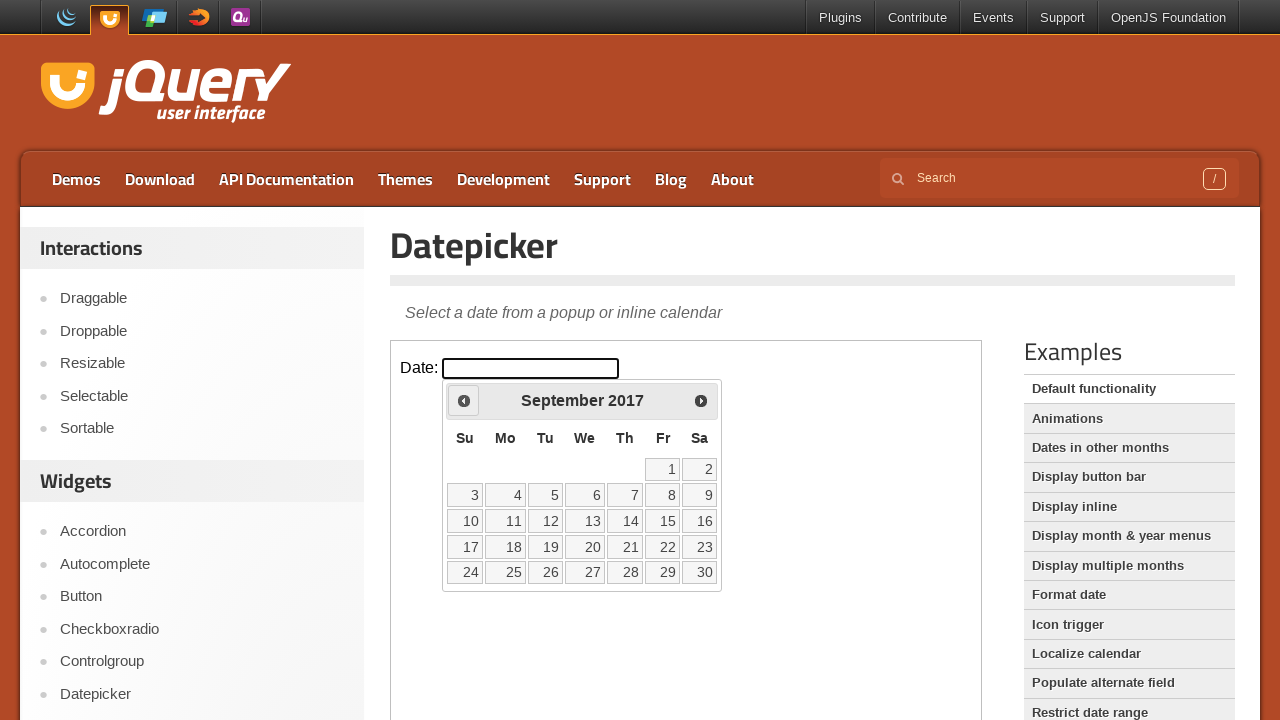

Clicked Previous button to navigate to earlier month at (464, 400) on iframe.demo-frame >> internal:control=enter-frame >> span:text('Prev')
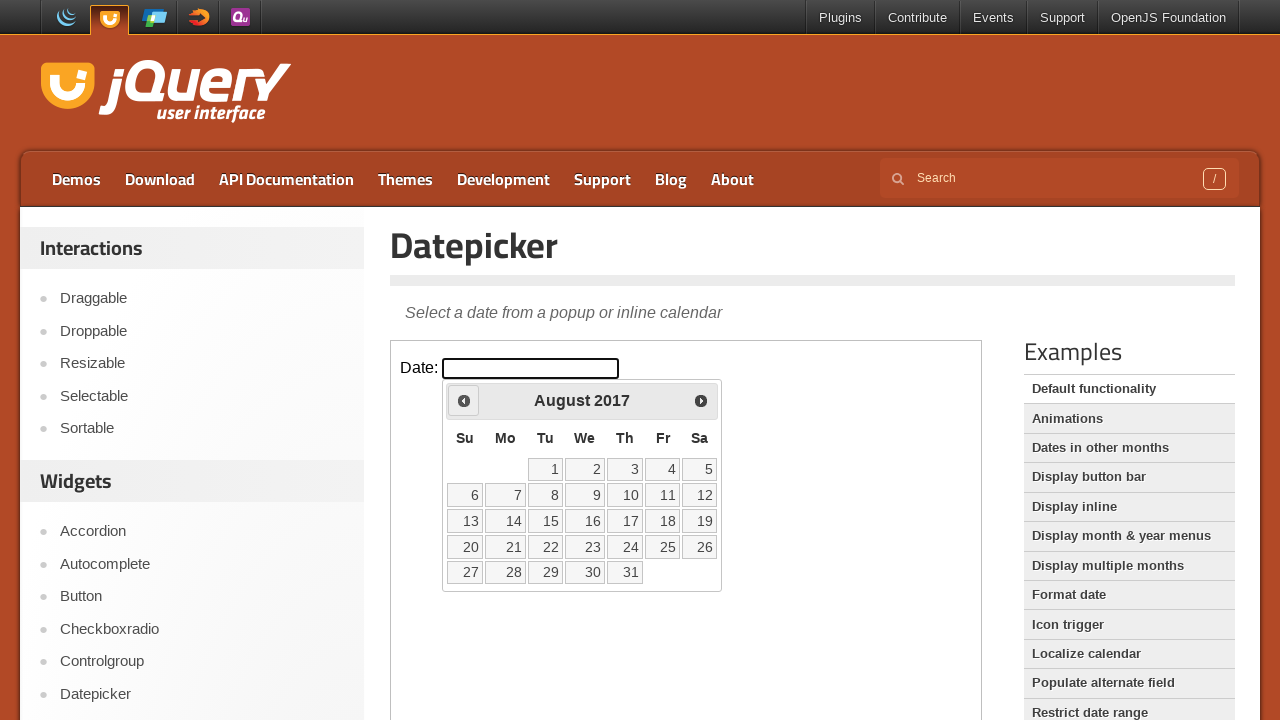

Retrieved current calendar date: August 2017
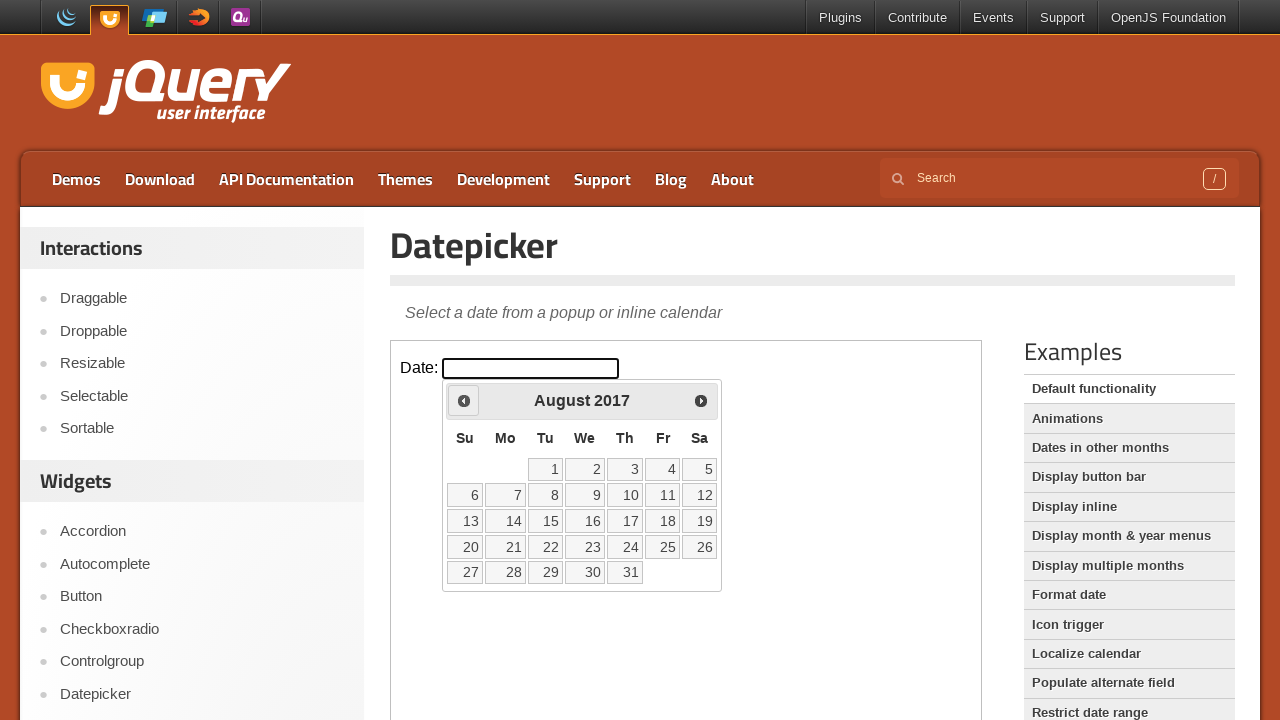

Clicked Previous button to navigate to earlier month at (464, 400) on iframe.demo-frame >> internal:control=enter-frame >> span:text('Prev')
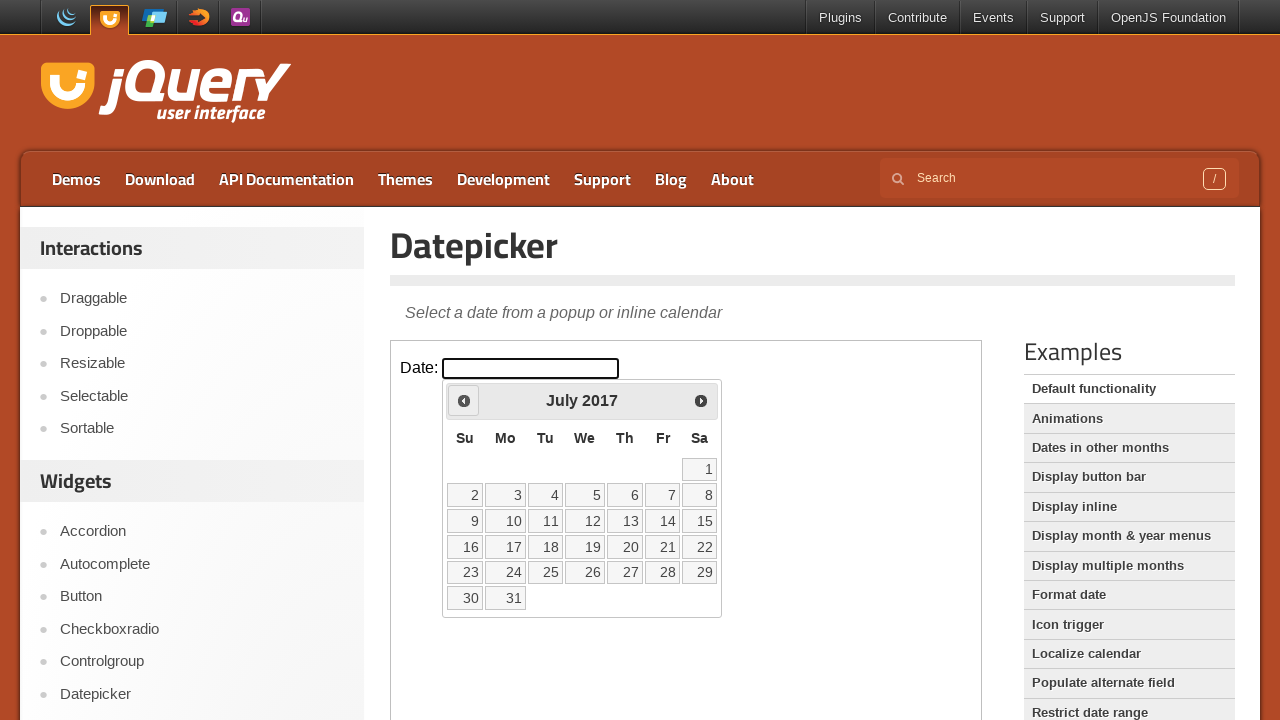

Retrieved current calendar date: July 2017
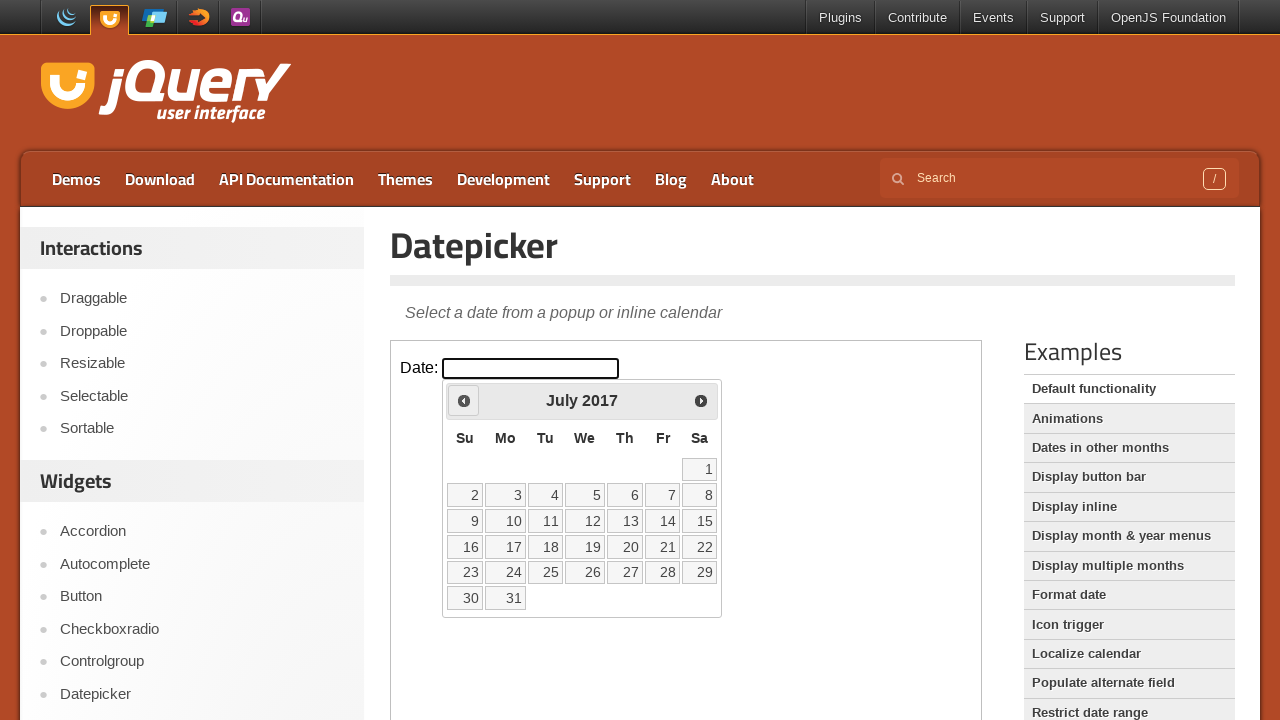

Clicked Previous button to navigate to earlier month at (464, 400) on iframe.demo-frame >> internal:control=enter-frame >> span:text('Prev')
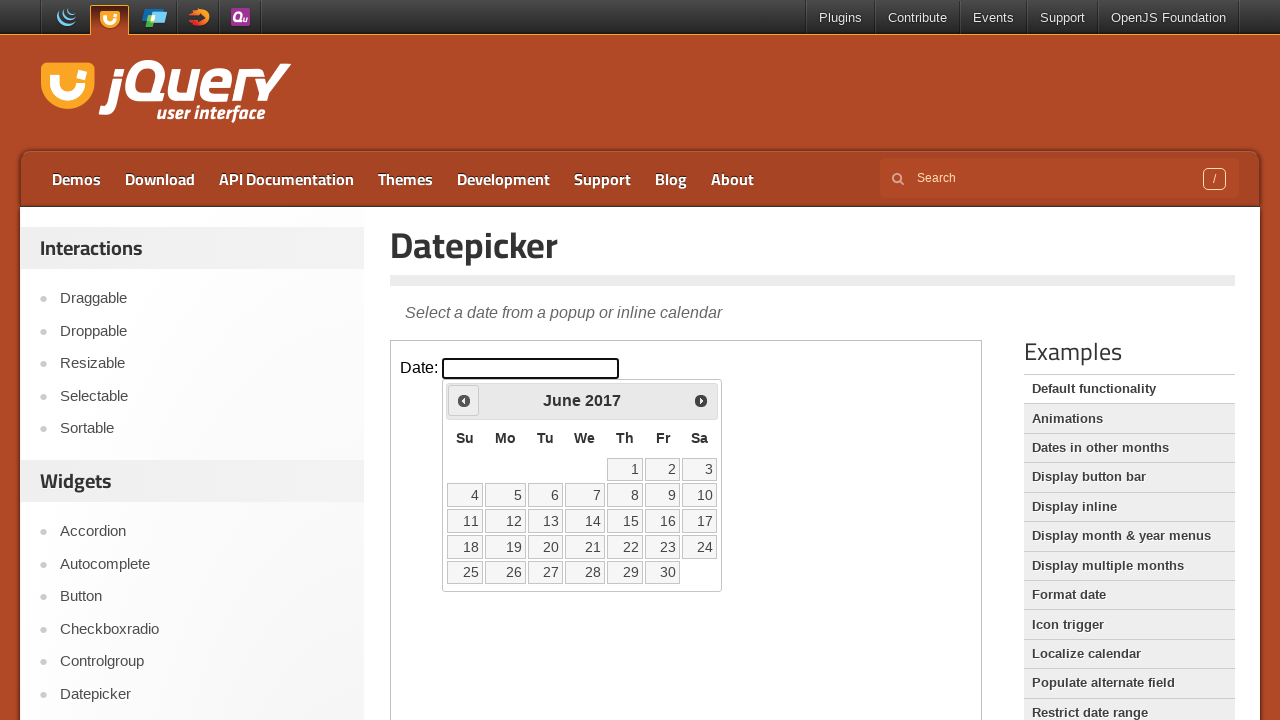

Retrieved current calendar date: June 2017
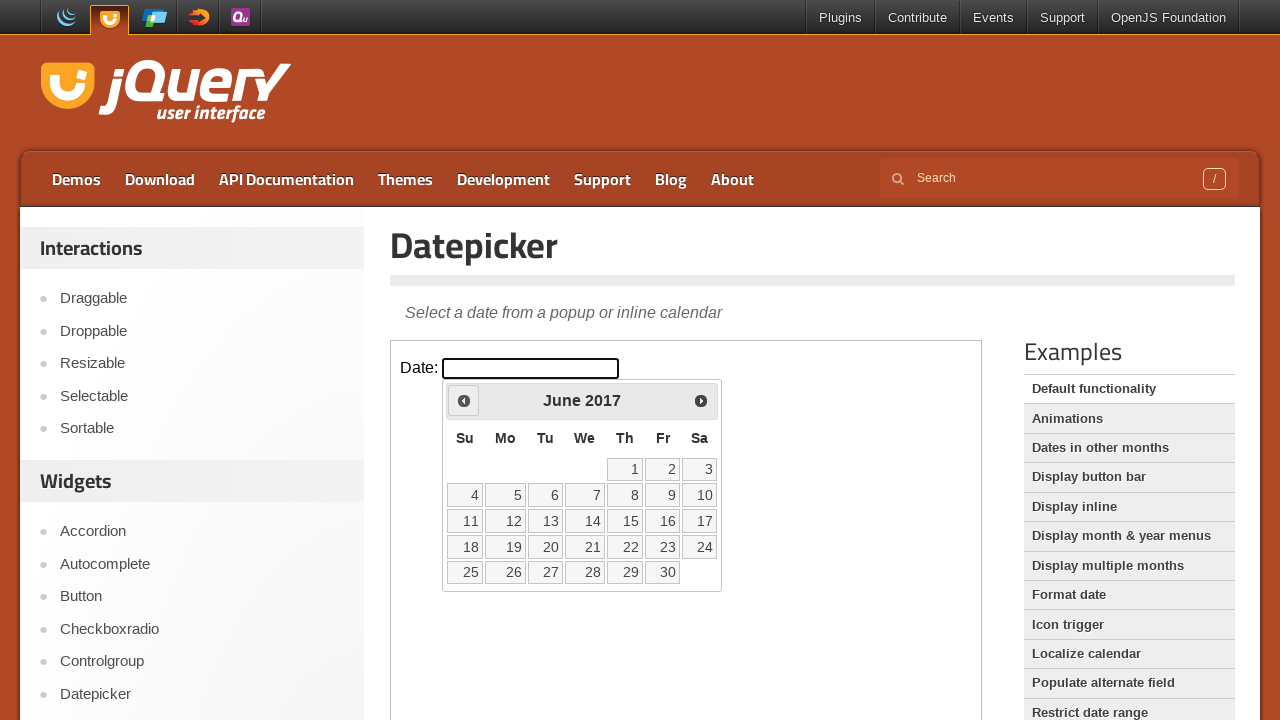

Clicked Previous button to navigate to earlier month at (464, 400) on iframe.demo-frame >> internal:control=enter-frame >> span:text('Prev')
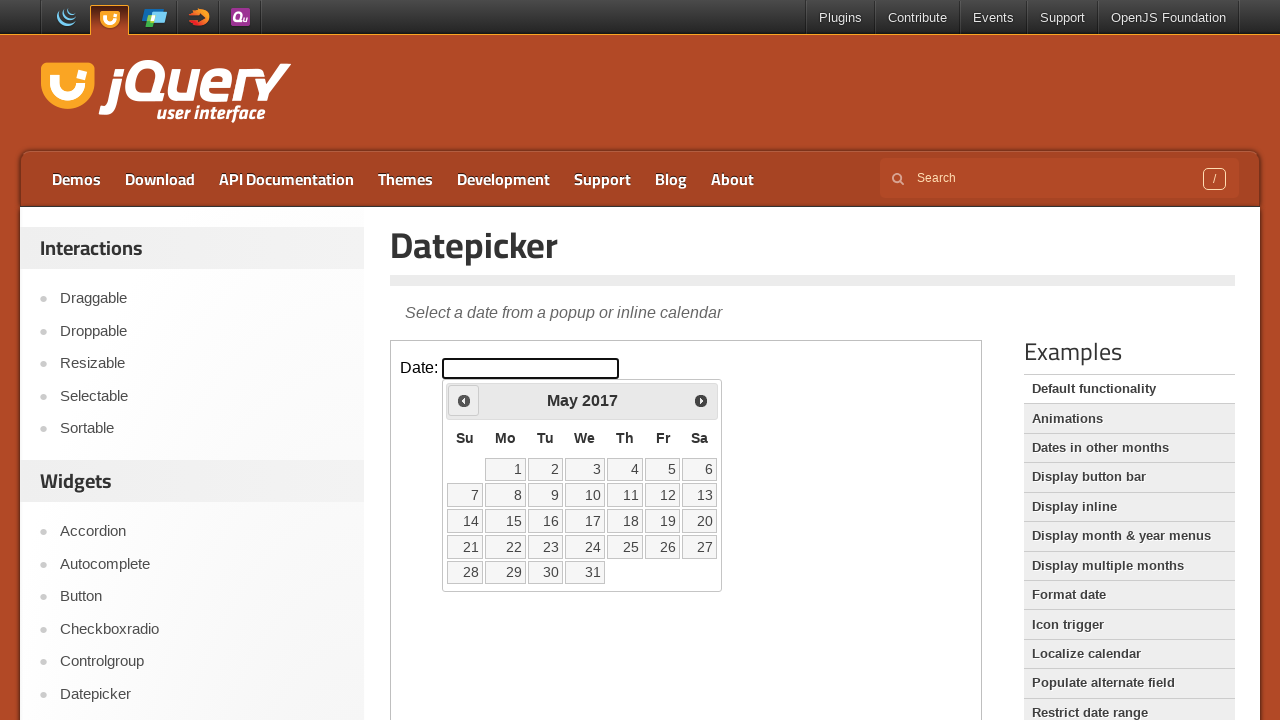

Retrieved current calendar date: May 2017
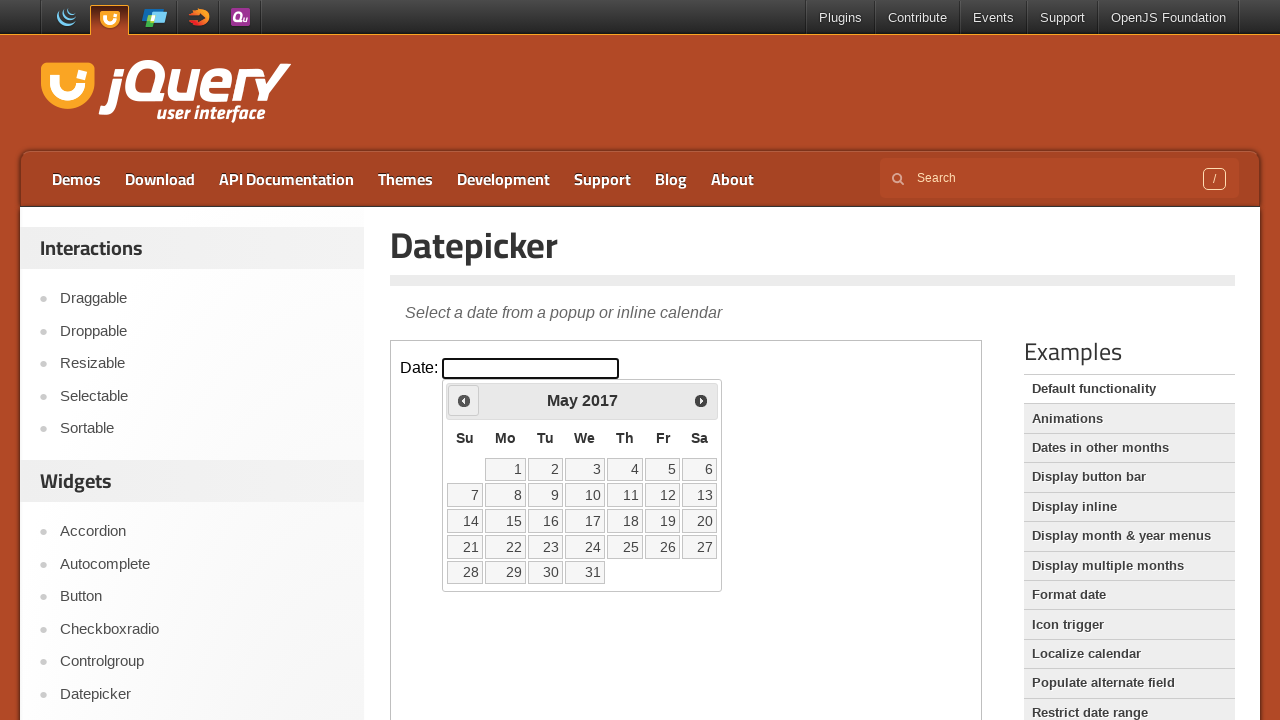

Clicked Previous button to navigate to earlier month at (464, 400) on iframe.demo-frame >> internal:control=enter-frame >> span:text('Prev')
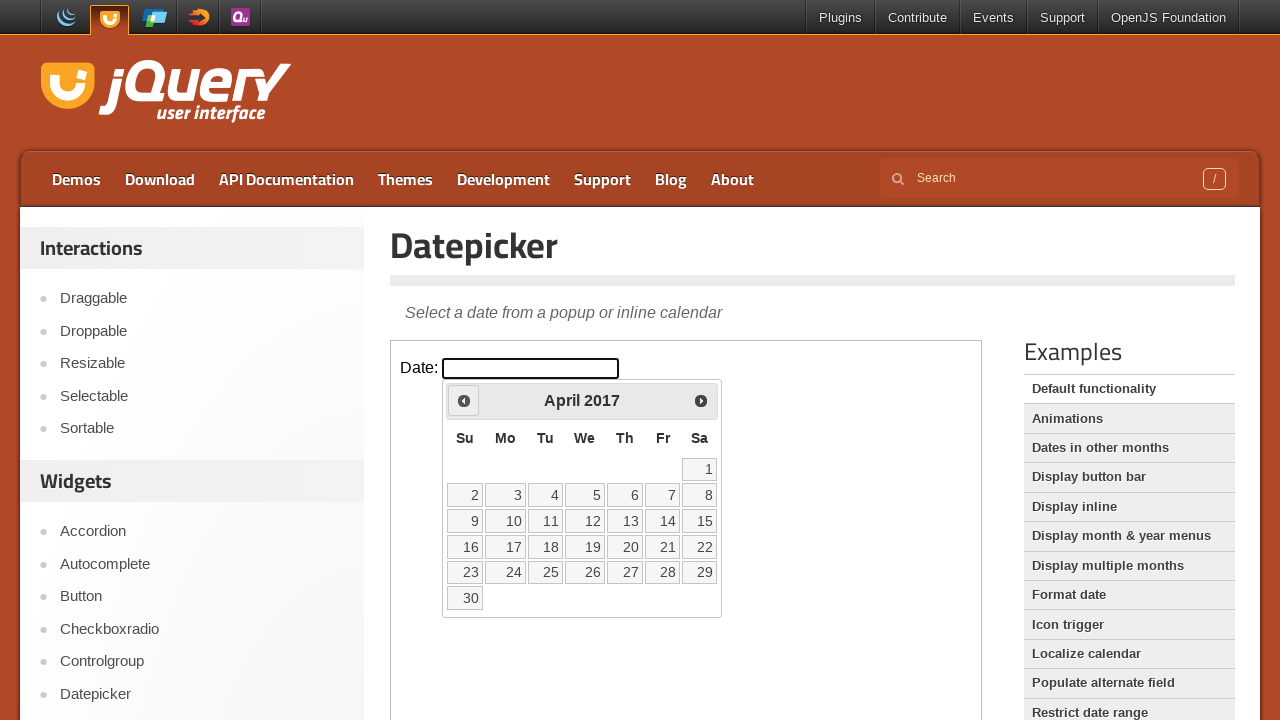

Retrieved current calendar date: April 2017
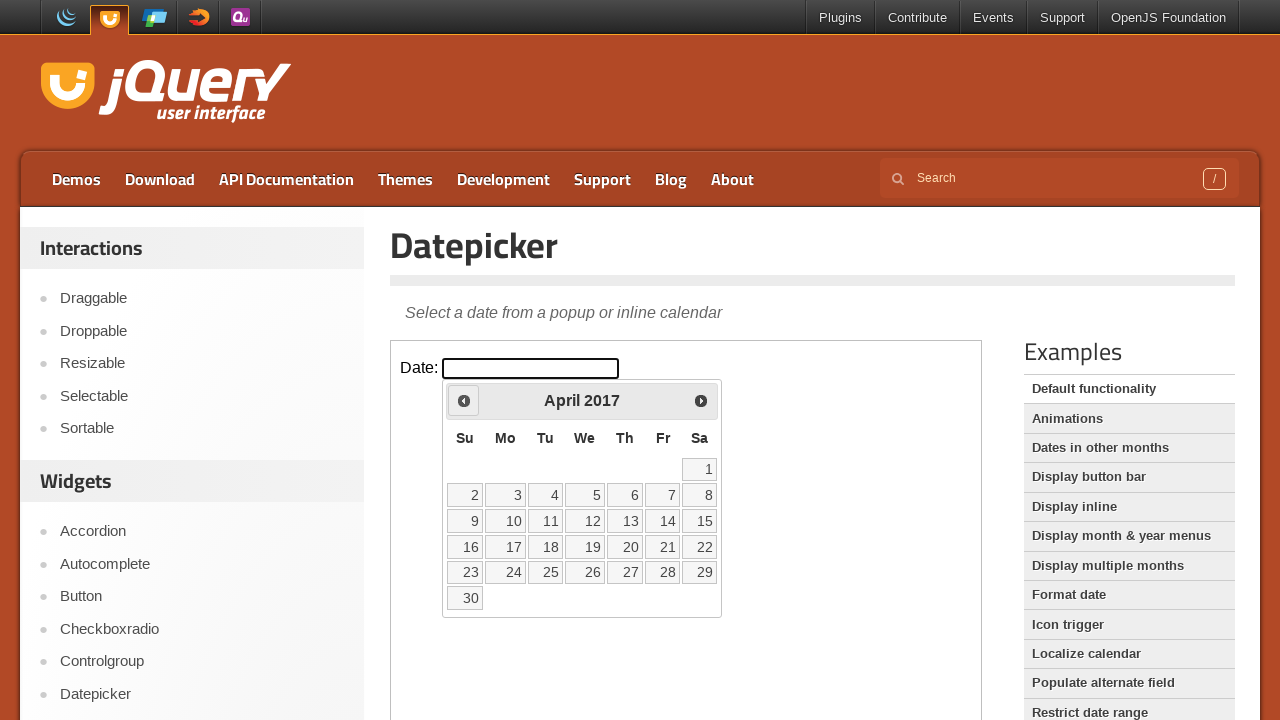

Clicked Previous button to navigate to earlier month at (464, 400) on iframe.demo-frame >> internal:control=enter-frame >> span:text('Prev')
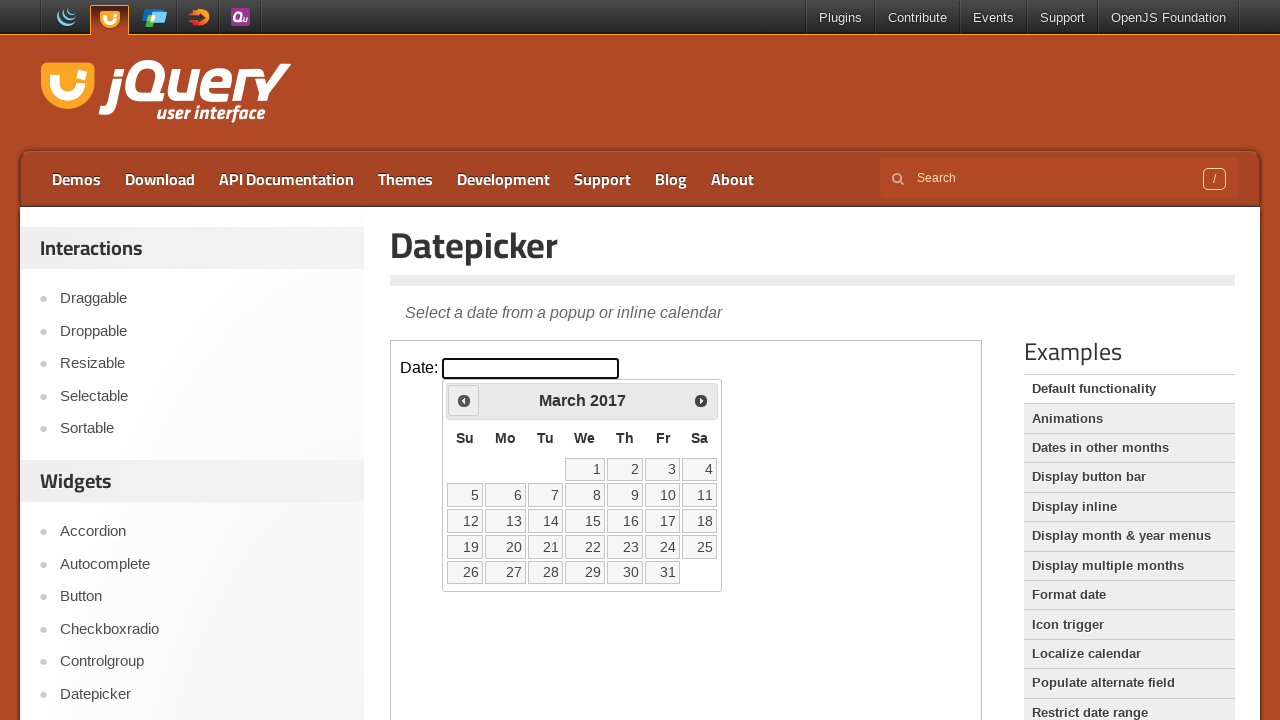

Retrieved current calendar date: March 2017
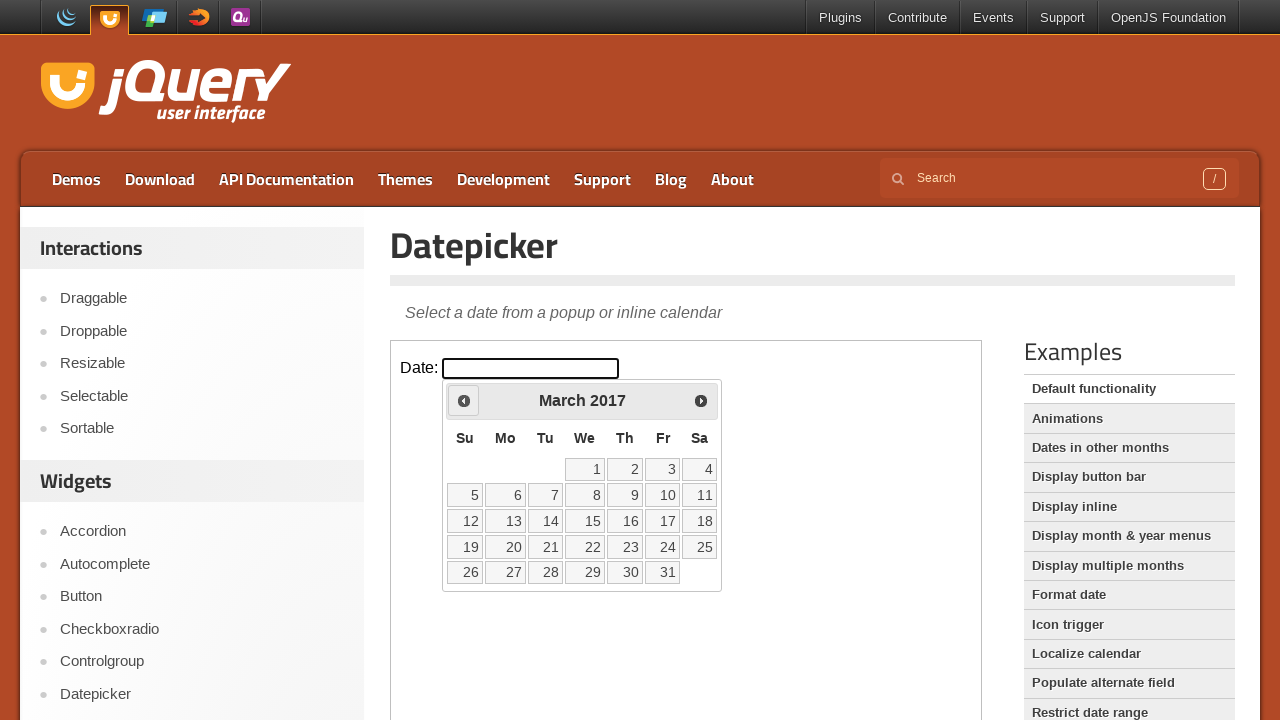

Clicked Previous button to navigate to earlier month at (464, 400) on iframe.demo-frame >> internal:control=enter-frame >> span:text('Prev')
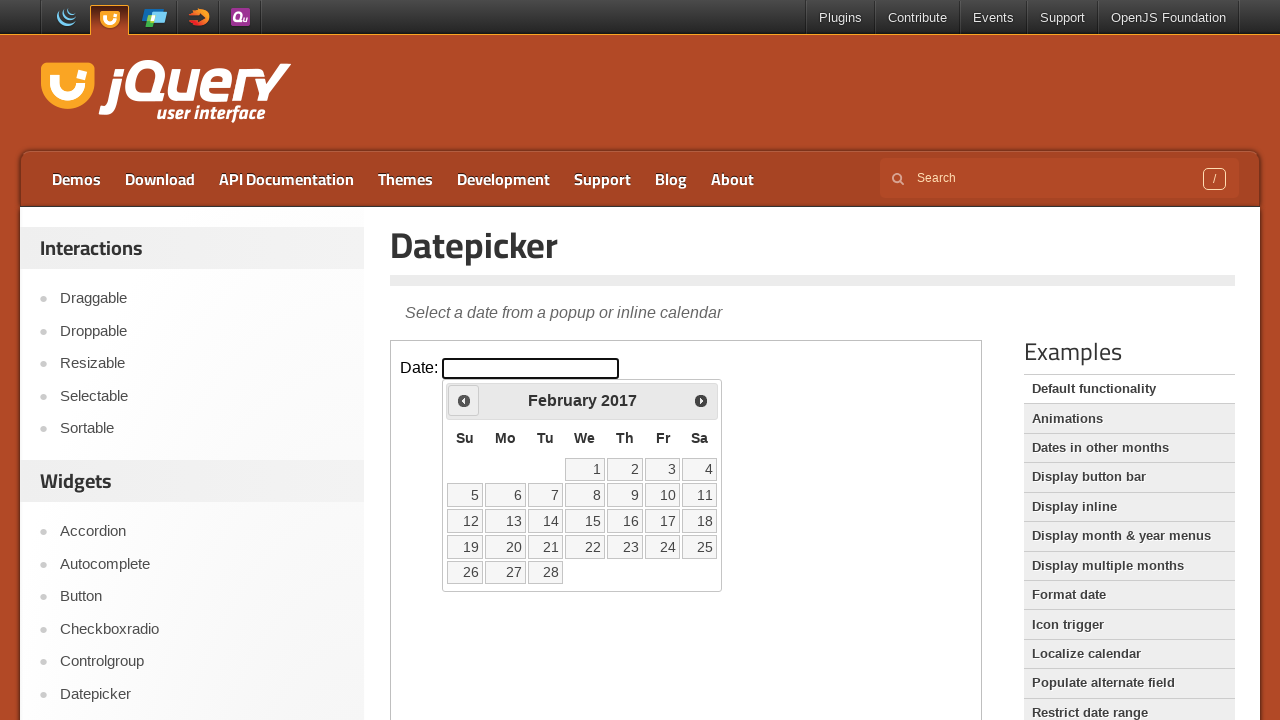

Retrieved current calendar date: February 2017
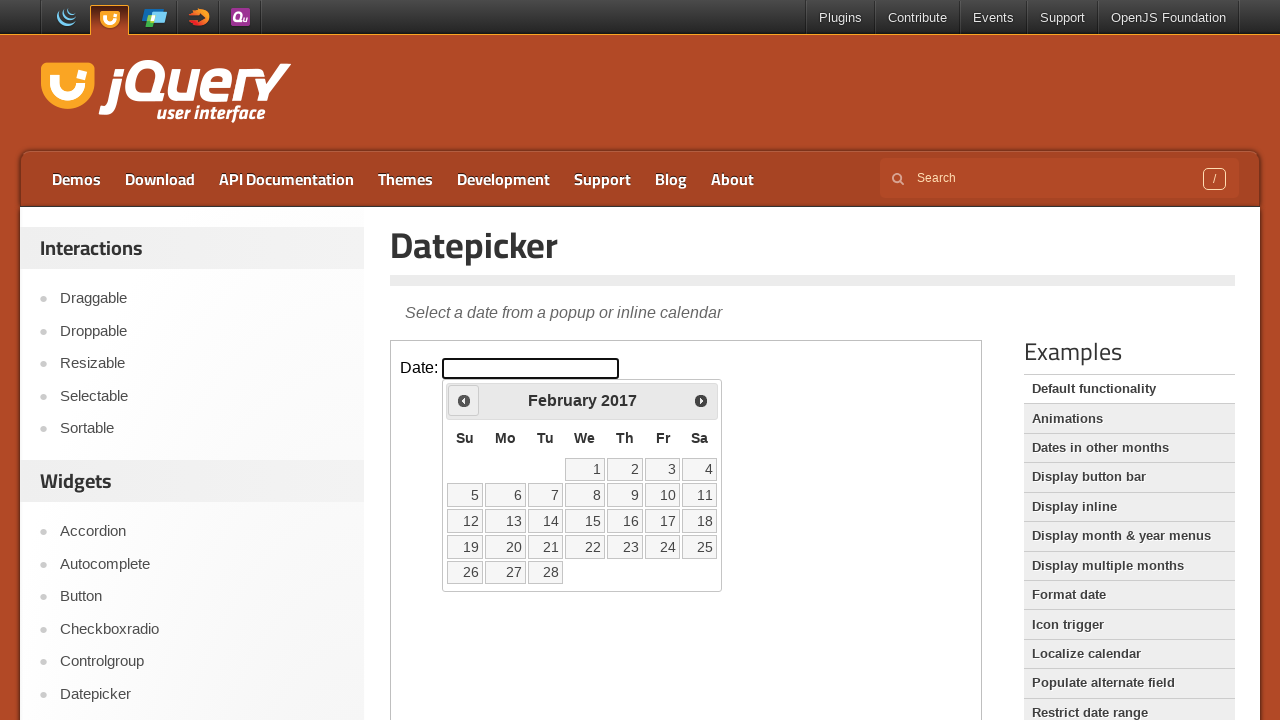

Clicked Previous button to navigate to earlier month at (464, 400) on iframe.demo-frame >> internal:control=enter-frame >> span:text('Prev')
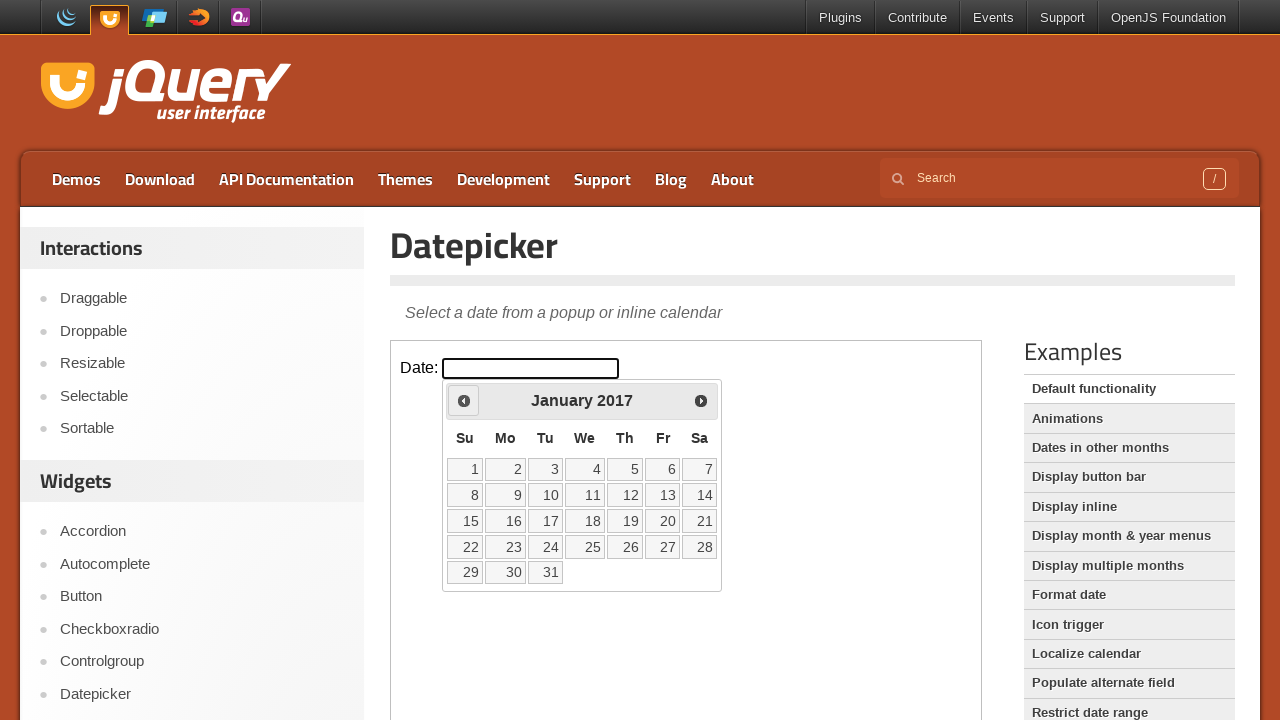

Retrieved current calendar date: January 2017
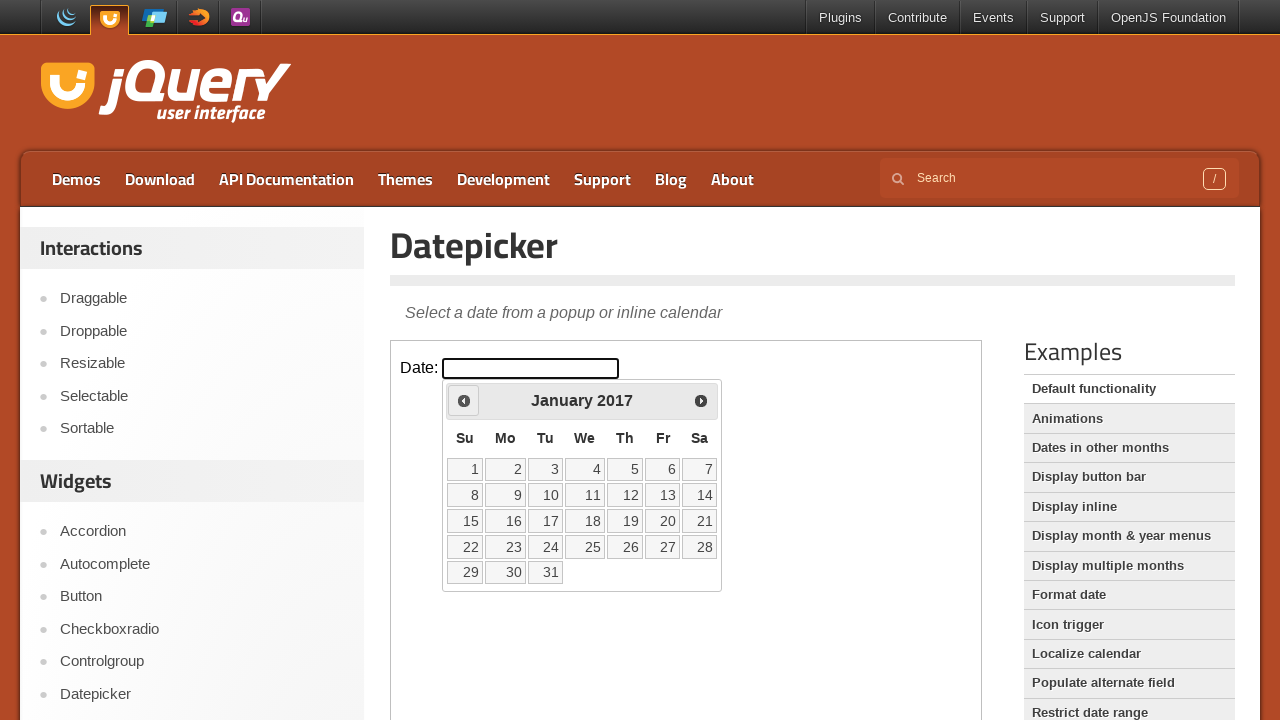

Clicked Previous button to navigate to earlier month at (464, 400) on iframe.demo-frame >> internal:control=enter-frame >> span:text('Prev')
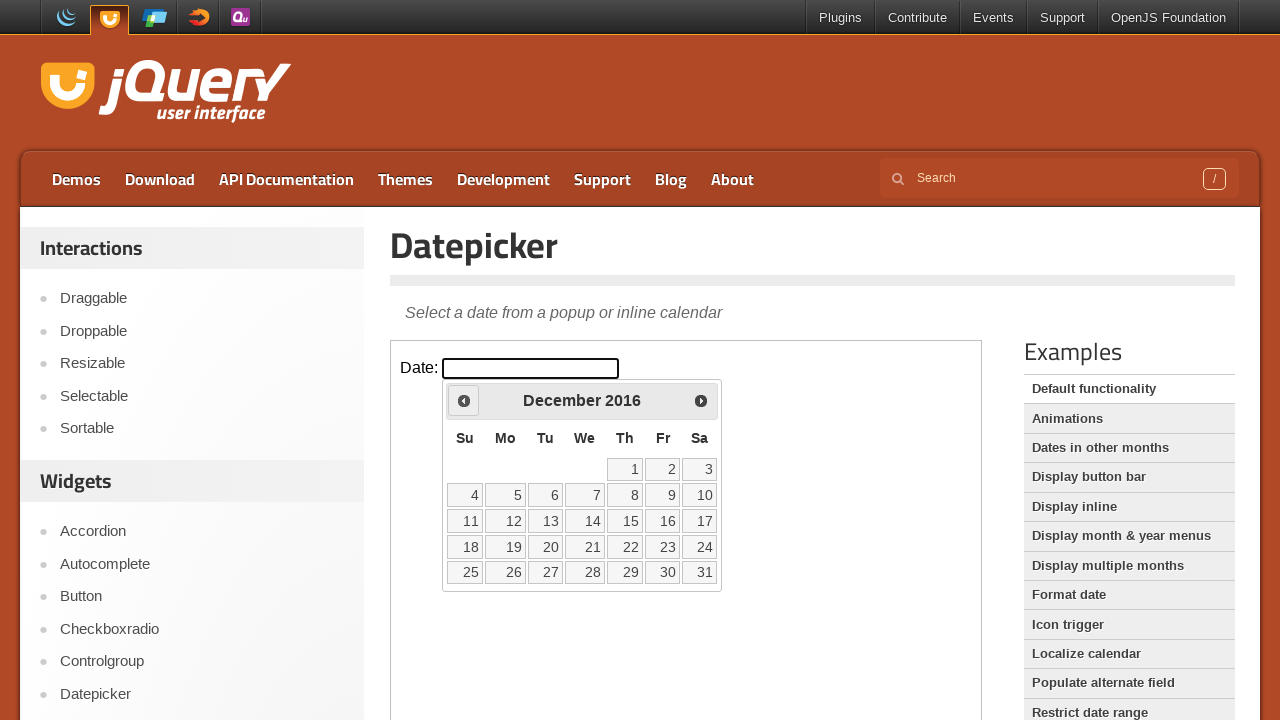

Retrieved current calendar date: December 2016
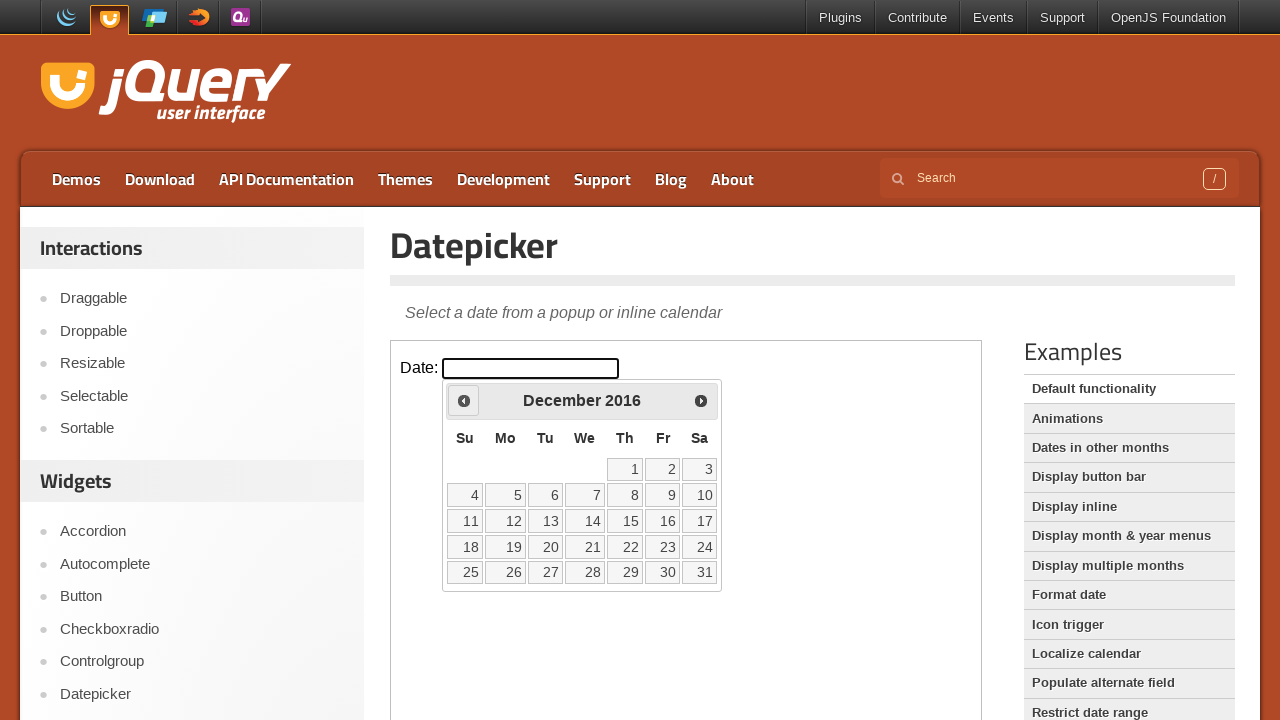

Clicked Previous button to navigate to earlier month at (464, 400) on iframe.demo-frame >> internal:control=enter-frame >> span:text('Prev')
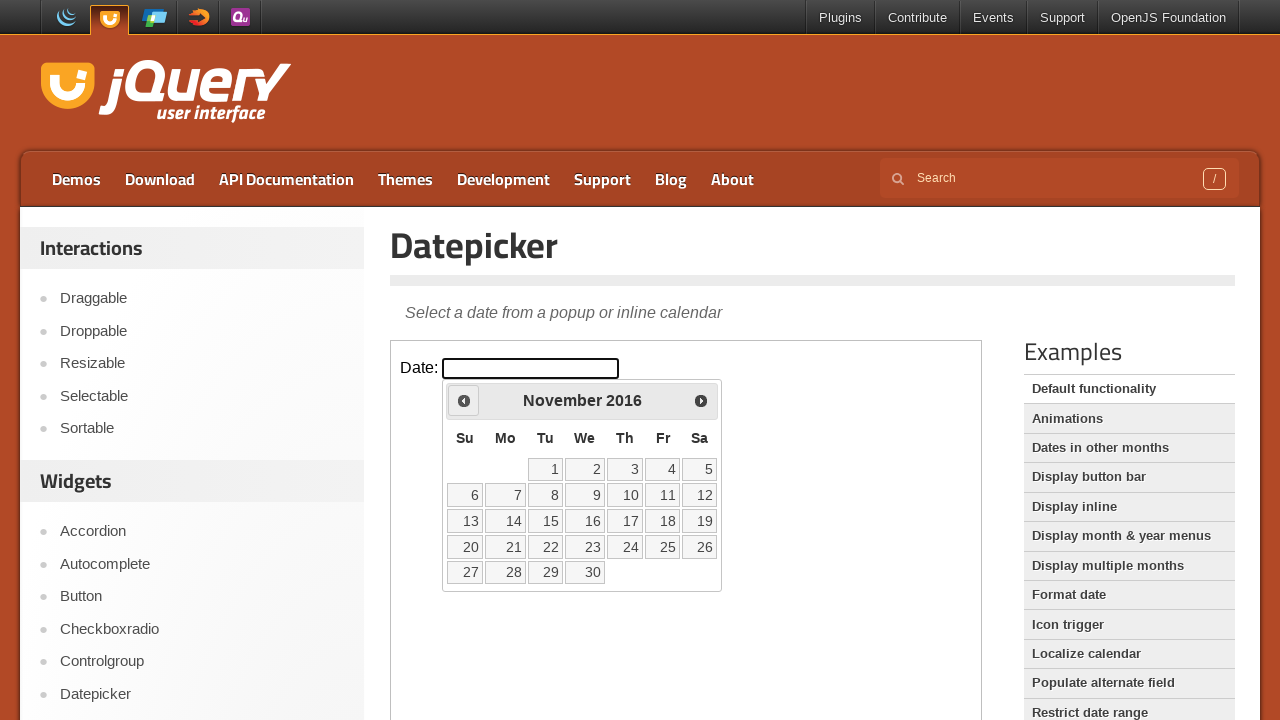

Retrieved current calendar date: November 2016
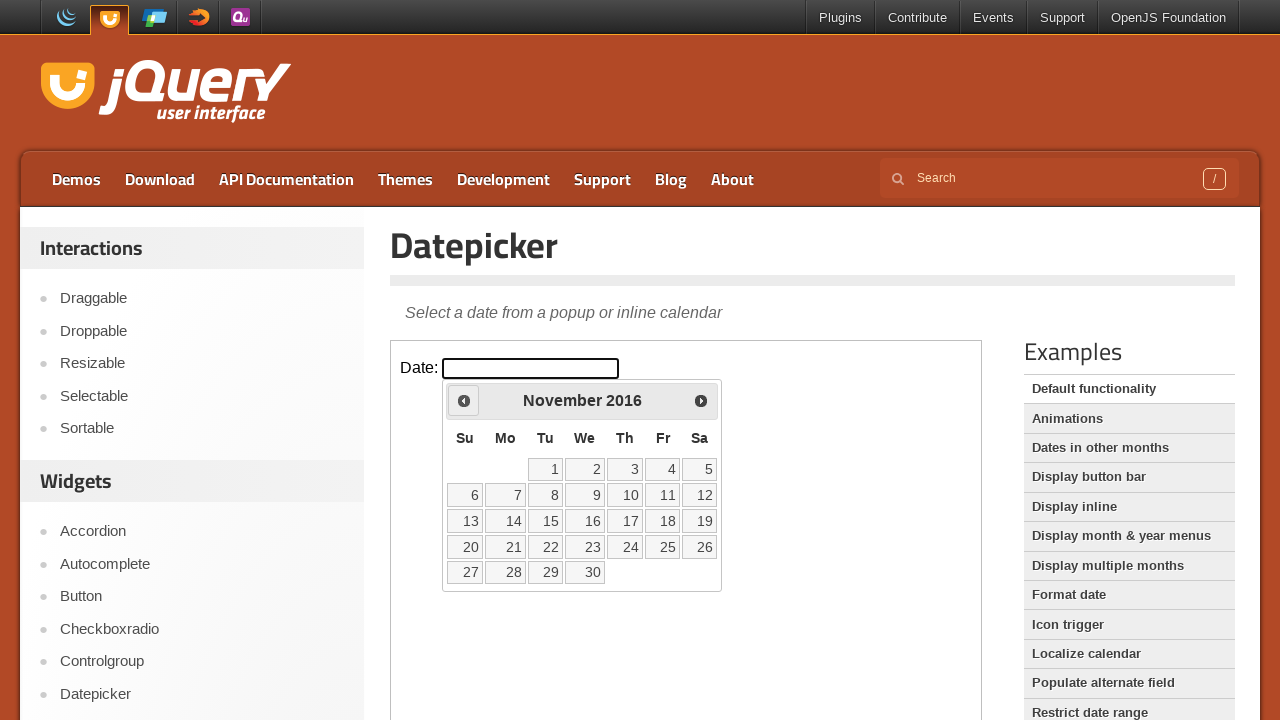

Clicked Previous button to navigate to earlier month at (464, 400) on iframe.demo-frame >> internal:control=enter-frame >> span:text('Prev')
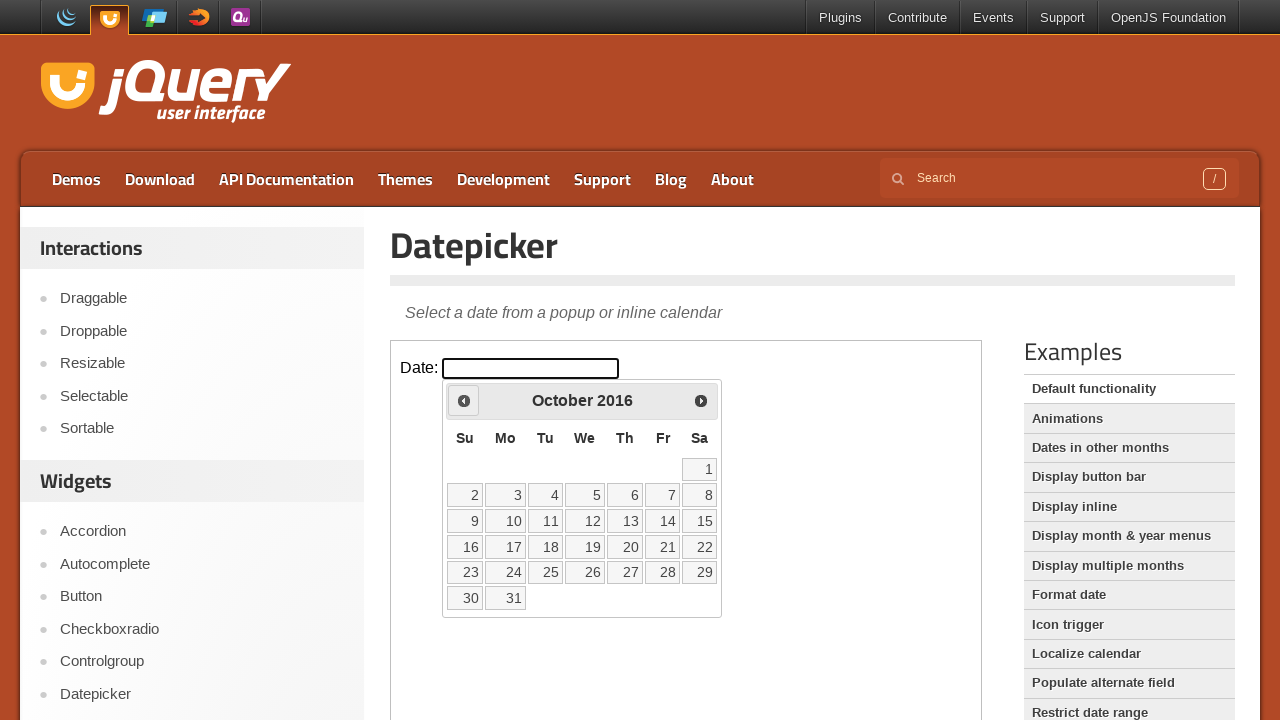

Retrieved current calendar date: October 2016
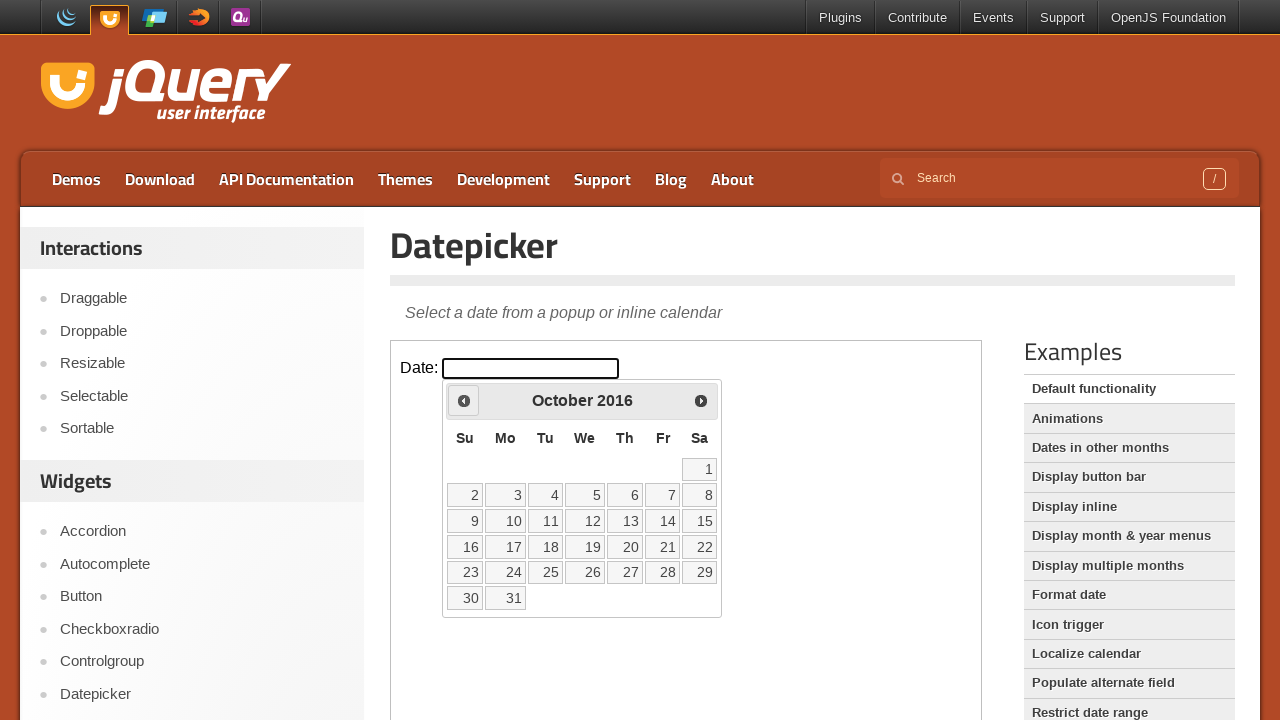

Clicked Previous button to navigate to earlier month at (464, 400) on iframe.demo-frame >> internal:control=enter-frame >> span:text('Prev')
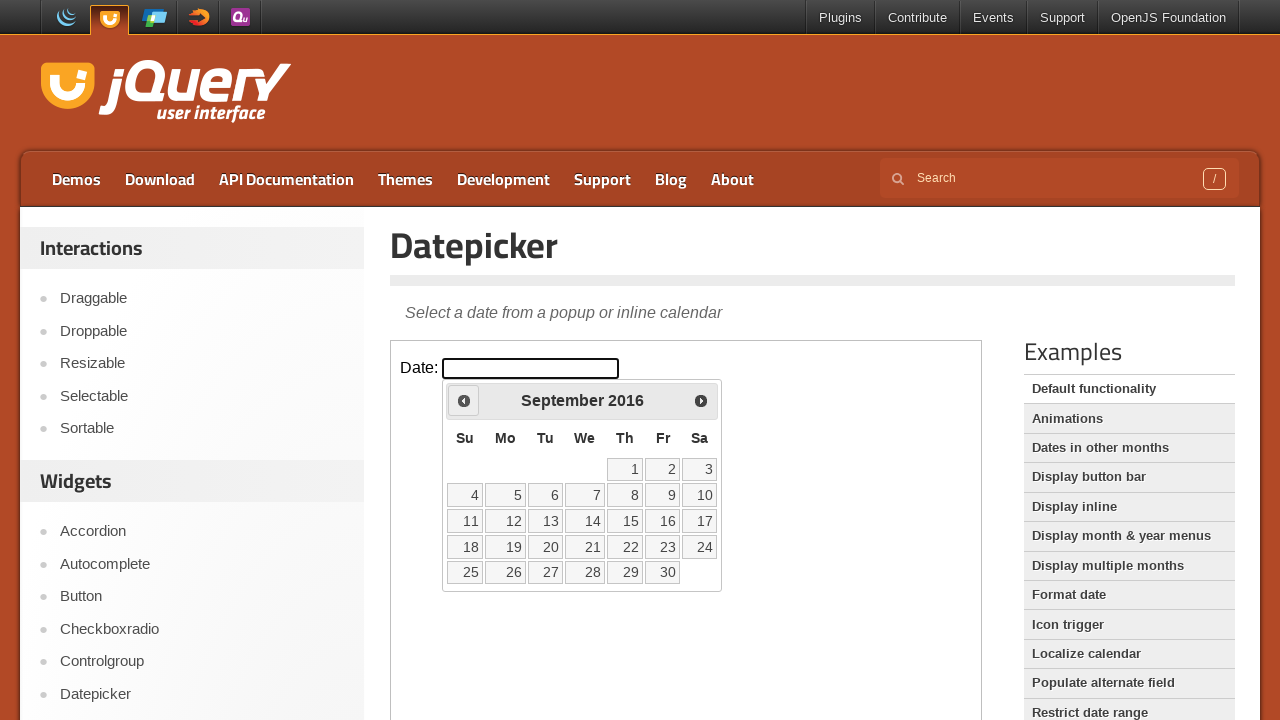

Retrieved current calendar date: September 2016
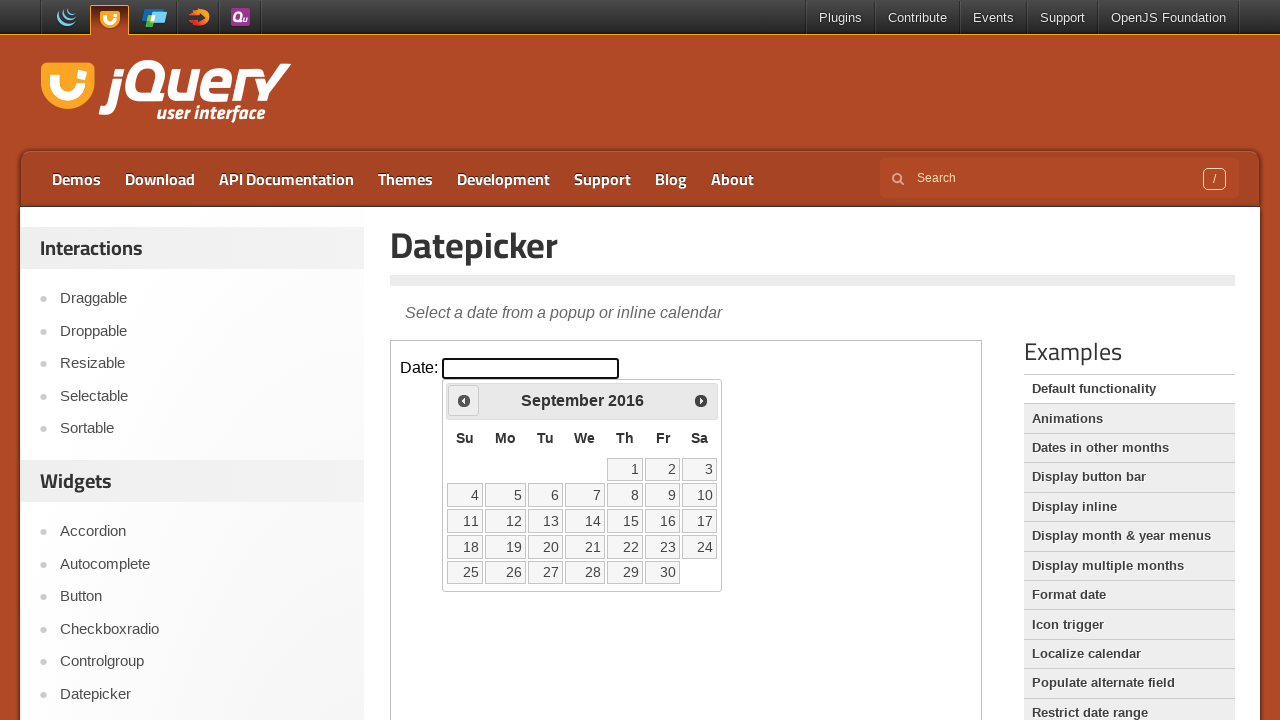

Clicked Previous button to navigate to earlier month at (464, 400) on iframe.demo-frame >> internal:control=enter-frame >> span:text('Prev')
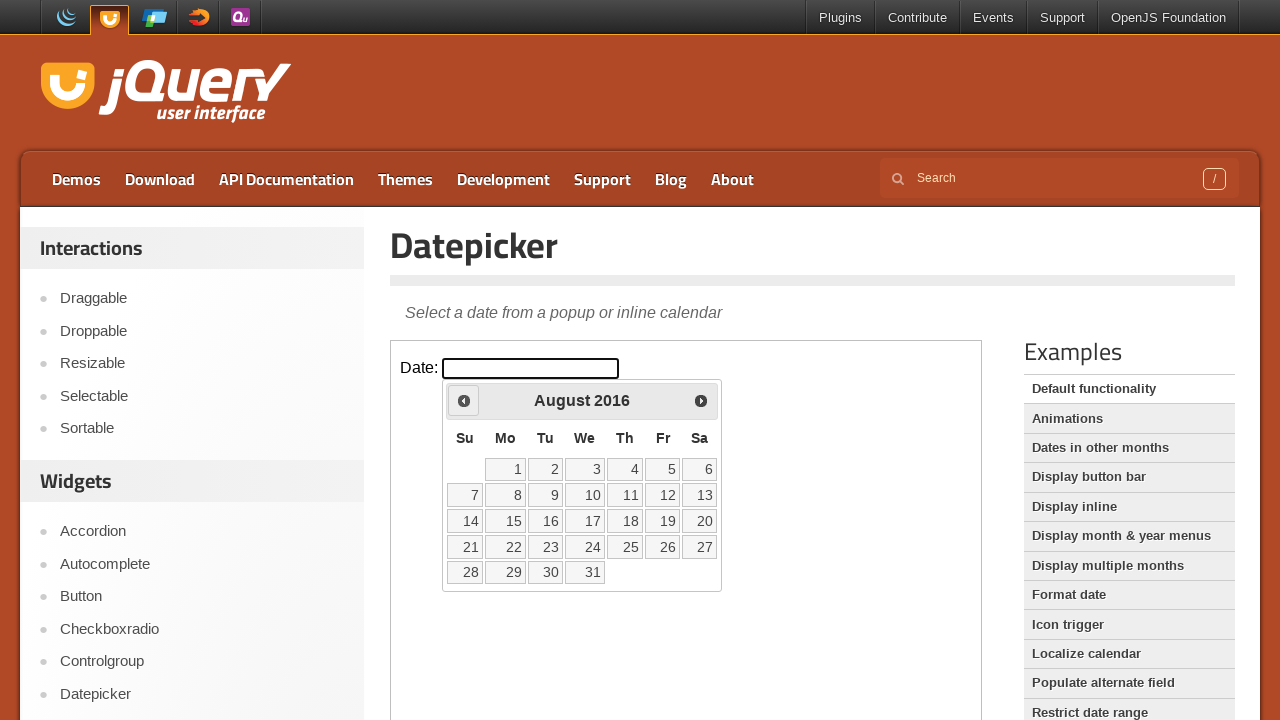

Retrieved current calendar date: August 2016
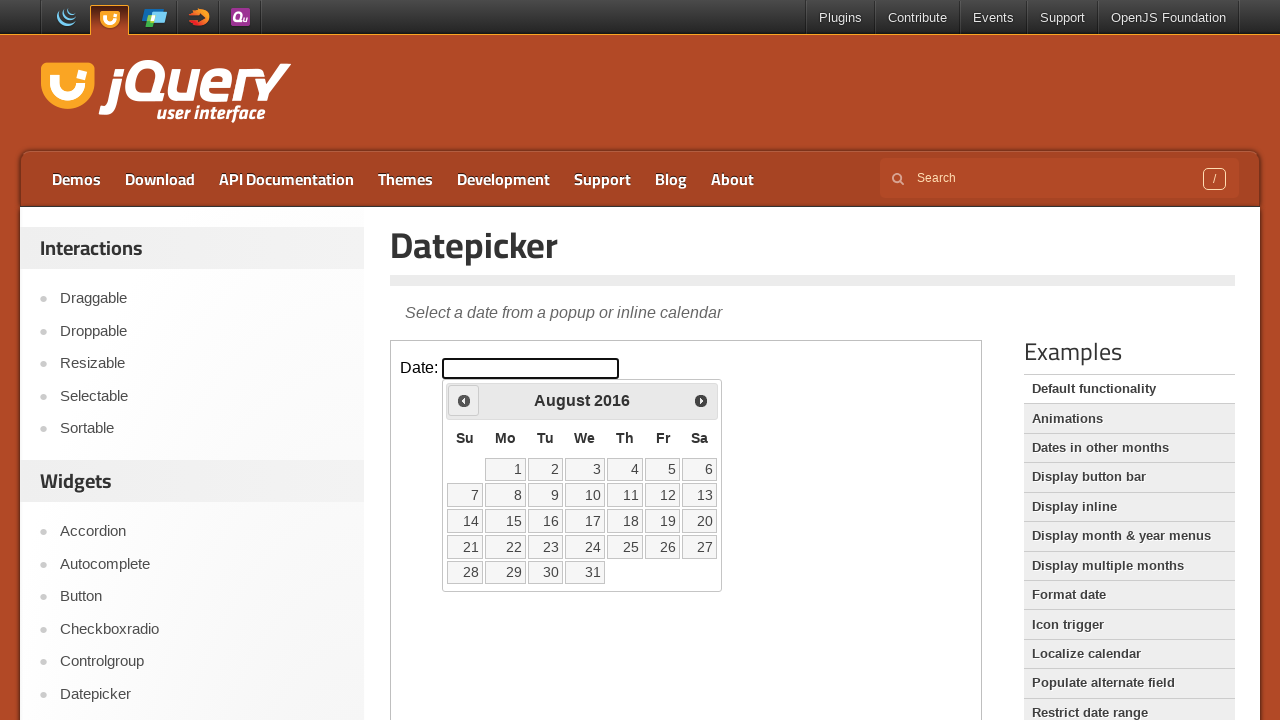

Clicked Previous button to navigate to earlier month at (464, 400) on iframe.demo-frame >> internal:control=enter-frame >> span:text('Prev')
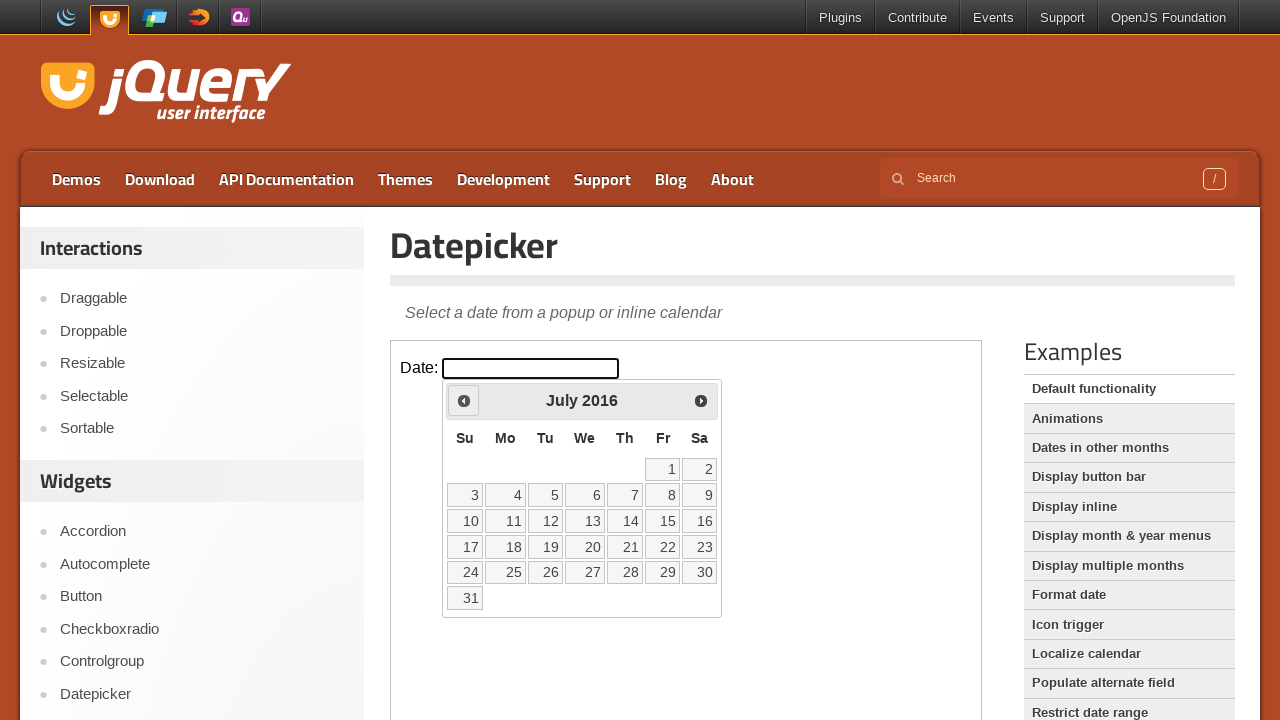

Retrieved current calendar date: July 2016
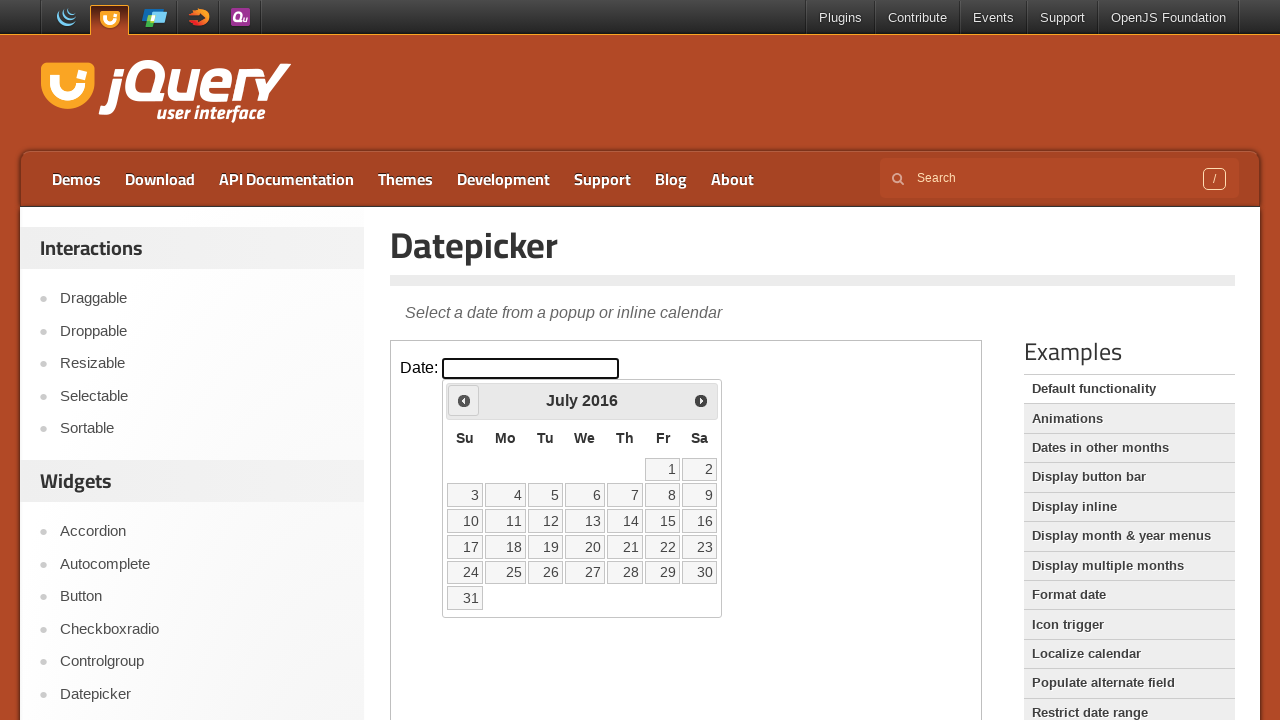

Clicked Previous button to navigate to earlier month at (464, 400) on iframe.demo-frame >> internal:control=enter-frame >> span:text('Prev')
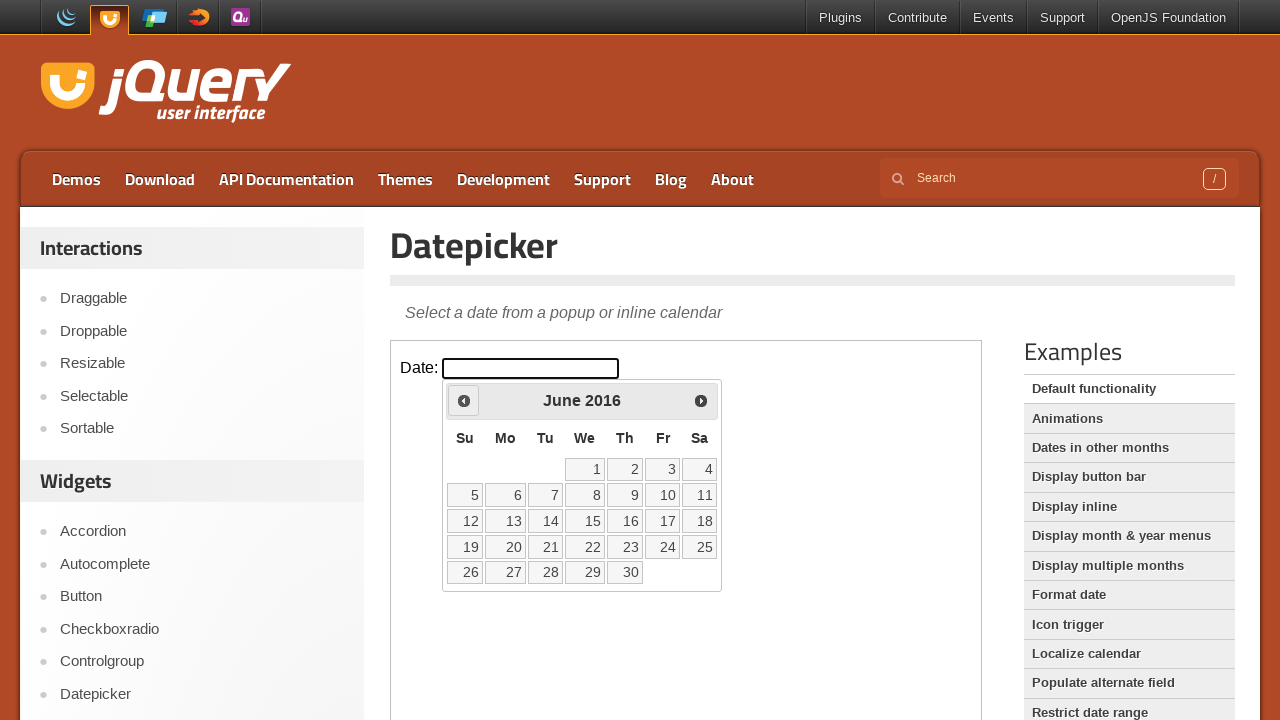

Retrieved current calendar date: June 2016
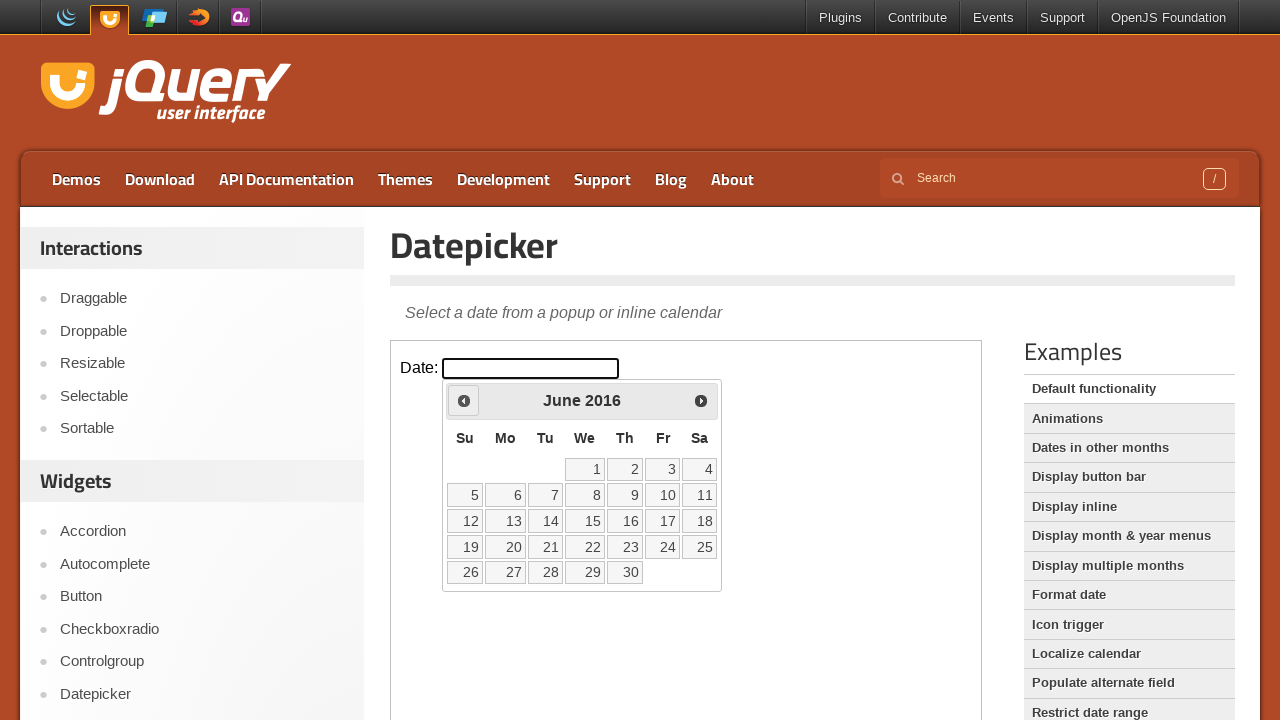

Reached target date of June 2016
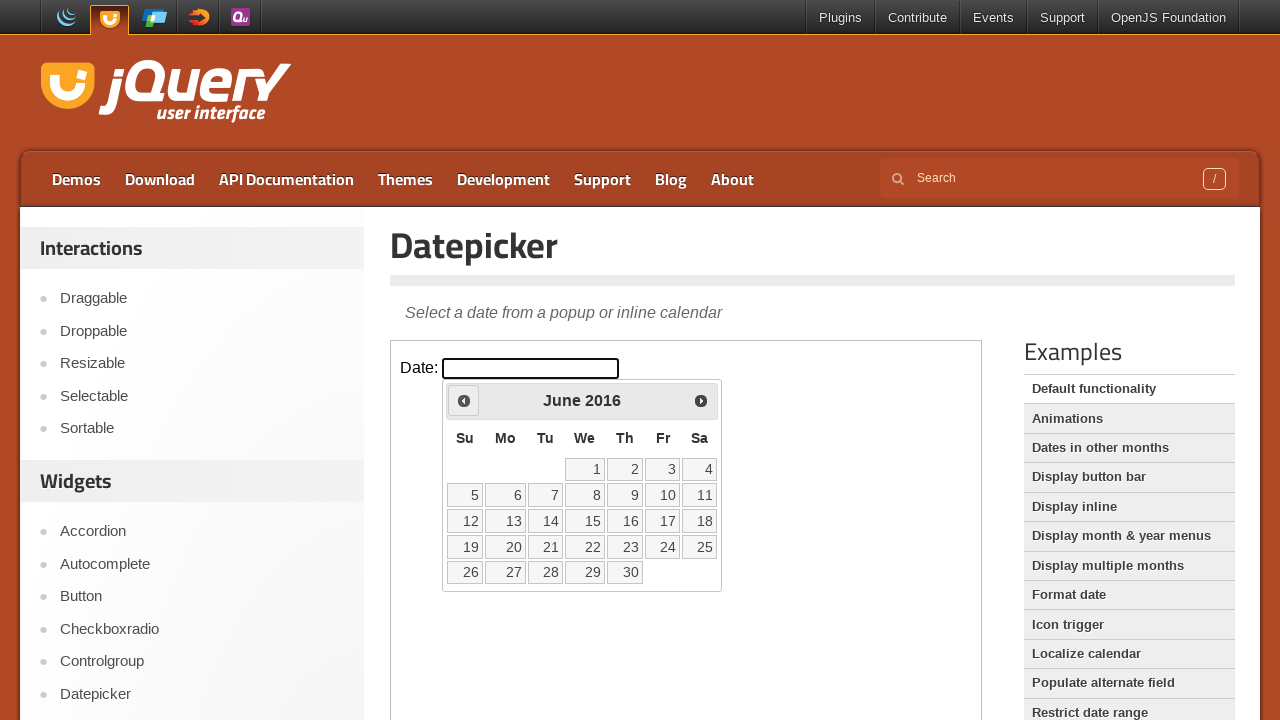

Clicked day 20 to select June 20, 2016 at (506, 547) on iframe.demo-frame >> internal:control=enter-frame >> a:text('20')
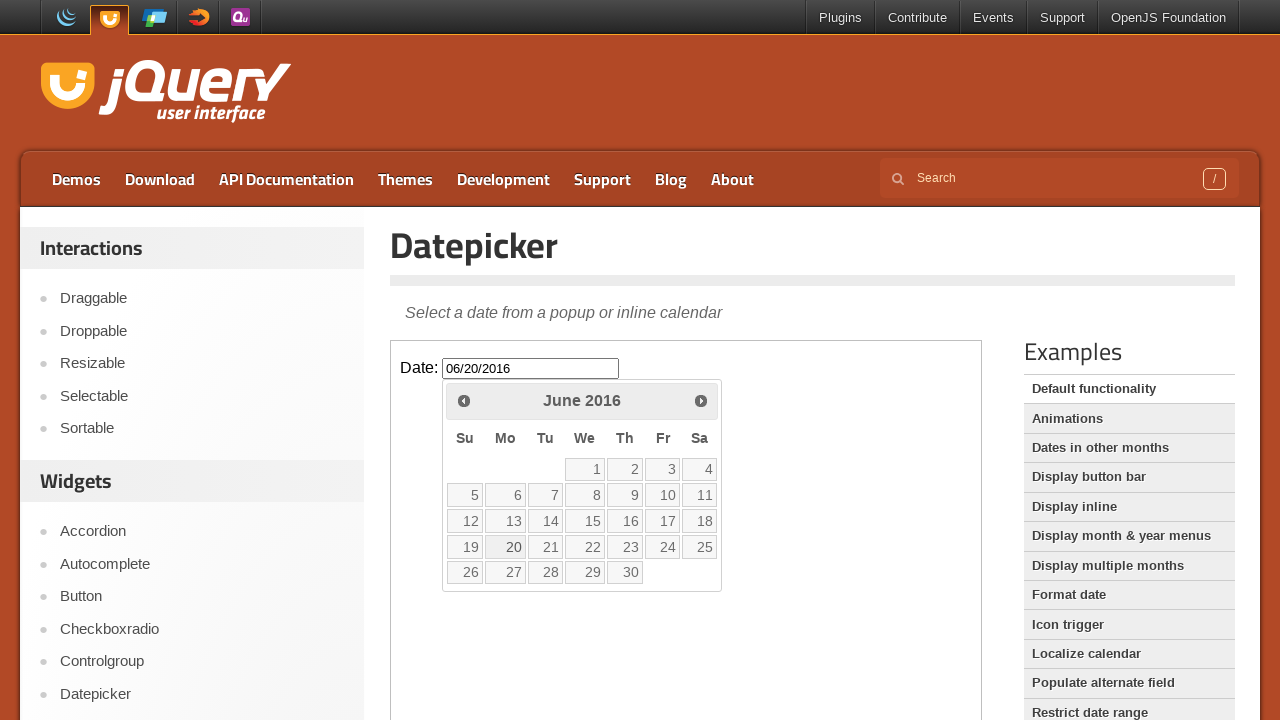

Verified selected date value: 06/20/2016
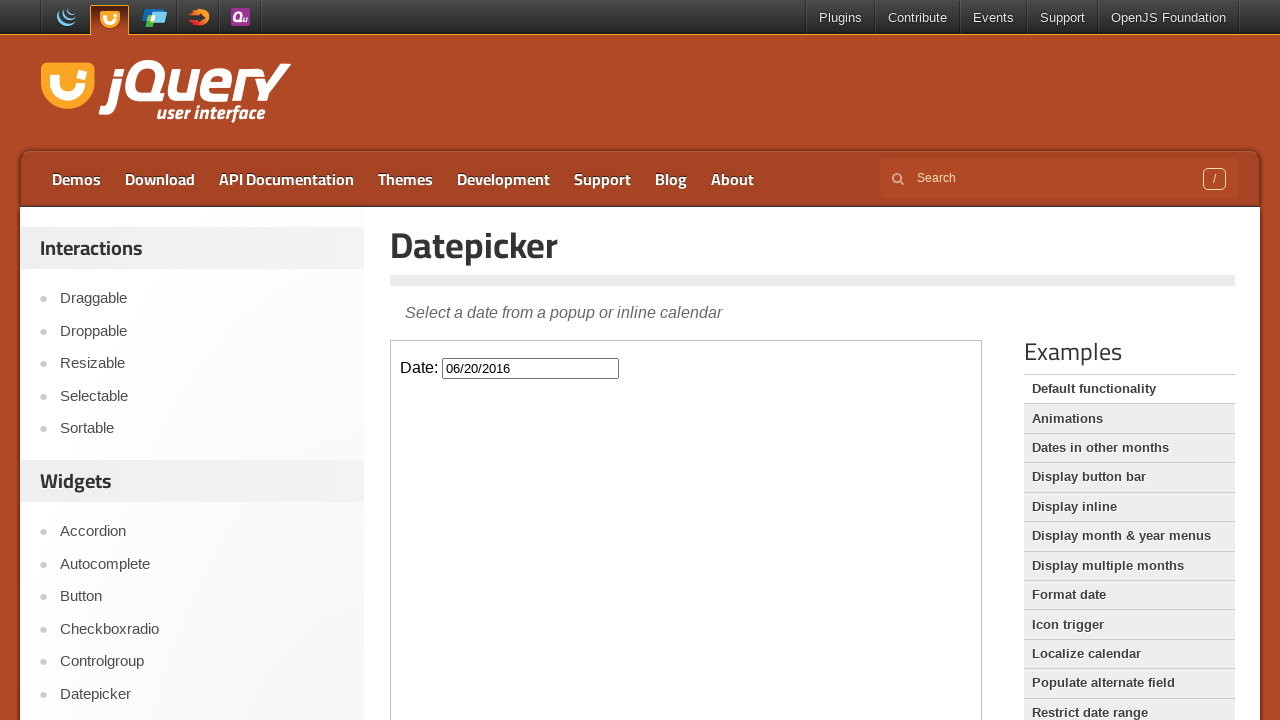

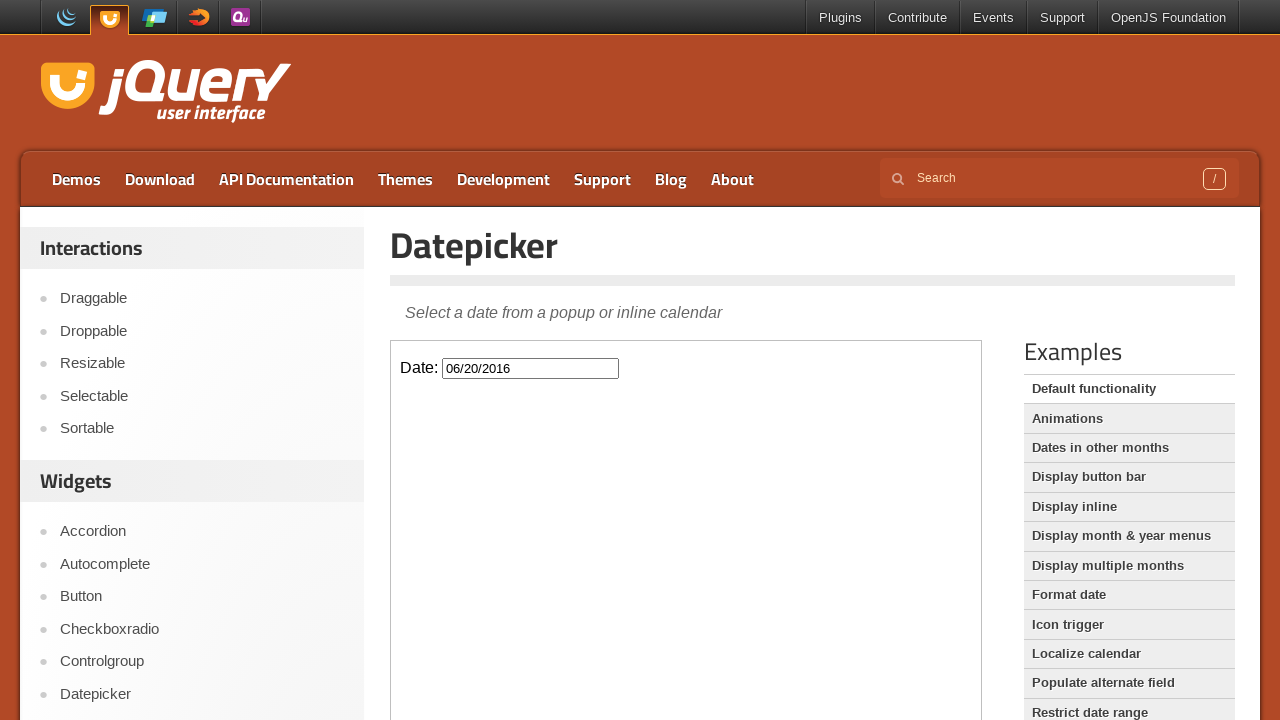